Automatically plays the 2048 game by sending random arrow key movements (up, down, left, right) to combine tiles

Starting URL: https://gabrielecirulli.github.io/2048/

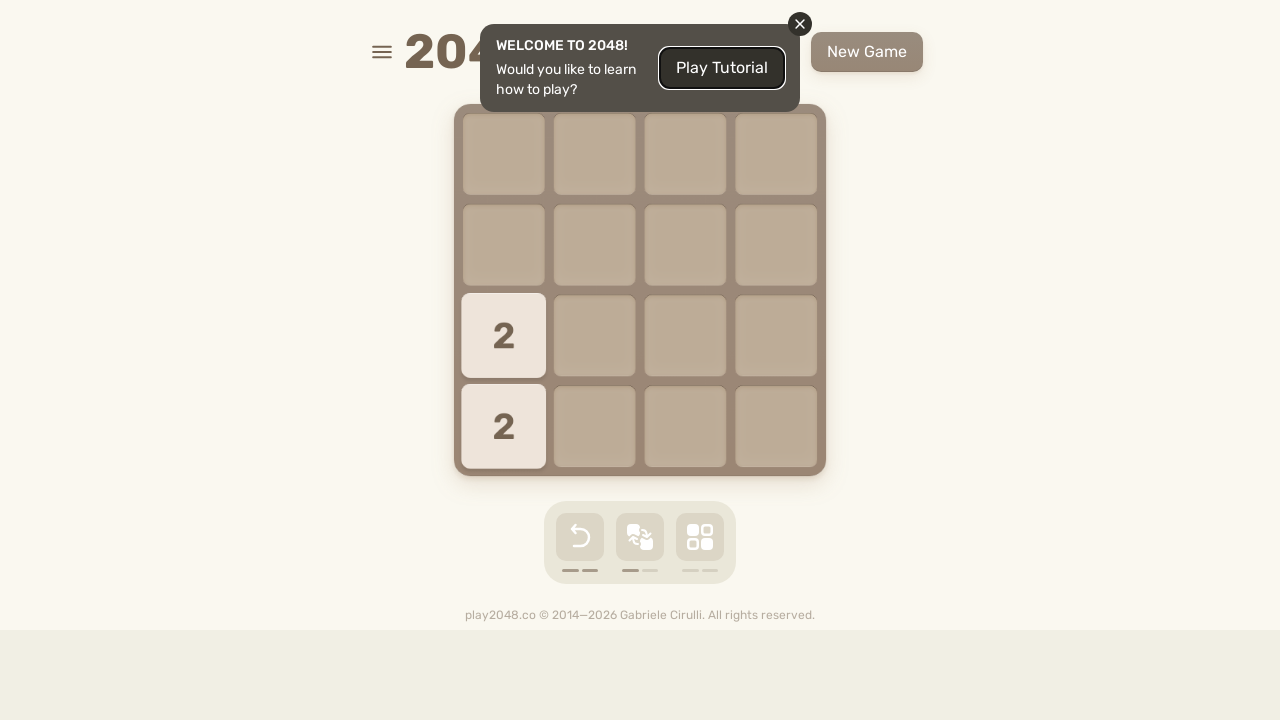

Scrolled down to center the 2048 game board
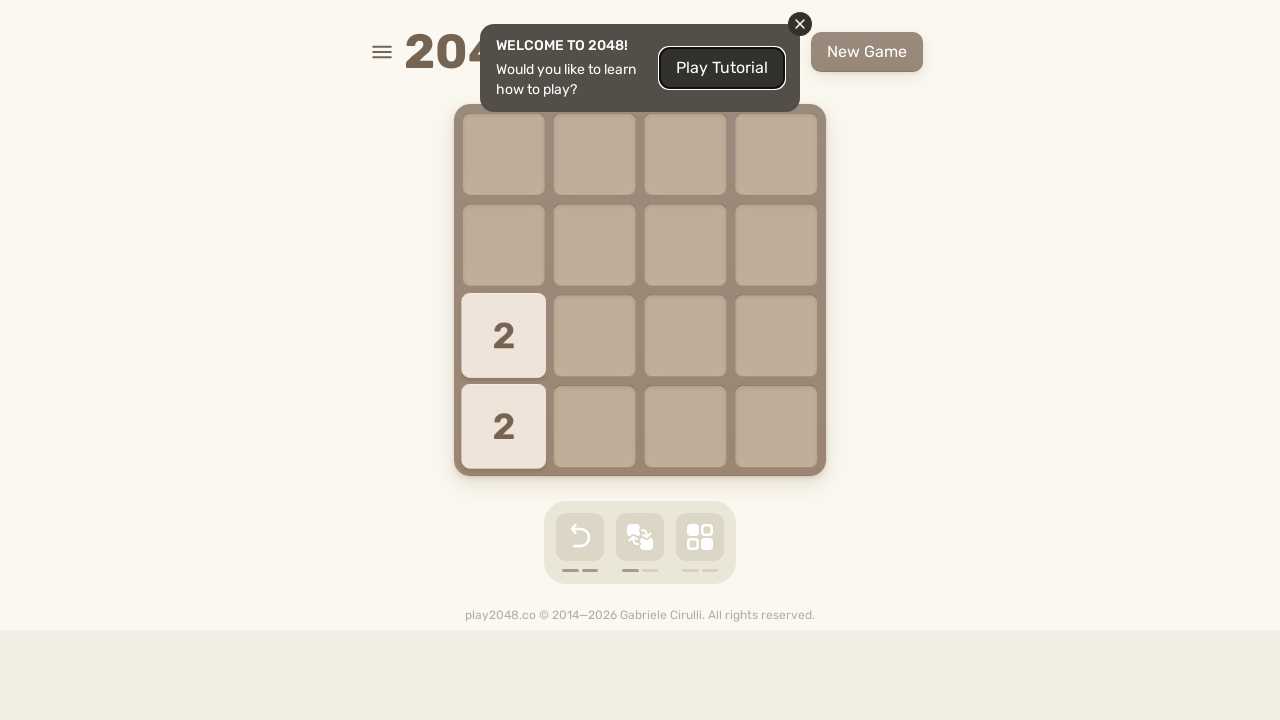

Waited 200ms for page to settle
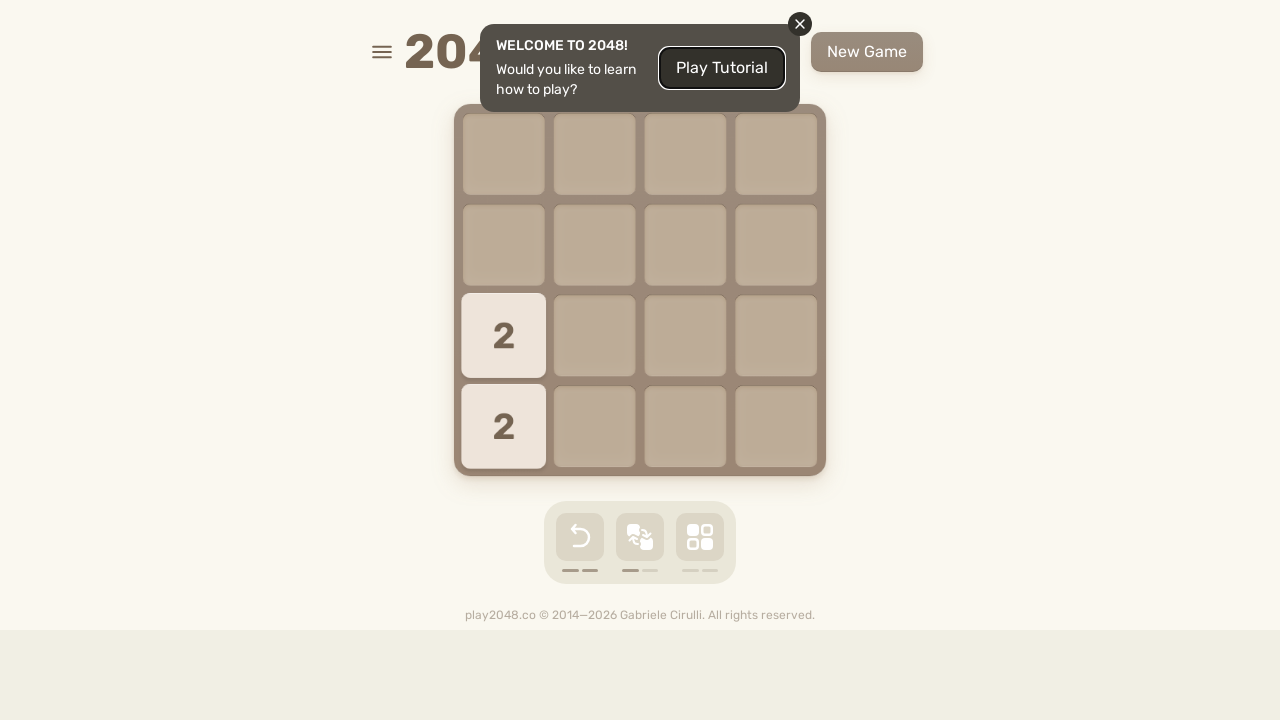

Waited 200ms for game animations to complete
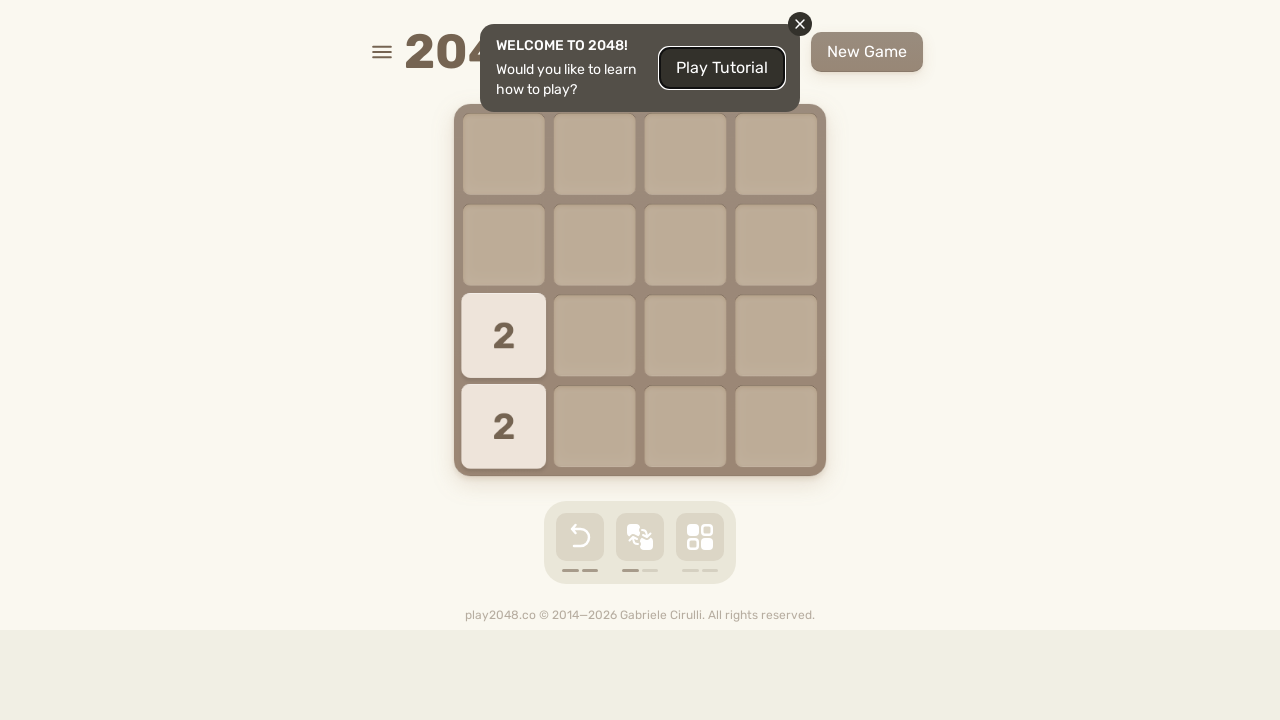

Pressed ArrowLeft arrow key to move tiles
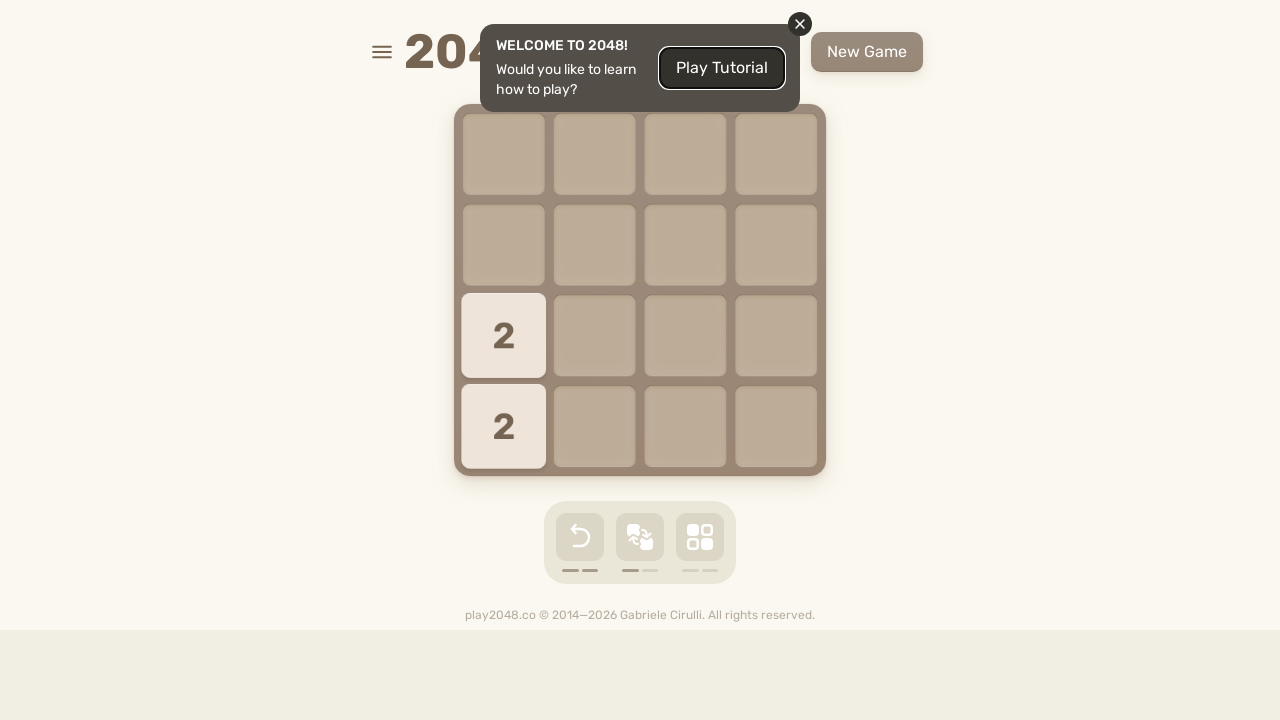

Waited 200ms for game to process the move
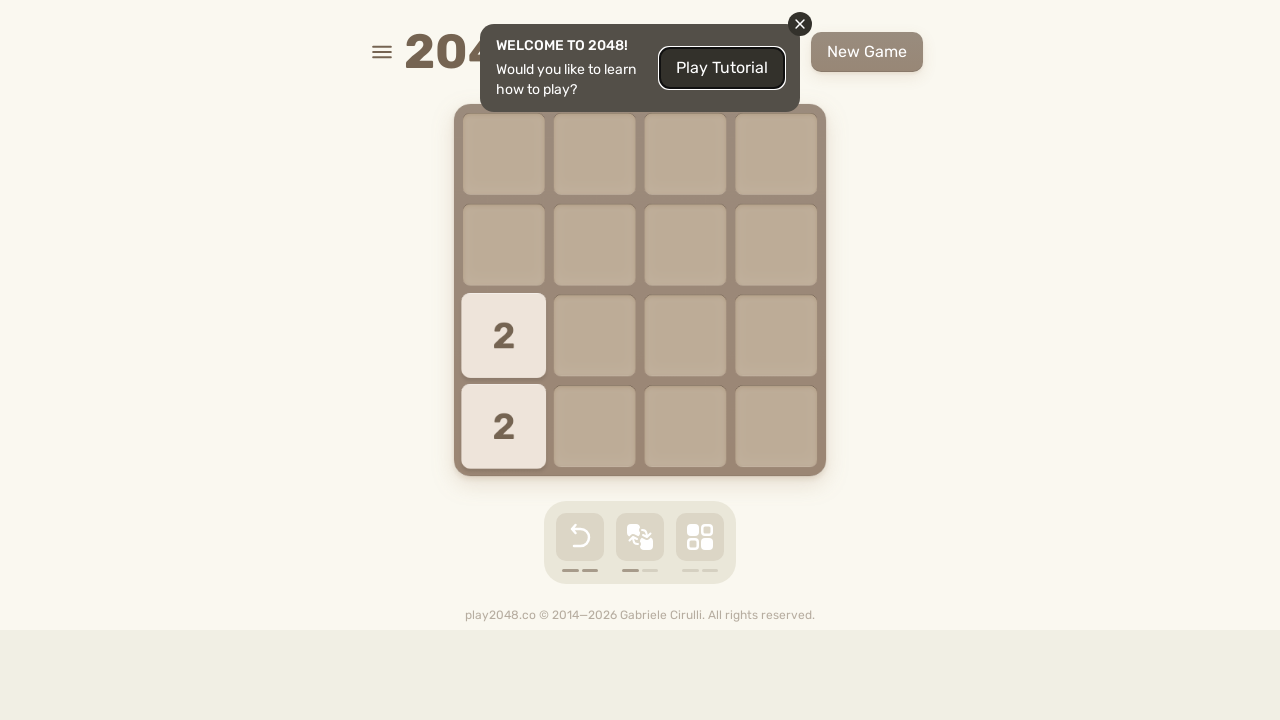

Waited 200ms for game animations to complete
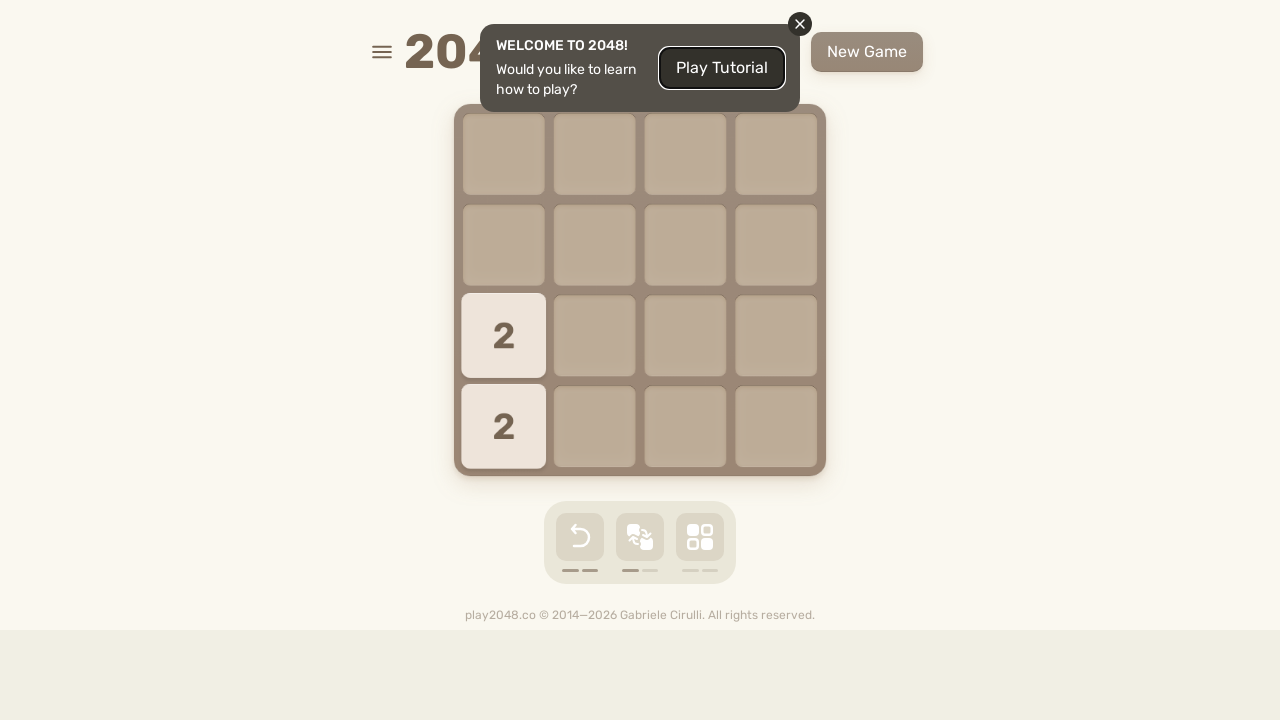

Pressed ArrowLeft arrow key to move tiles
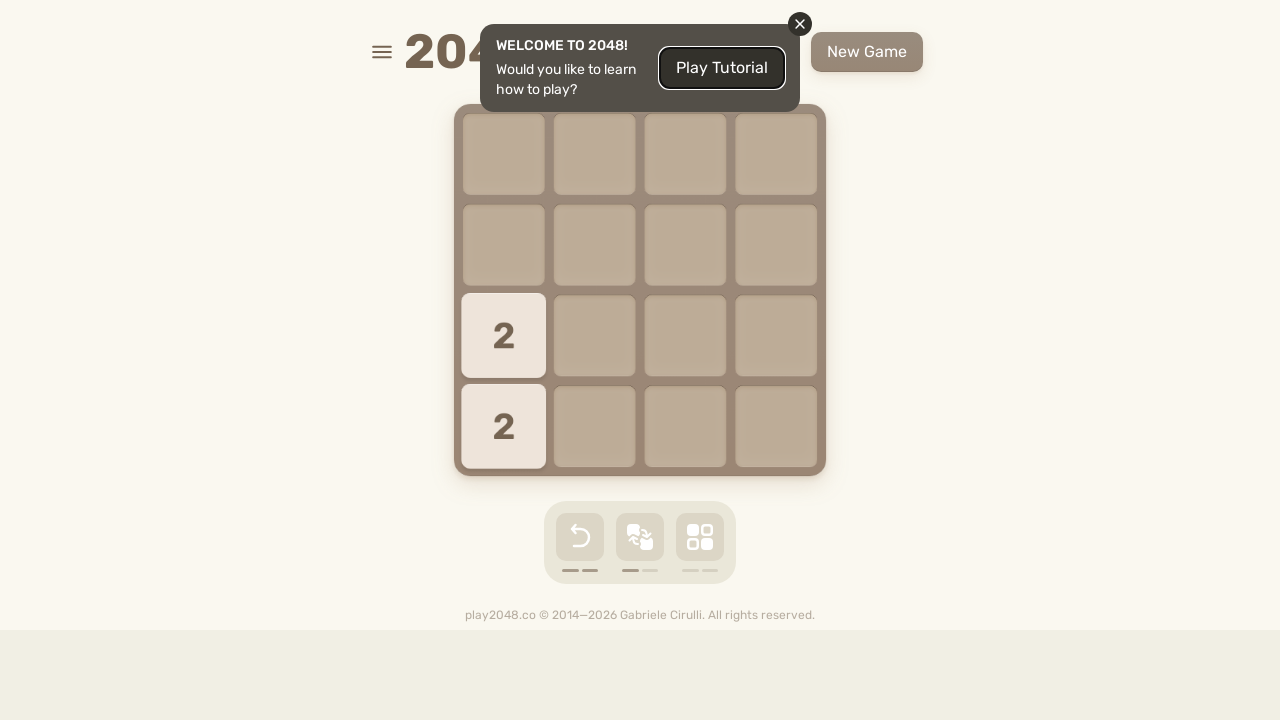

Waited 200ms for game to process the move
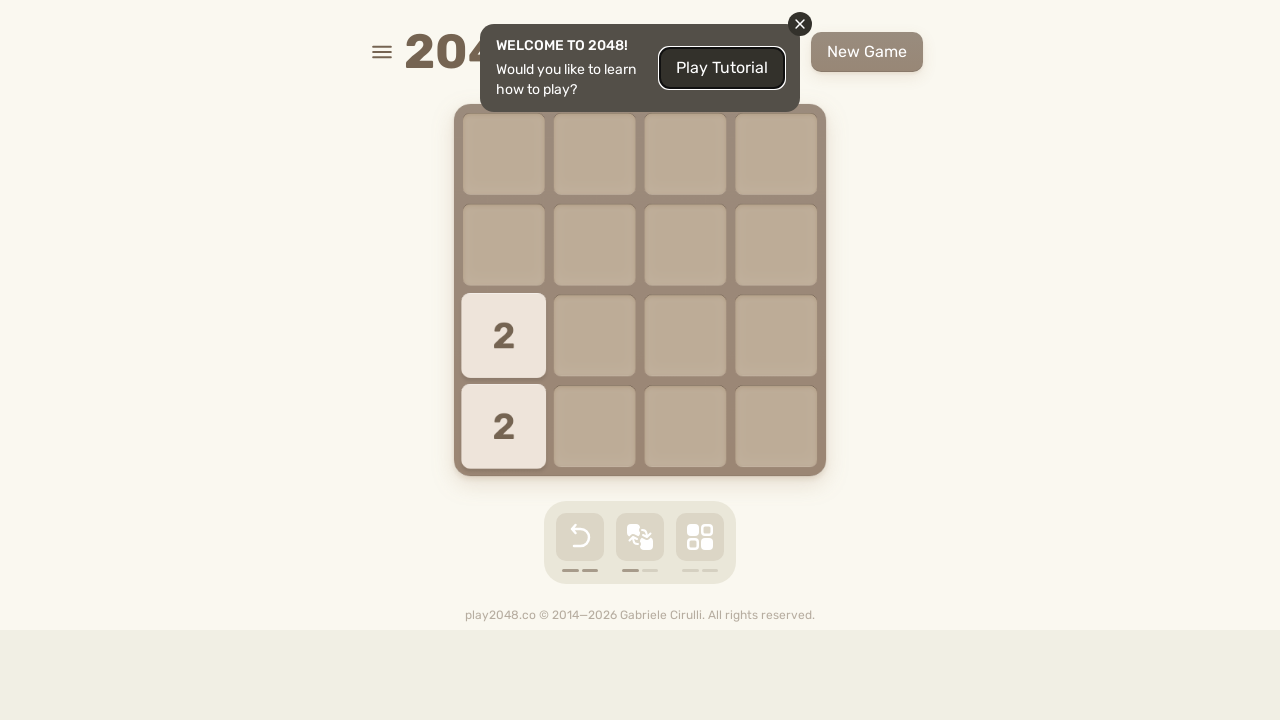

Waited 200ms for game animations to complete
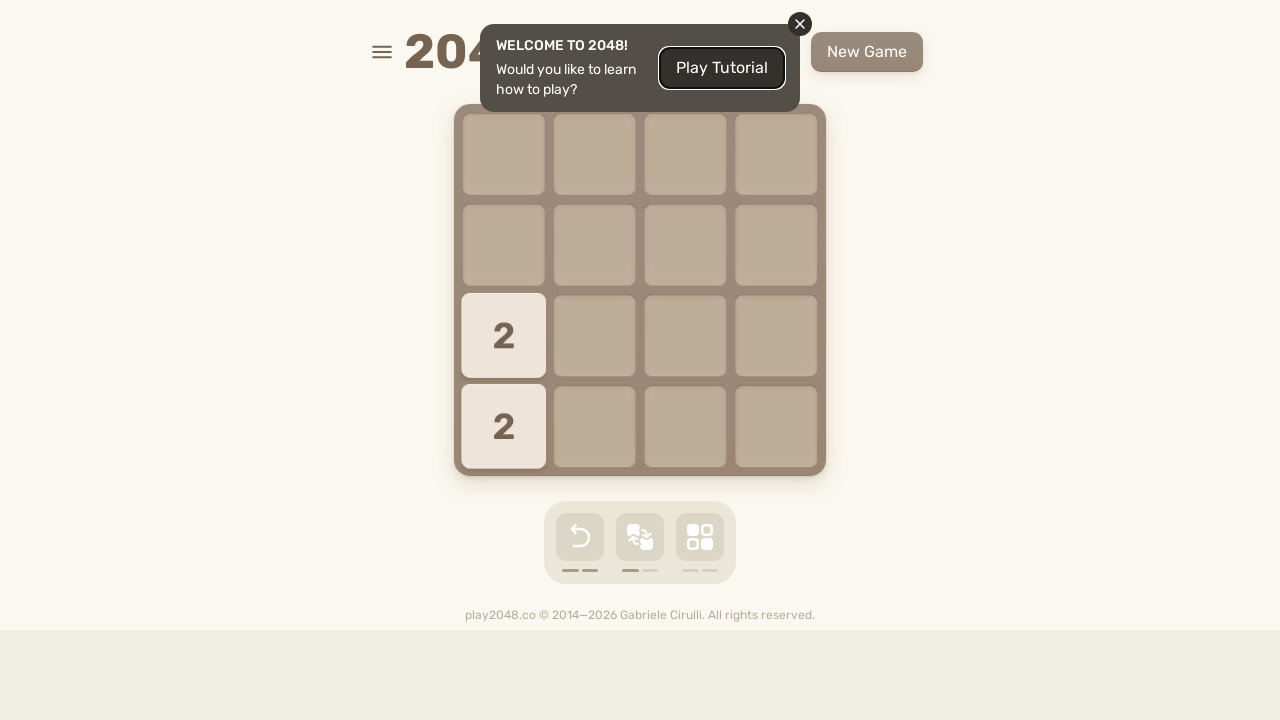

Pressed ArrowDown arrow key to move tiles
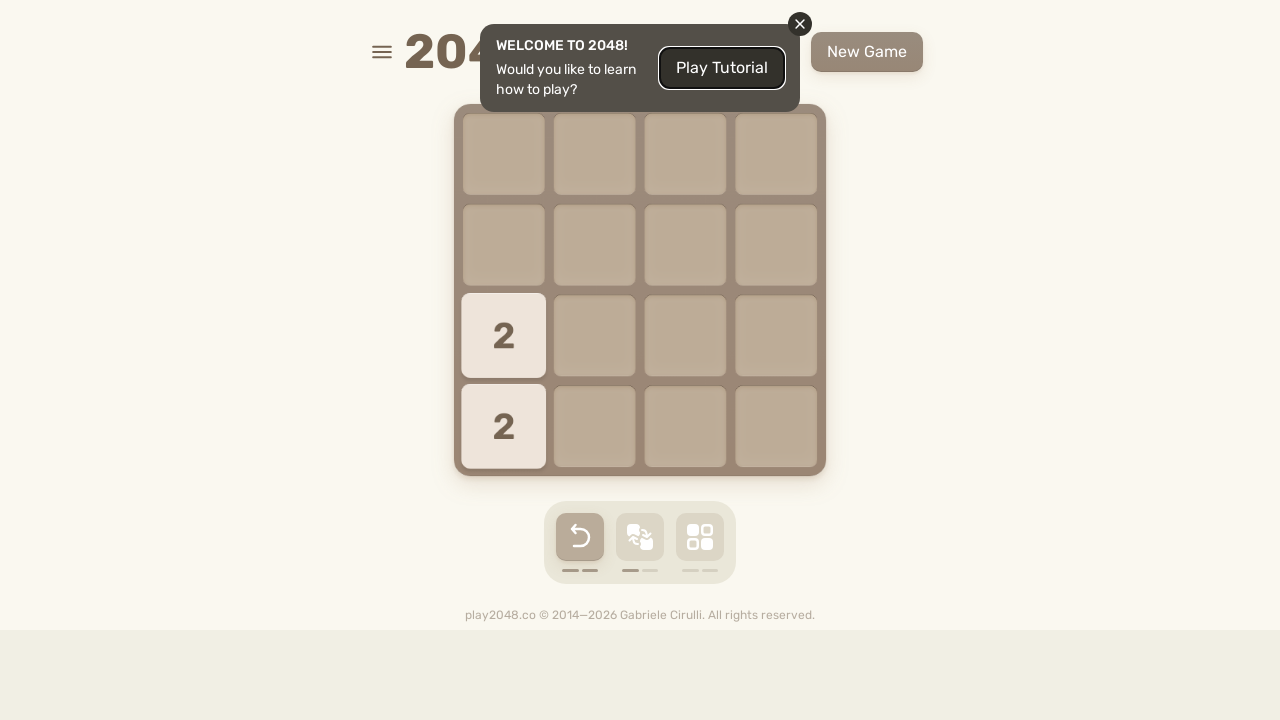

Waited 200ms for game to process the move
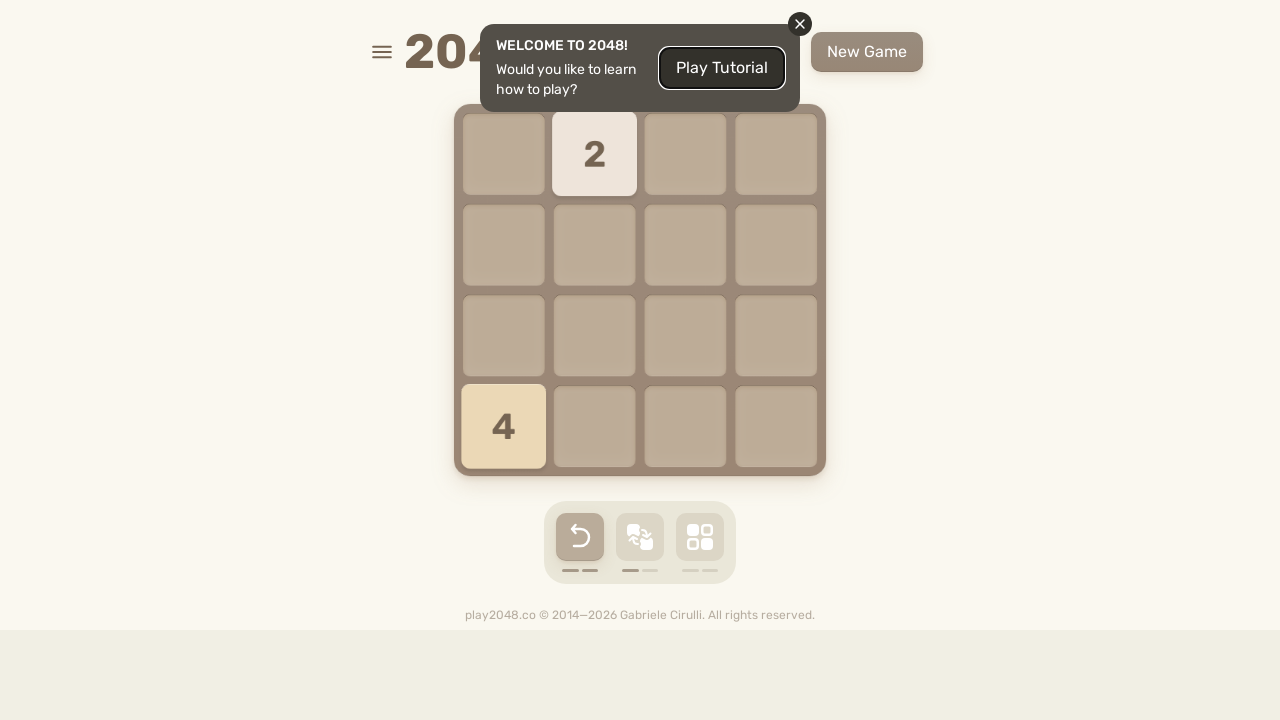

Waited 200ms for game animations to complete
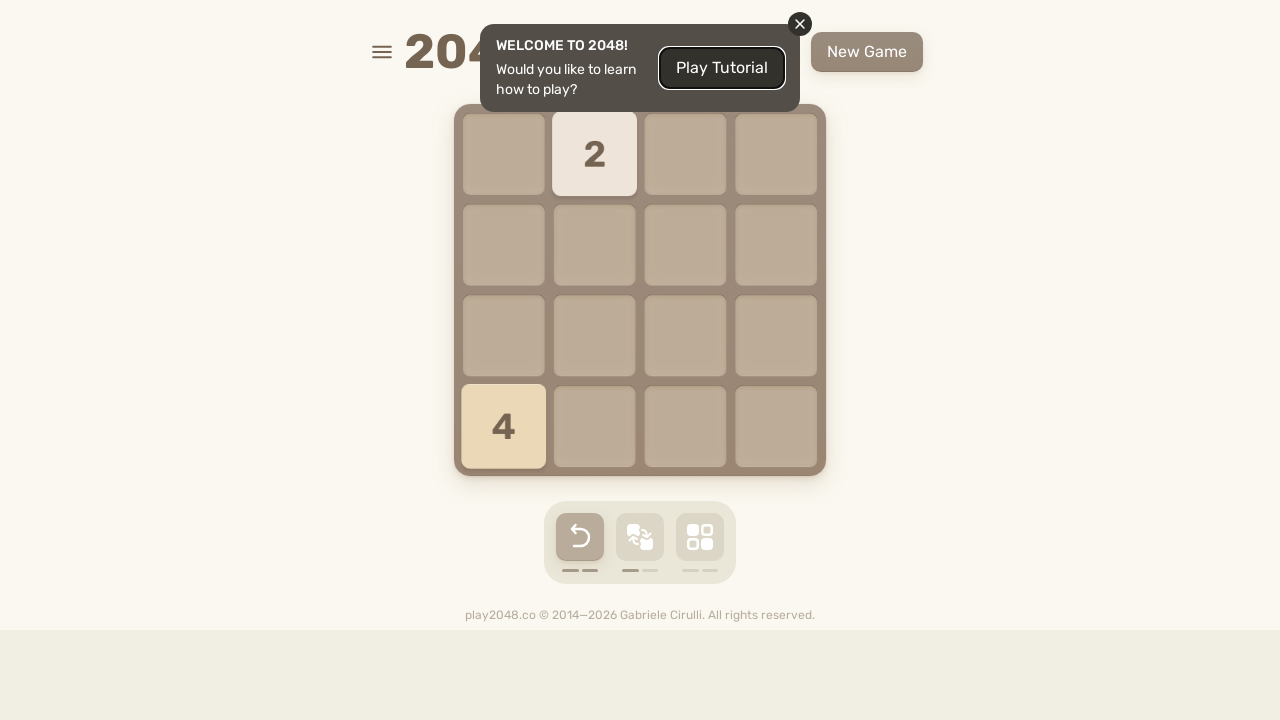

Pressed ArrowRight arrow key to move tiles
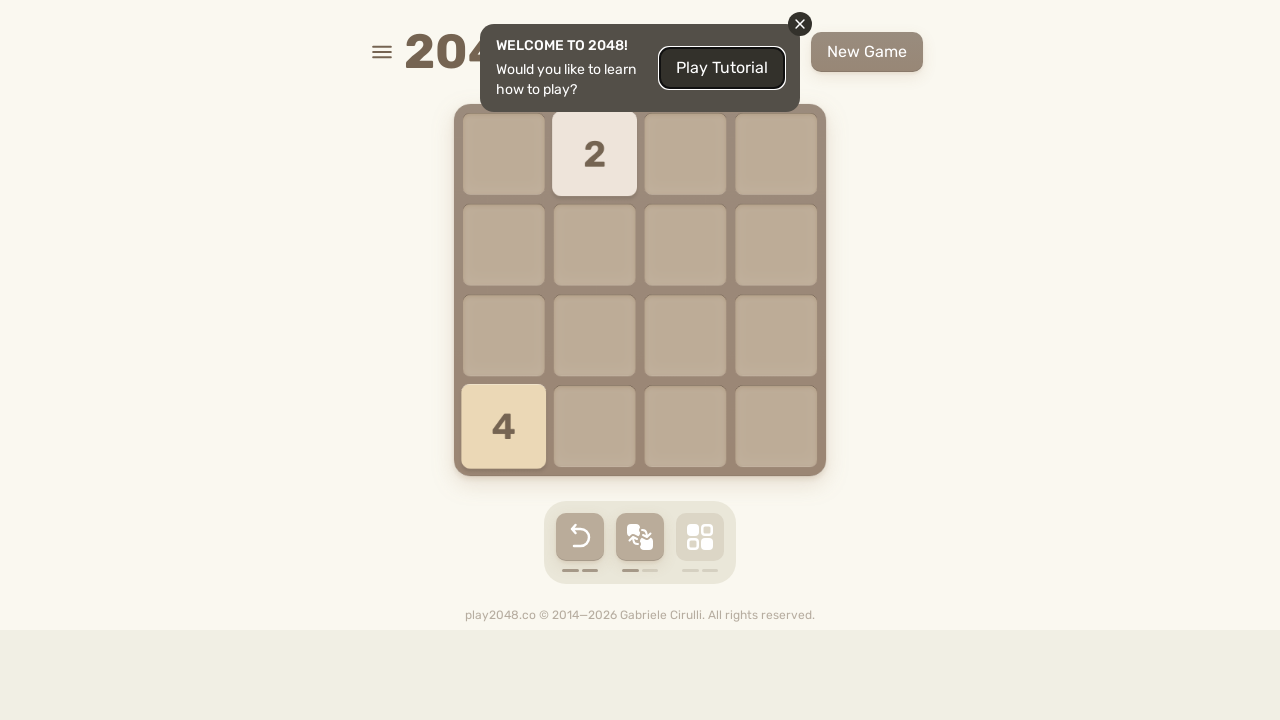

Waited 200ms for game to process the move
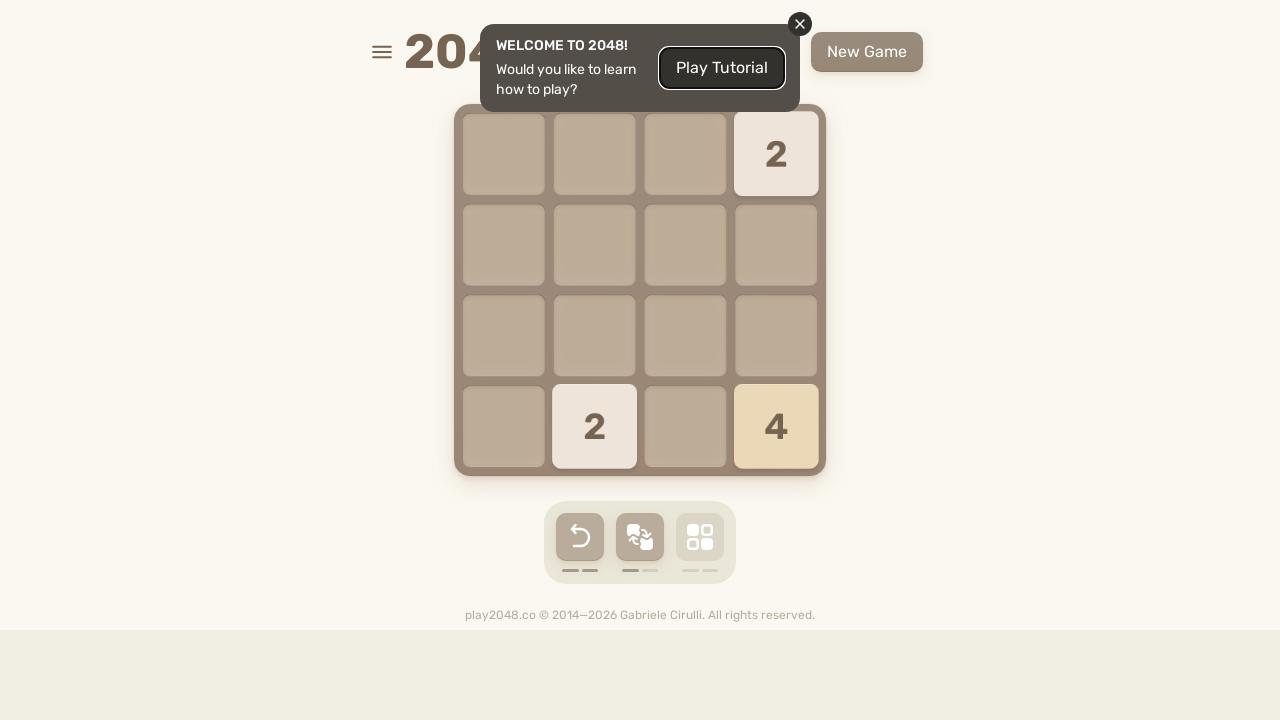

Waited 200ms for game animations to complete
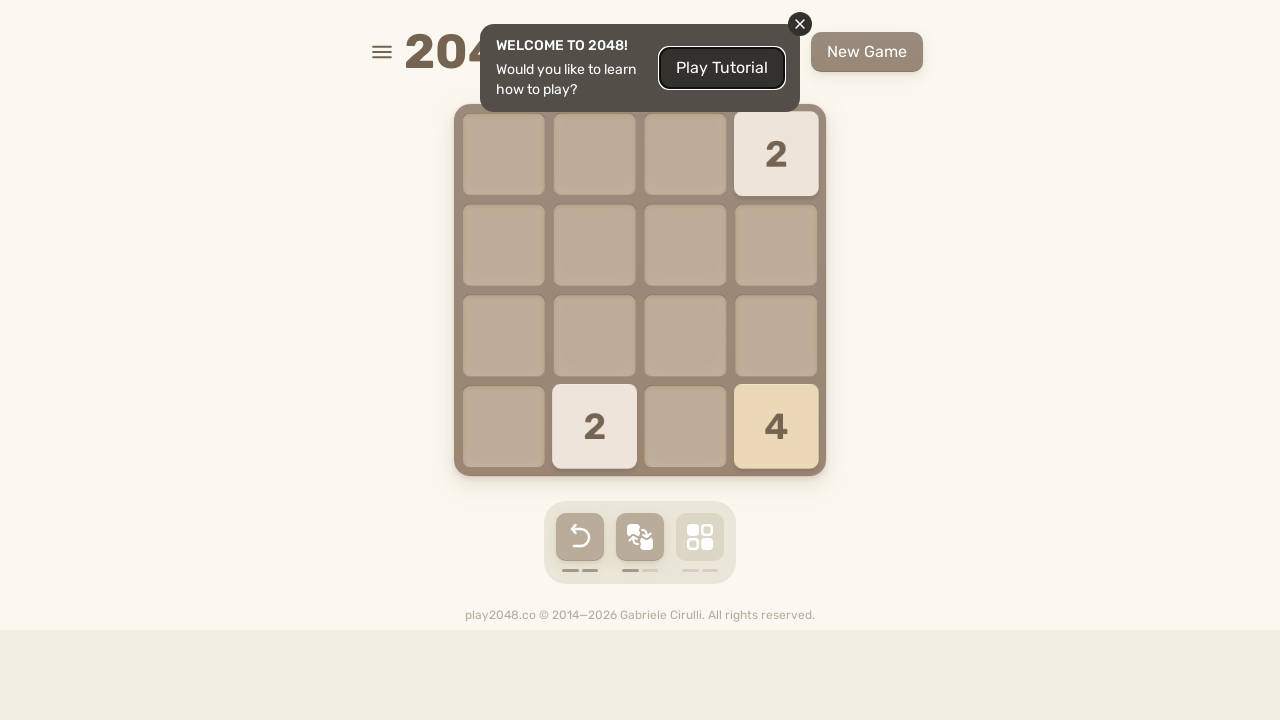

Pressed ArrowUp arrow key to move tiles
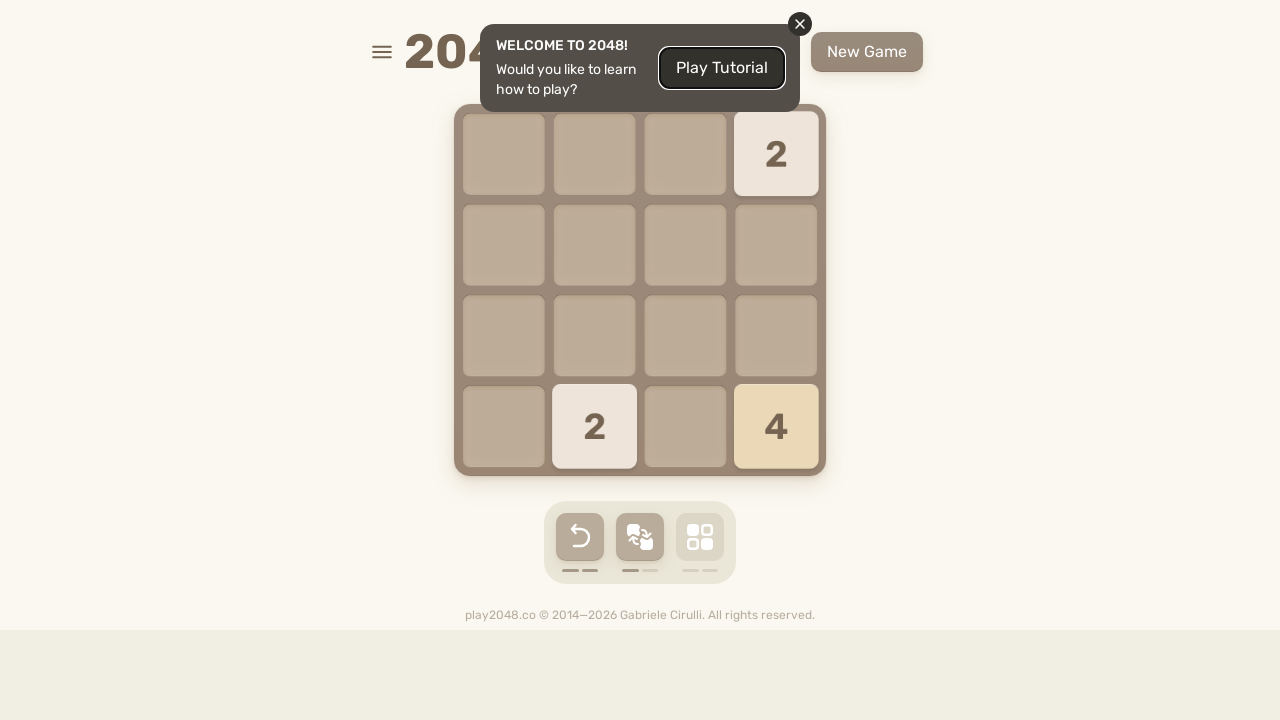

Waited 200ms for game to process the move
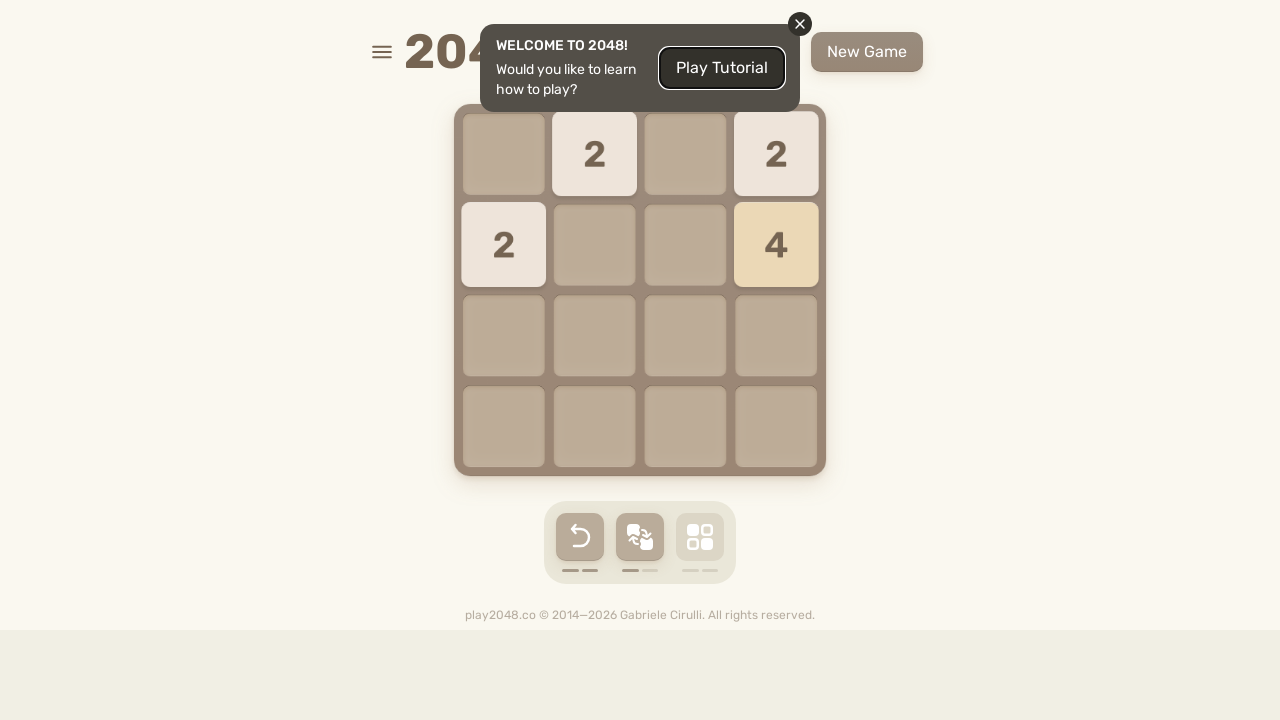

Waited 200ms for game animations to complete
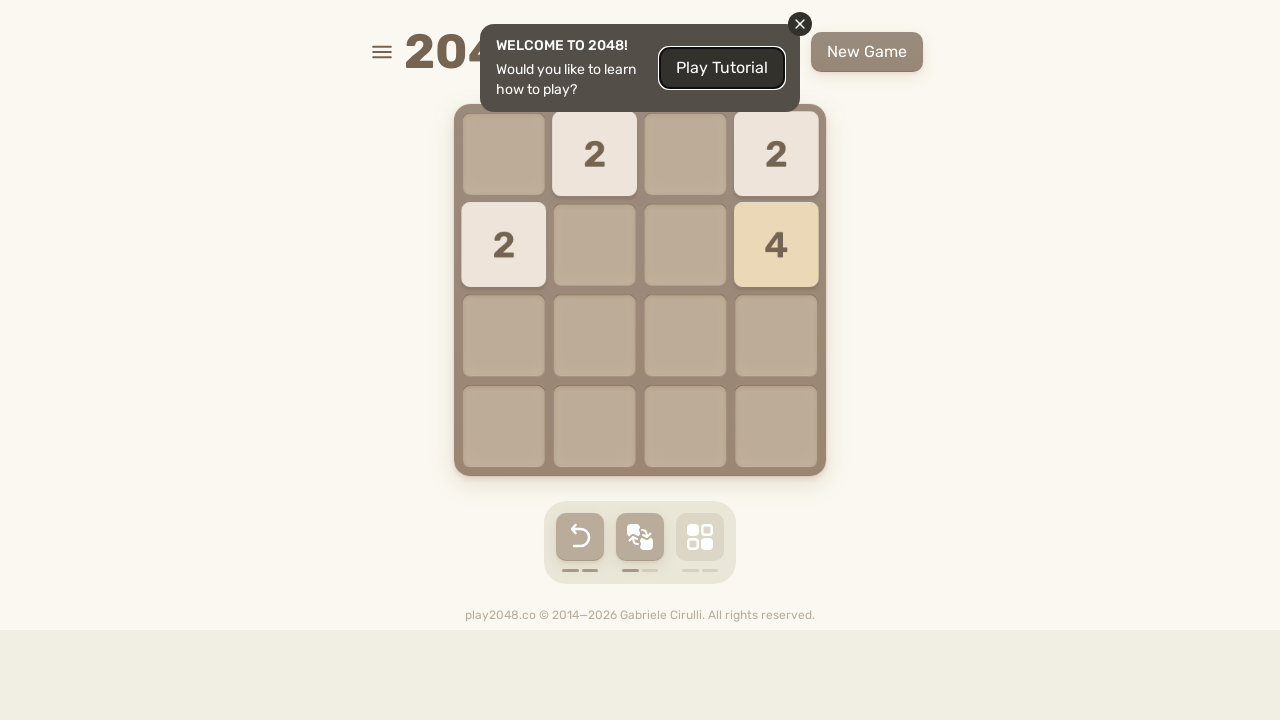

Pressed ArrowDown arrow key to move tiles
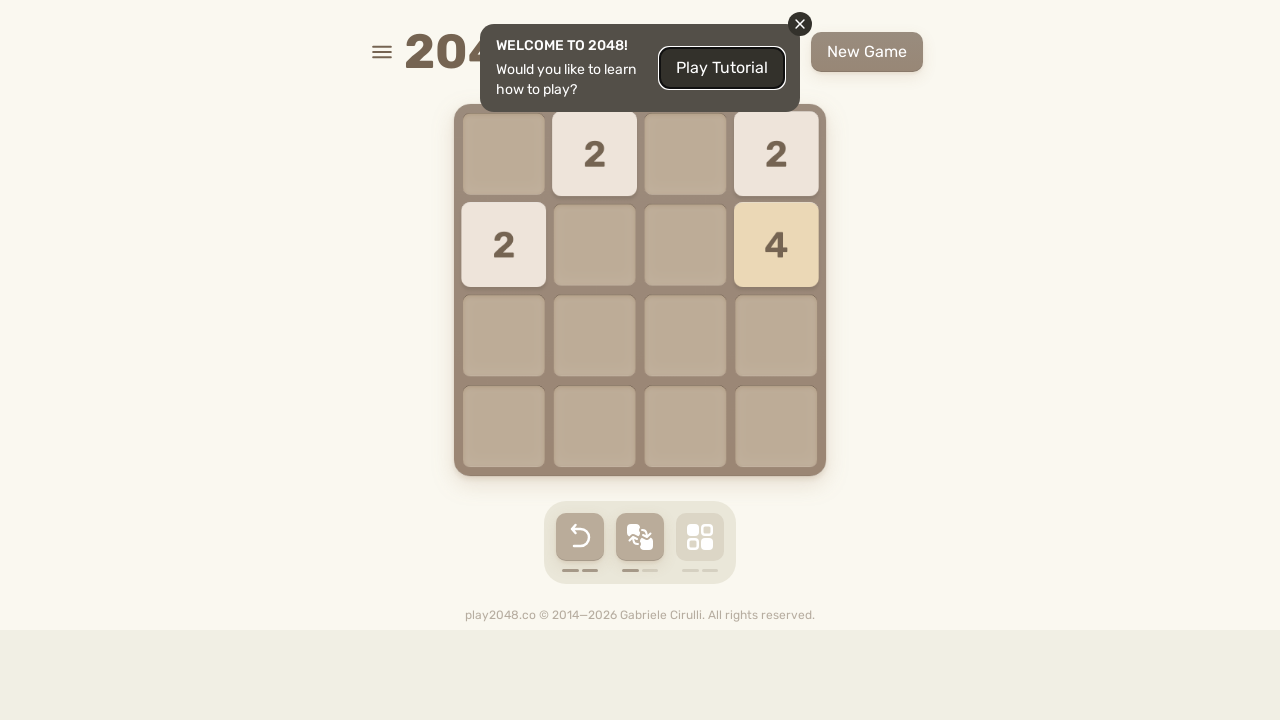

Waited 200ms for game to process the move
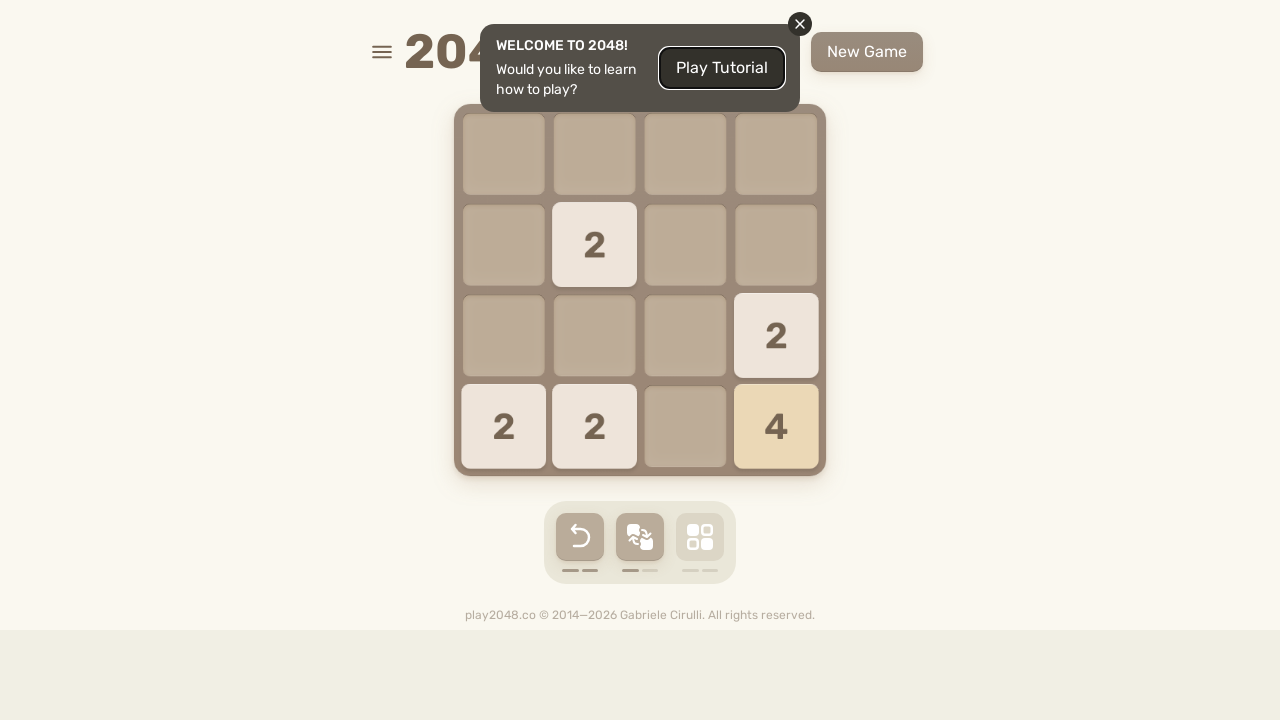

Waited 200ms for game animations to complete
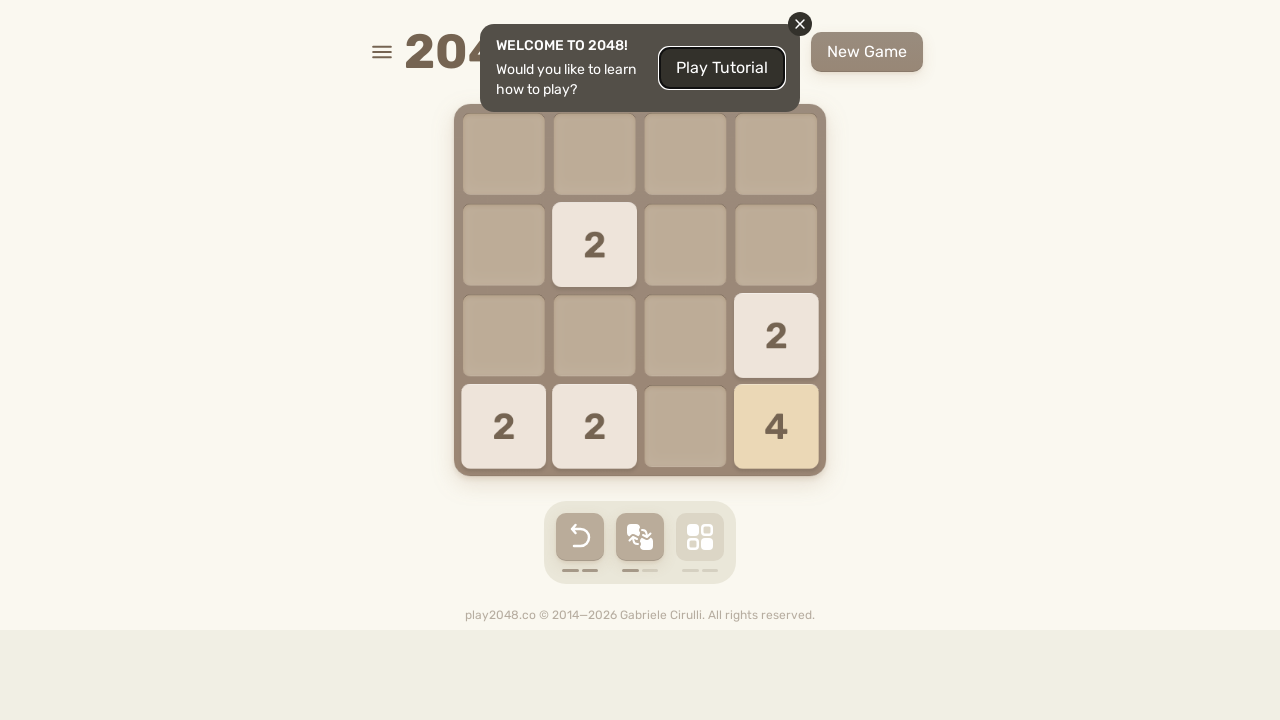

Pressed ArrowUp arrow key to move tiles
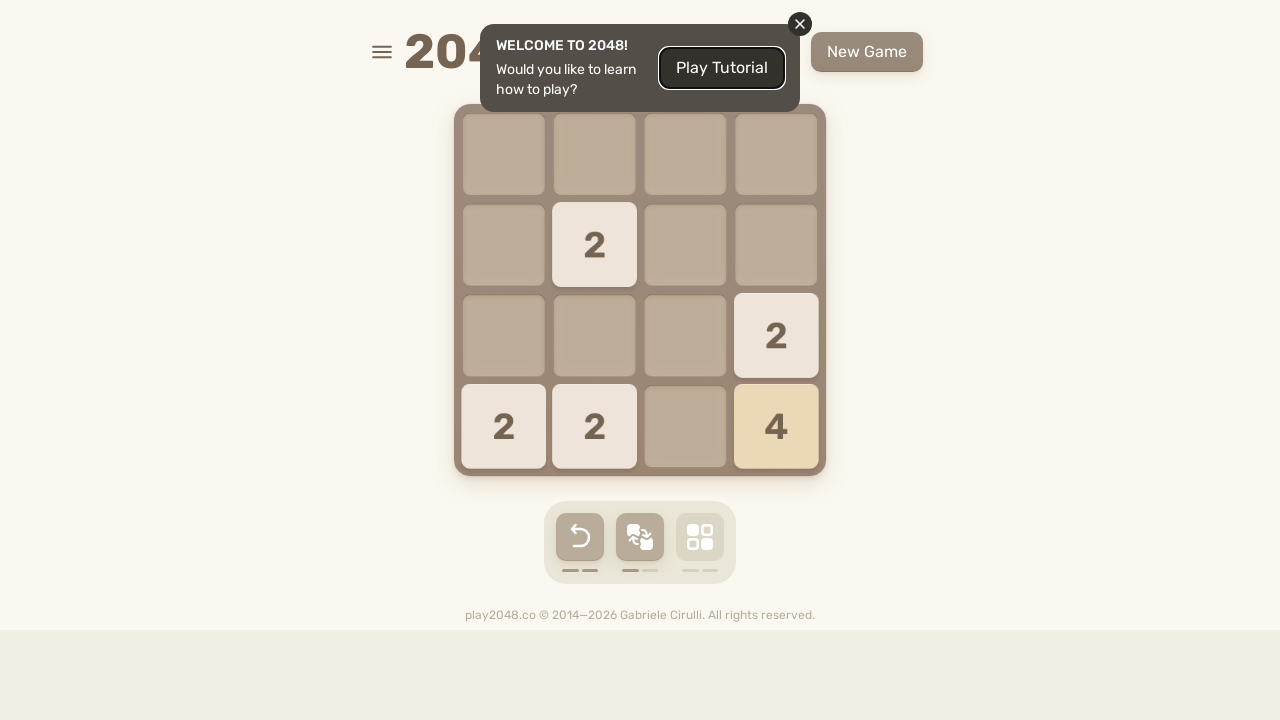

Waited 200ms for game to process the move
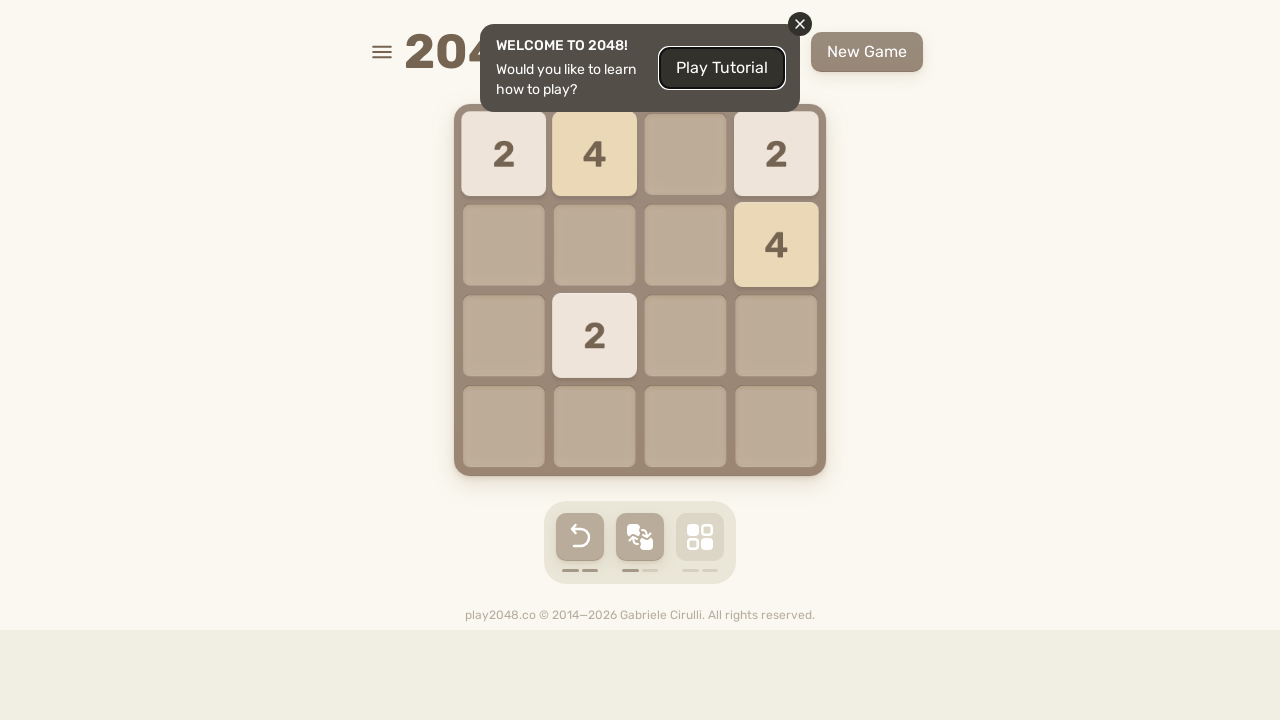

Waited 200ms for game animations to complete
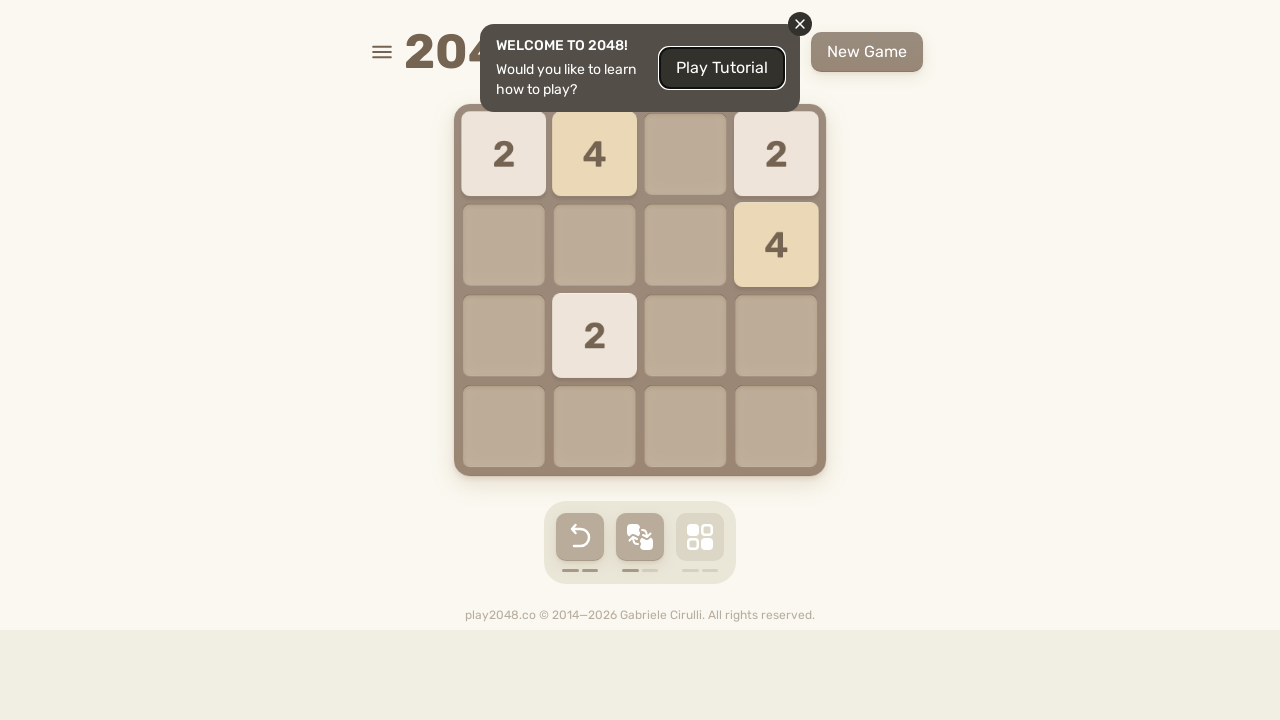

Pressed ArrowLeft arrow key to move tiles
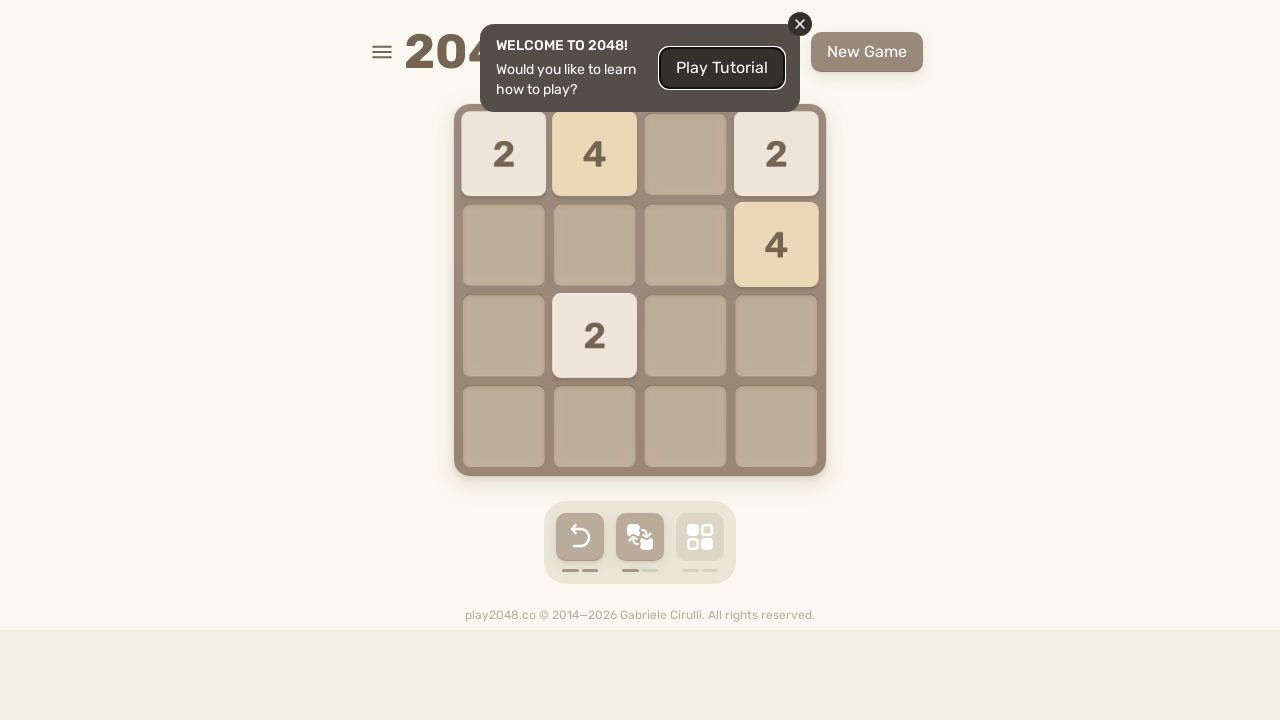

Waited 200ms for game to process the move
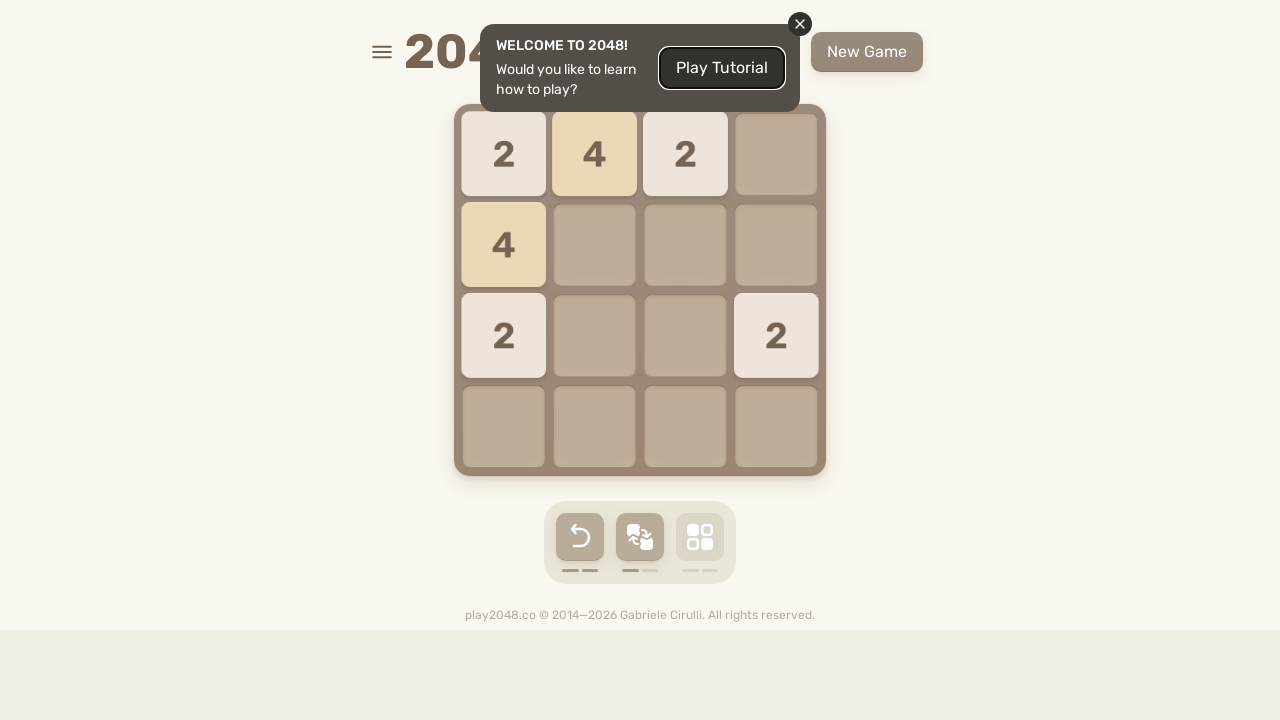

Waited 200ms for game animations to complete
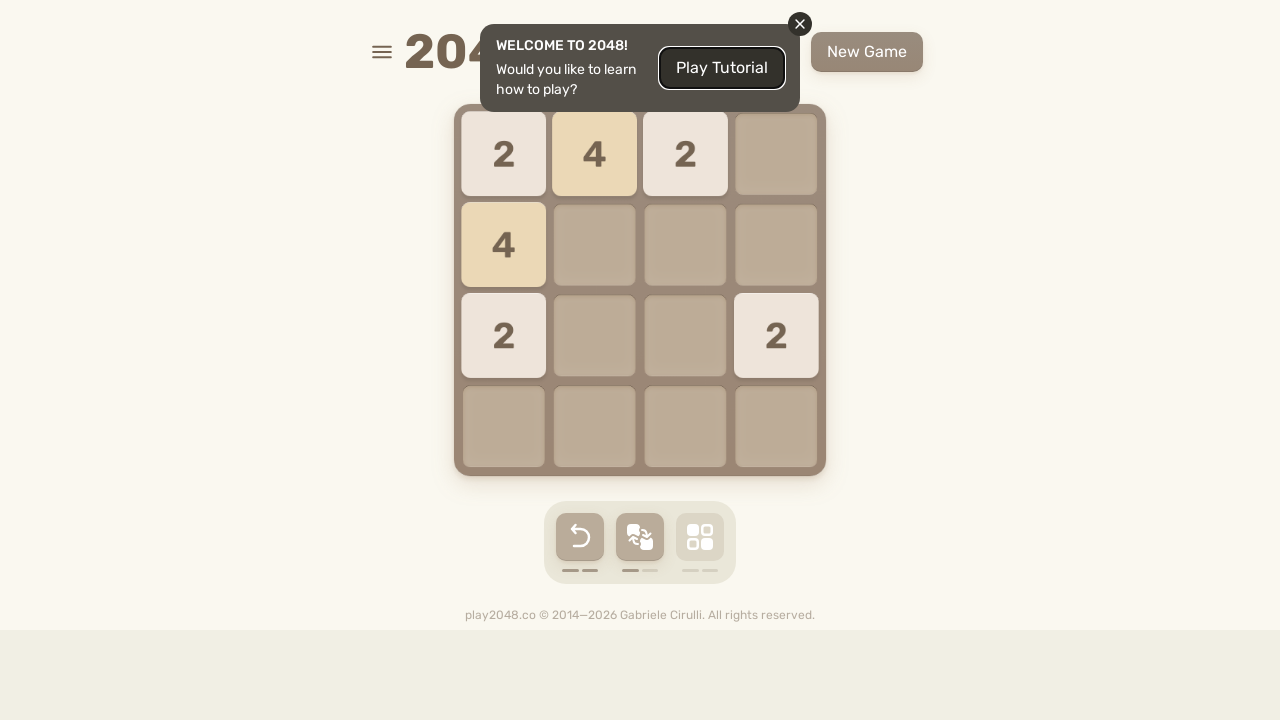

Pressed ArrowRight arrow key to move tiles
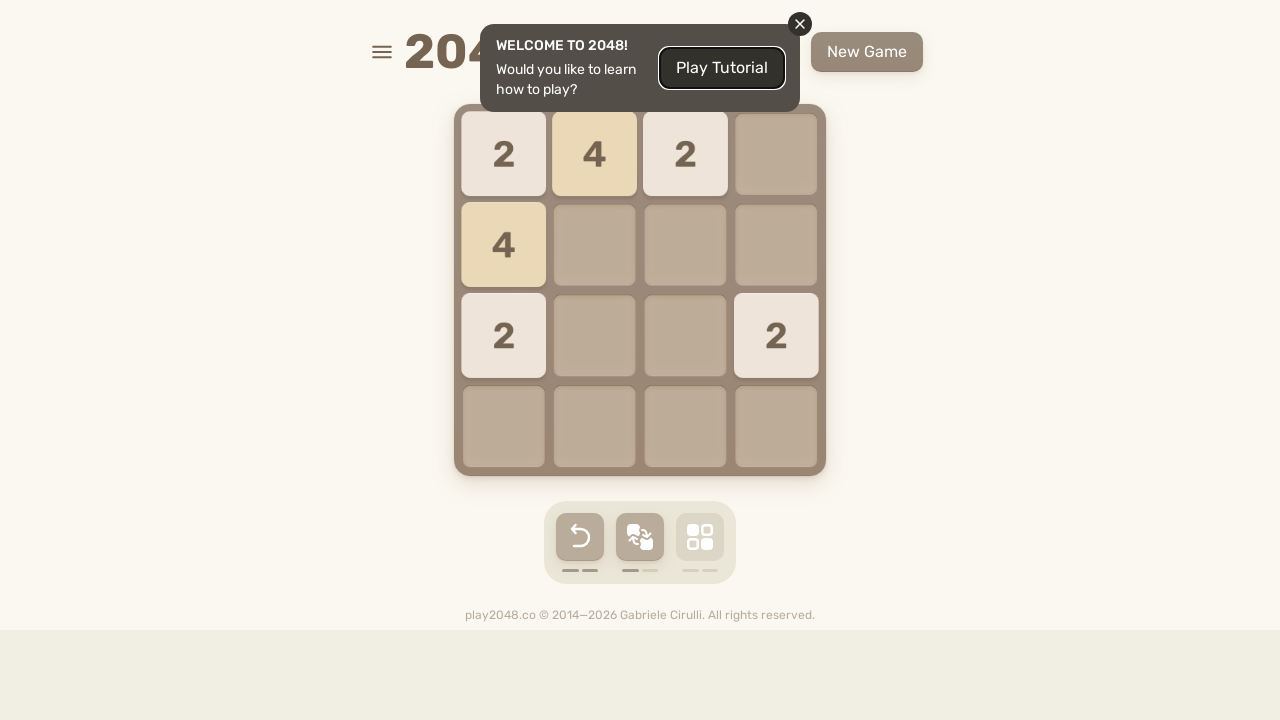

Waited 200ms for game to process the move
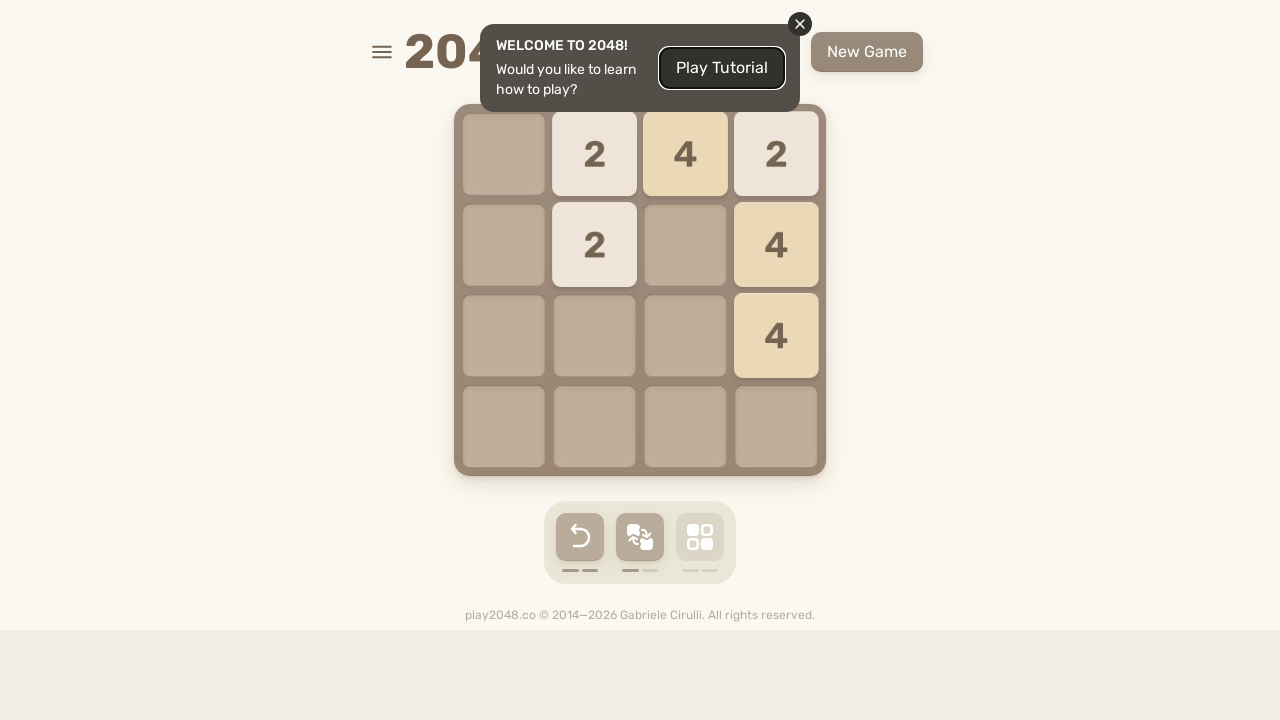

Waited 200ms for game animations to complete
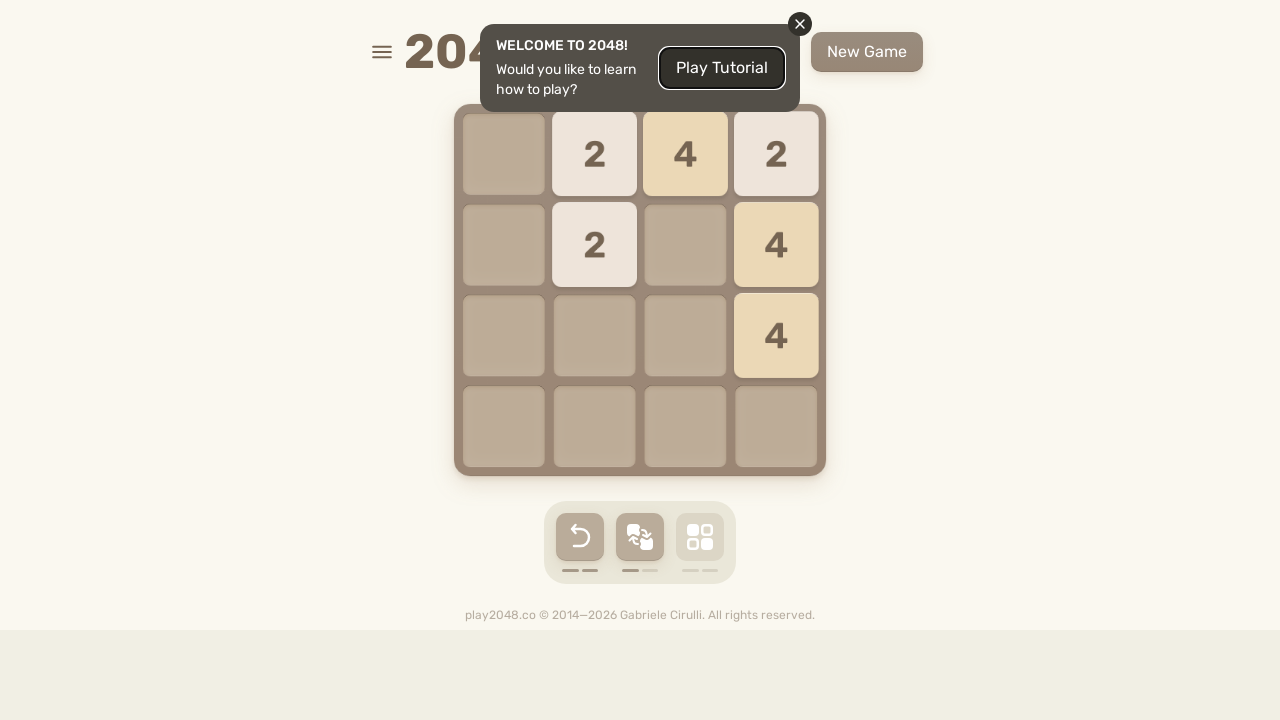

Pressed ArrowUp arrow key to move tiles
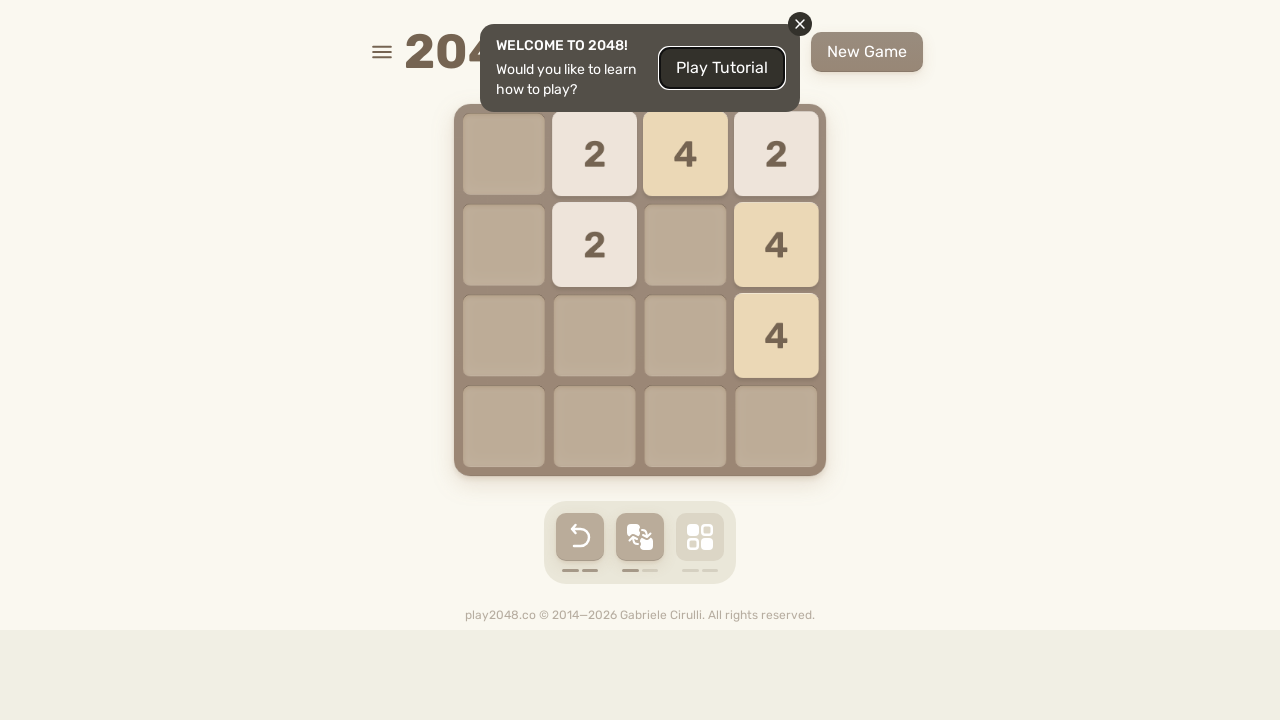

Waited 200ms for game to process the move
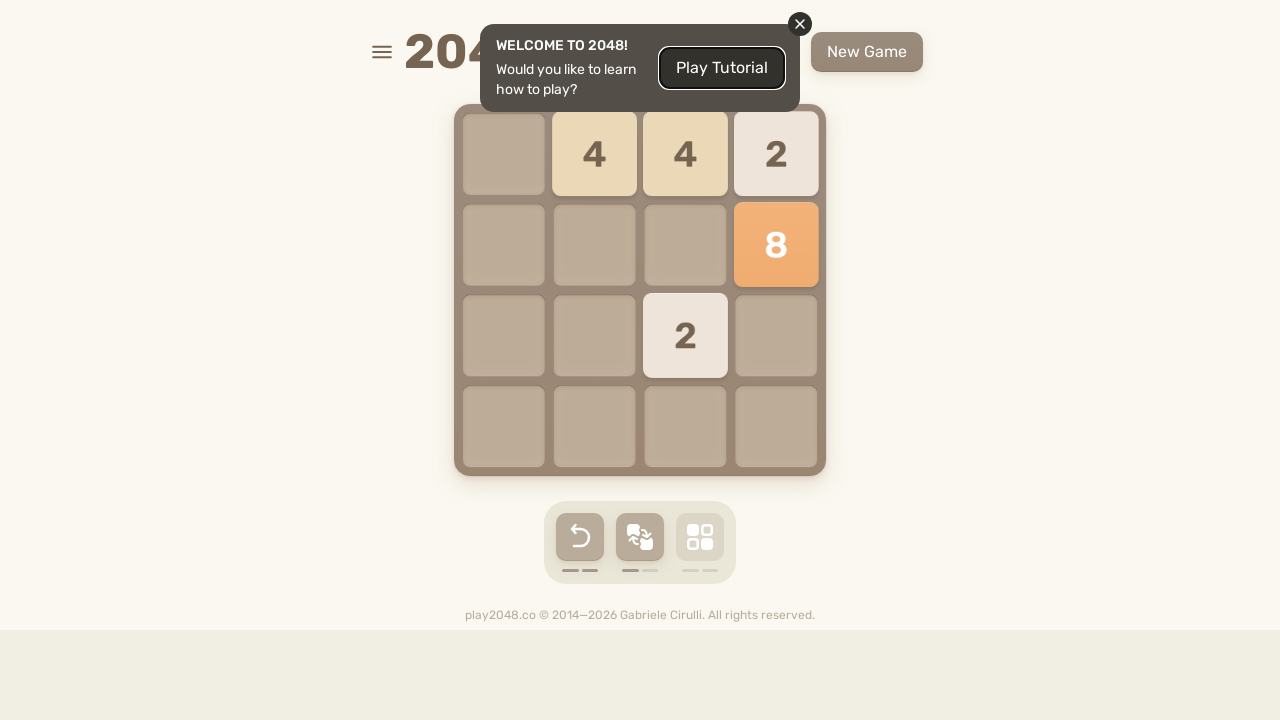

Waited 200ms for game animations to complete
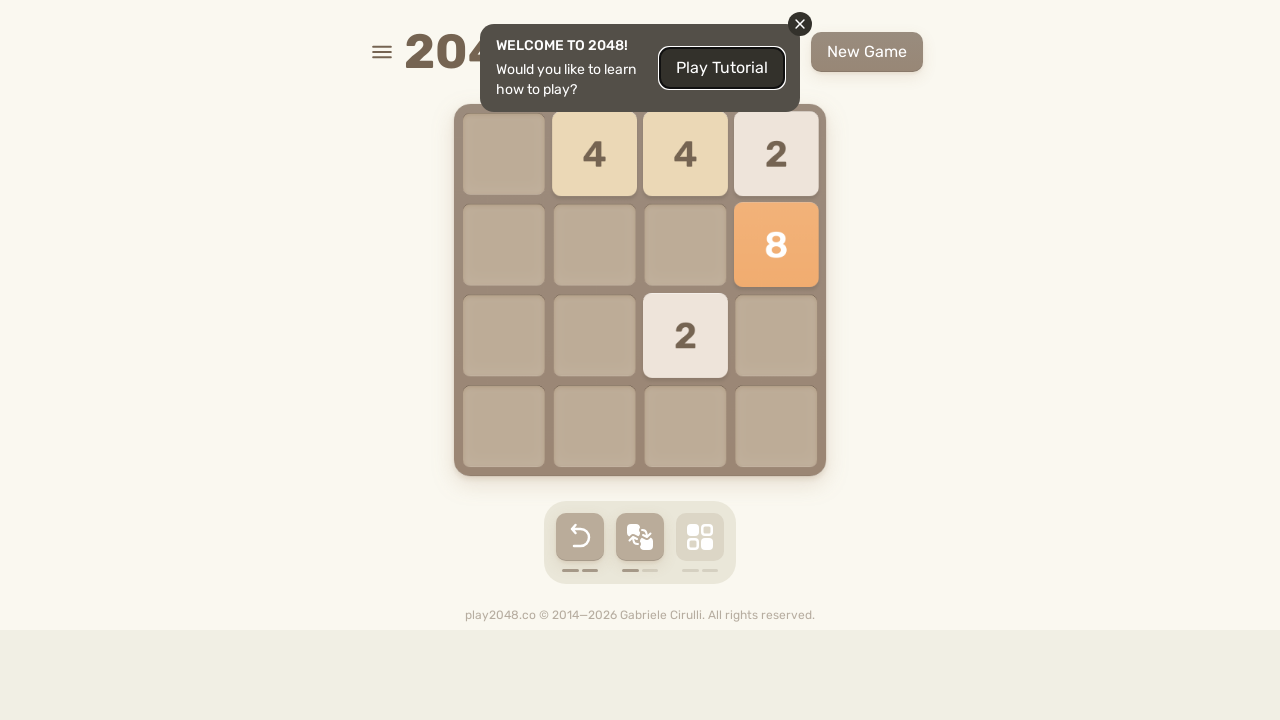

Pressed ArrowLeft arrow key to move tiles
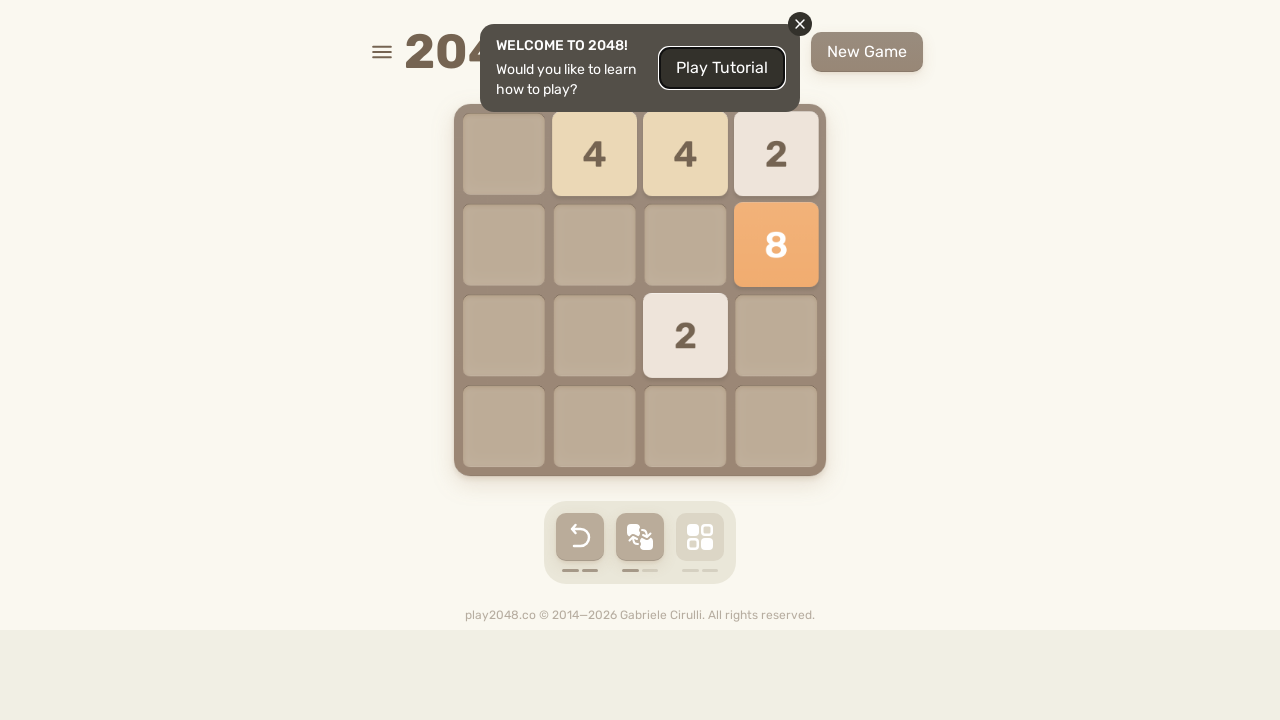

Waited 200ms for game to process the move
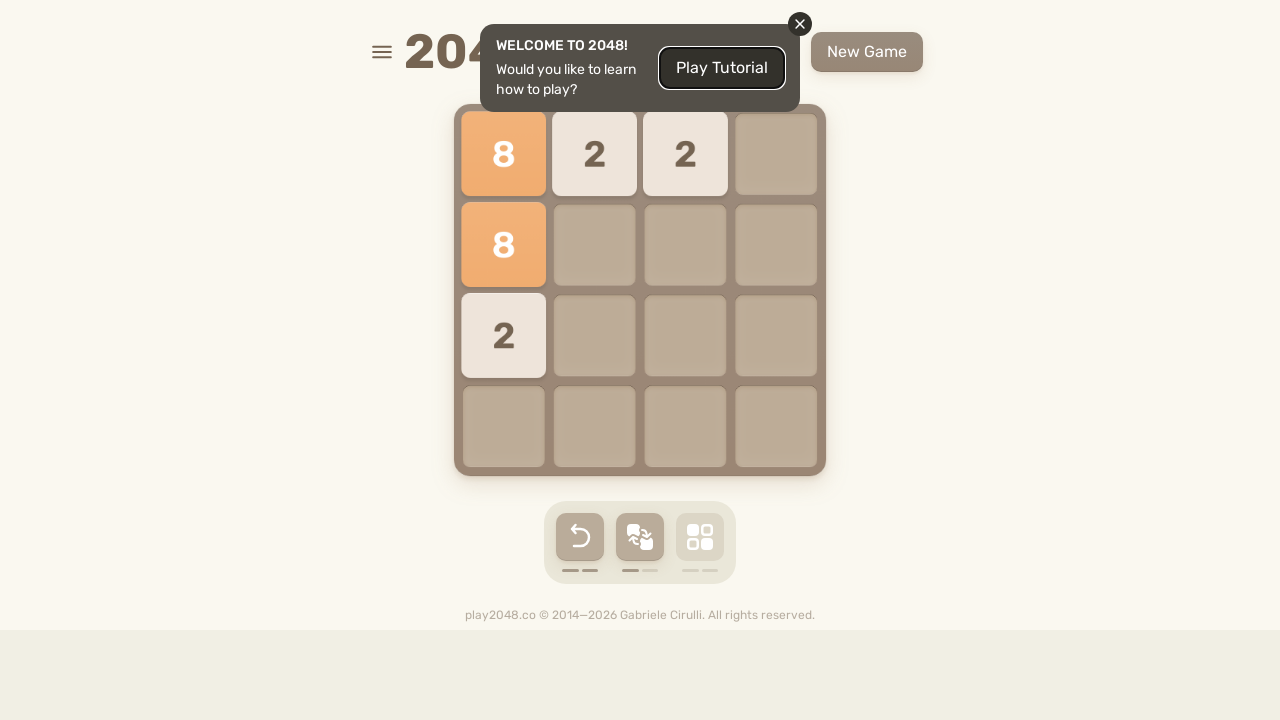

Waited 200ms for game animations to complete
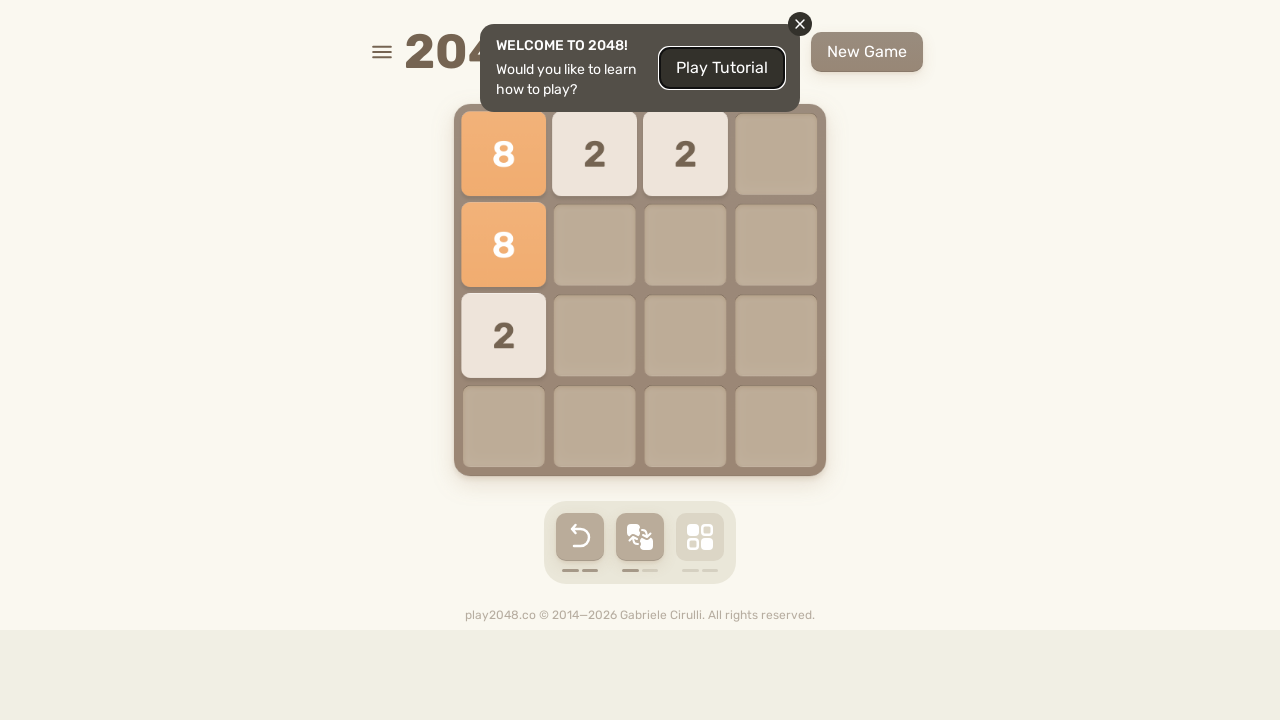

Pressed ArrowLeft arrow key to move tiles
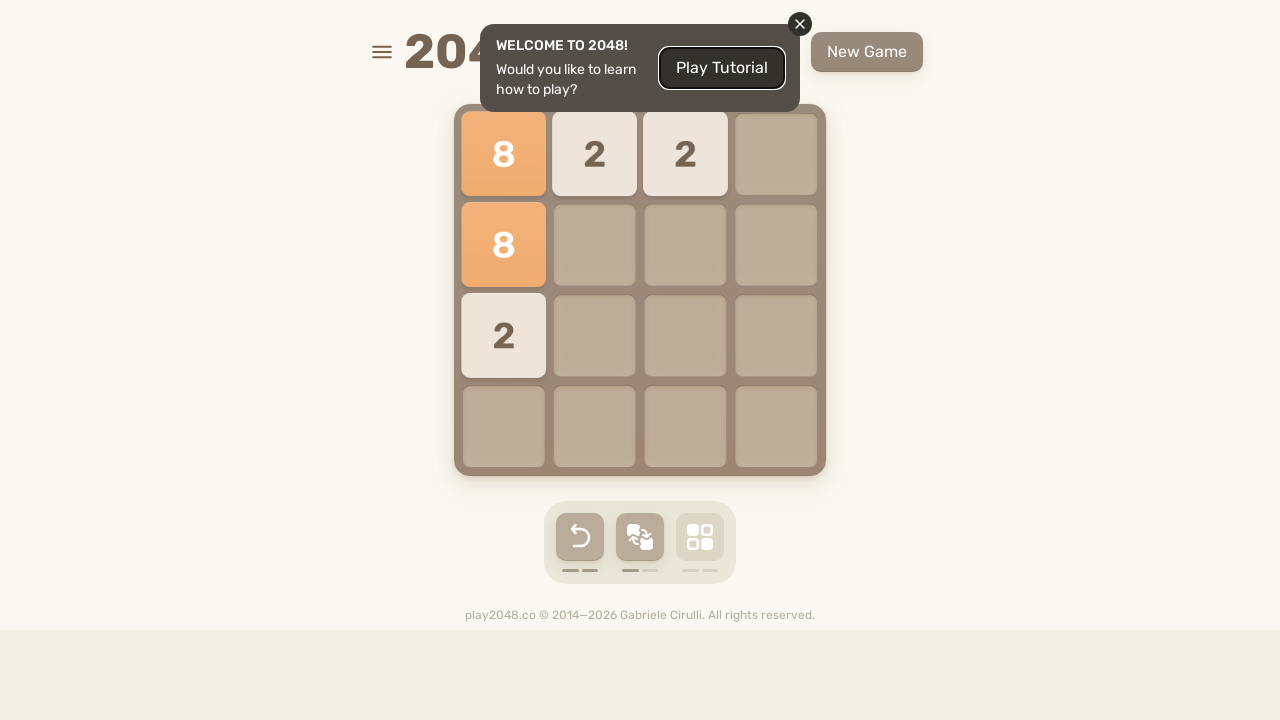

Waited 200ms for game to process the move
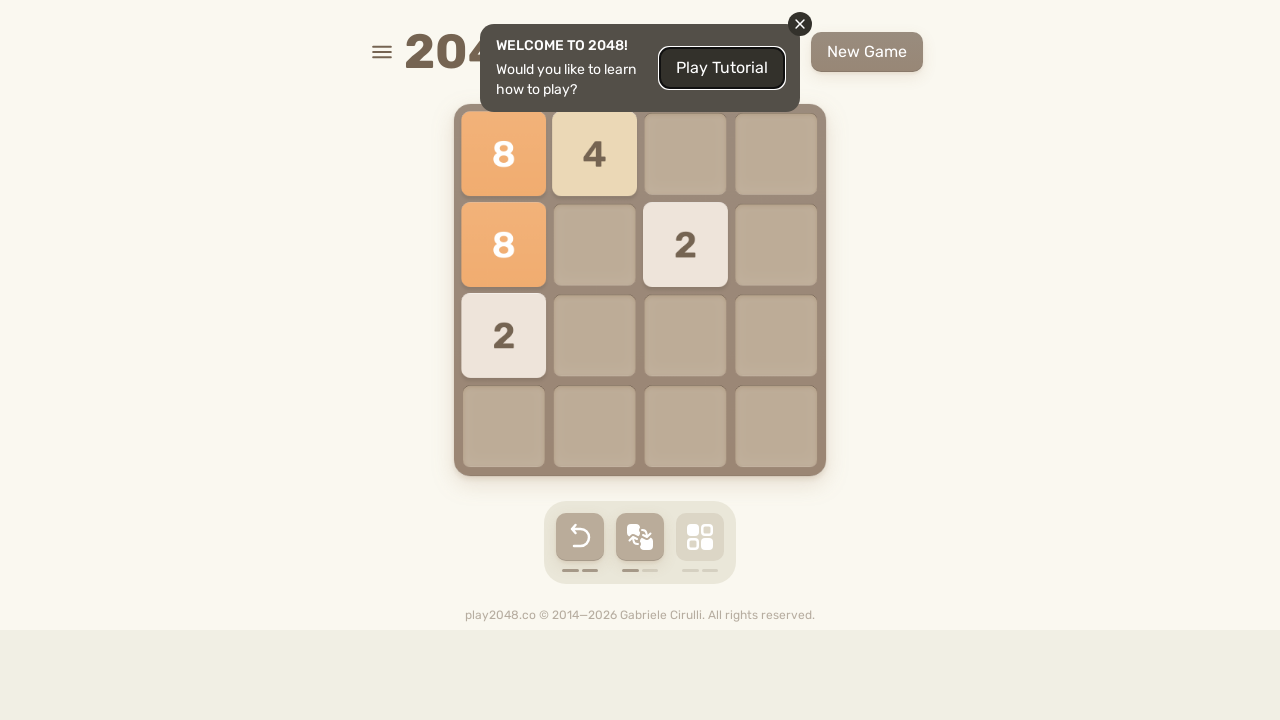

Waited 200ms for game animations to complete
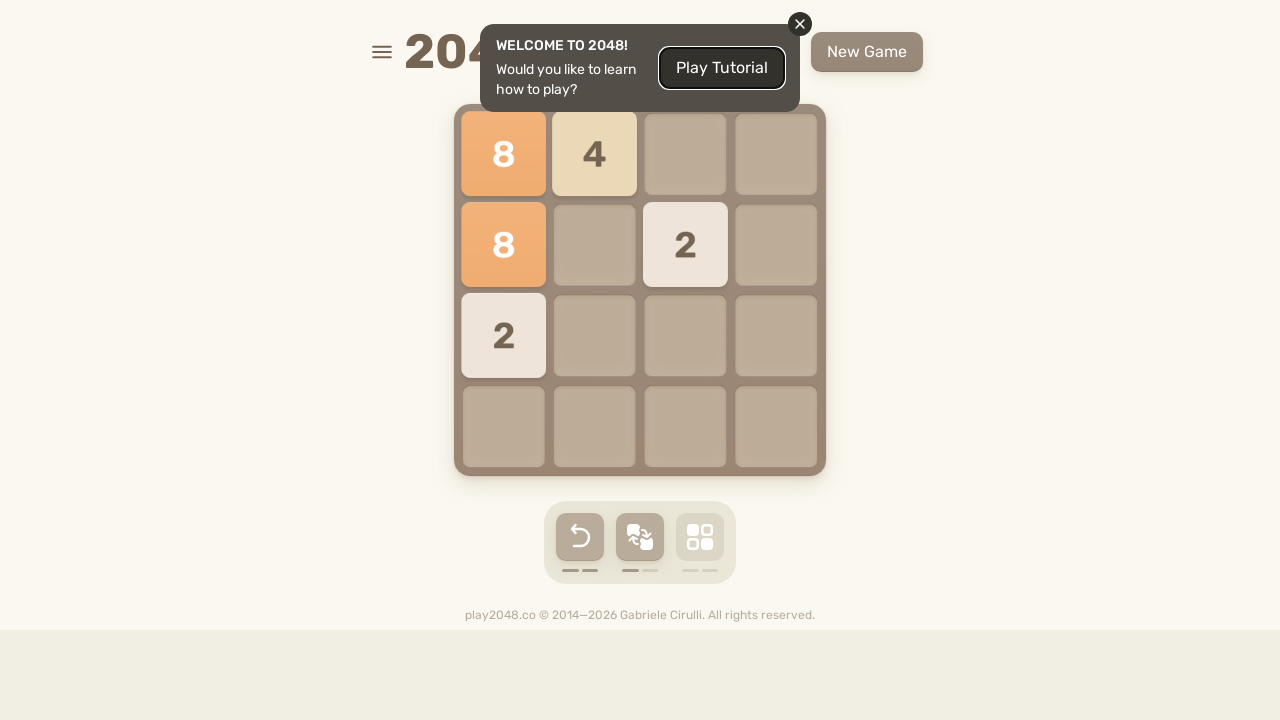

Pressed ArrowUp arrow key to move tiles
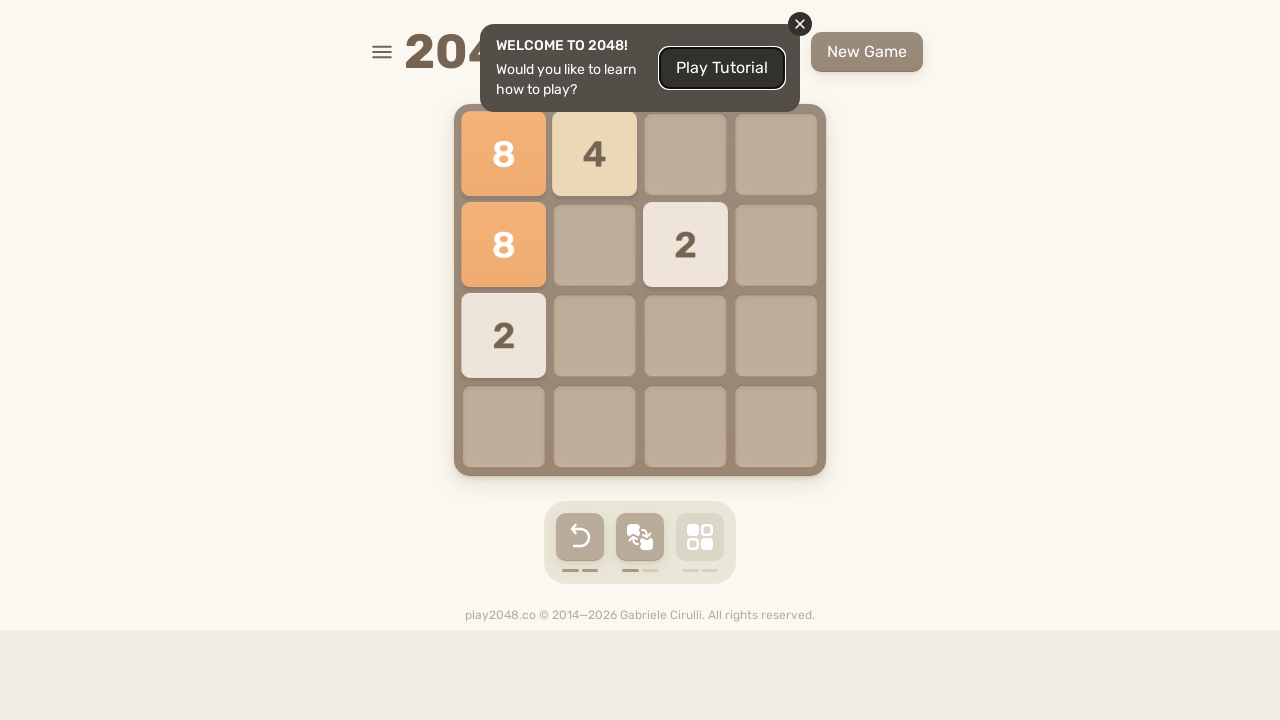

Waited 200ms for game to process the move
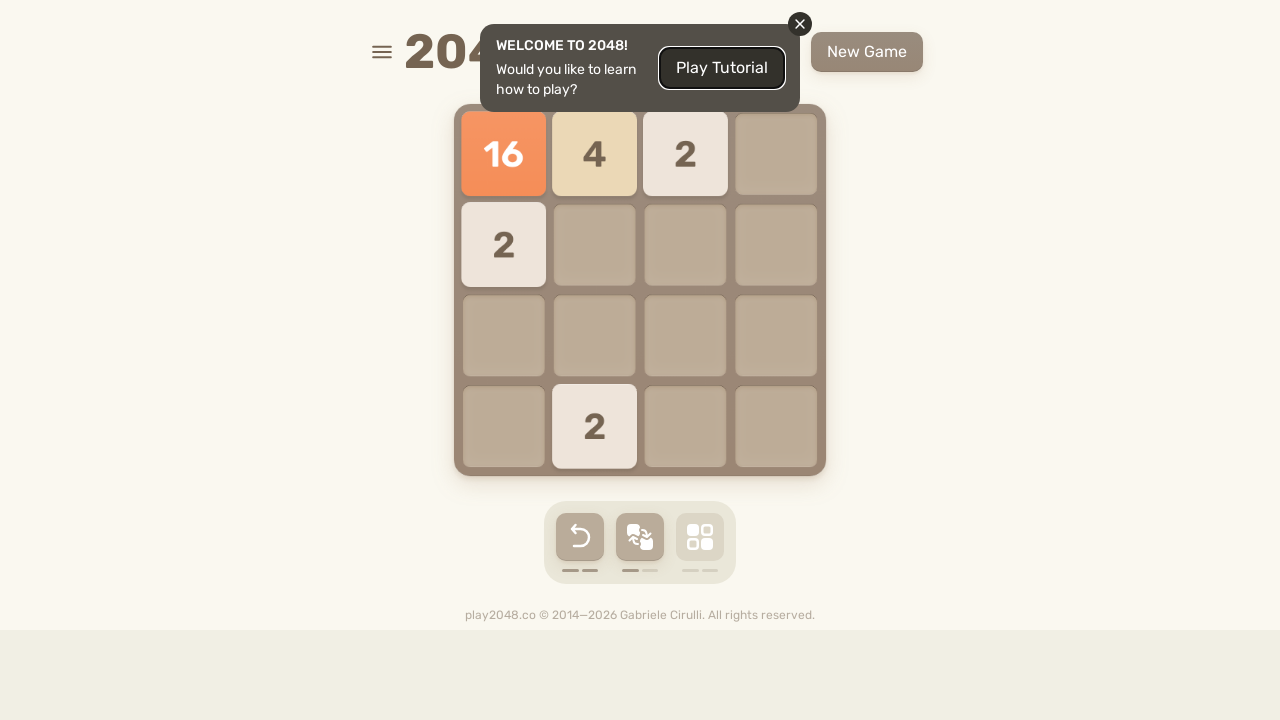

Waited 200ms for game animations to complete
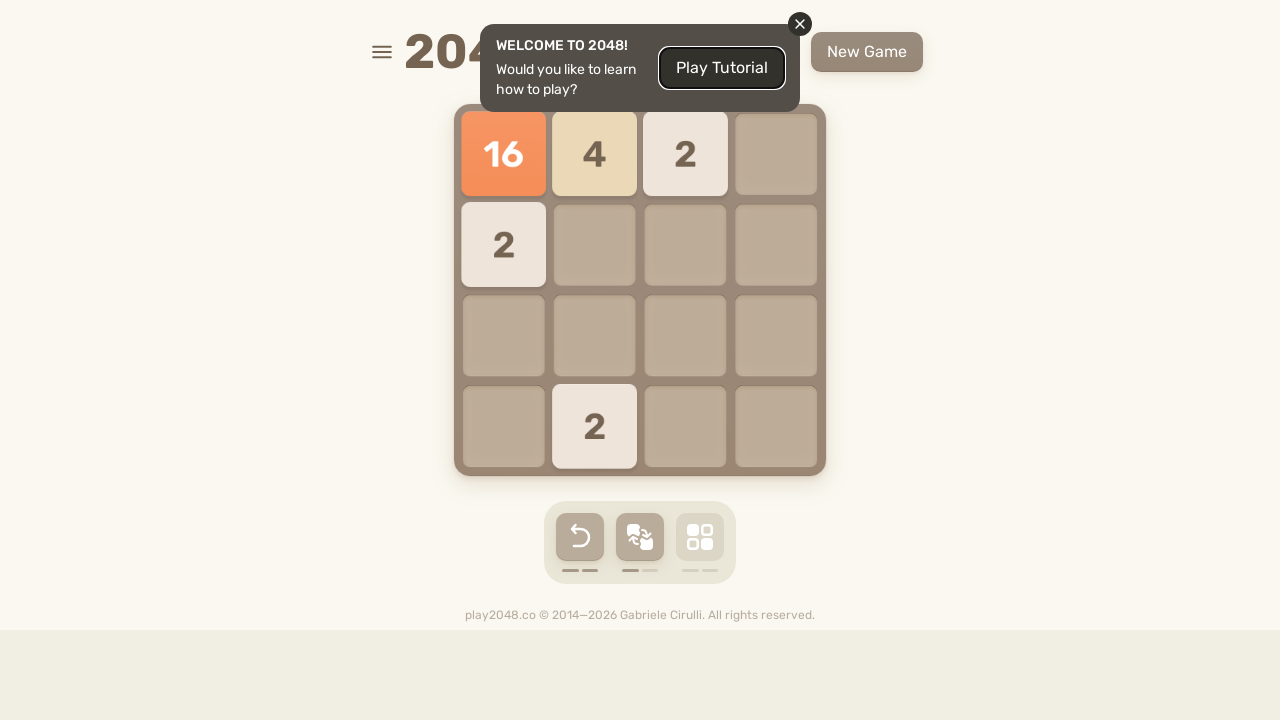

Pressed ArrowRight arrow key to move tiles
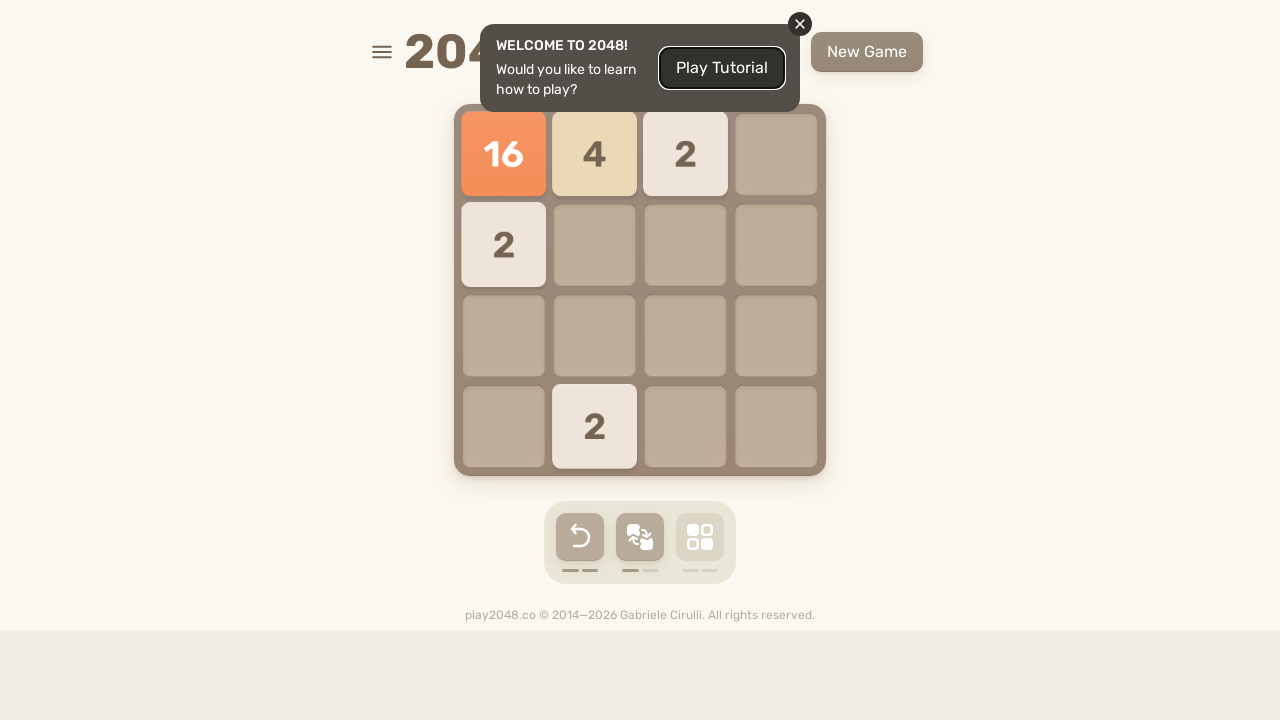

Waited 200ms for game to process the move
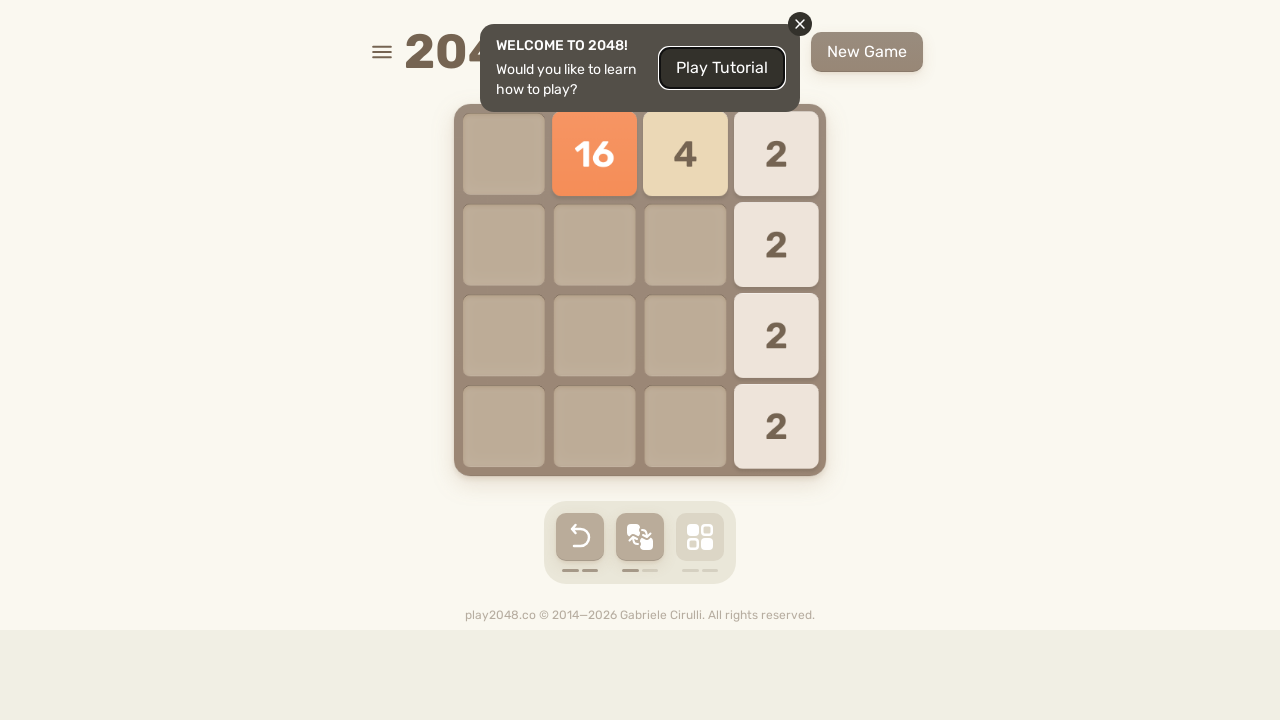

Waited 200ms for game animations to complete
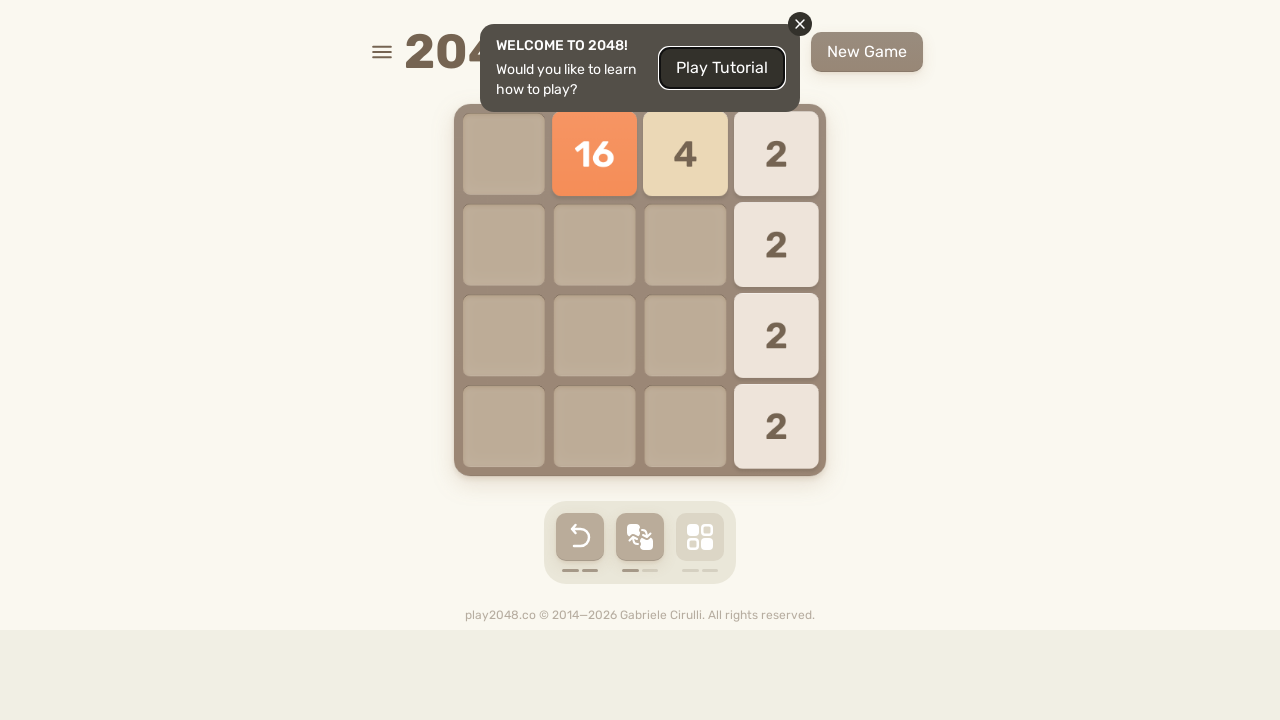

Pressed ArrowRight arrow key to move tiles
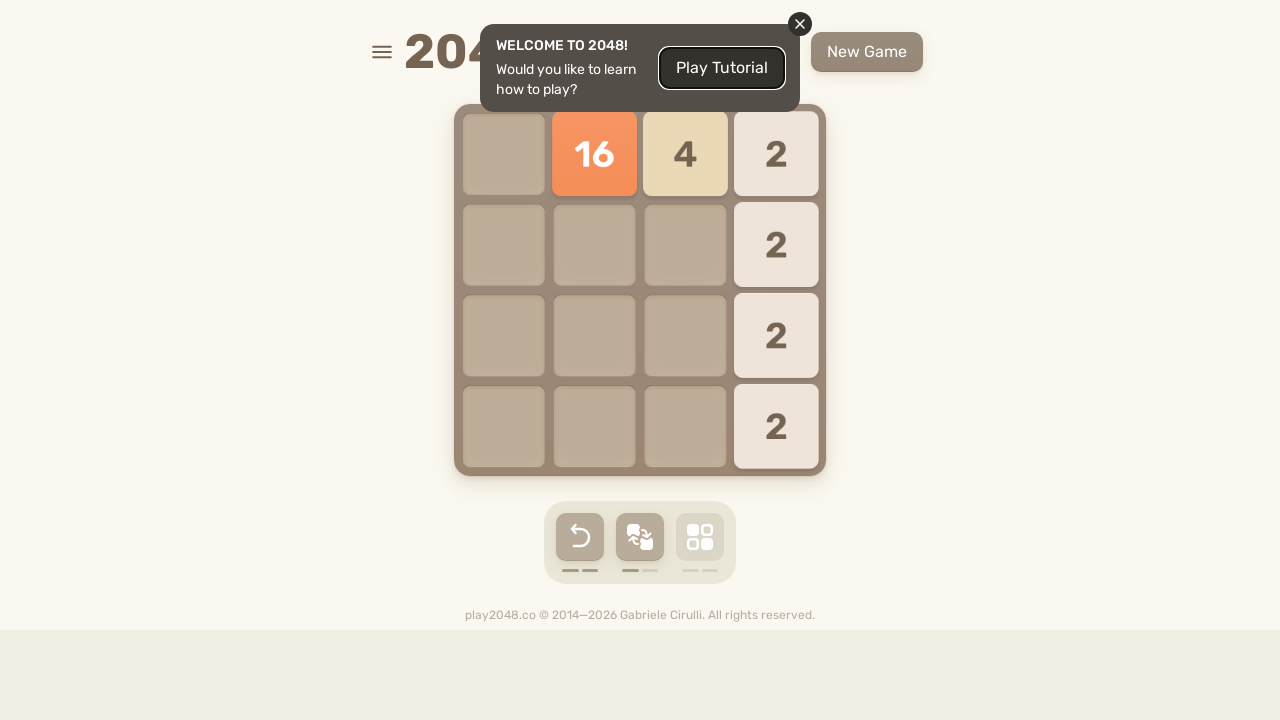

Waited 200ms for game to process the move
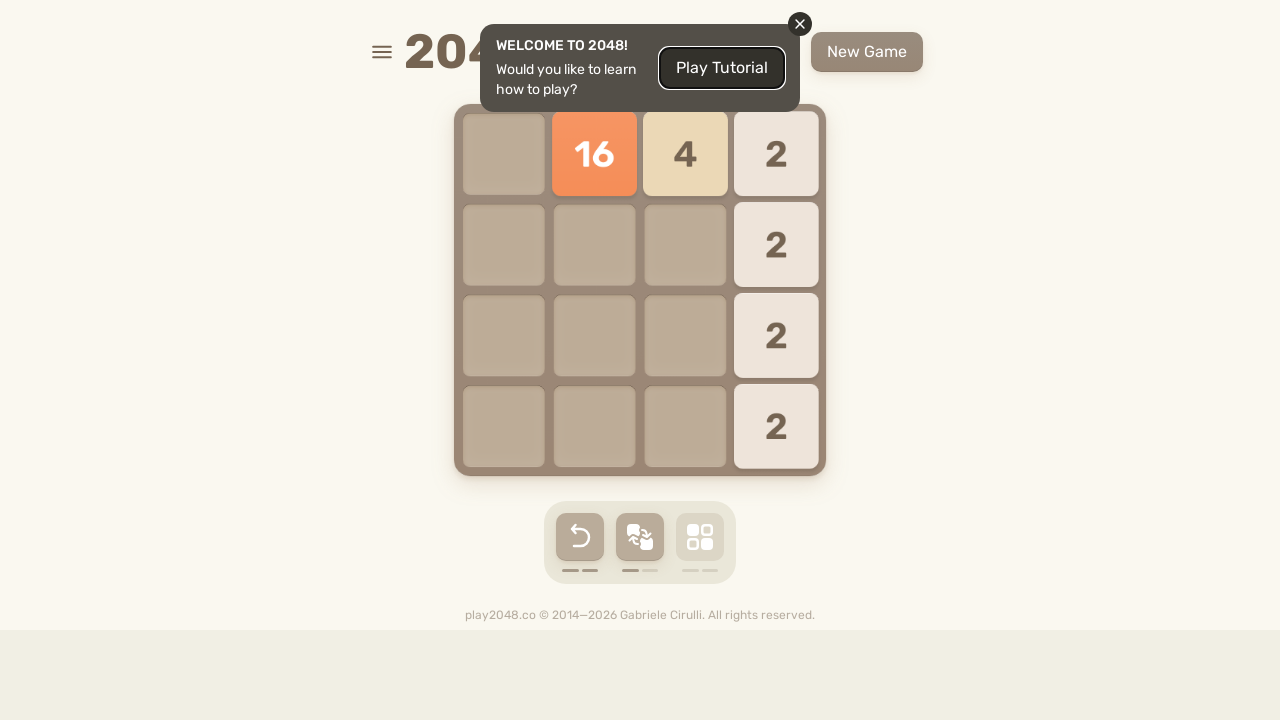

Waited 200ms for game animations to complete
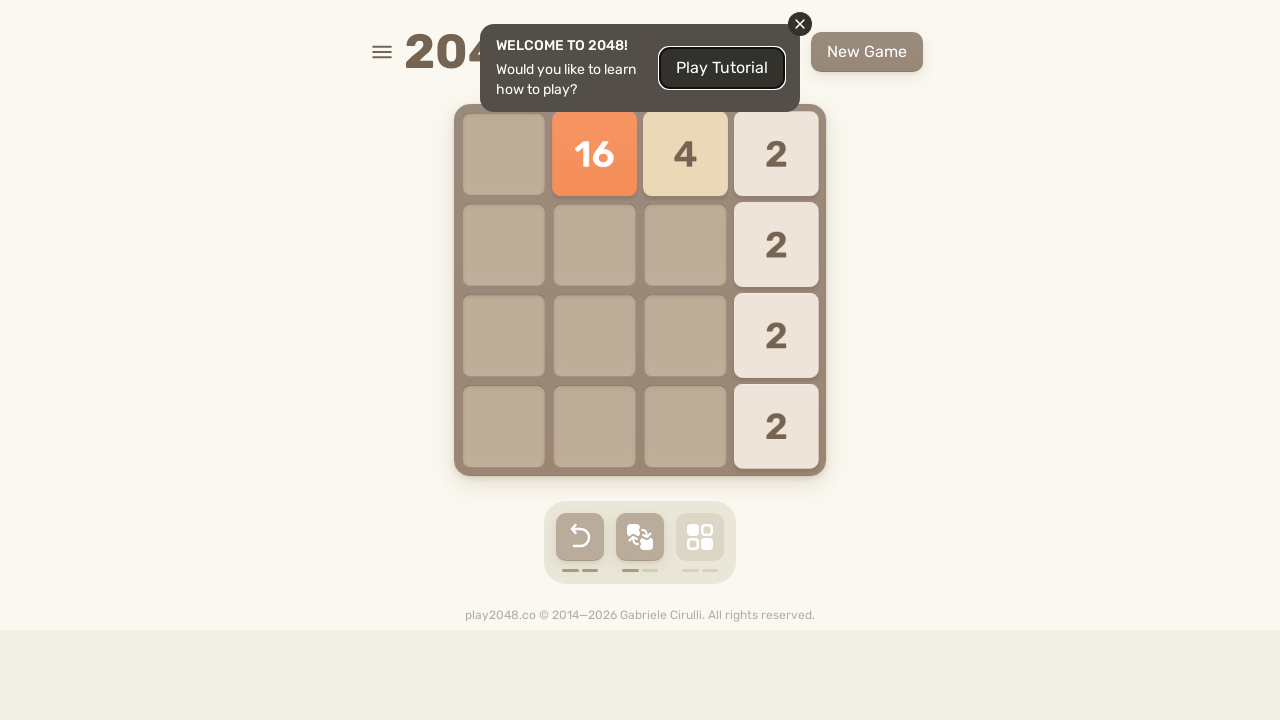

Pressed ArrowDown arrow key to move tiles
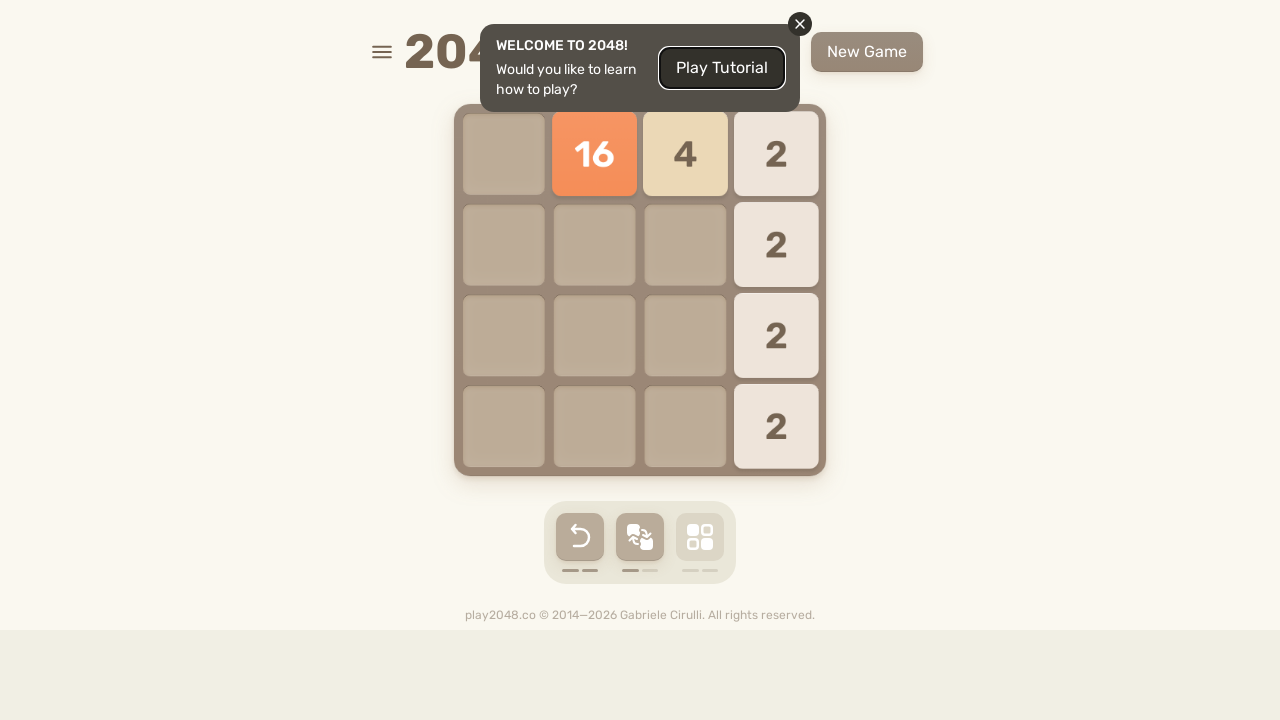

Waited 200ms for game to process the move
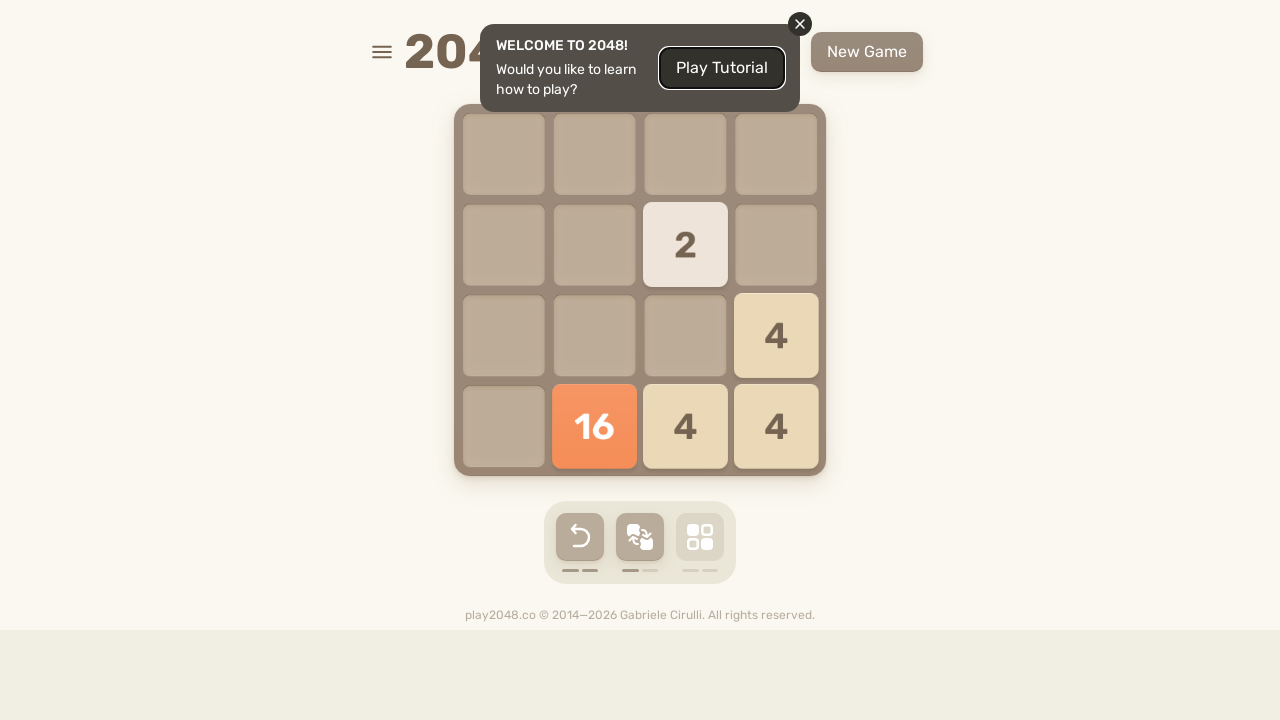

Waited 200ms for game animations to complete
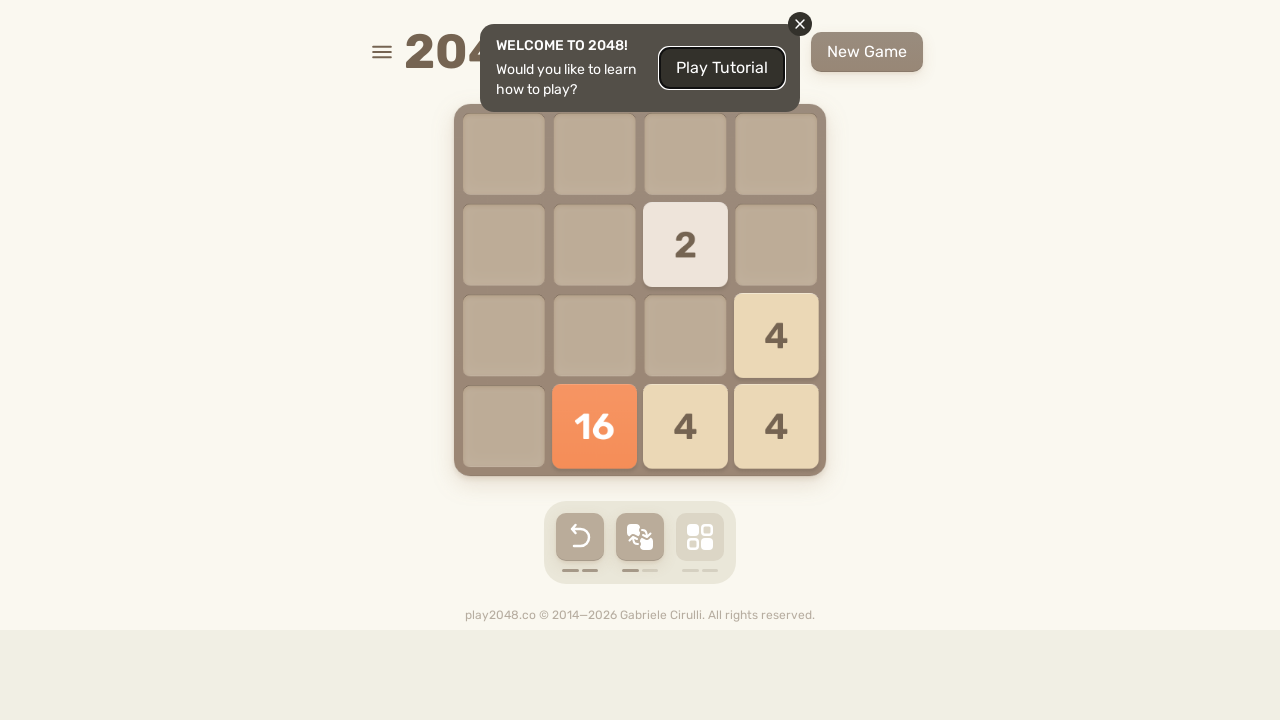

Pressed ArrowLeft arrow key to move tiles
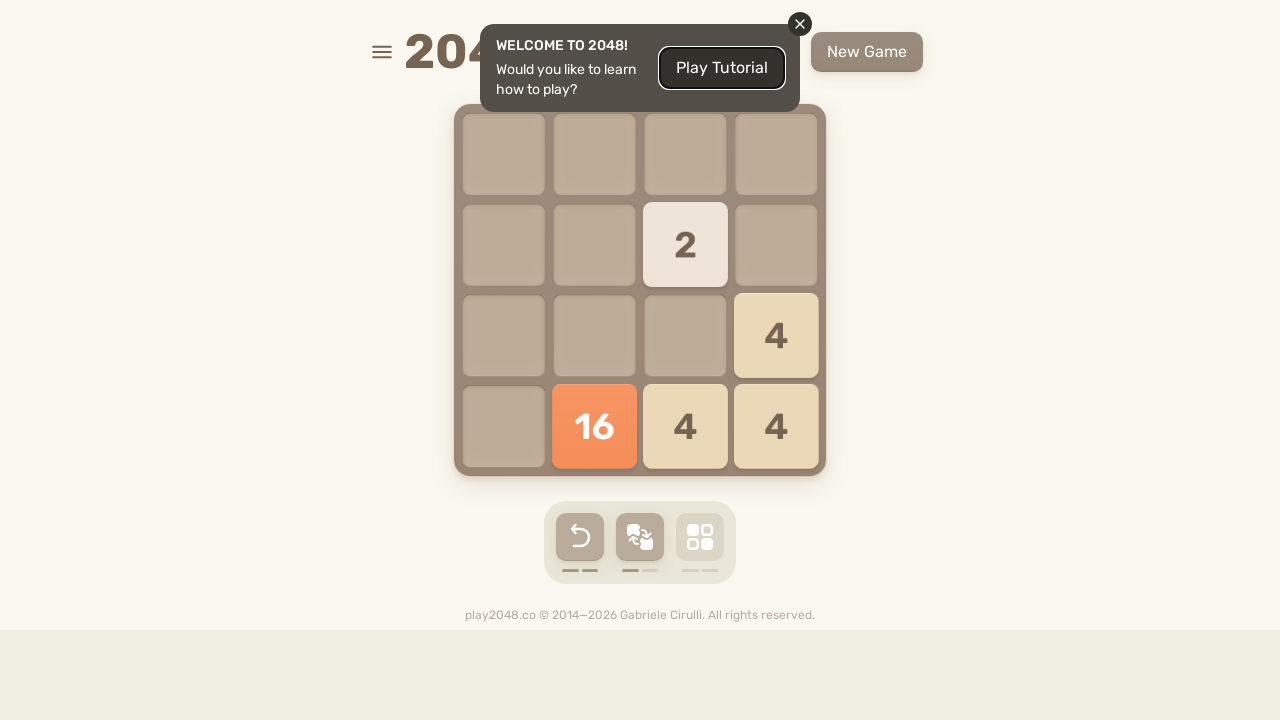

Waited 200ms for game to process the move
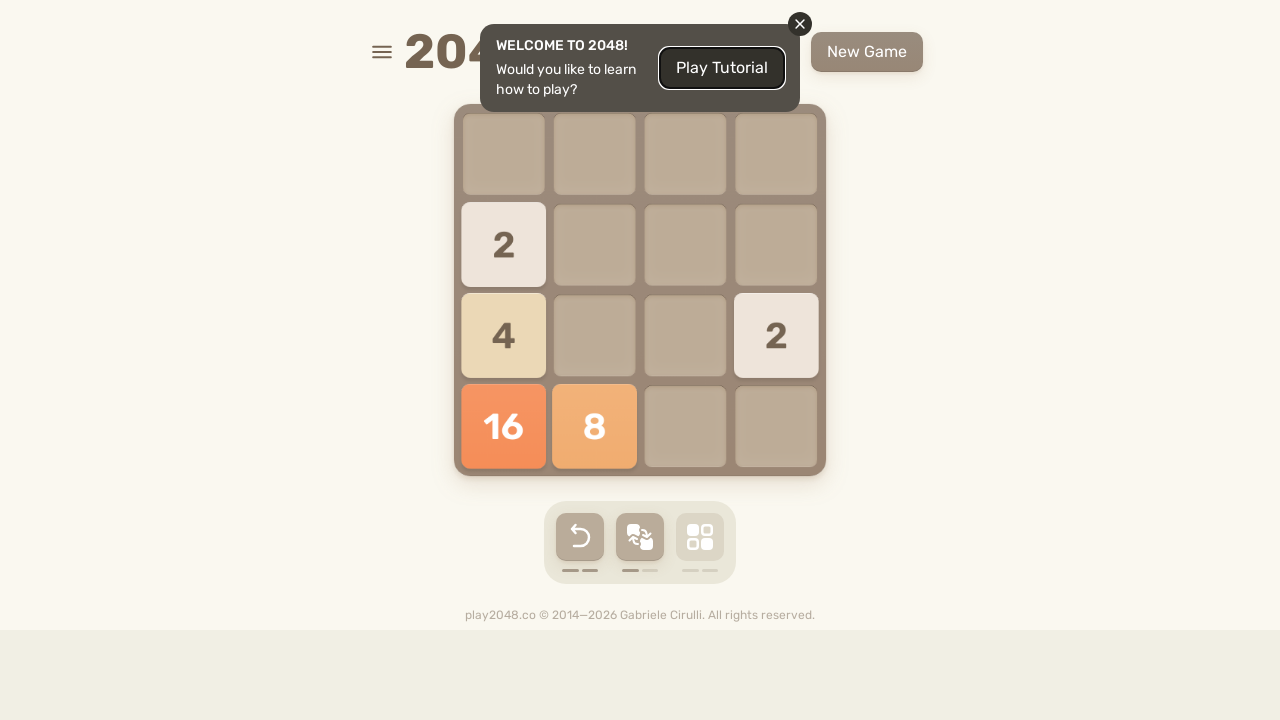

Waited 200ms for game animations to complete
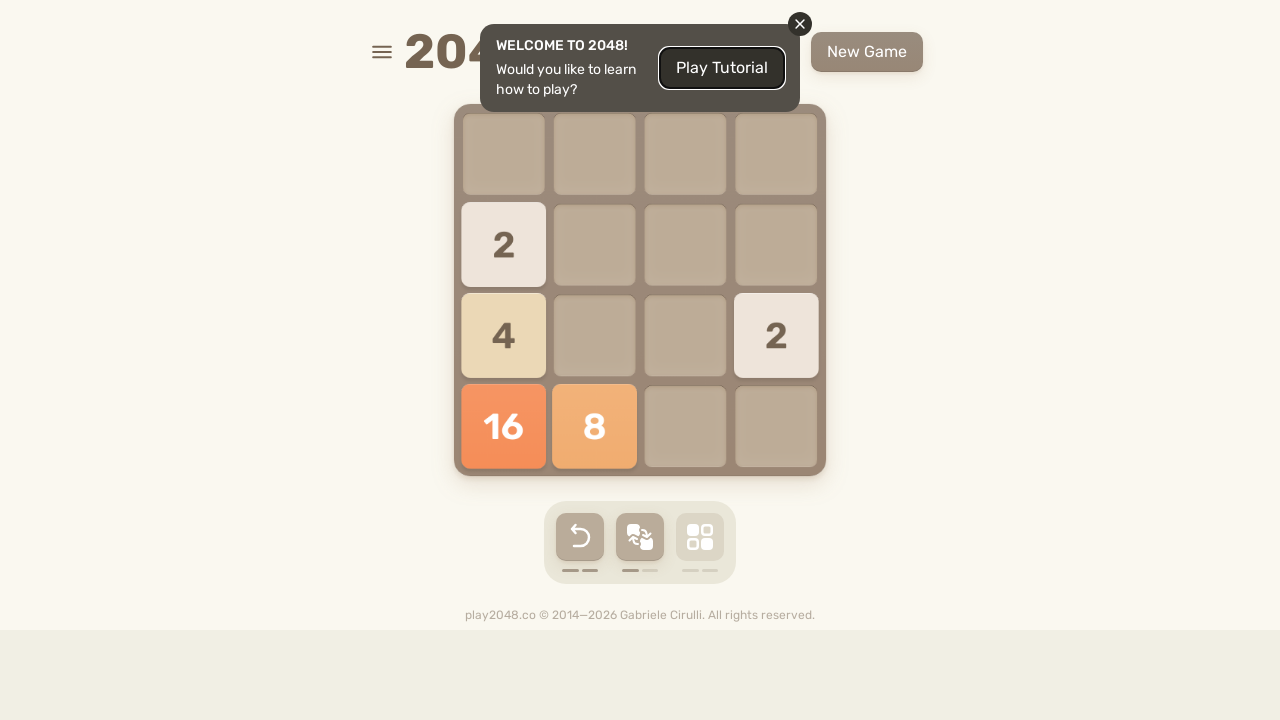

Pressed ArrowLeft arrow key to move tiles
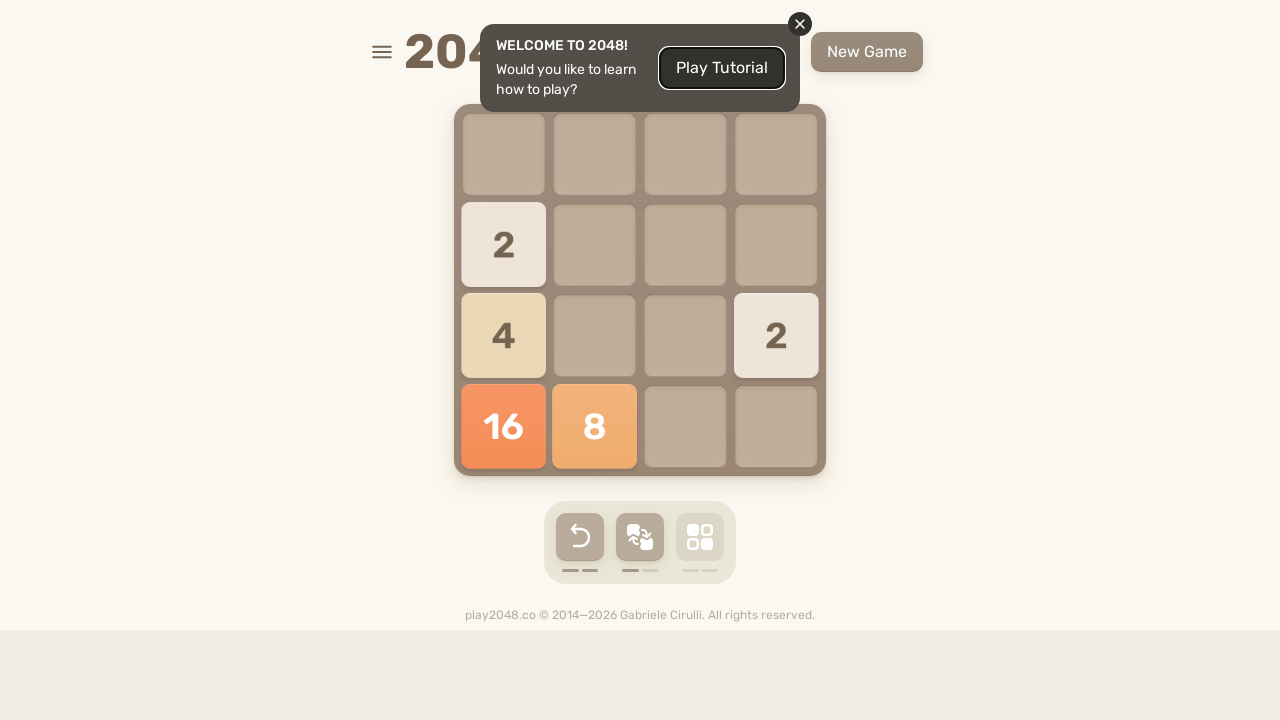

Waited 200ms for game to process the move
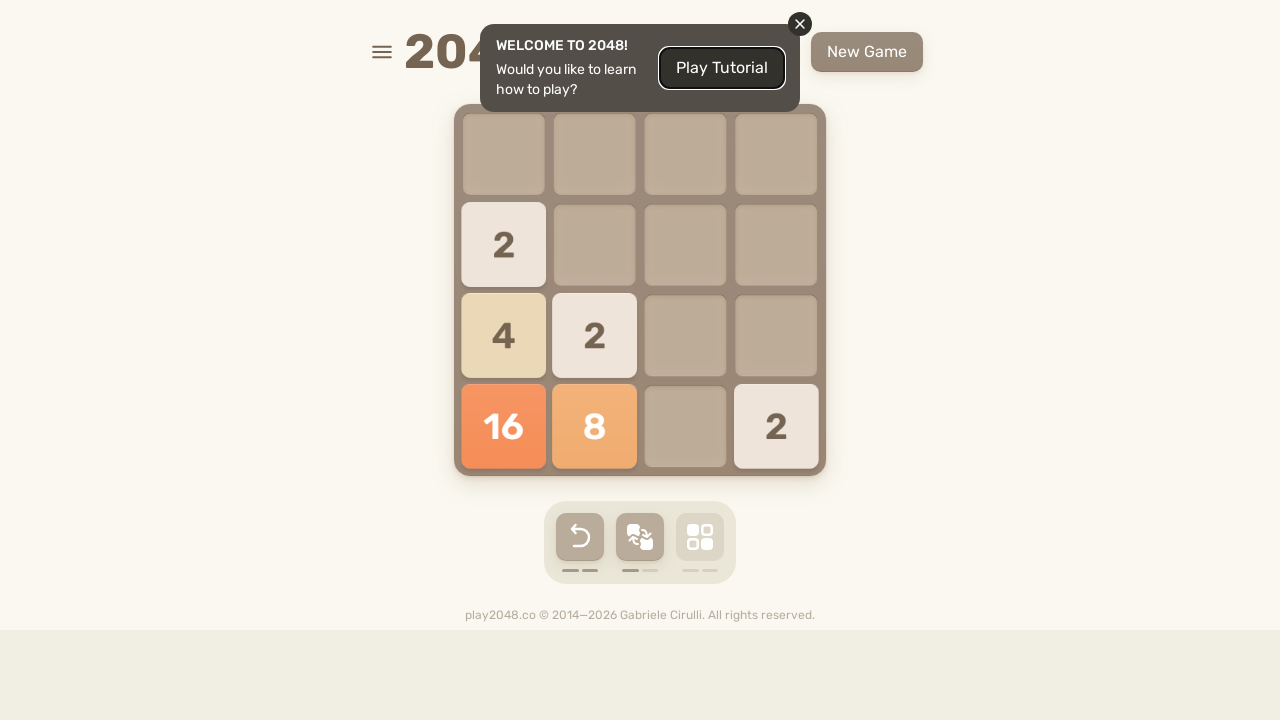

Waited 200ms for game animations to complete
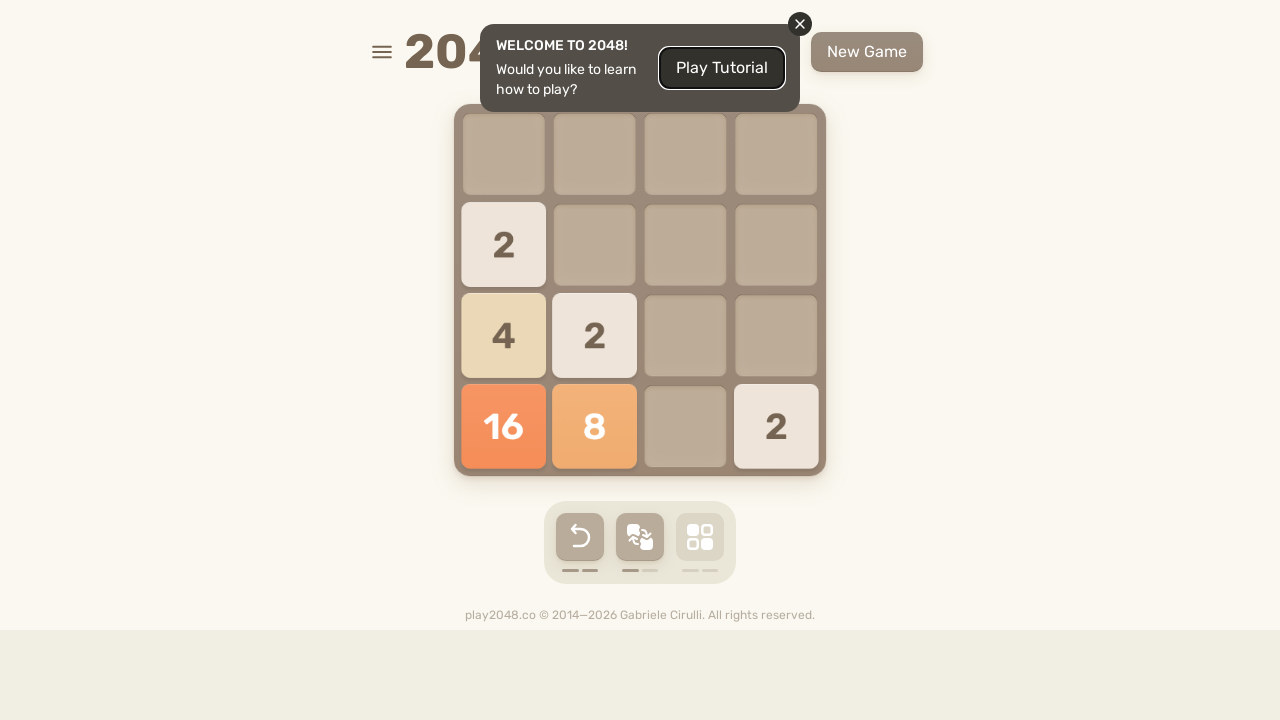

Pressed ArrowUp arrow key to move tiles
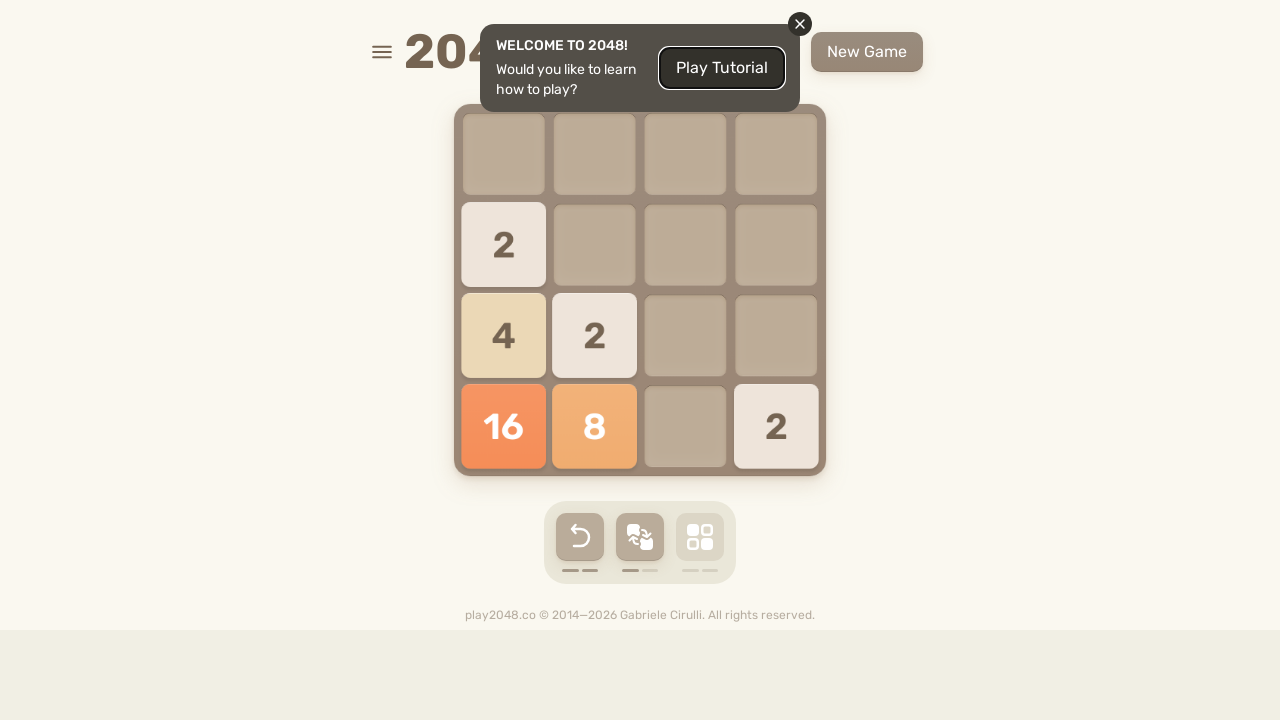

Waited 200ms for game to process the move
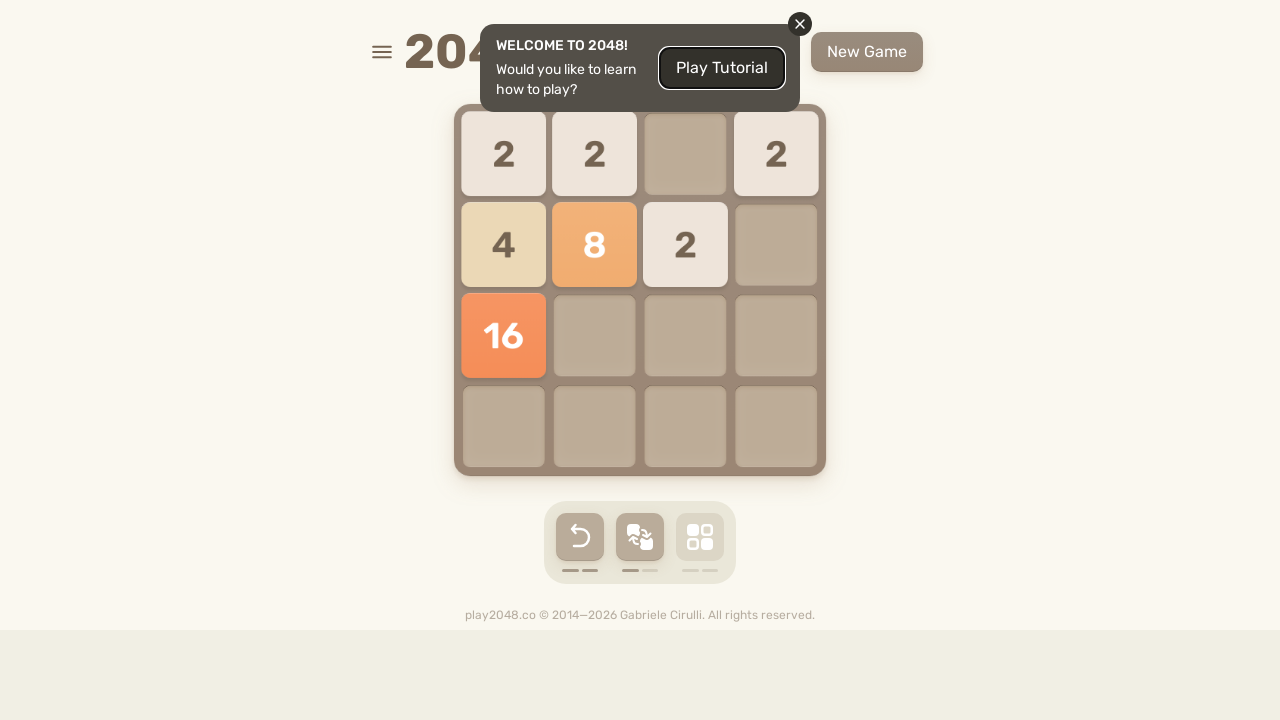

Waited 200ms for game animations to complete
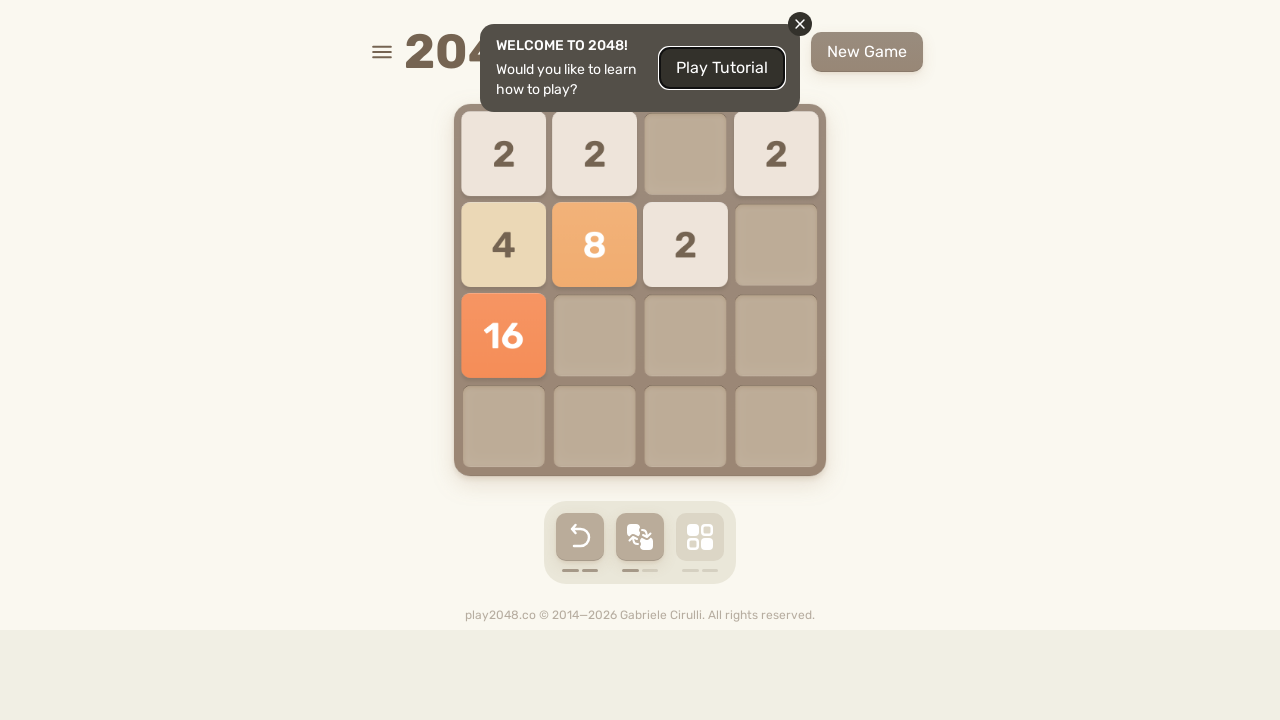

Pressed ArrowUp arrow key to move tiles
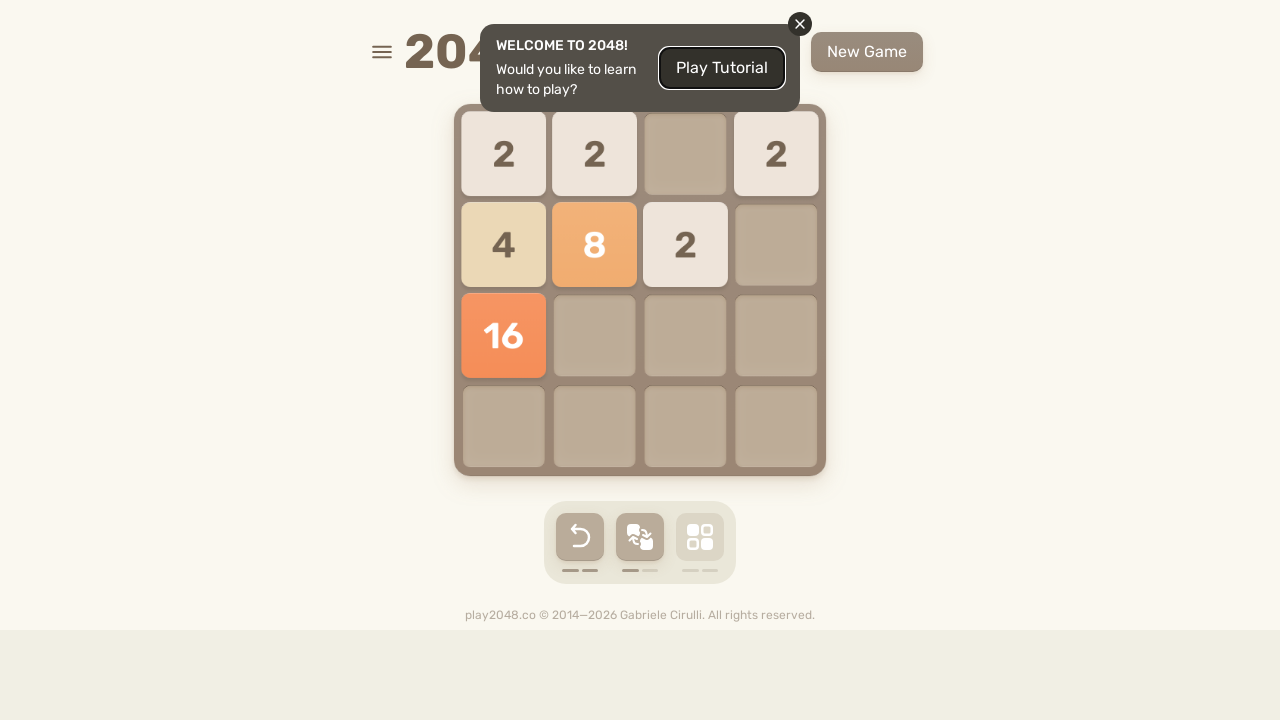

Waited 200ms for game to process the move
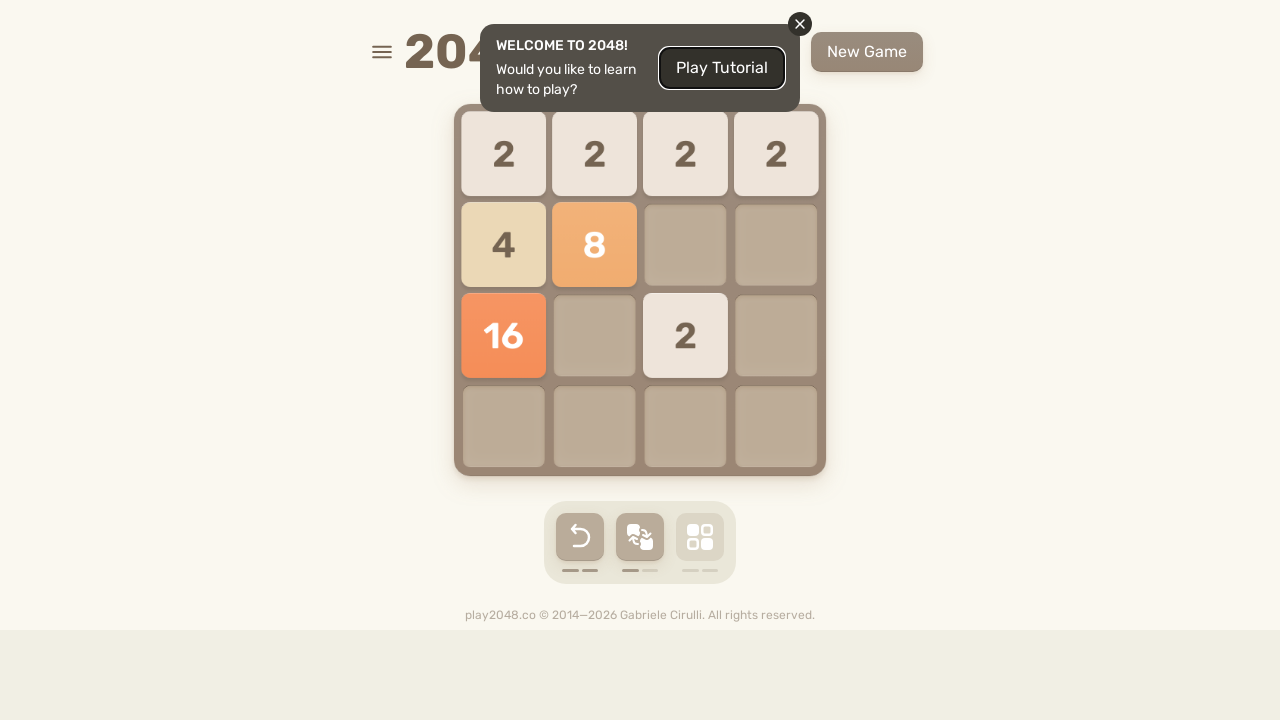

Waited 200ms for game animations to complete
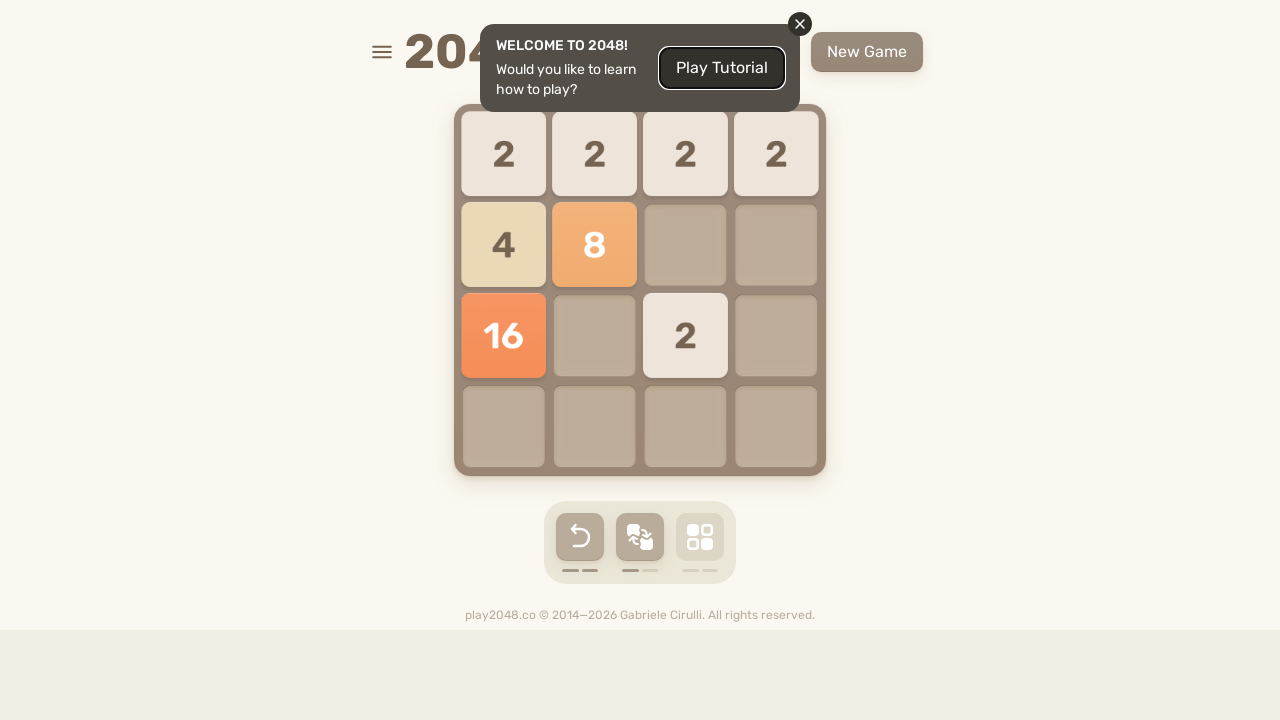

Pressed ArrowRight arrow key to move tiles
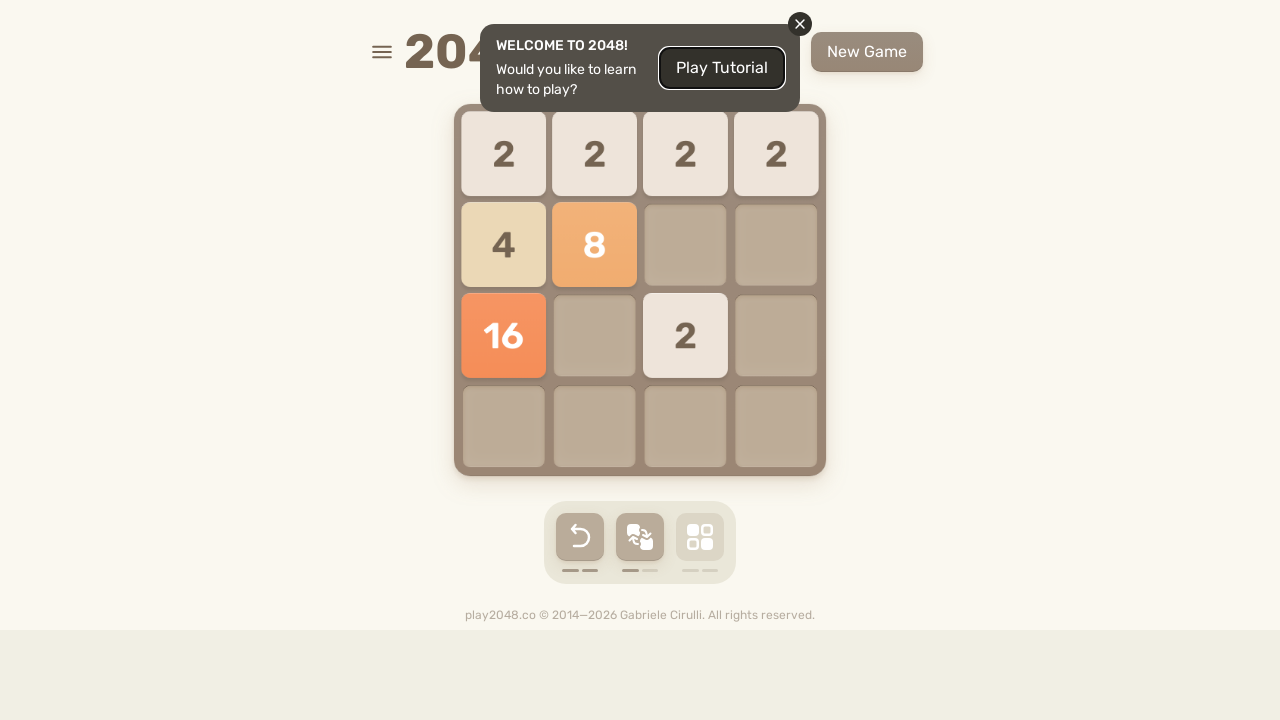

Waited 200ms for game to process the move
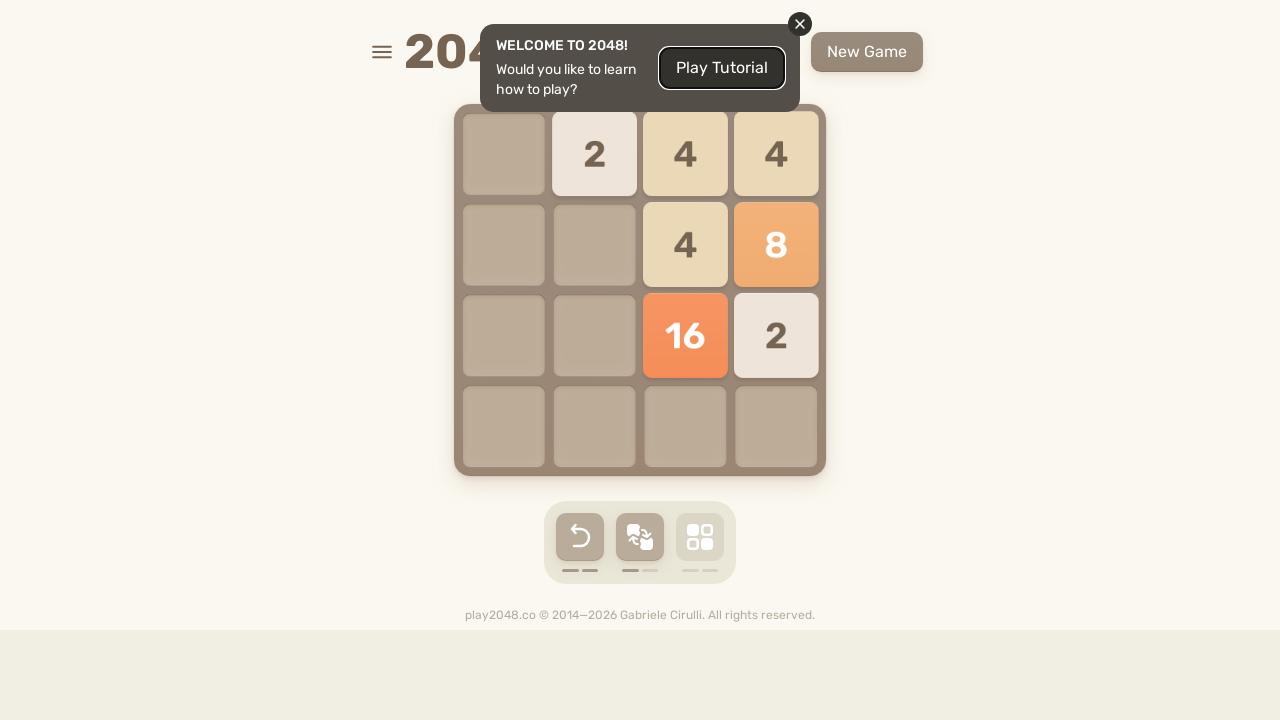

Waited 200ms for game animations to complete
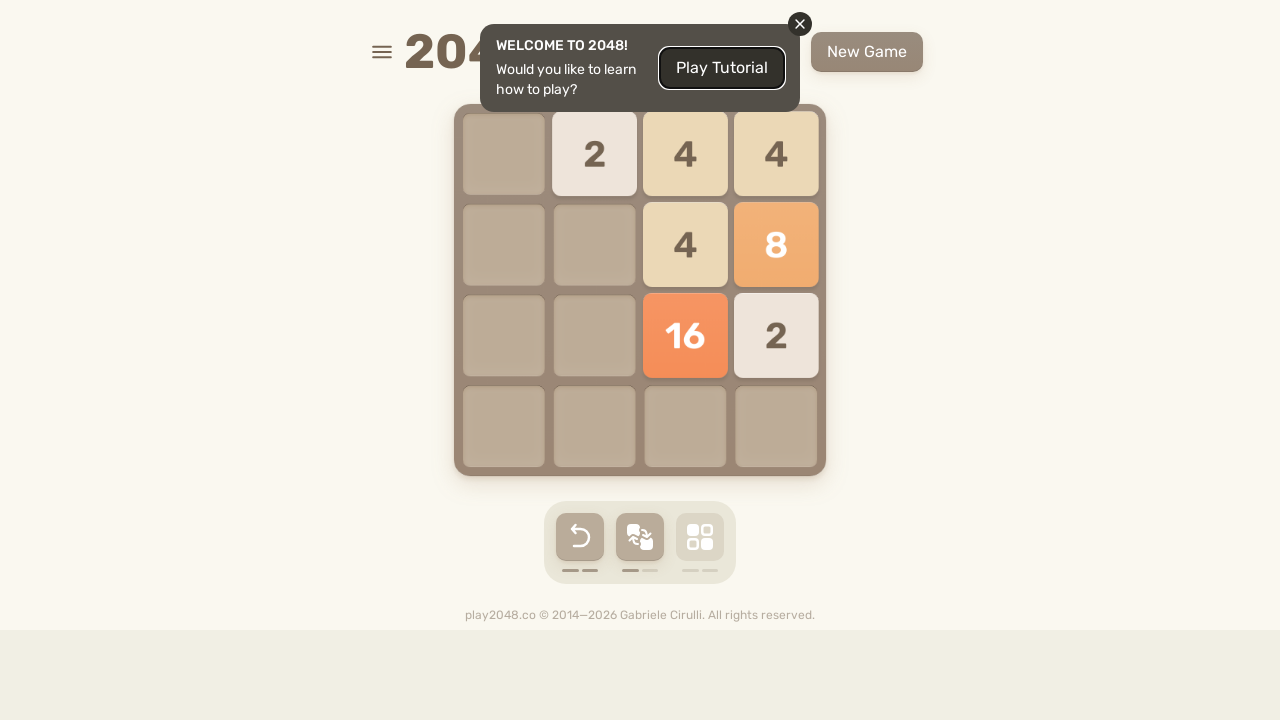

Pressed ArrowLeft arrow key to move tiles
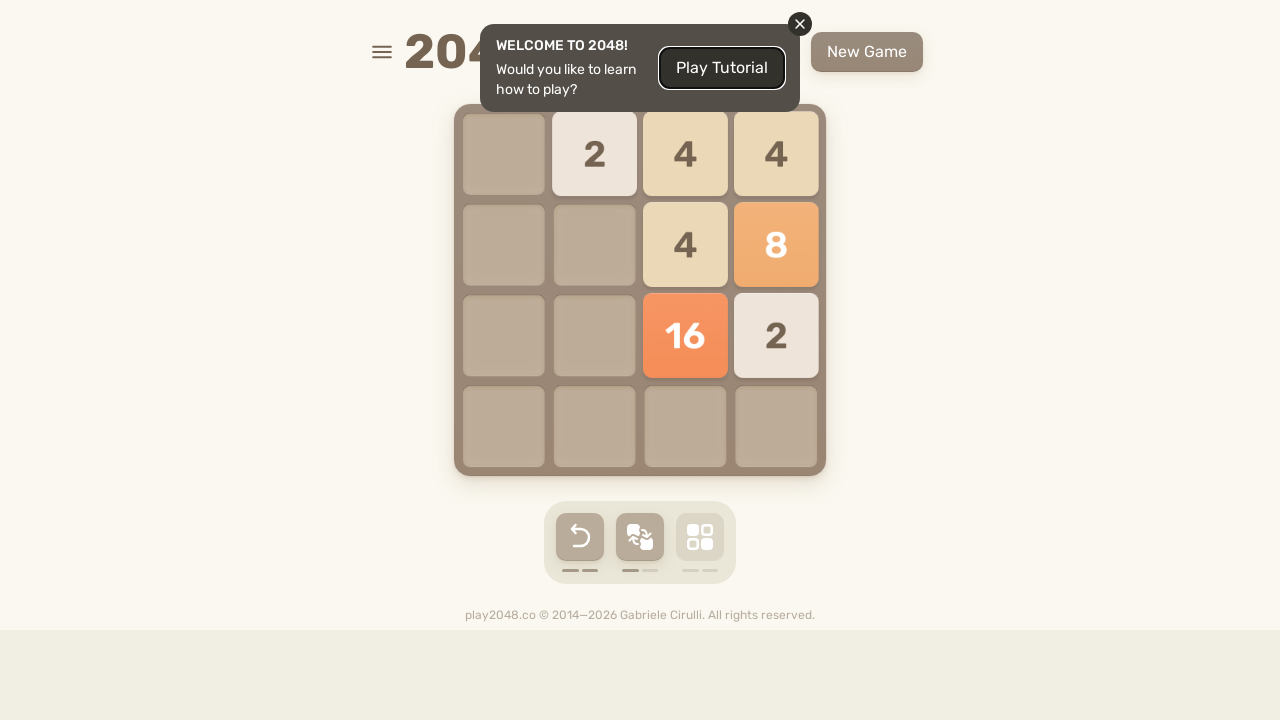

Waited 200ms for game to process the move
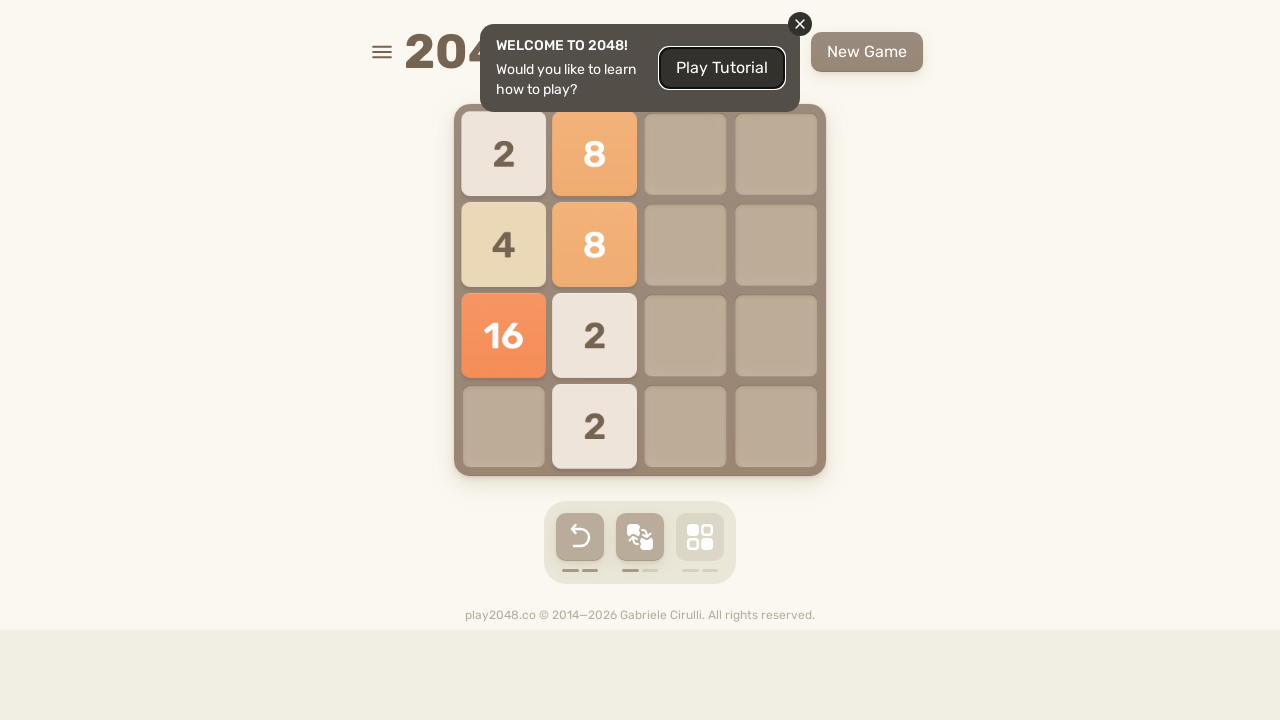

Waited 200ms for game animations to complete
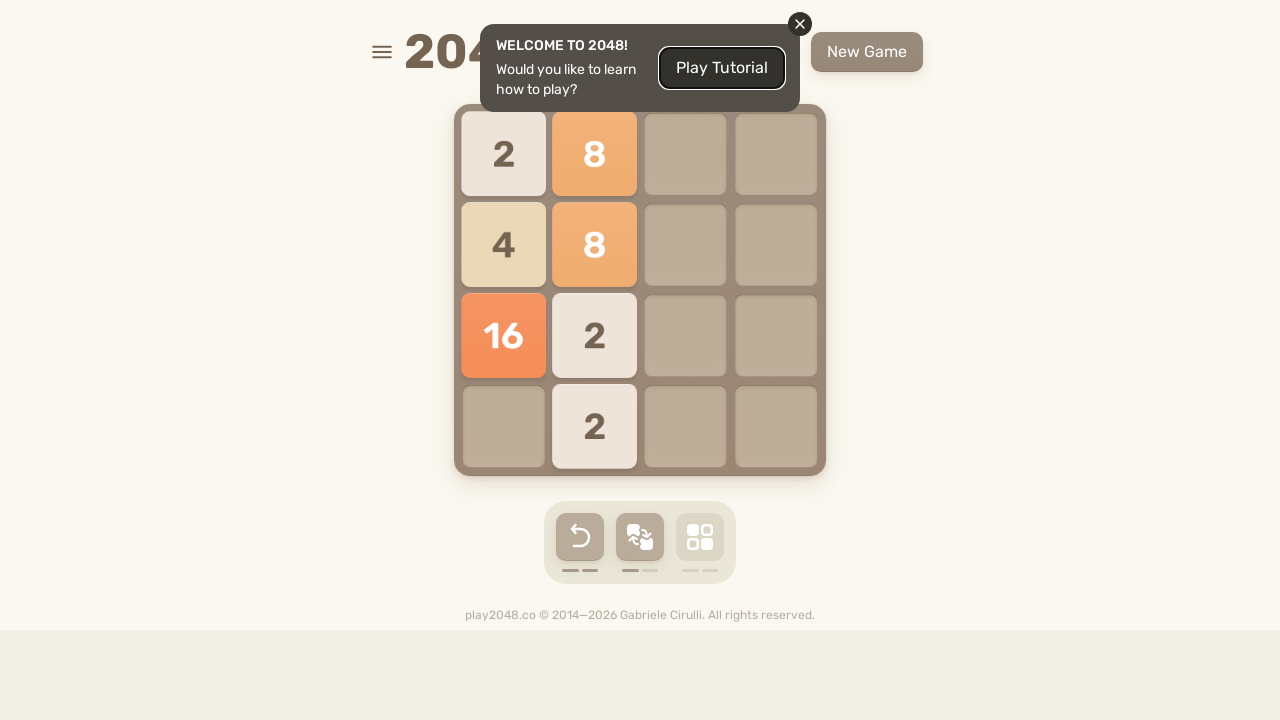

Pressed ArrowDown arrow key to move tiles
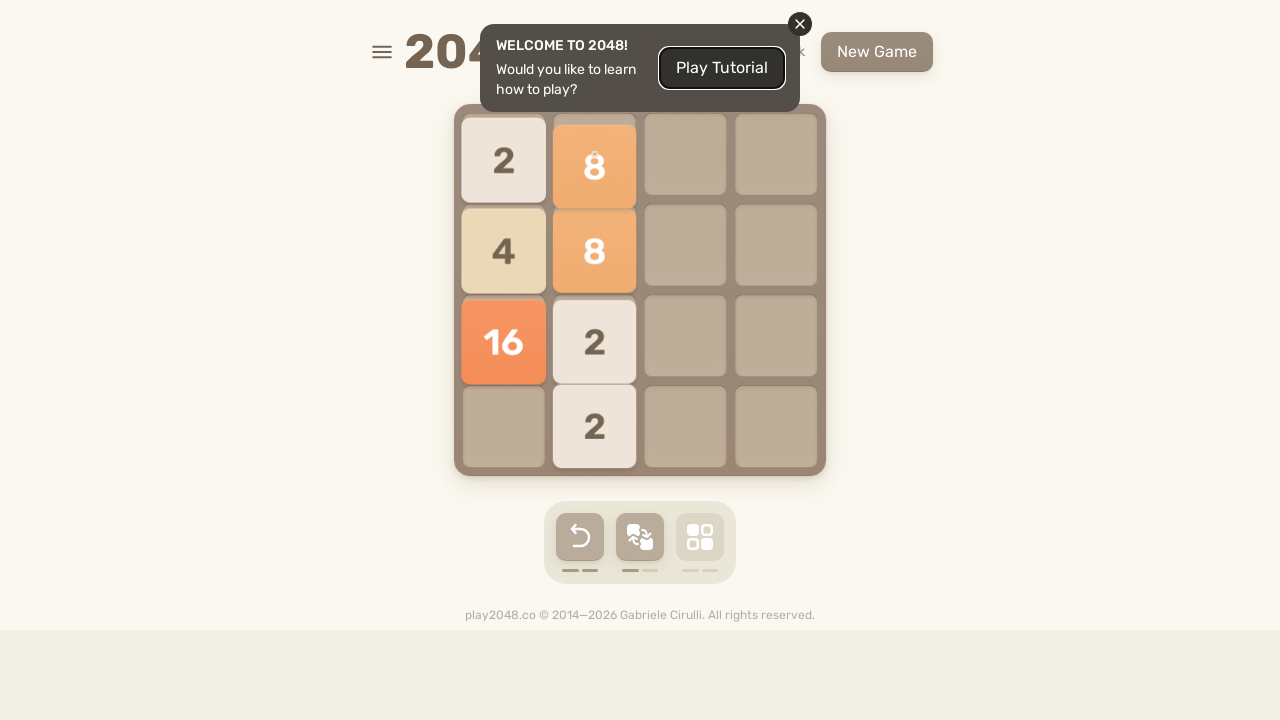

Waited 200ms for game to process the move
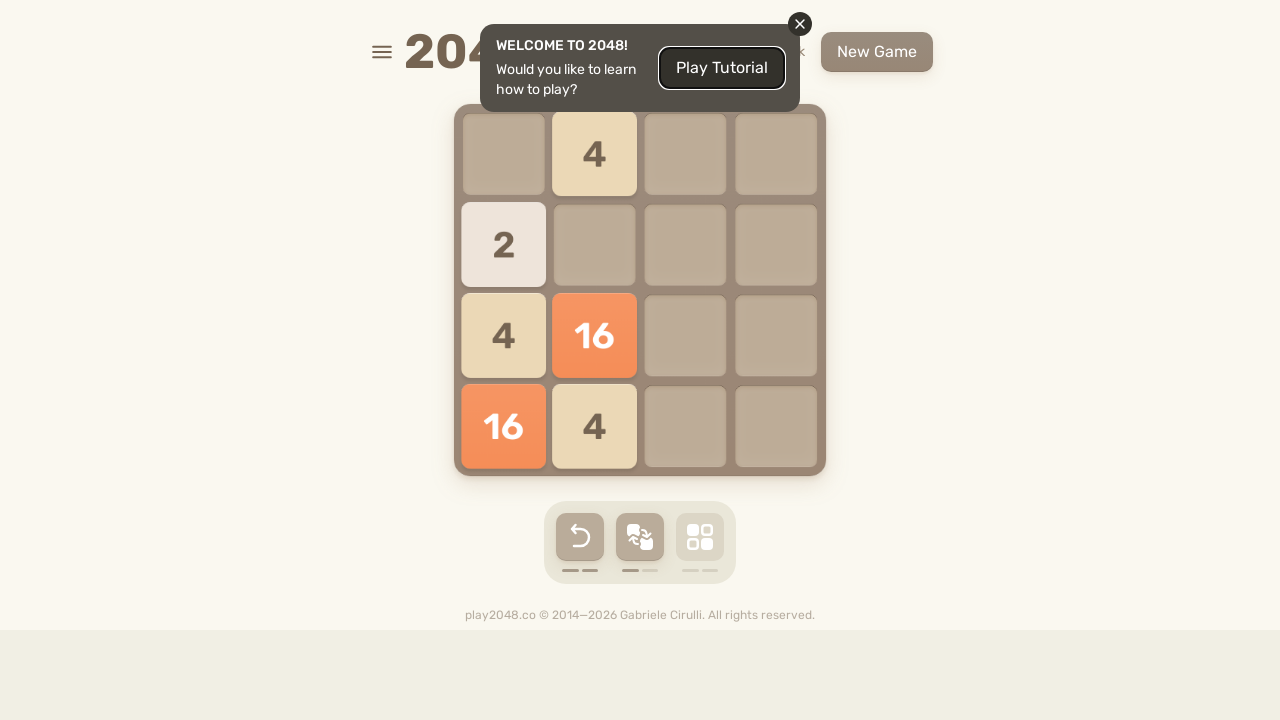

Waited 200ms for game animations to complete
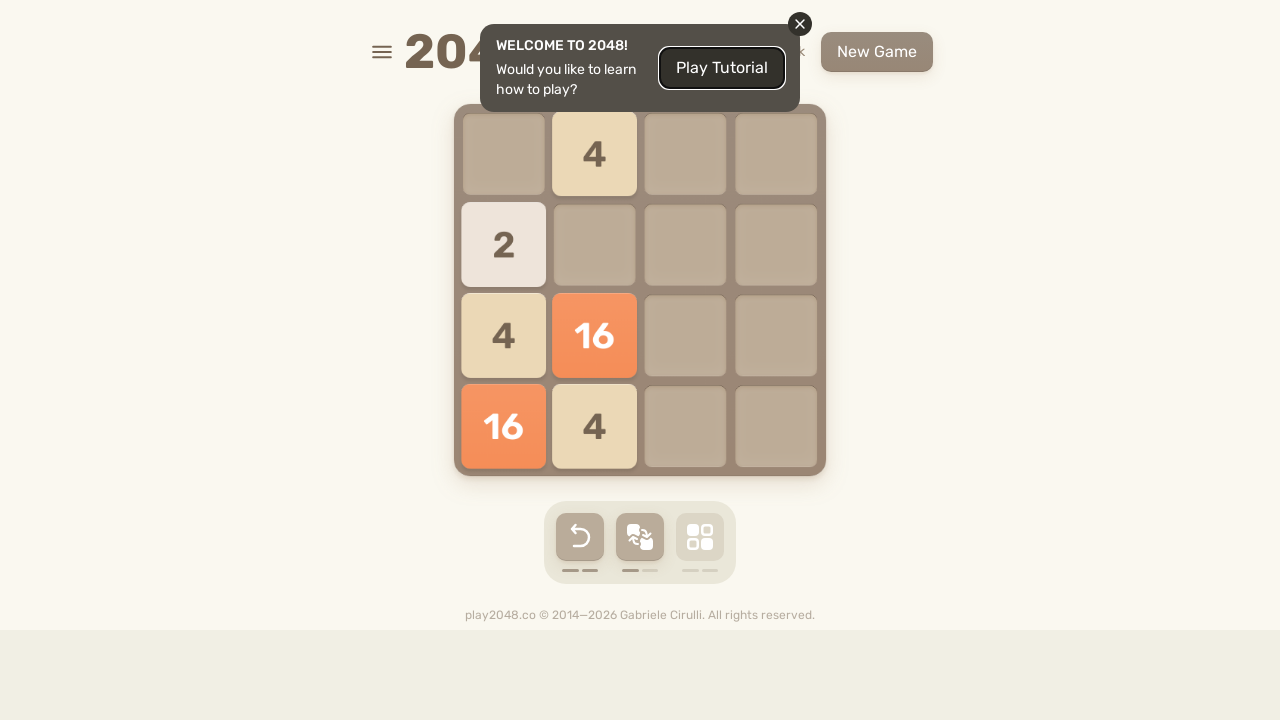

Pressed ArrowDown arrow key to move tiles
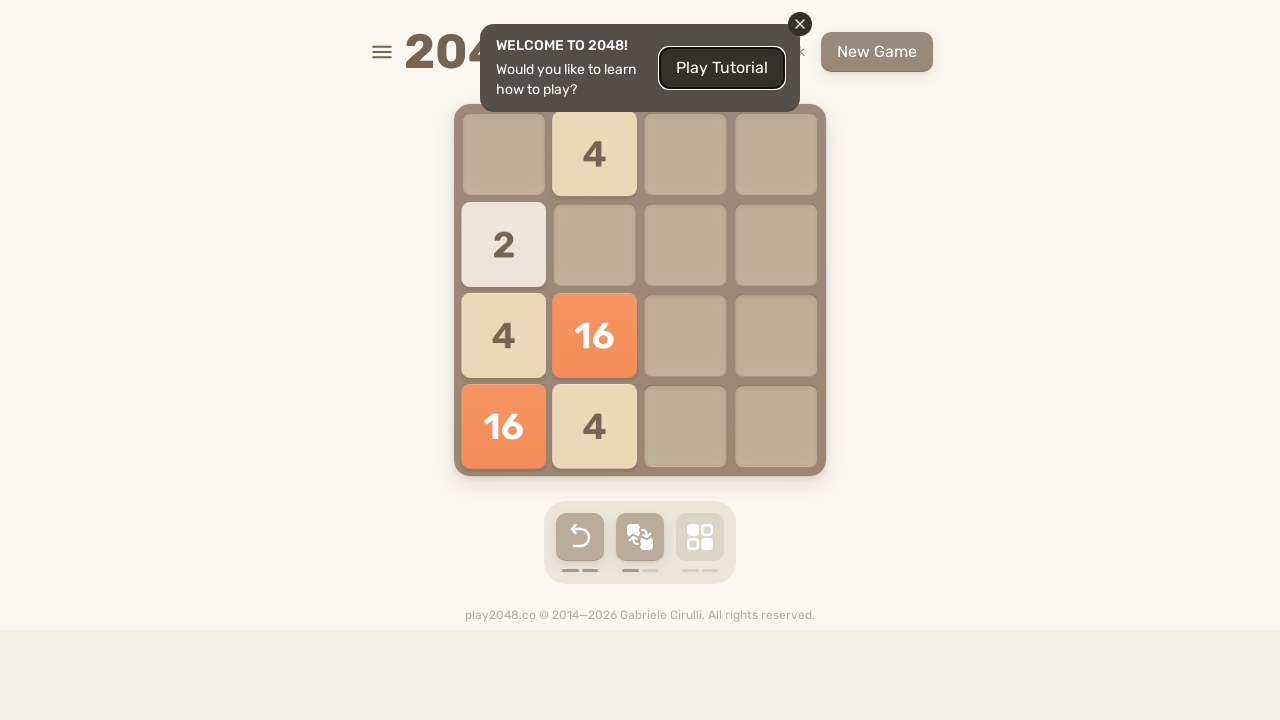

Waited 200ms for game to process the move
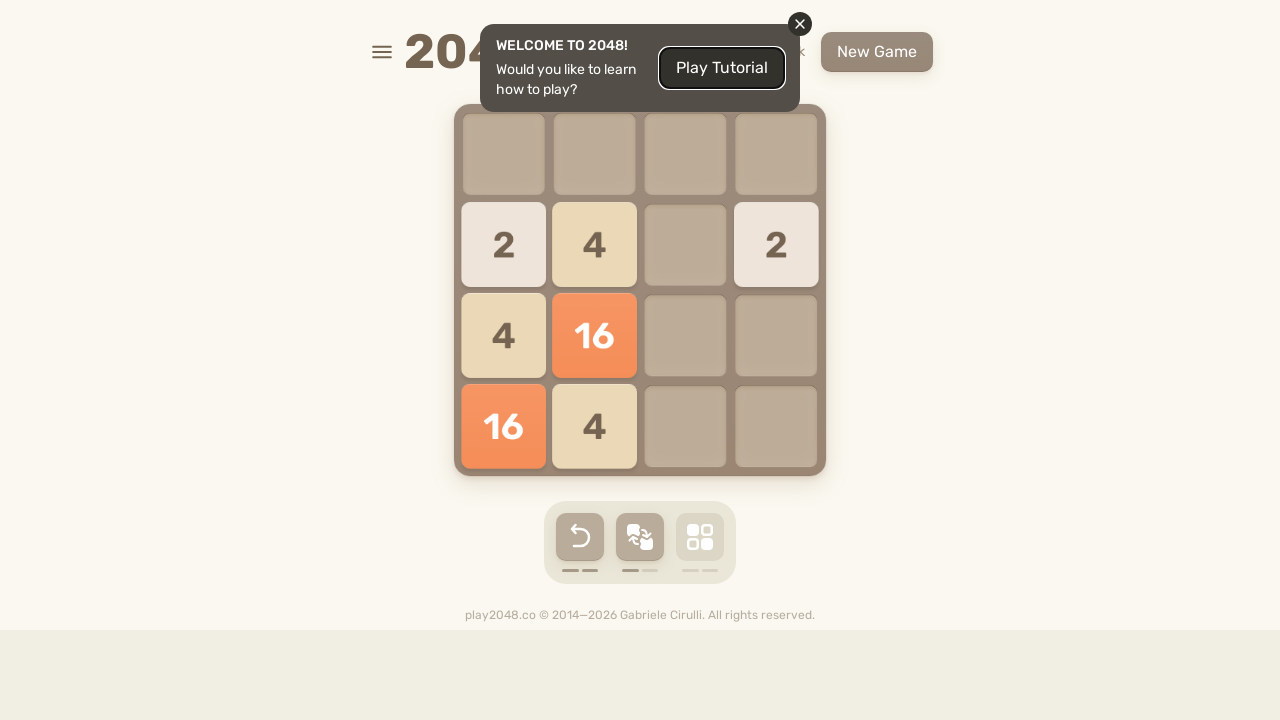

Waited 200ms for game animations to complete
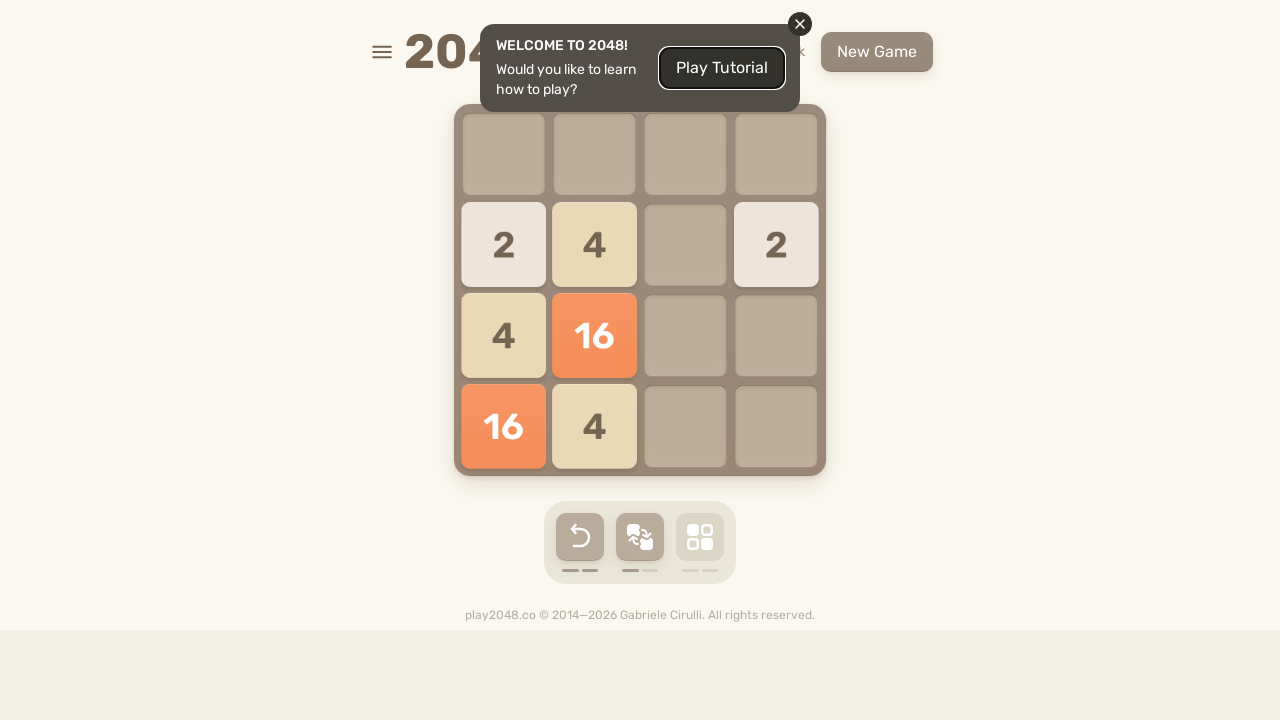

Pressed ArrowUp arrow key to move tiles
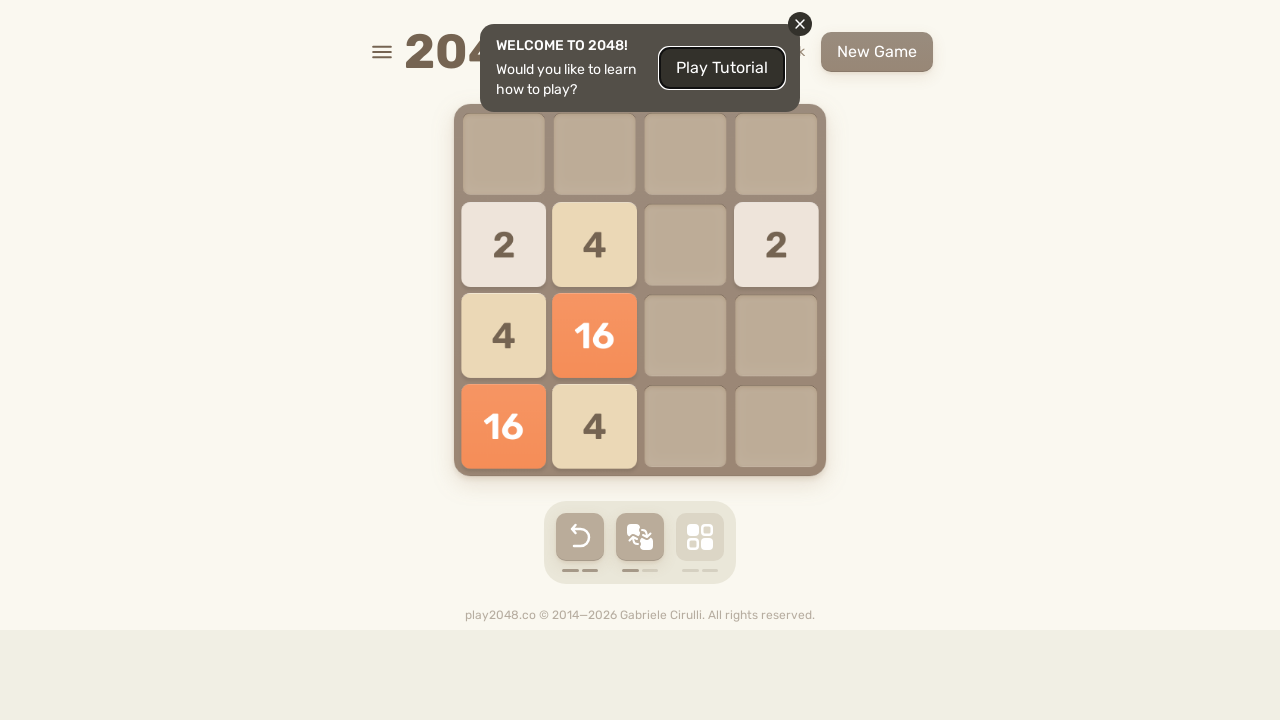

Waited 200ms for game to process the move
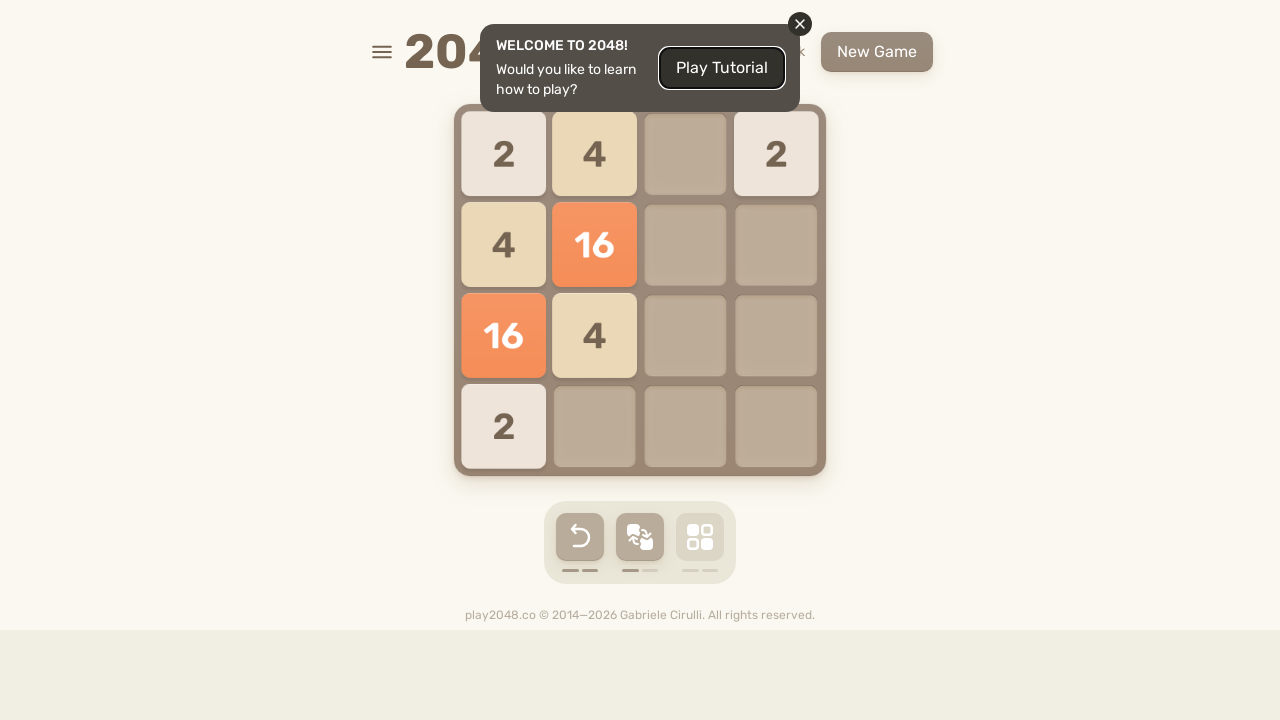

Waited 200ms for game animations to complete
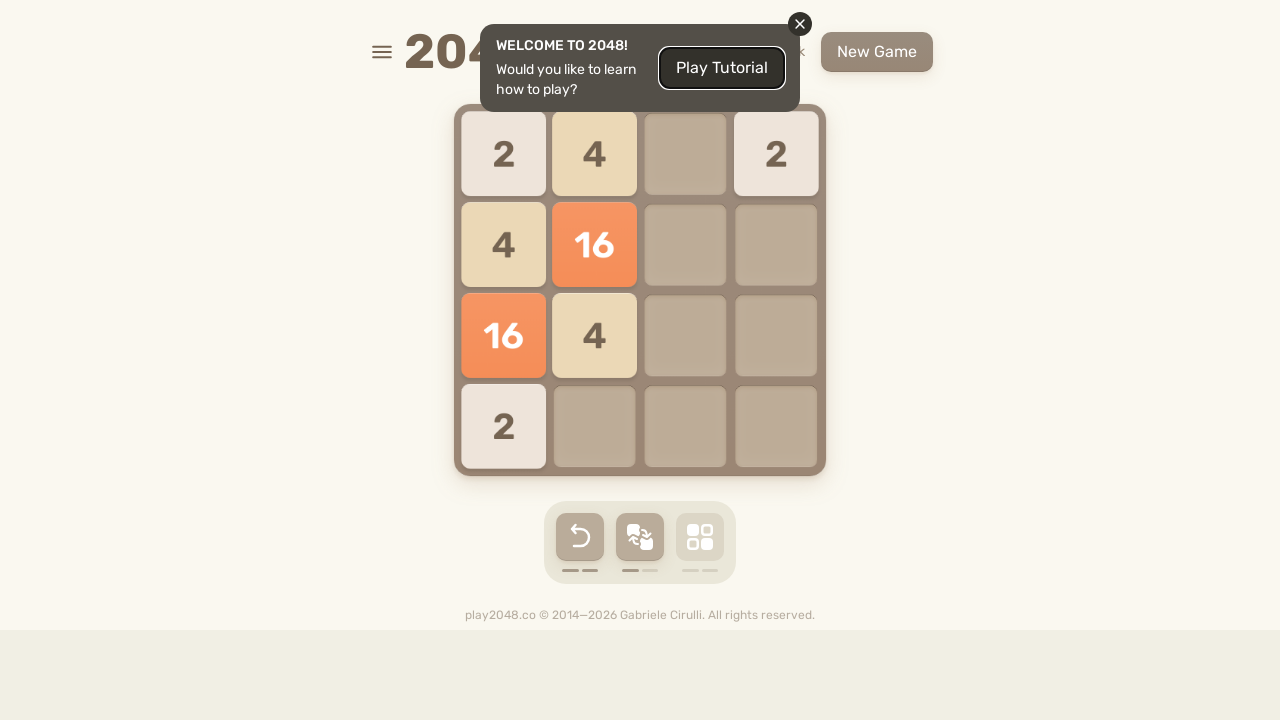

Pressed ArrowLeft arrow key to move tiles
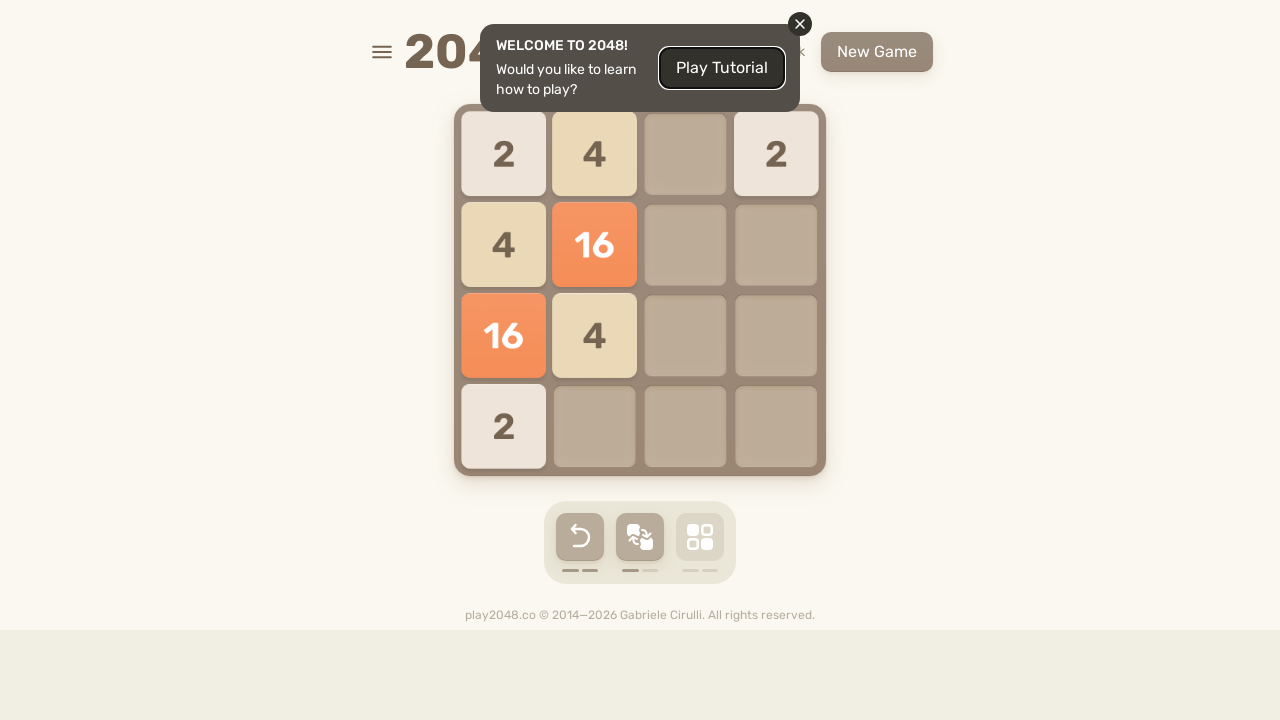

Waited 200ms for game to process the move
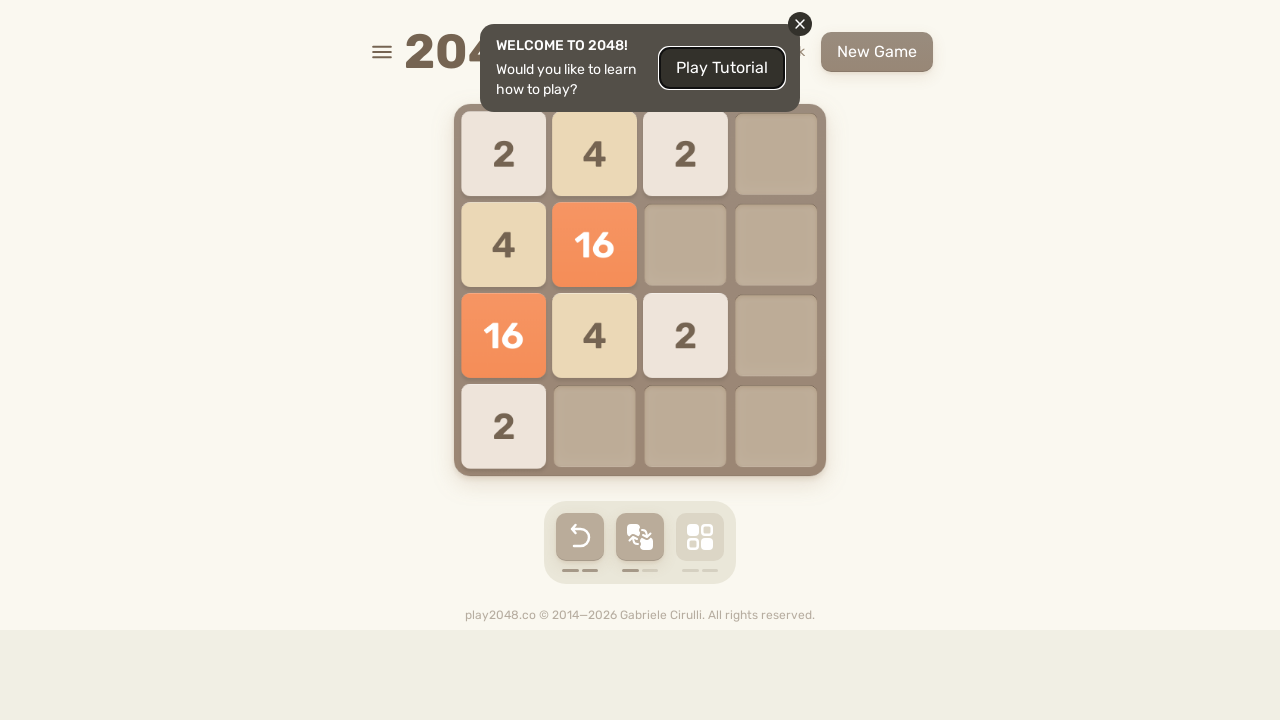

Waited 200ms for game animations to complete
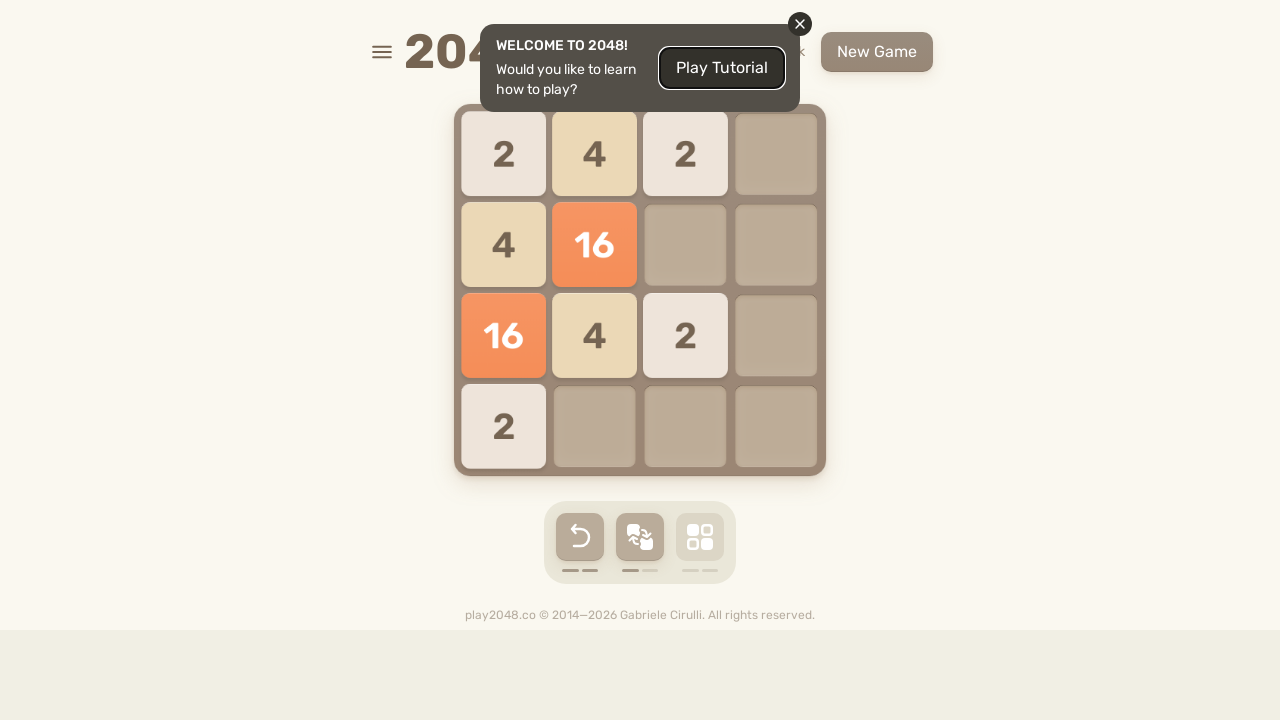

Pressed ArrowDown arrow key to move tiles
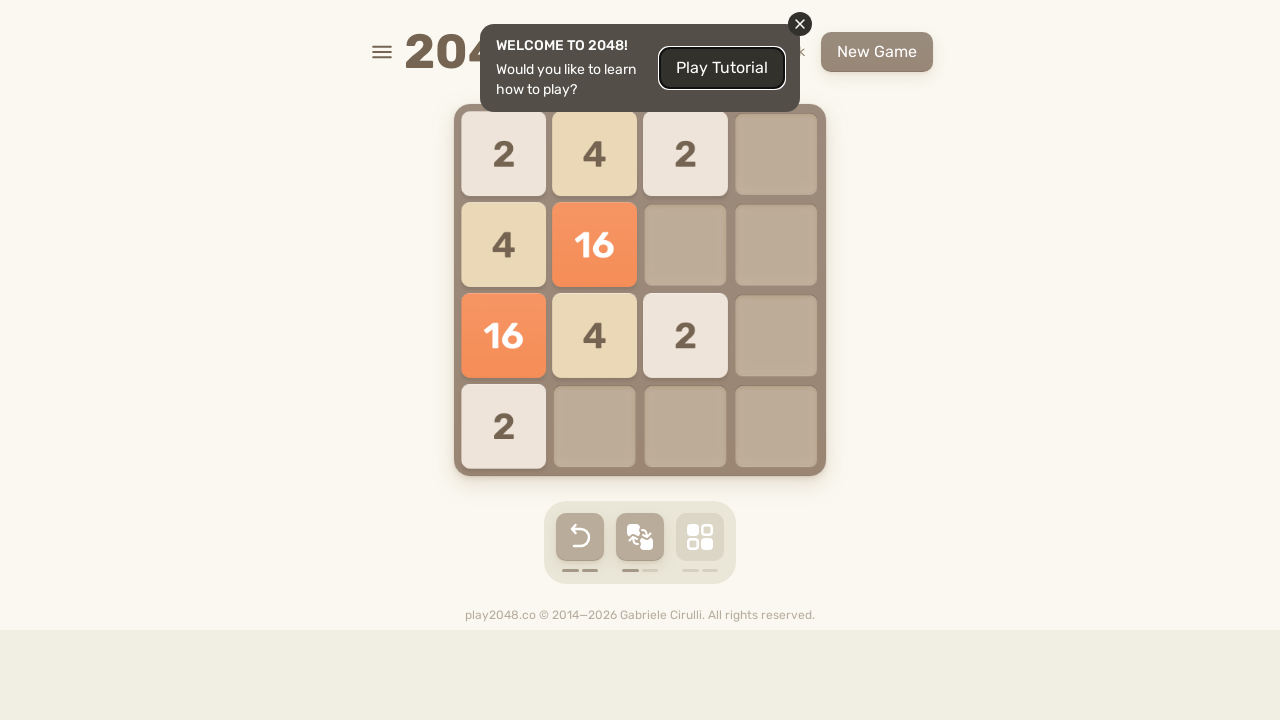

Waited 200ms for game to process the move
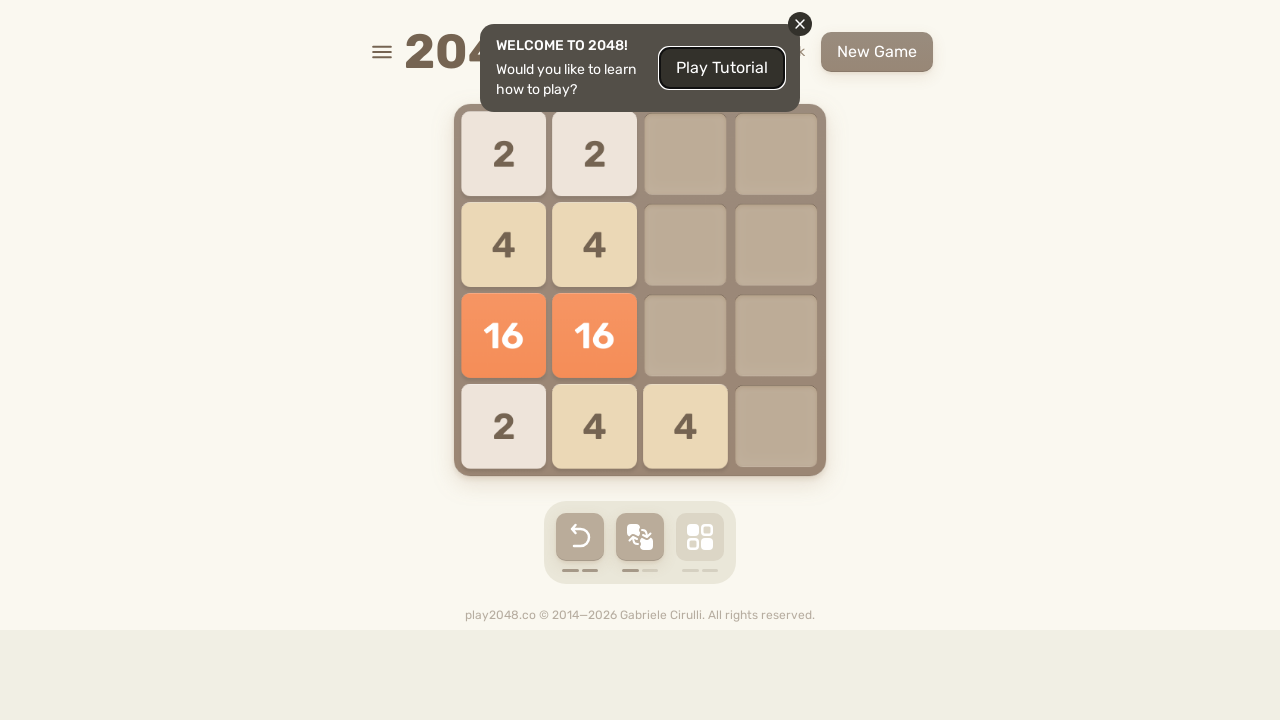

Waited 200ms for game animations to complete
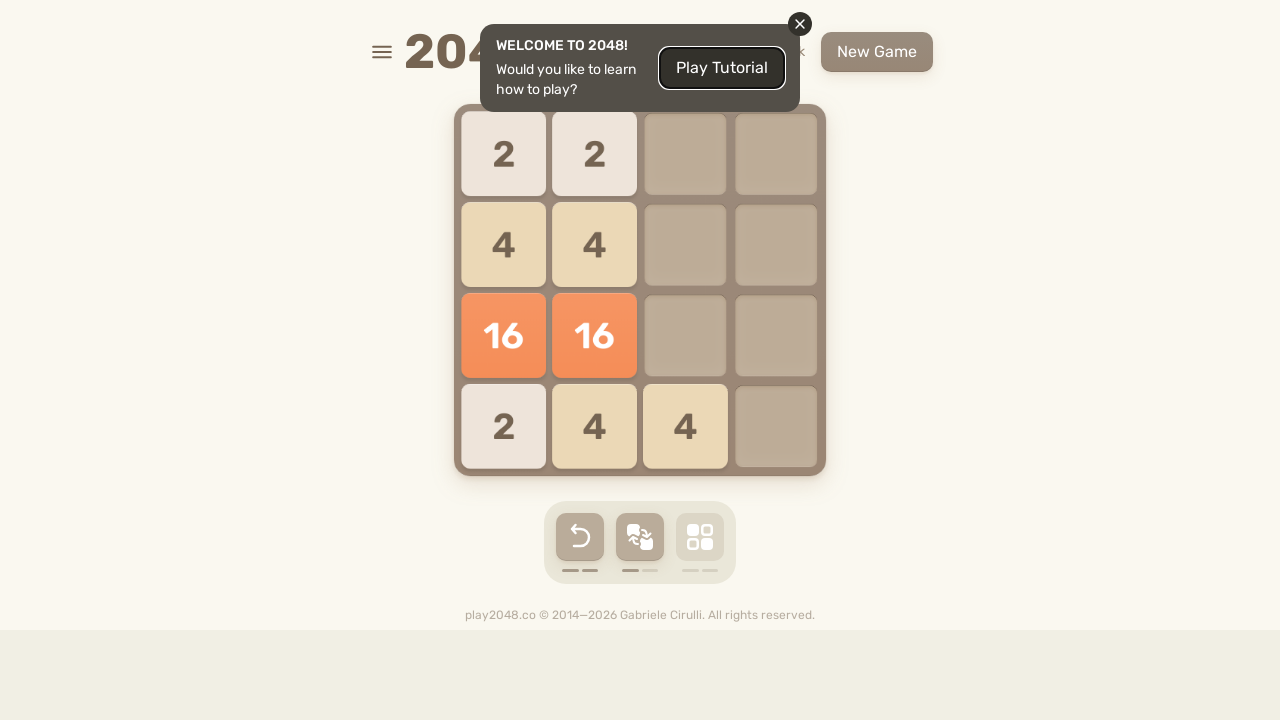

Pressed ArrowLeft arrow key to move tiles
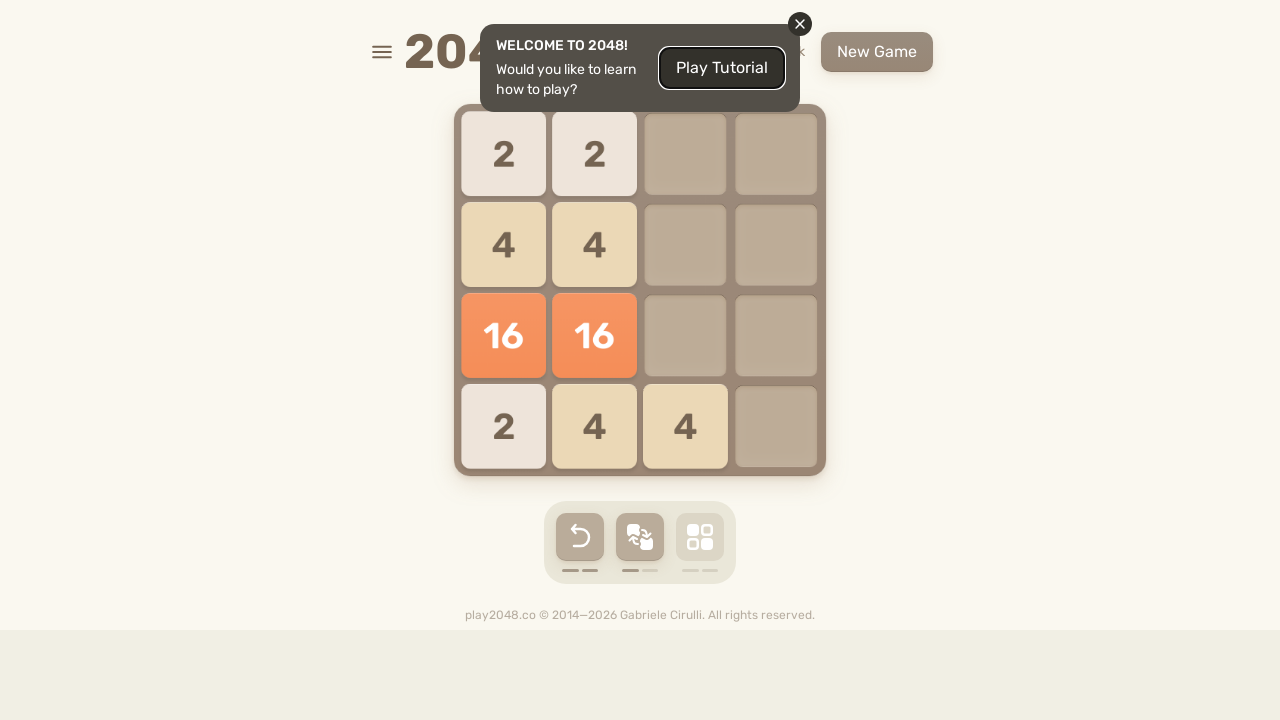

Waited 200ms for game to process the move
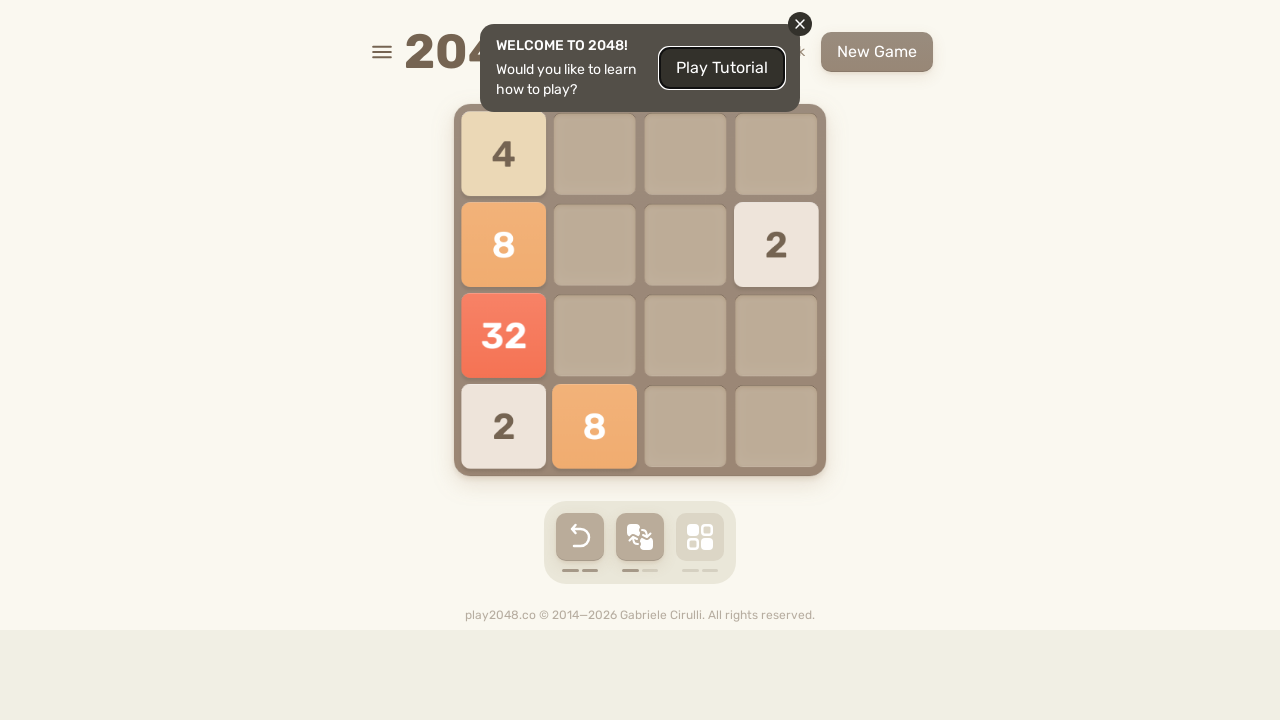

Waited 200ms for game animations to complete
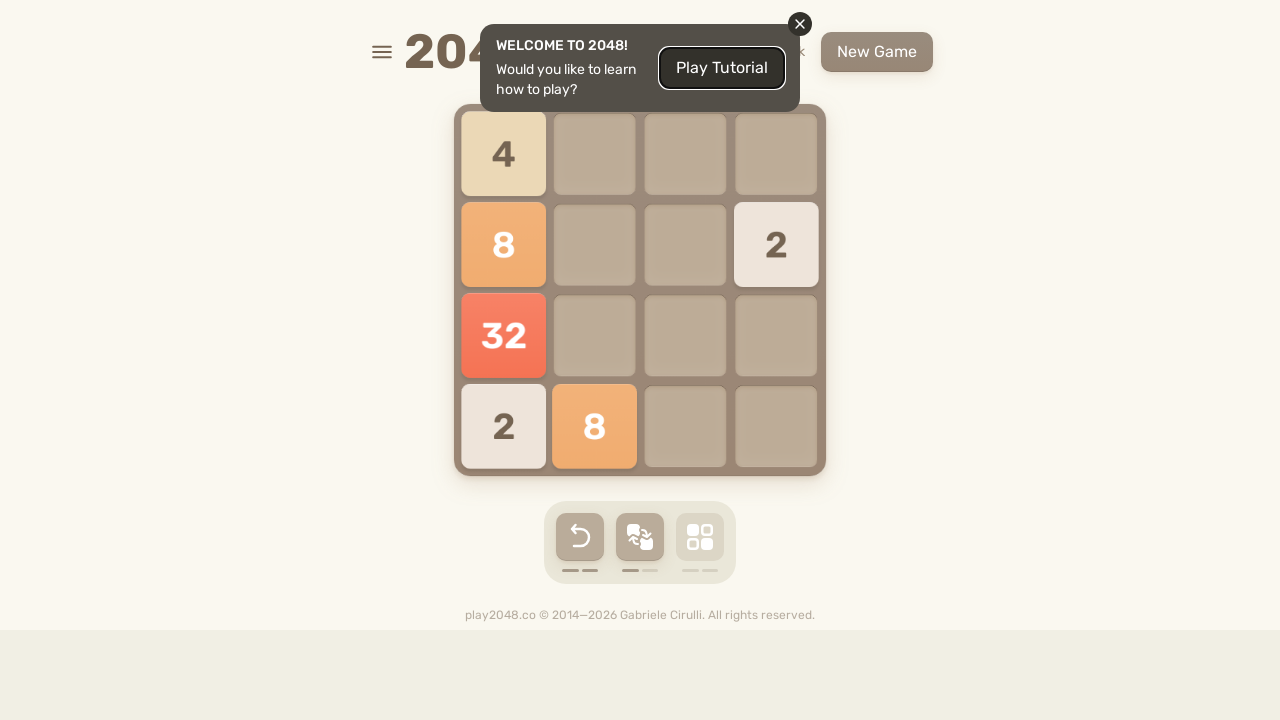

Pressed ArrowRight arrow key to move tiles
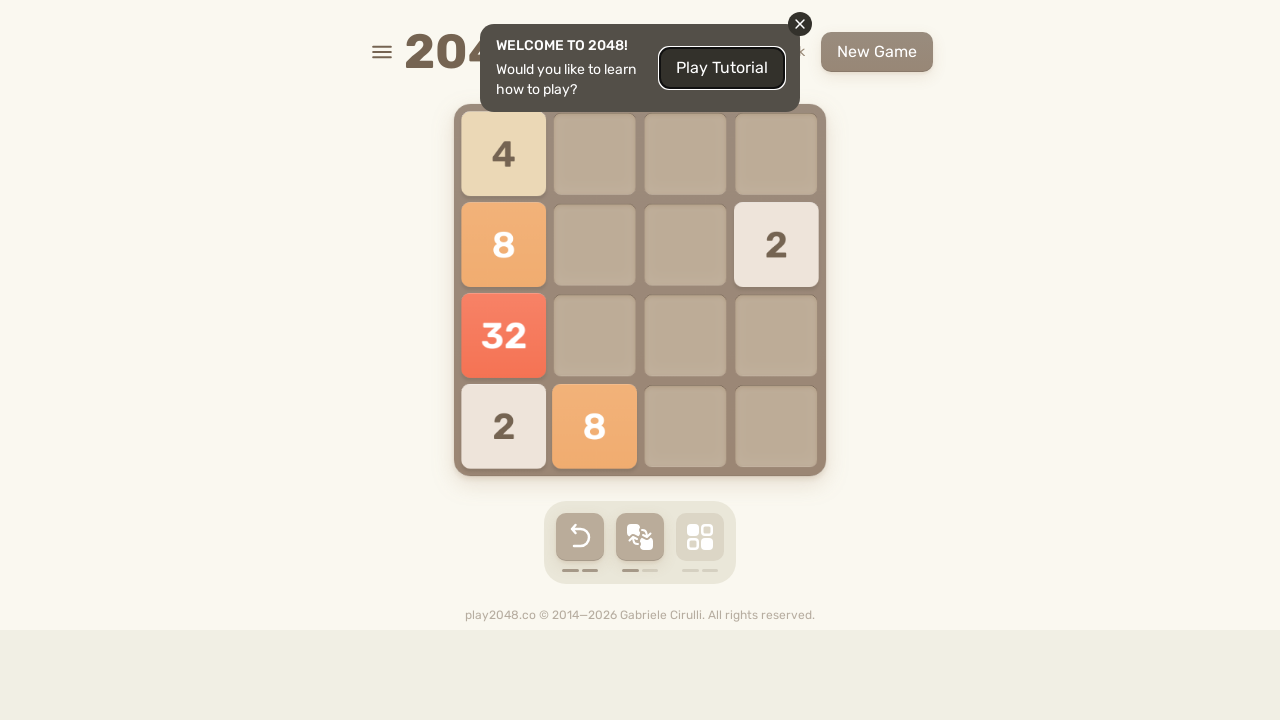

Waited 200ms for game to process the move
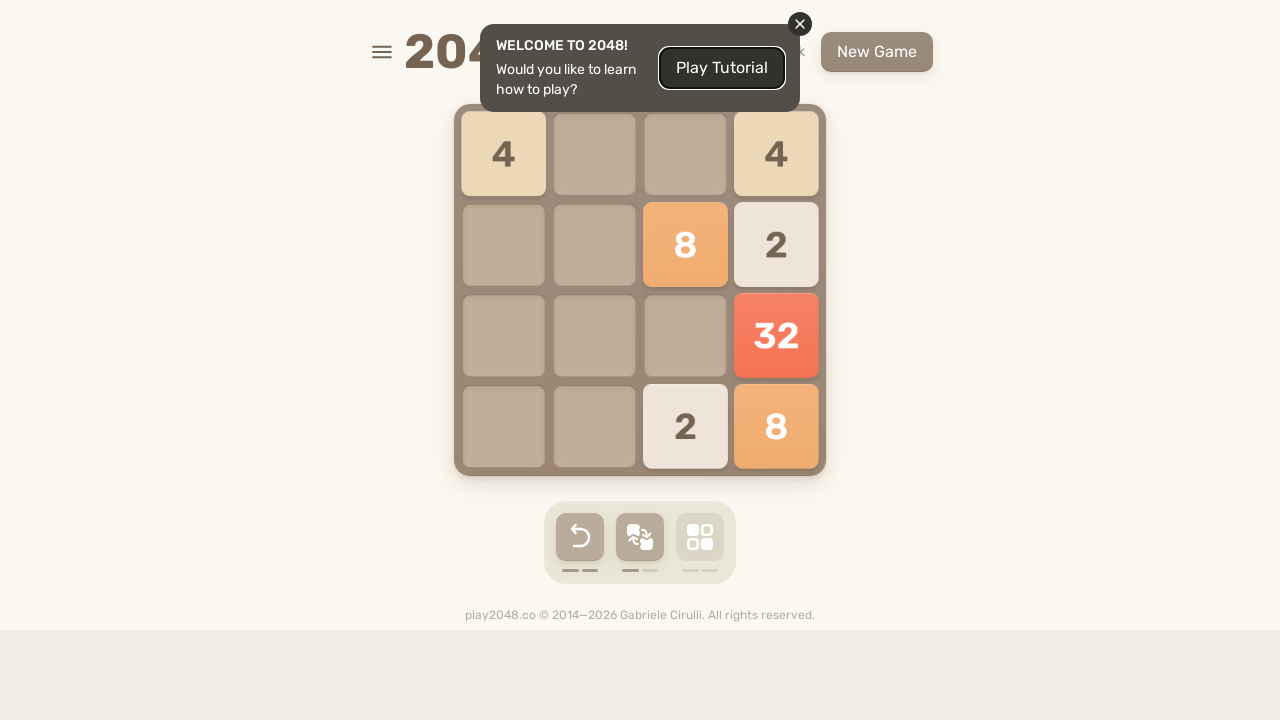

Waited 200ms for game animations to complete
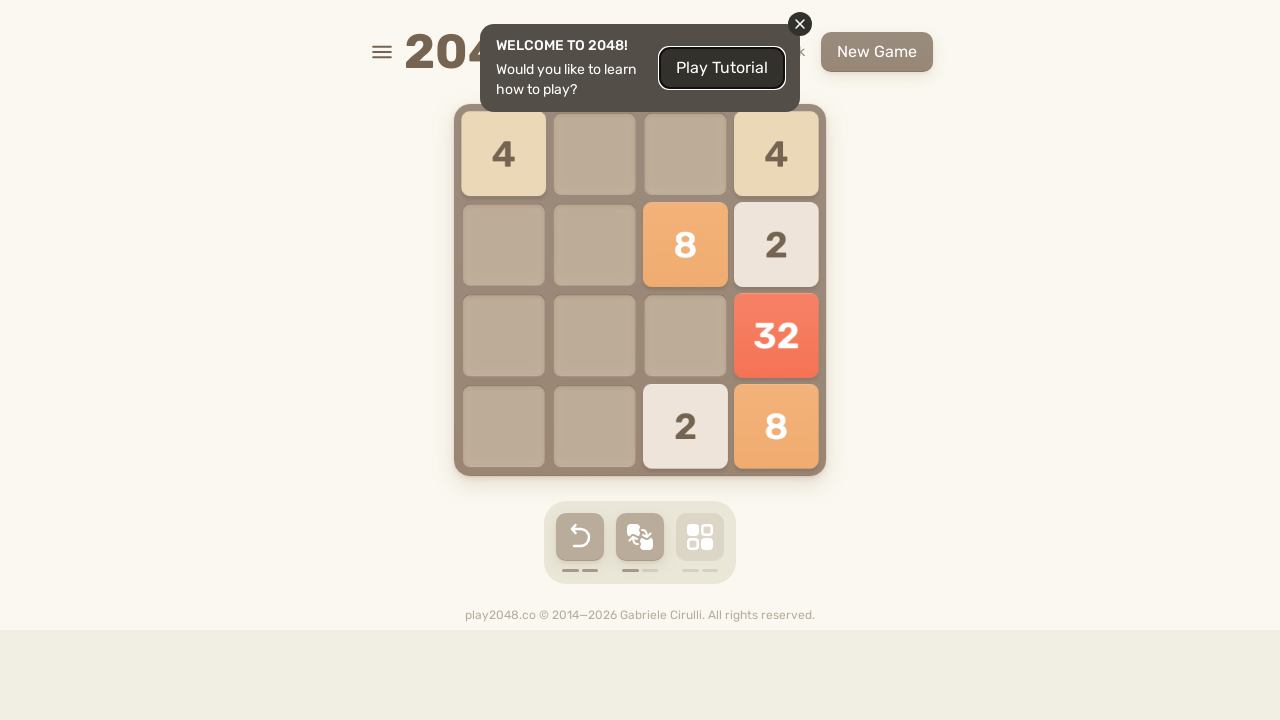

Pressed ArrowRight arrow key to move tiles
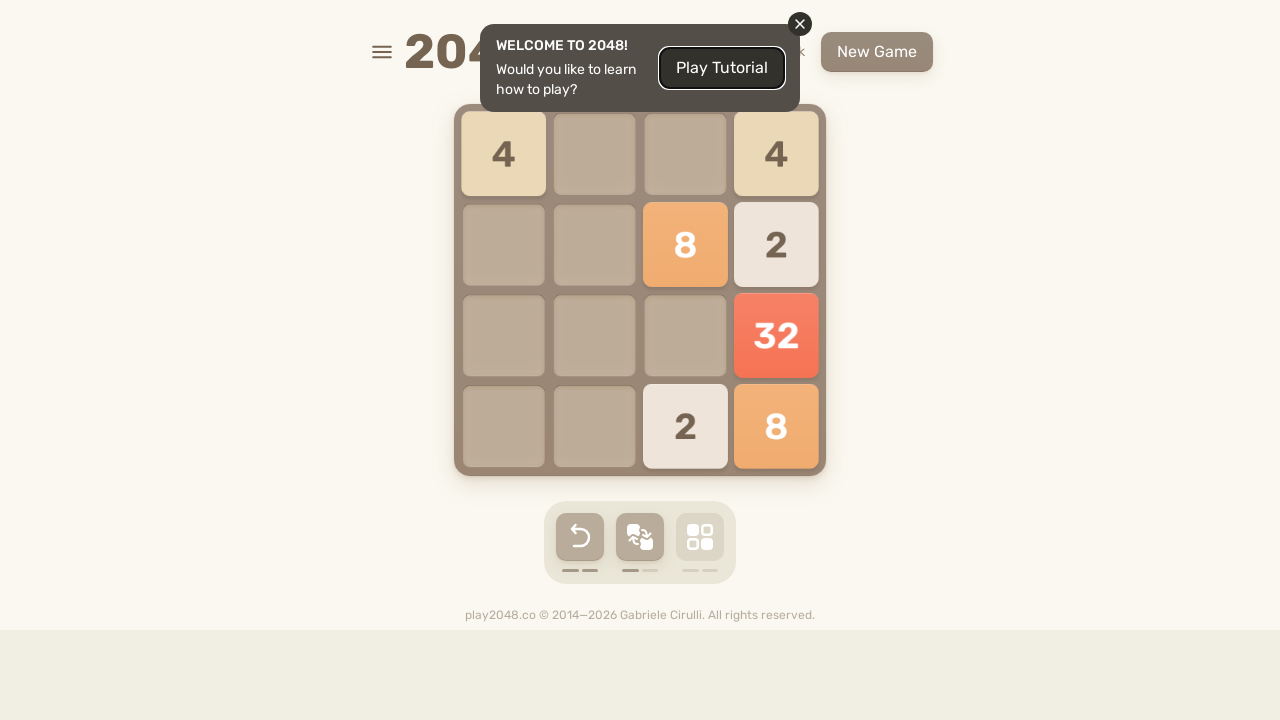

Waited 200ms for game to process the move
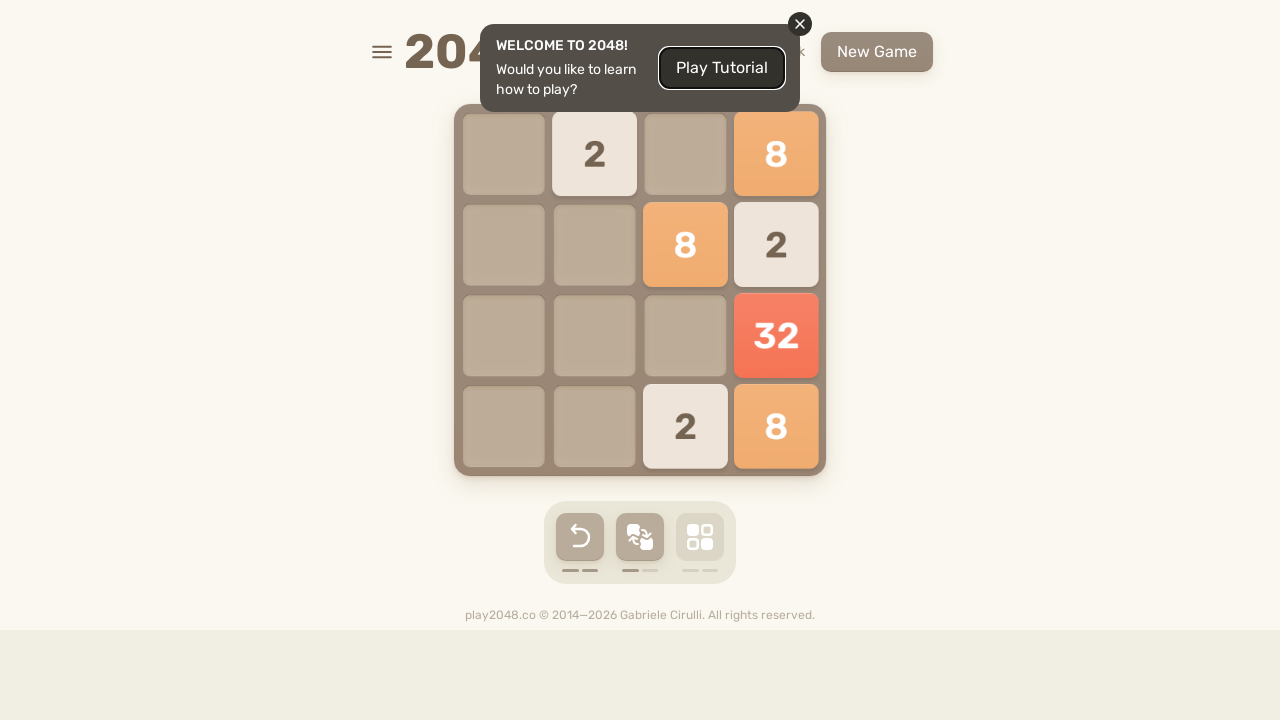

Waited 200ms for game animations to complete
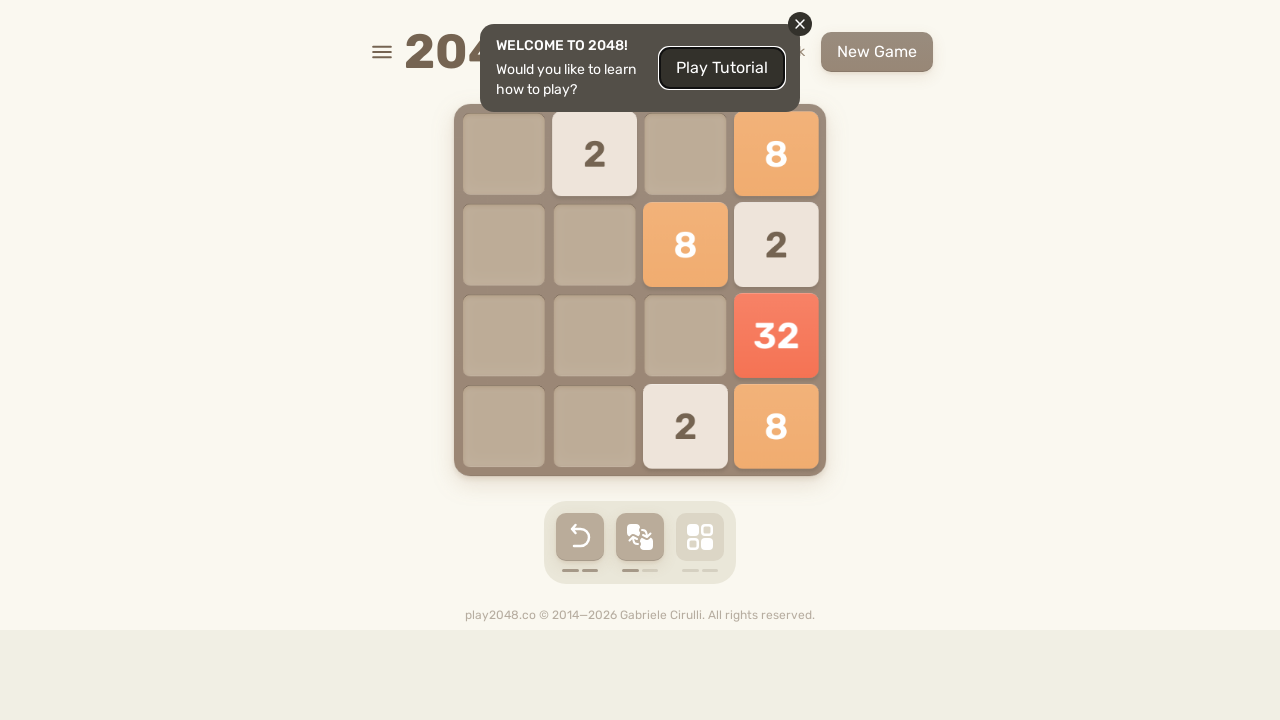

Pressed ArrowDown arrow key to move tiles
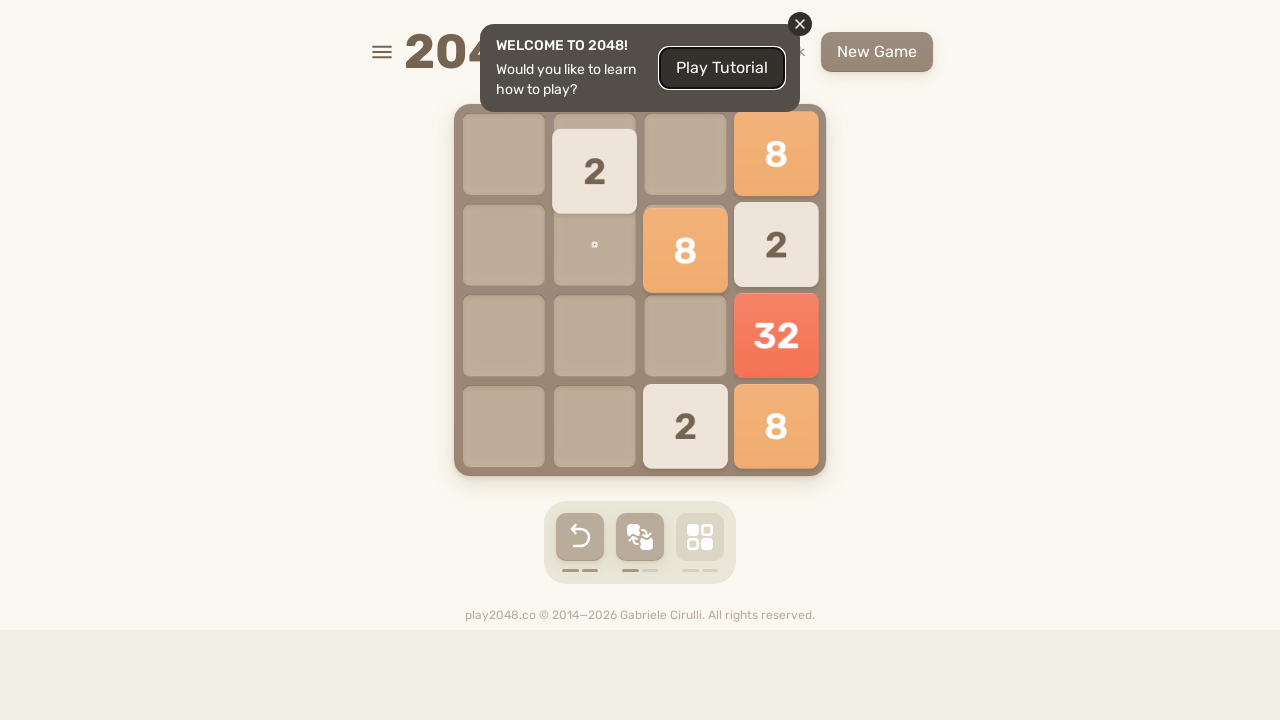

Waited 200ms for game to process the move
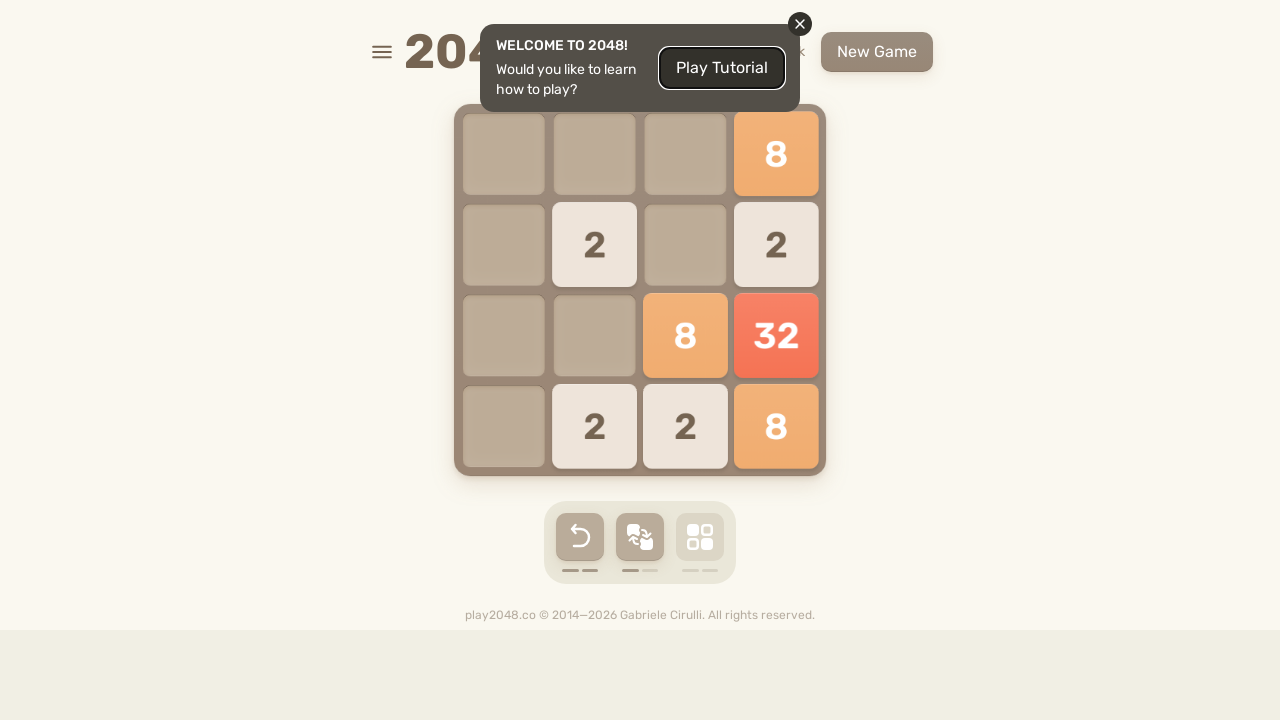

Waited 200ms for game animations to complete
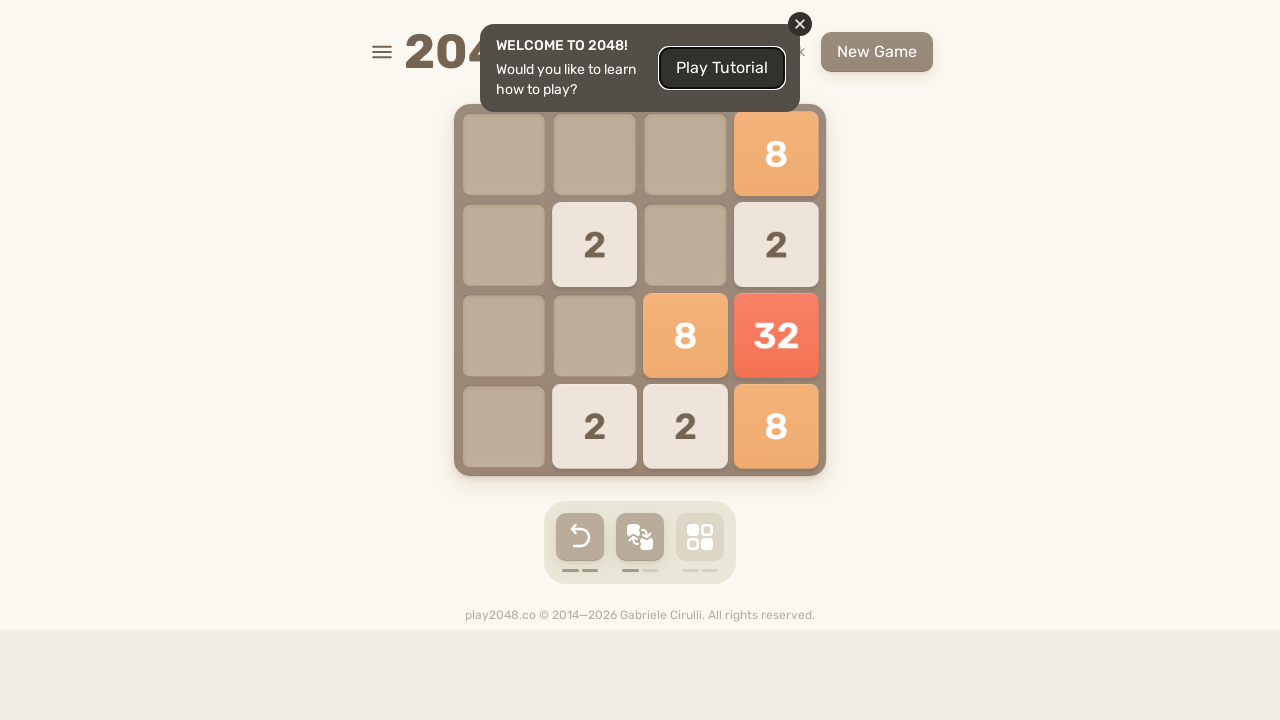

Pressed ArrowRight arrow key to move tiles
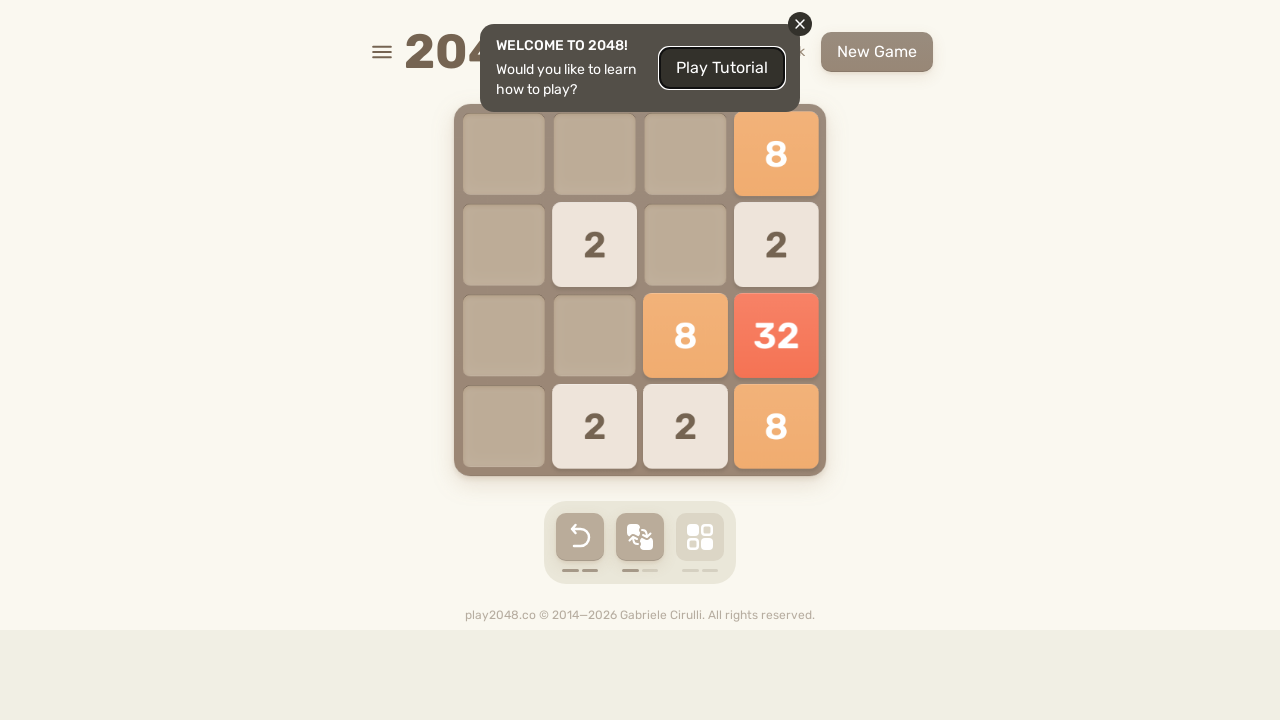

Waited 200ms for game to process the move
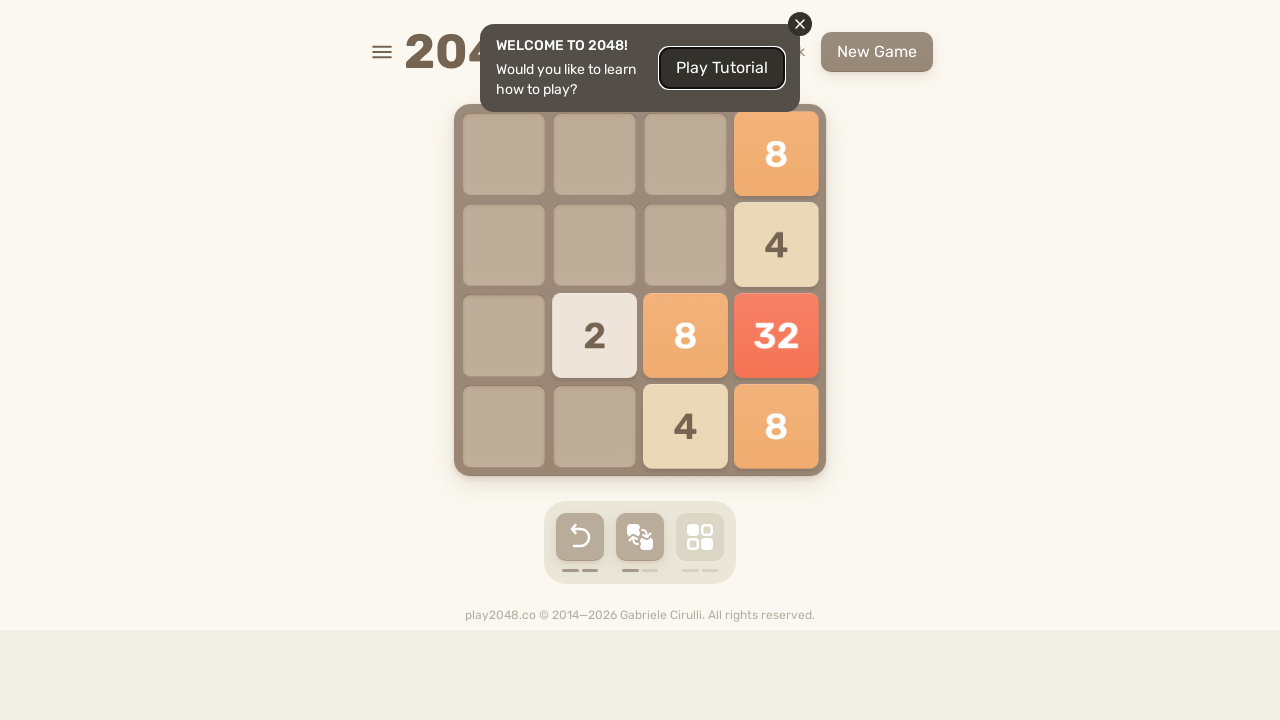

Waited 200ms for game animations to complete
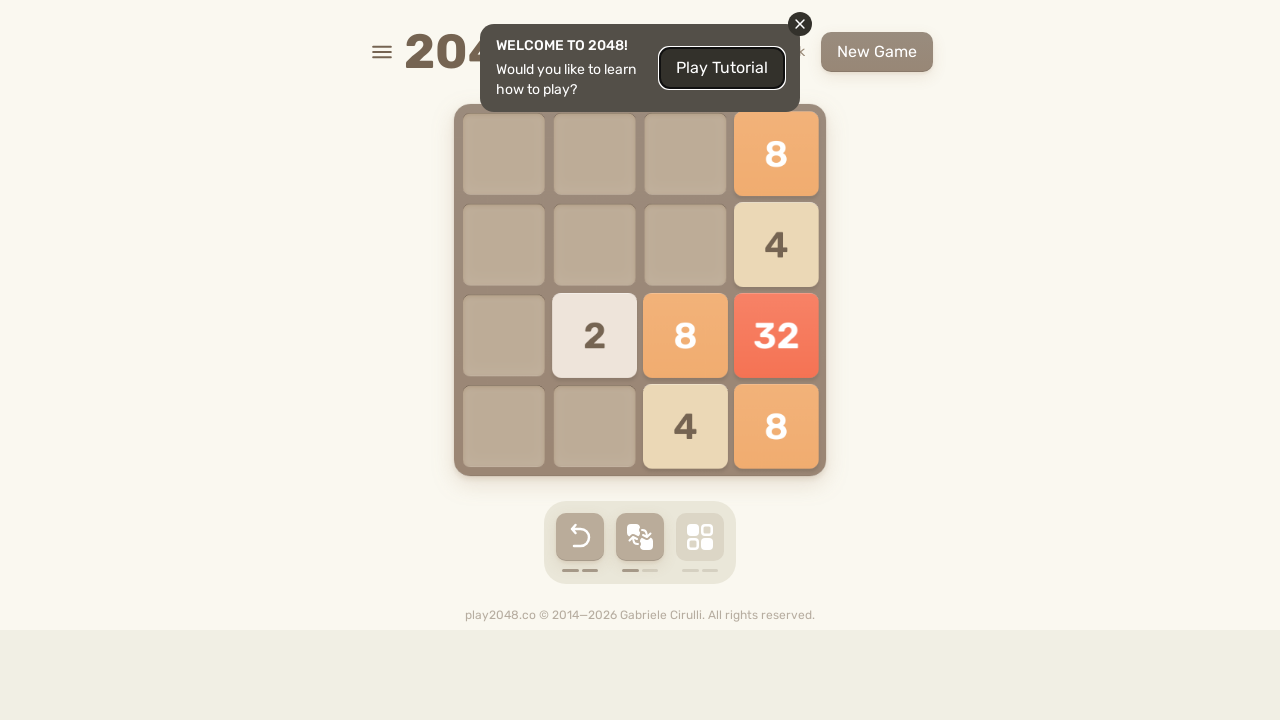

Pressed ArrowDown arrow key to move tiles
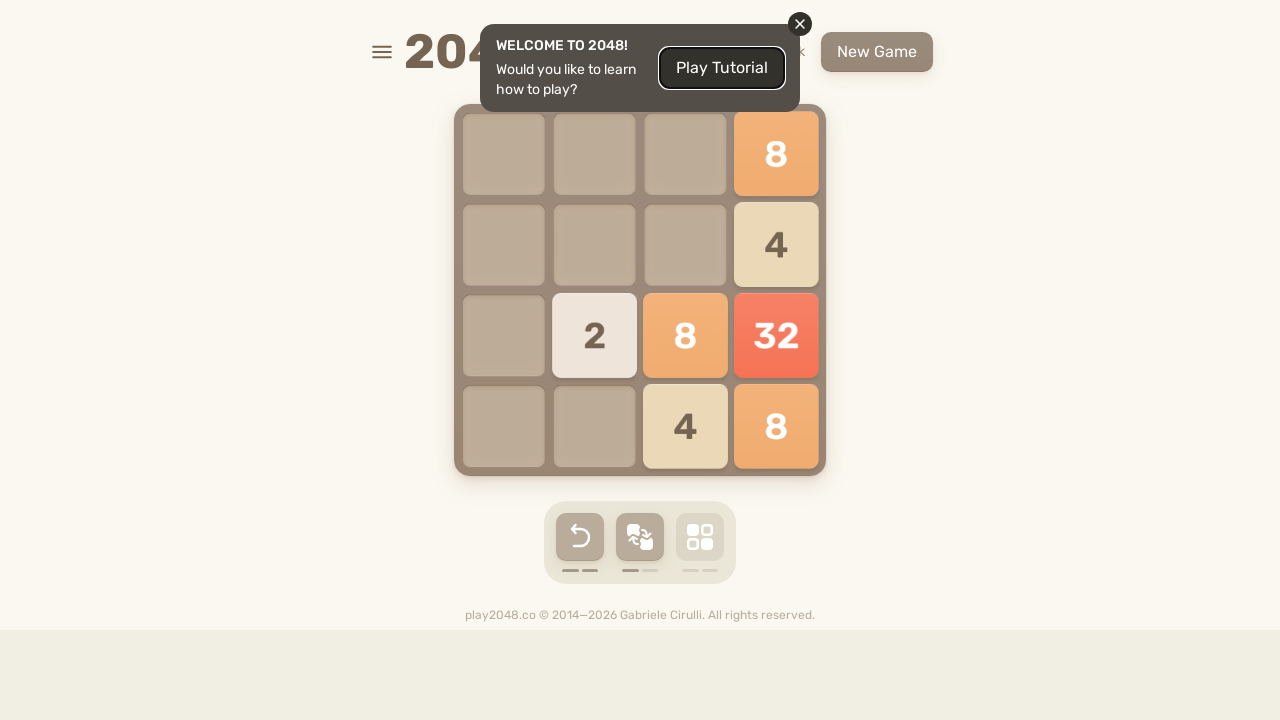

Waited 200ms for game to process the move
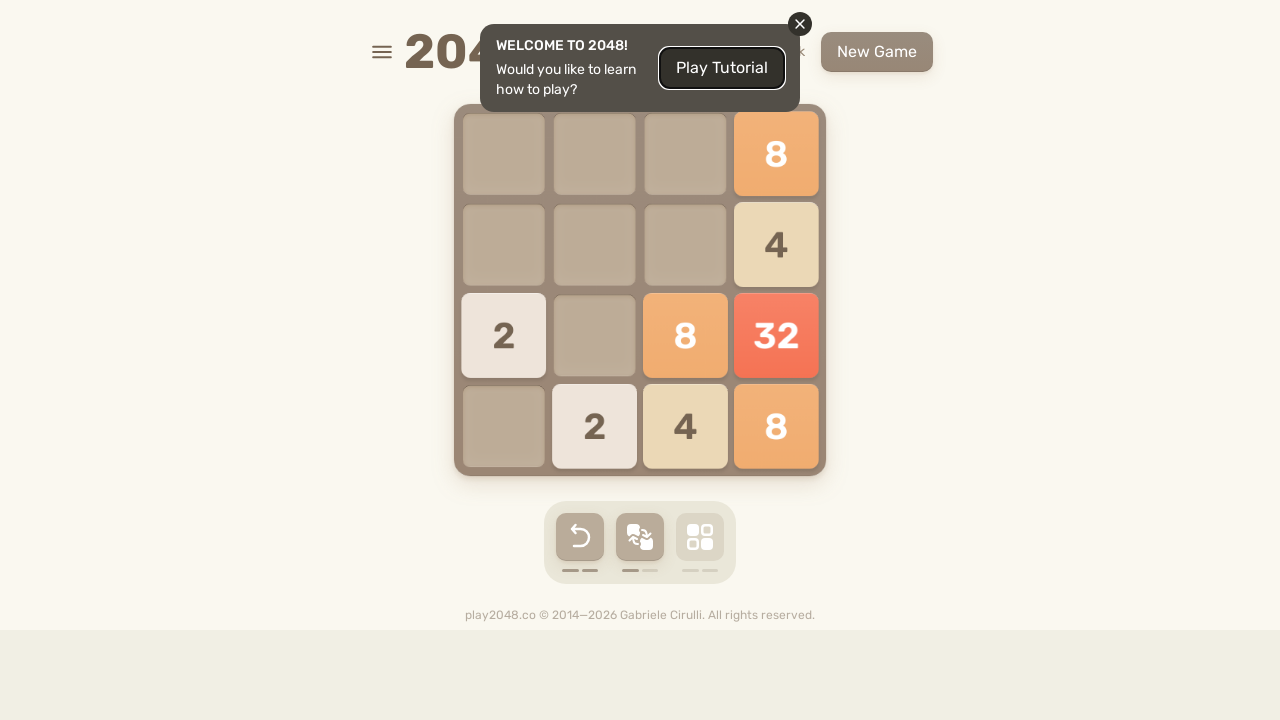

Waited 200ms for game animations to complete
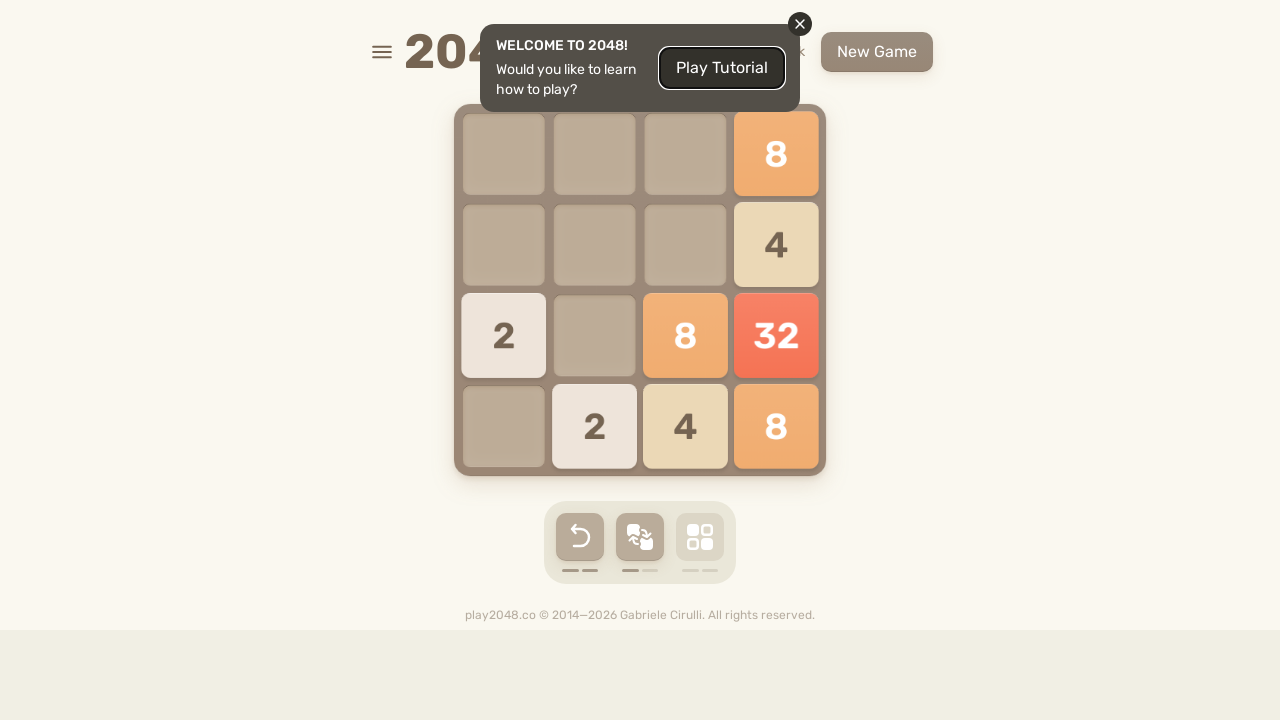

Pressed ArrowRight arrow key to move tiles
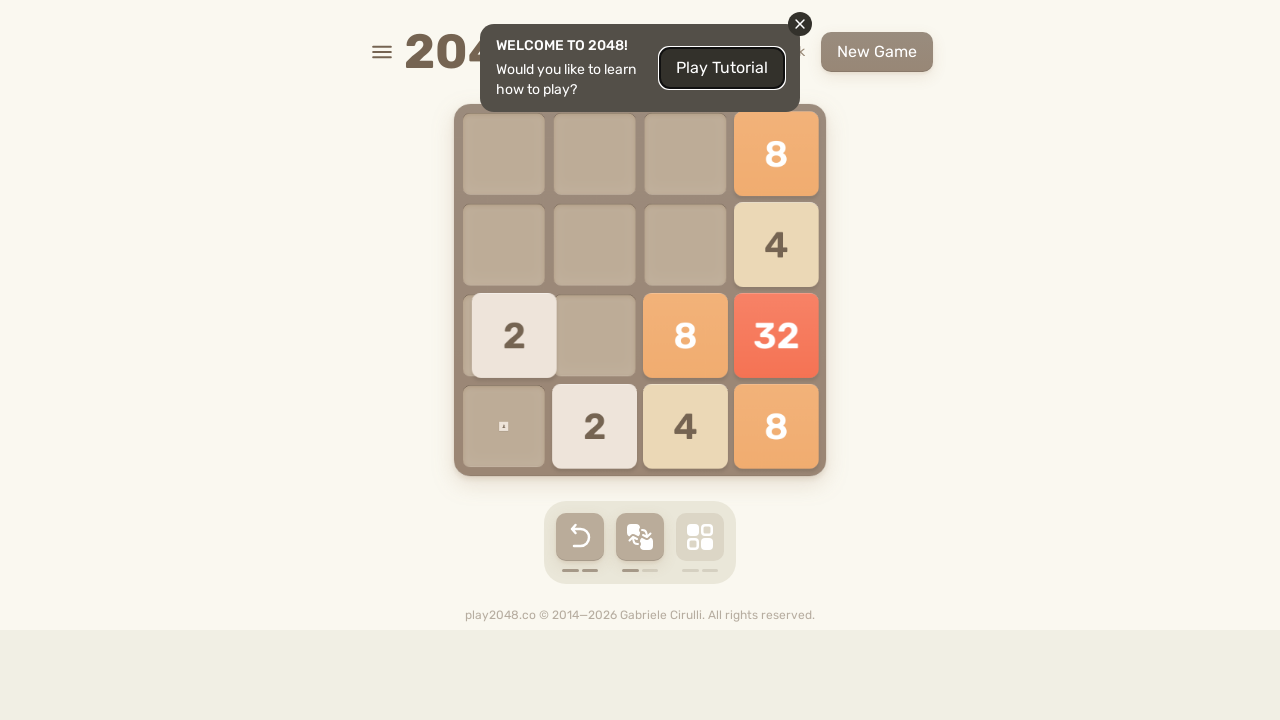

Waited 200ms for game to process the move
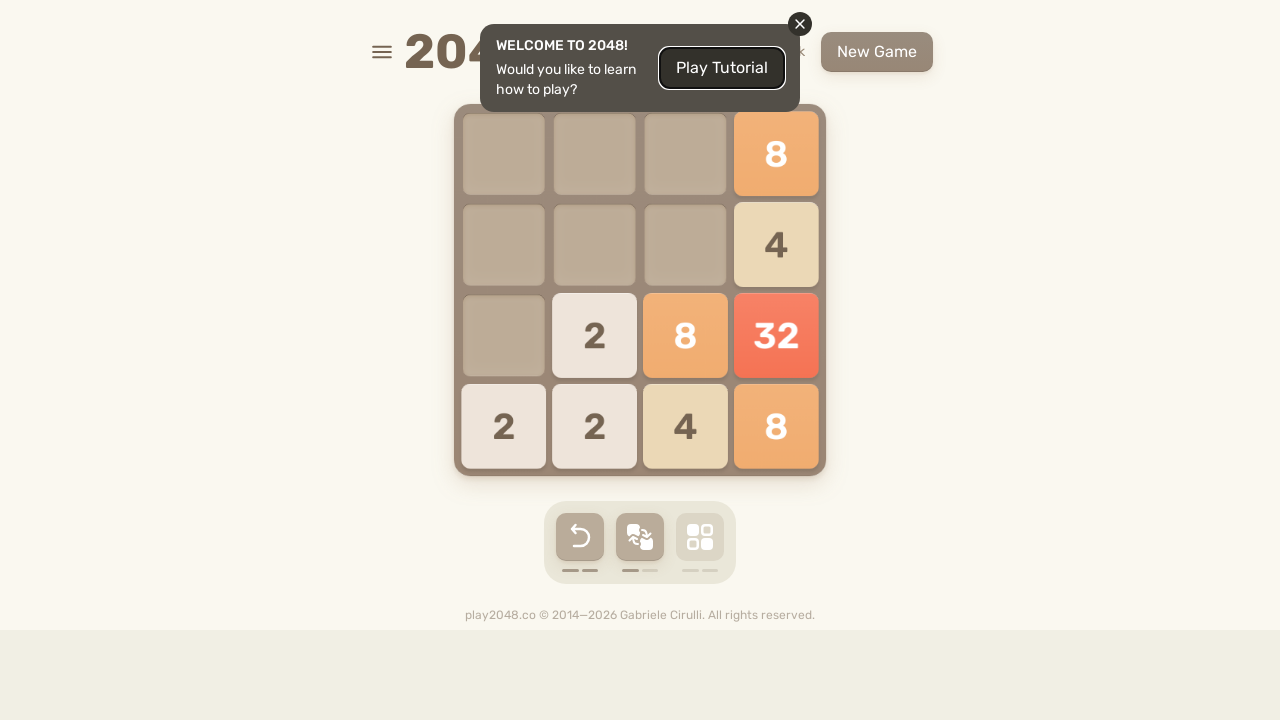

Waited 200ms for game animations to complete
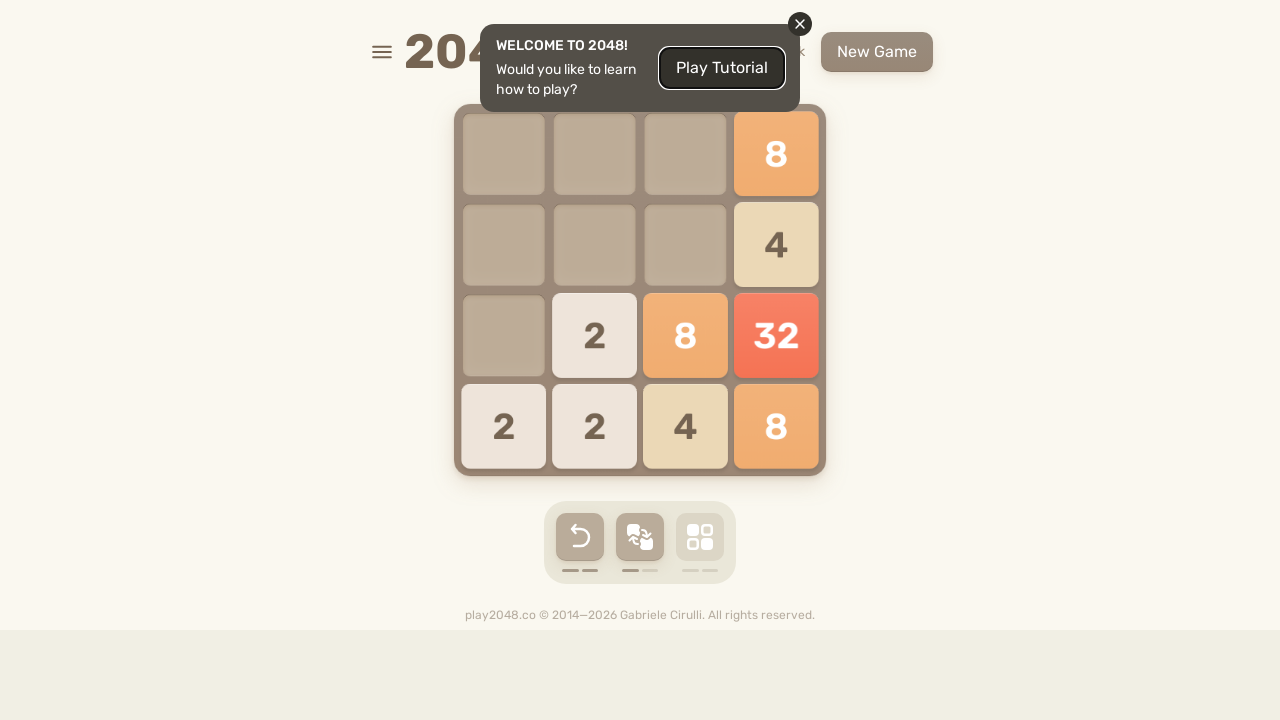

Pressed ArrowRight arrow key to move tiles
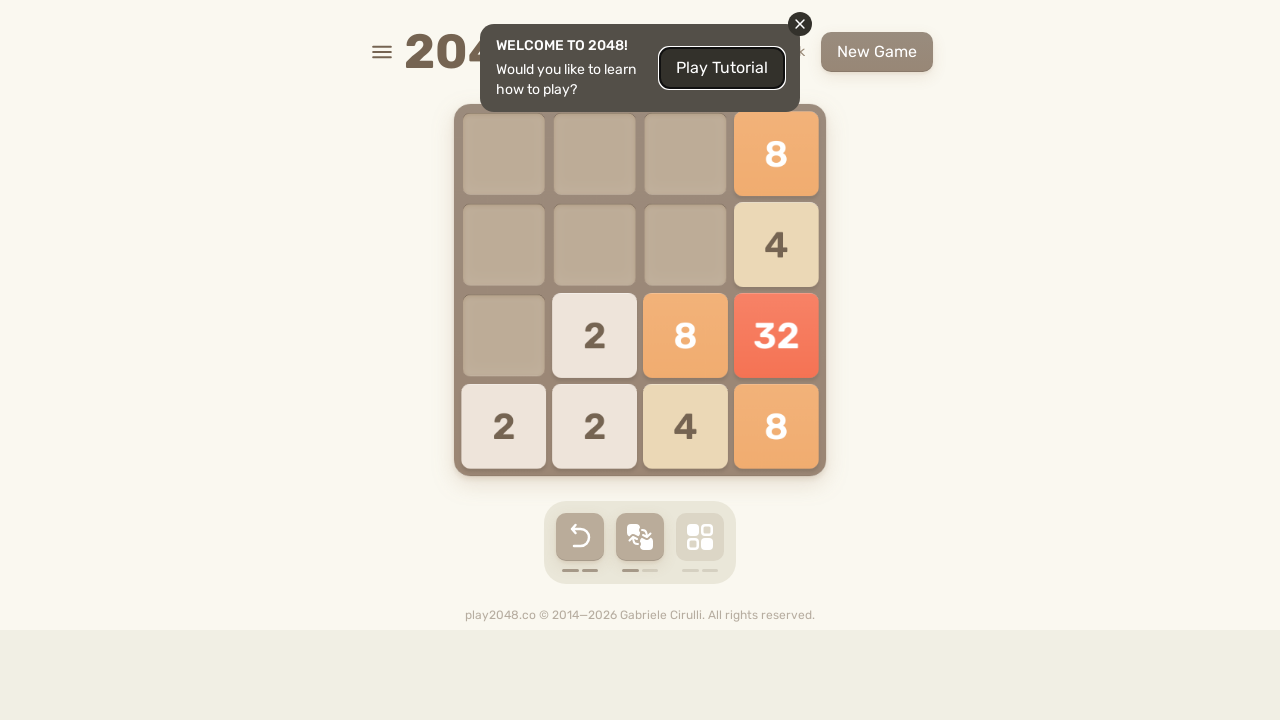

Waited 200ms for game to process the move
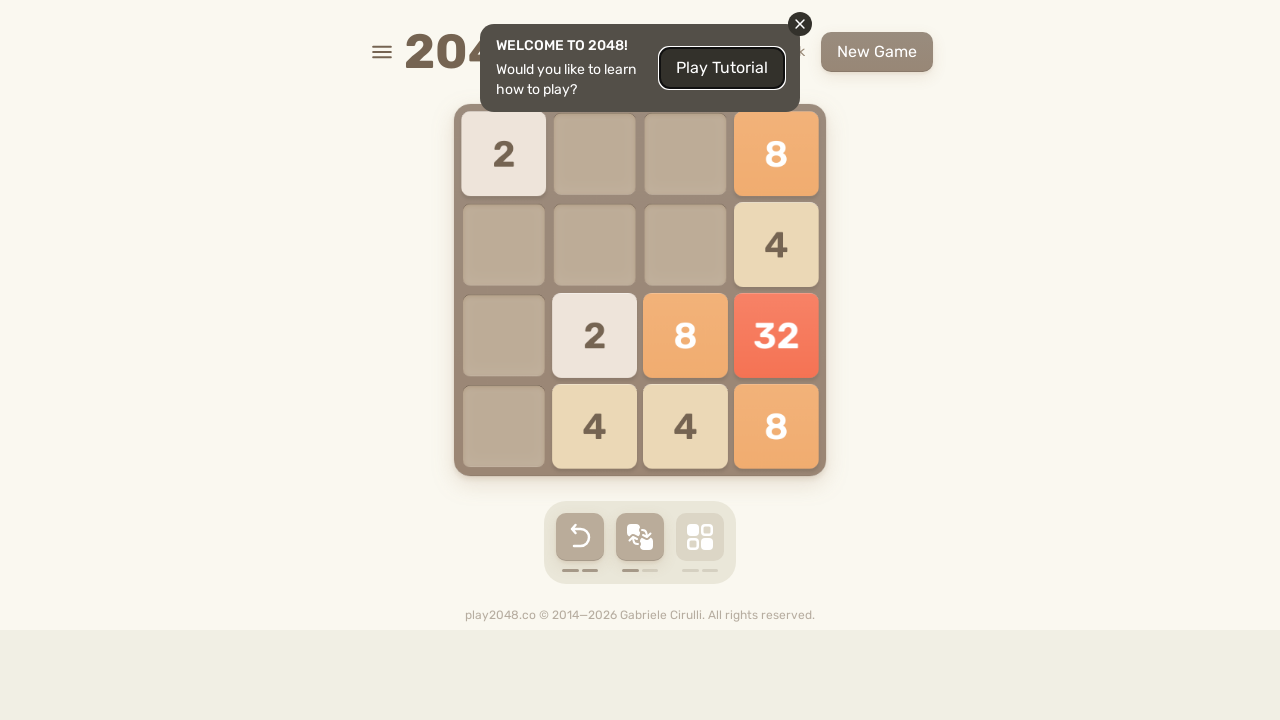

Waited 200ms for game animations to complete
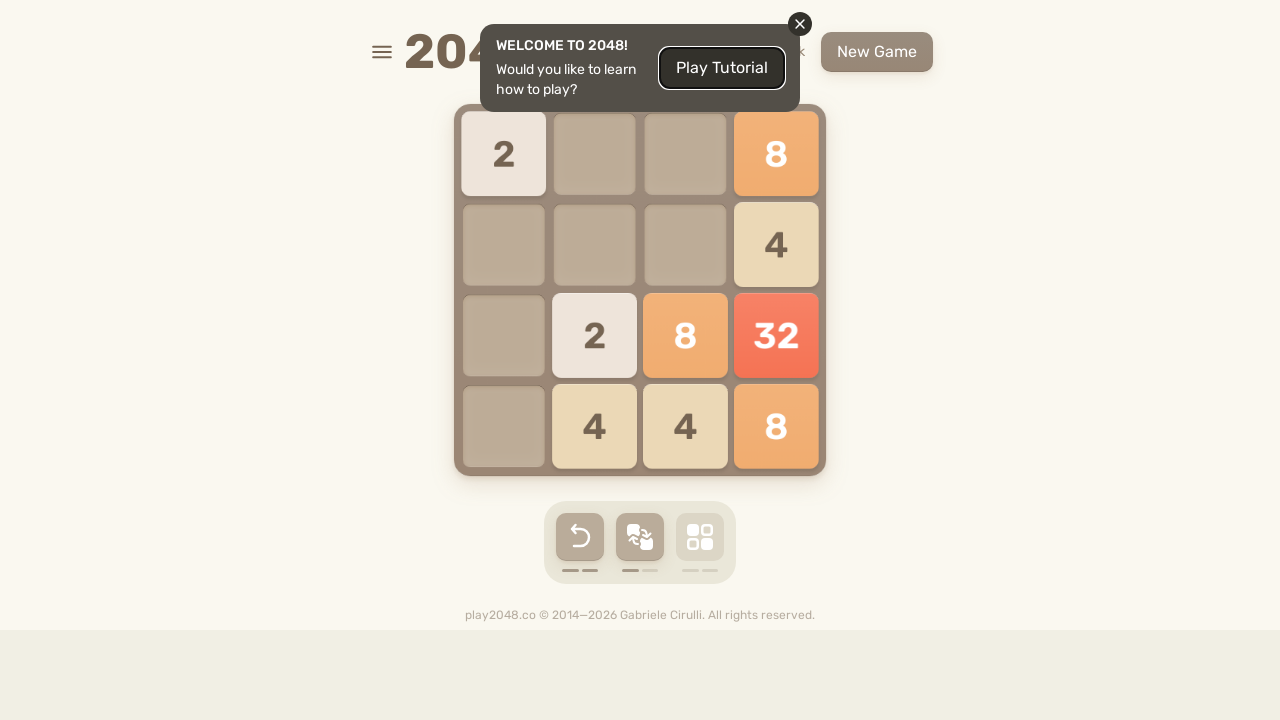

Pressed ArrowRight arrow key to move tiles
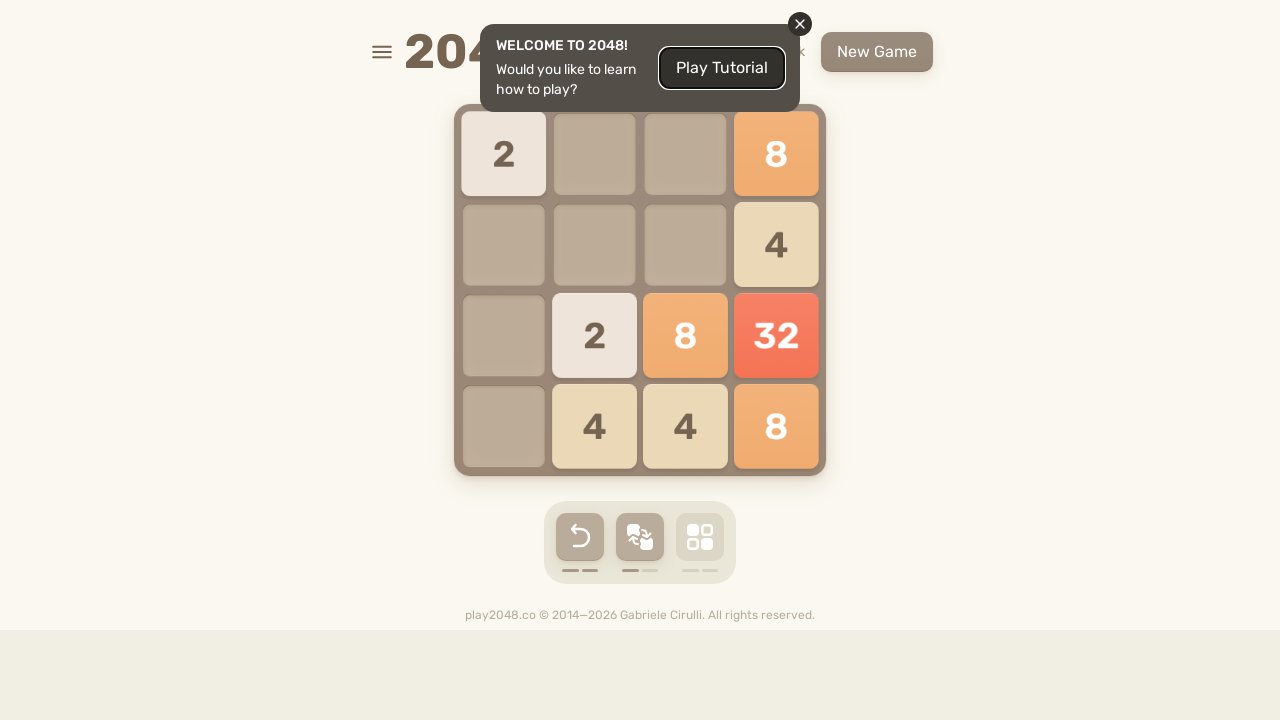

Waited 200ms for game to process the move
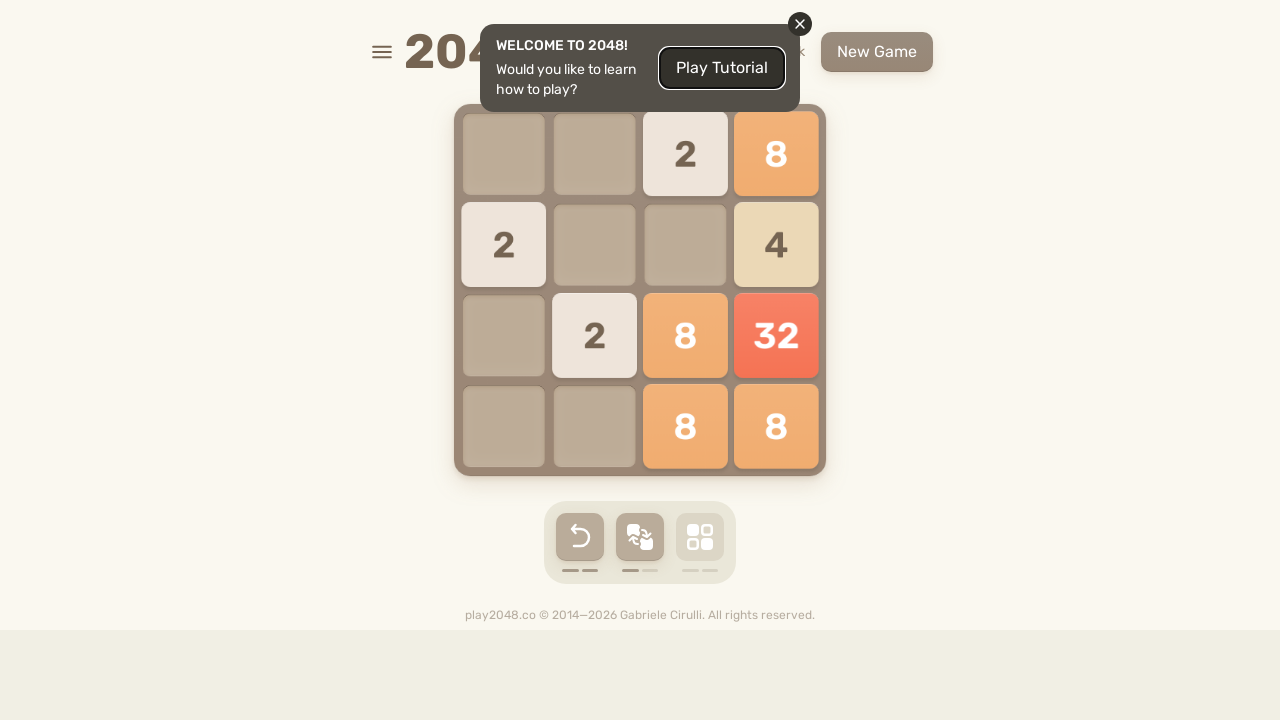

Waited 200ms for game animations to complete
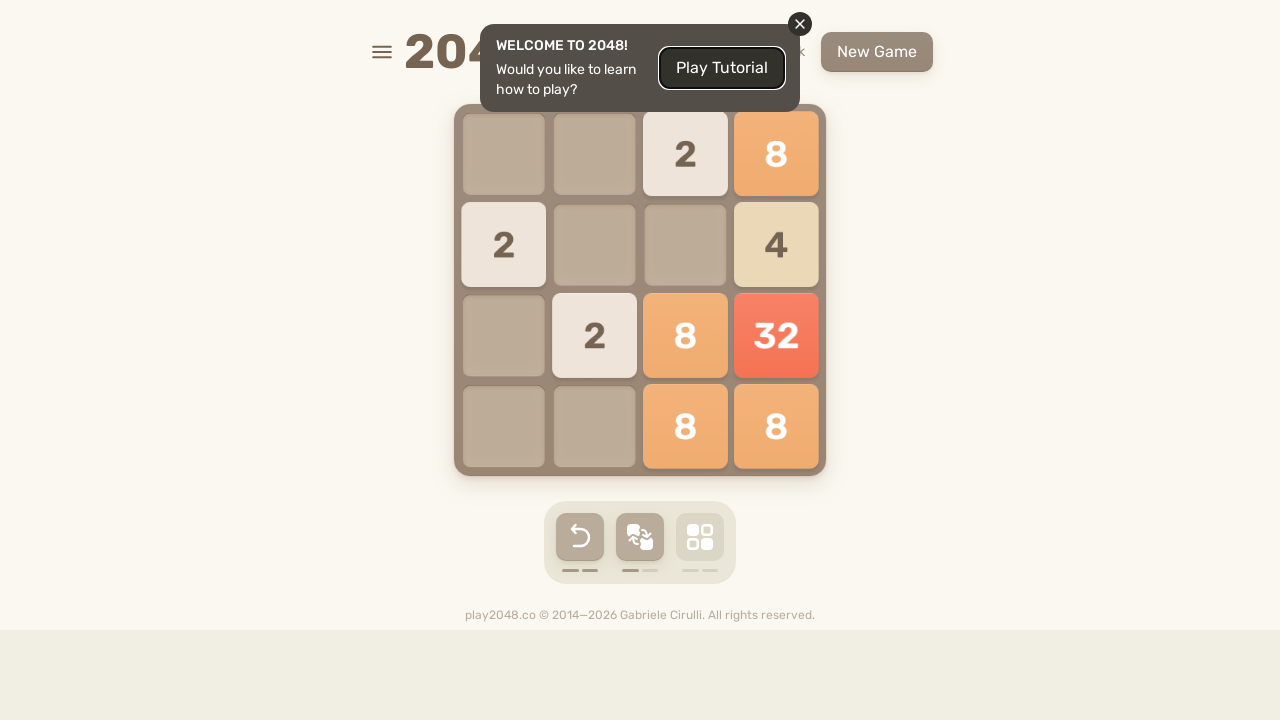

Pressed ArrowDown arrow key to move tiles
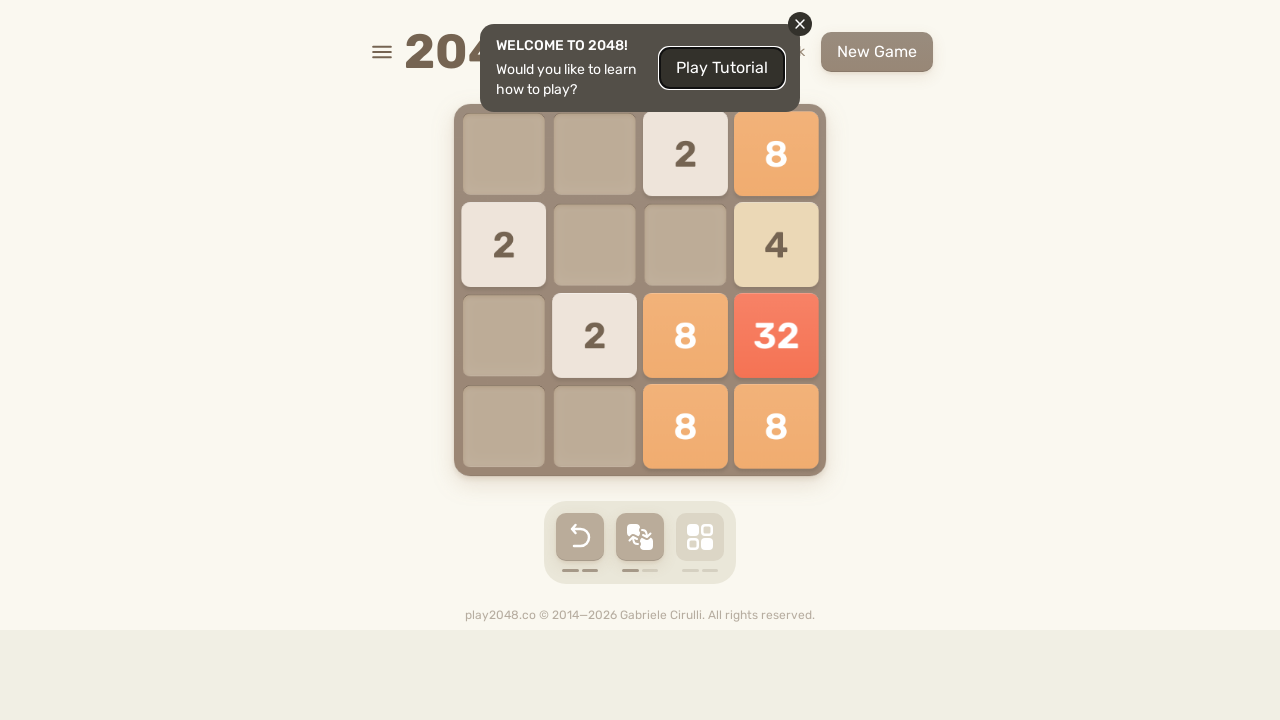

Waited 200ms for game to process the move
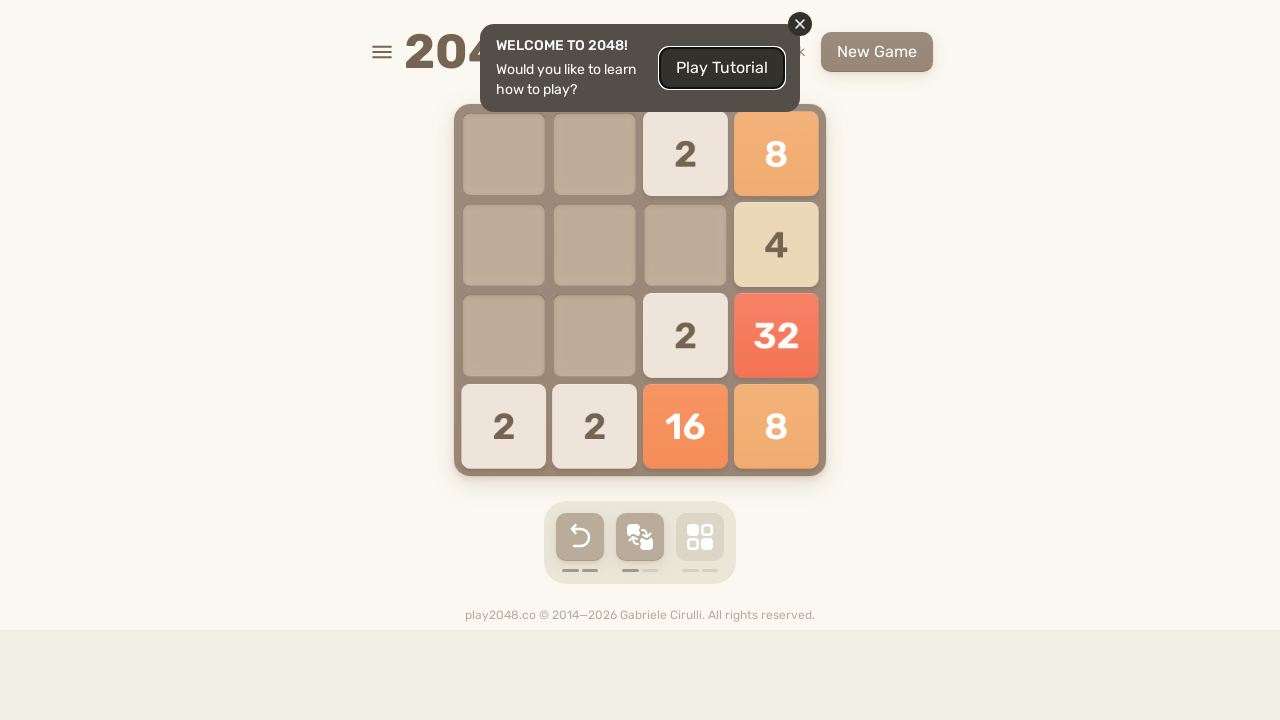

Waited 200ms for game animations to complete
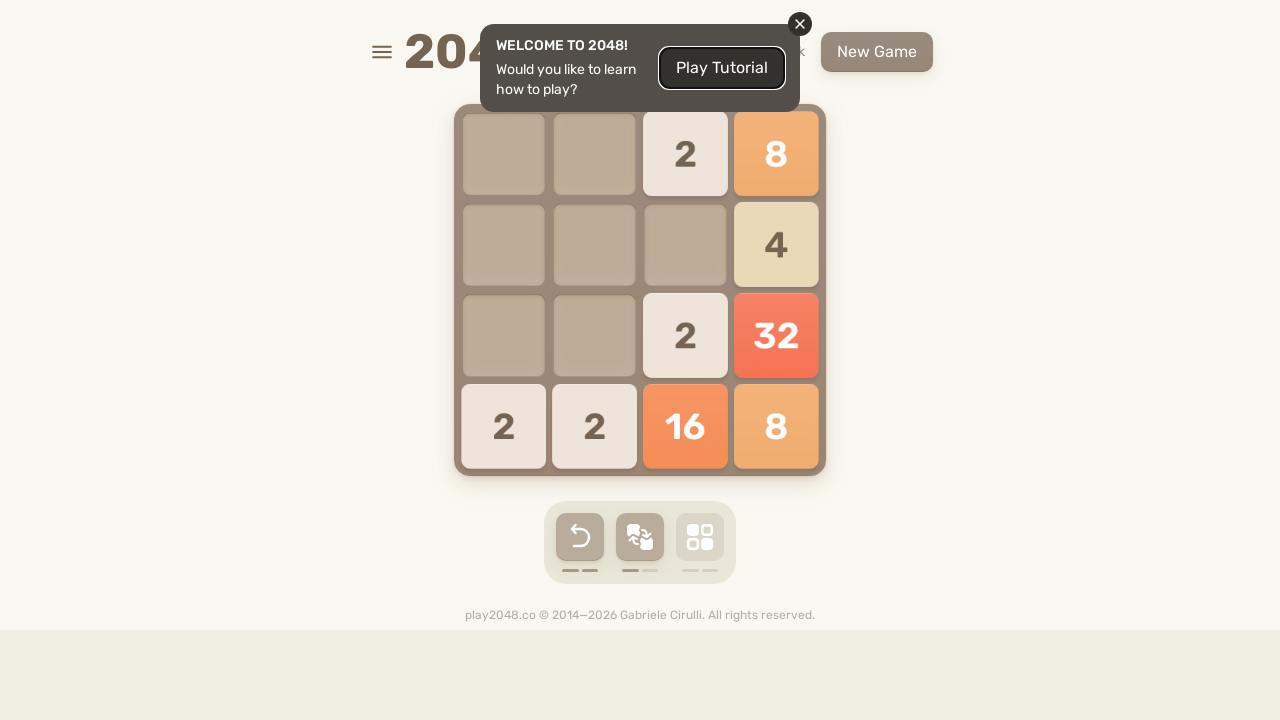

Pressed ArrowRight arrow key to move tiles
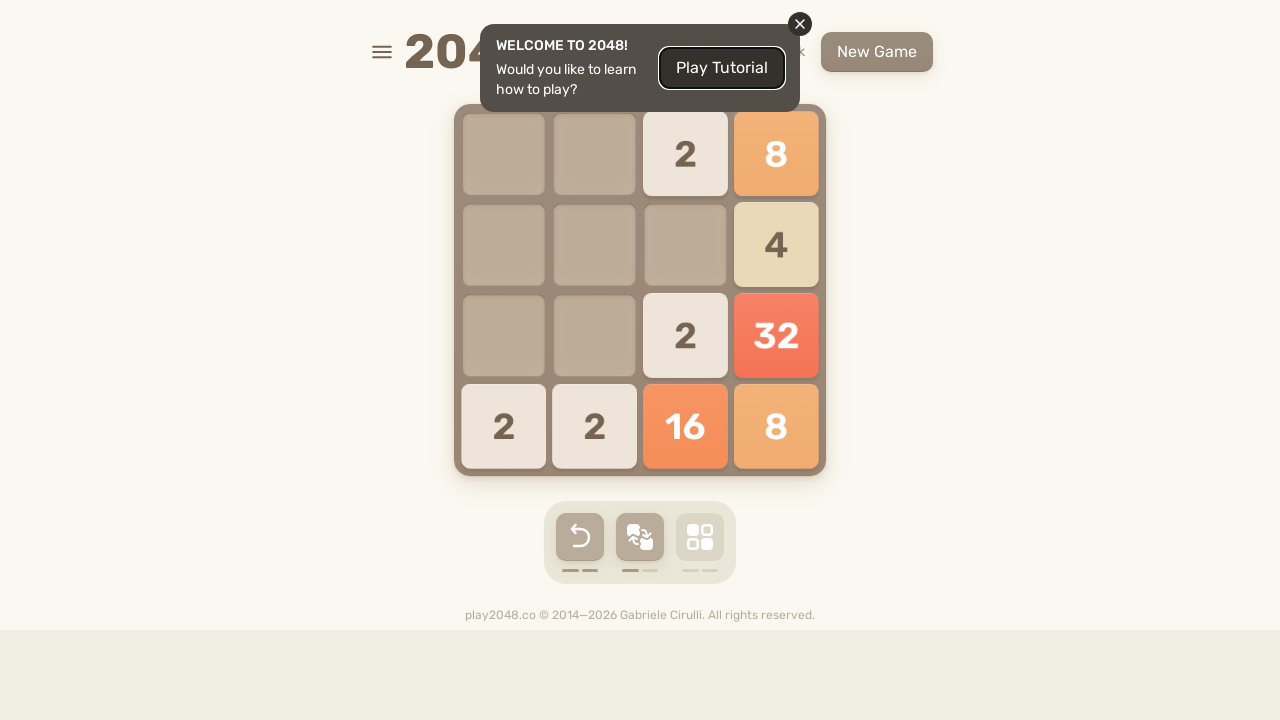

Waited 200ms for game to process the move
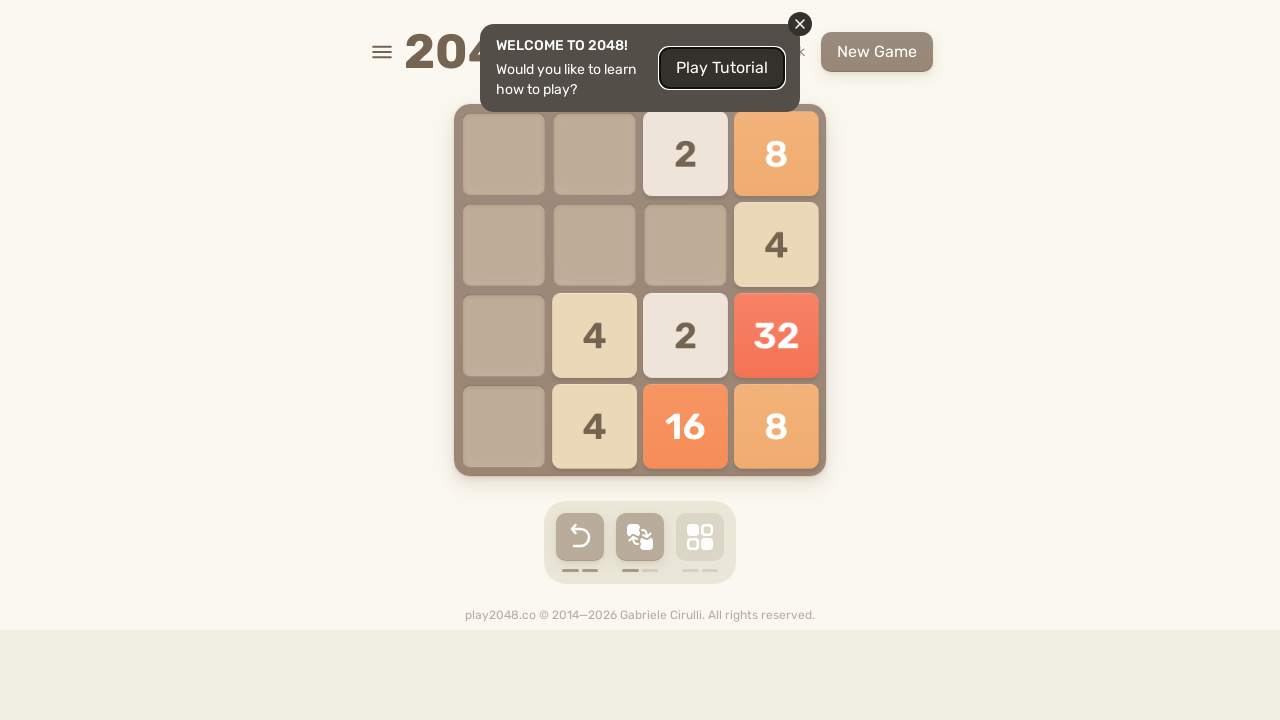

Waited 200ms for game animations to complete
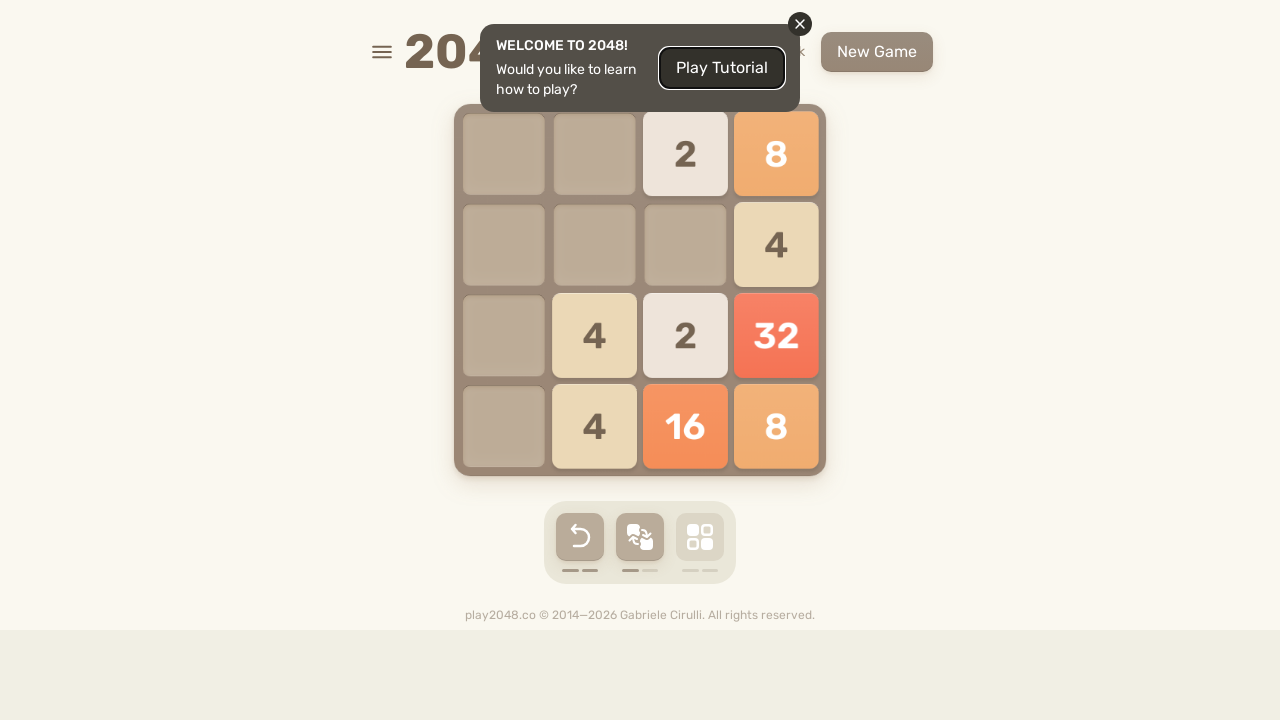

Pressed ArrowUp arrow key to move tiles
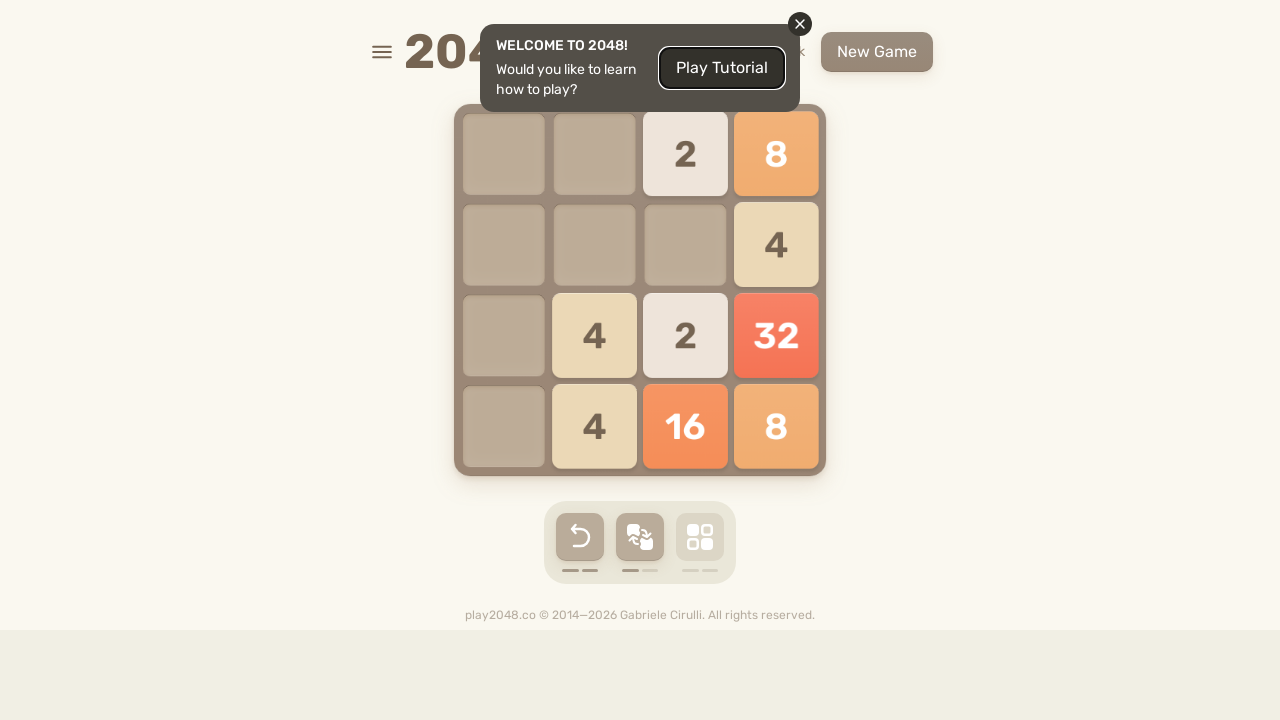

Waited 200ms for game to process the move
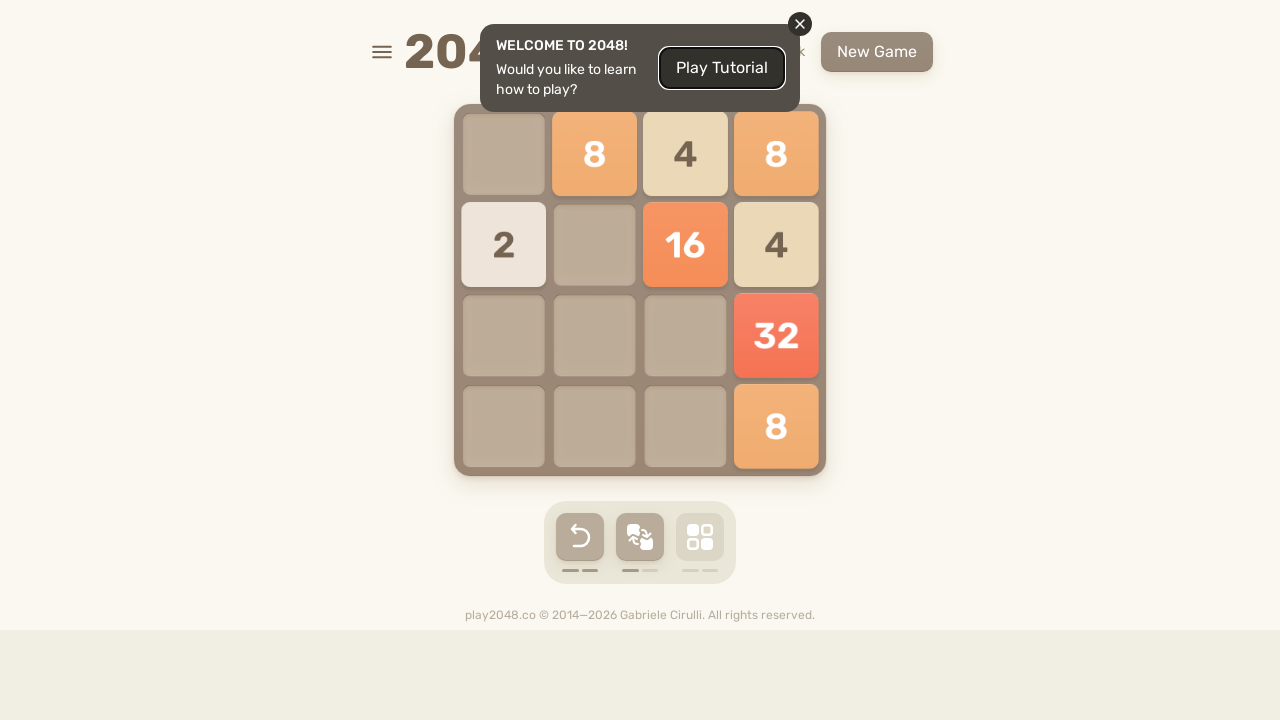

Waited 200ms for game animations to complete
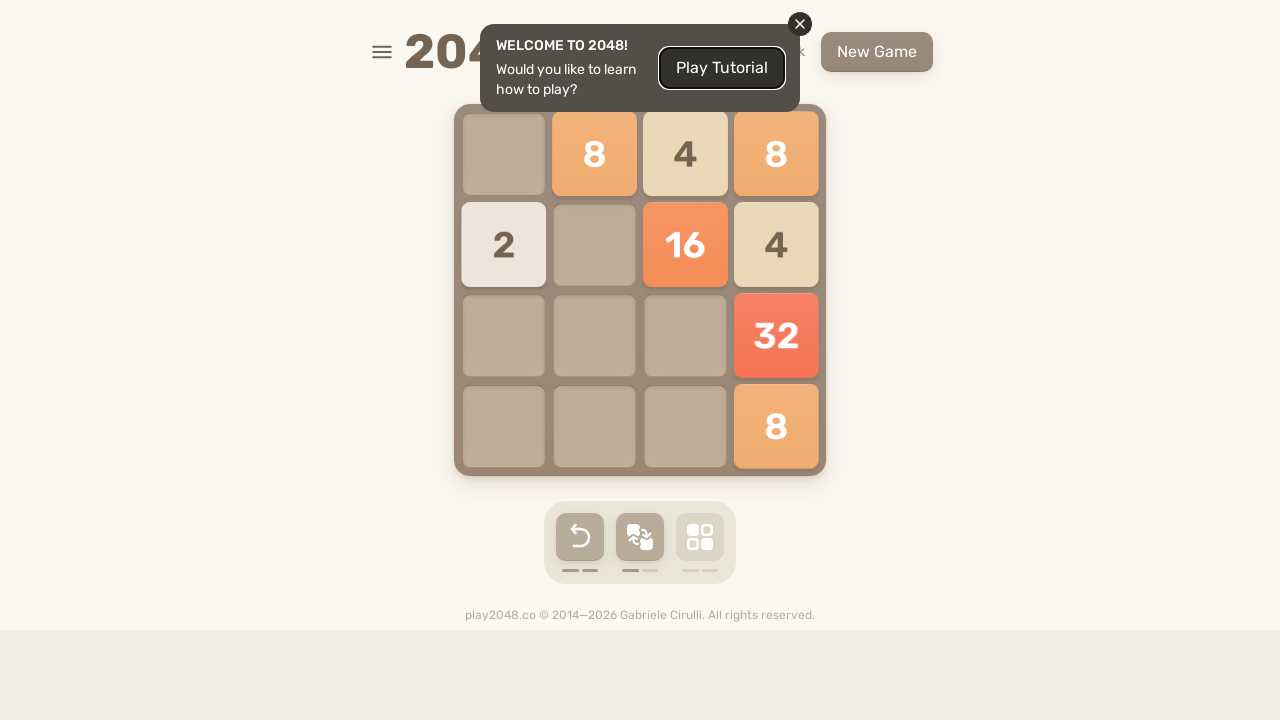

Pressed ArrowRight arrow key to move tiles
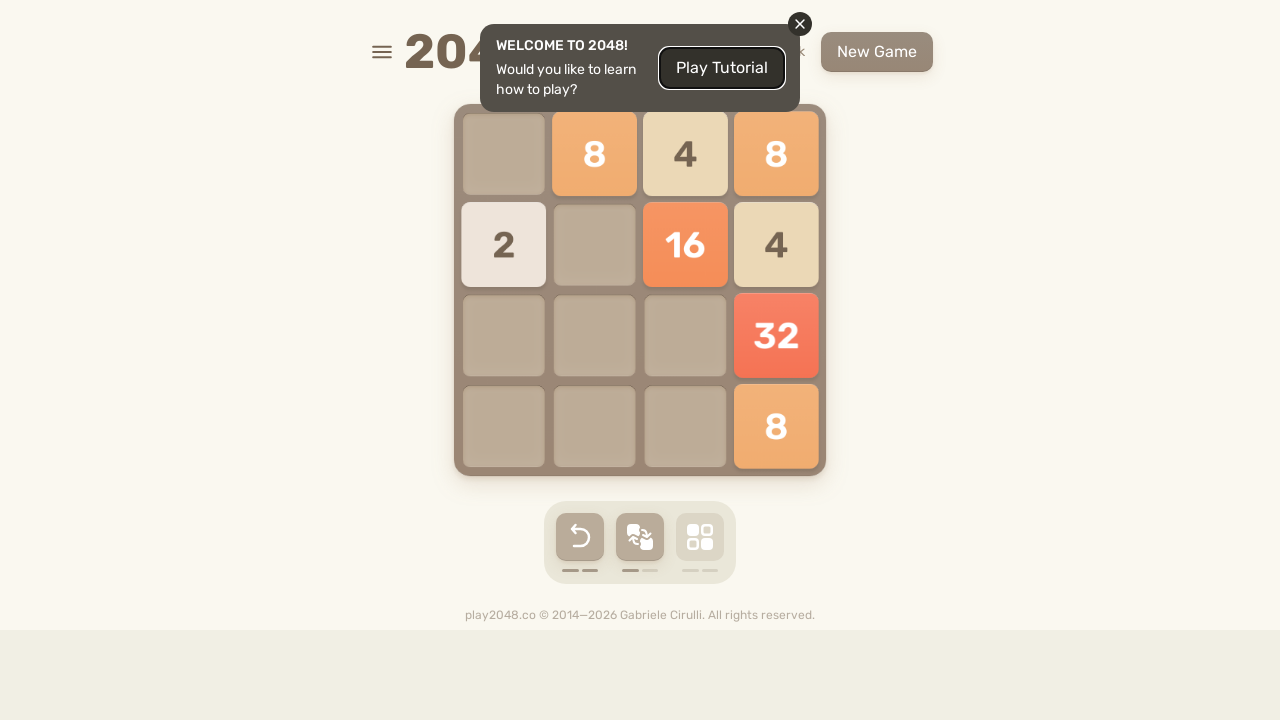

Waited 200ms for game to process the move
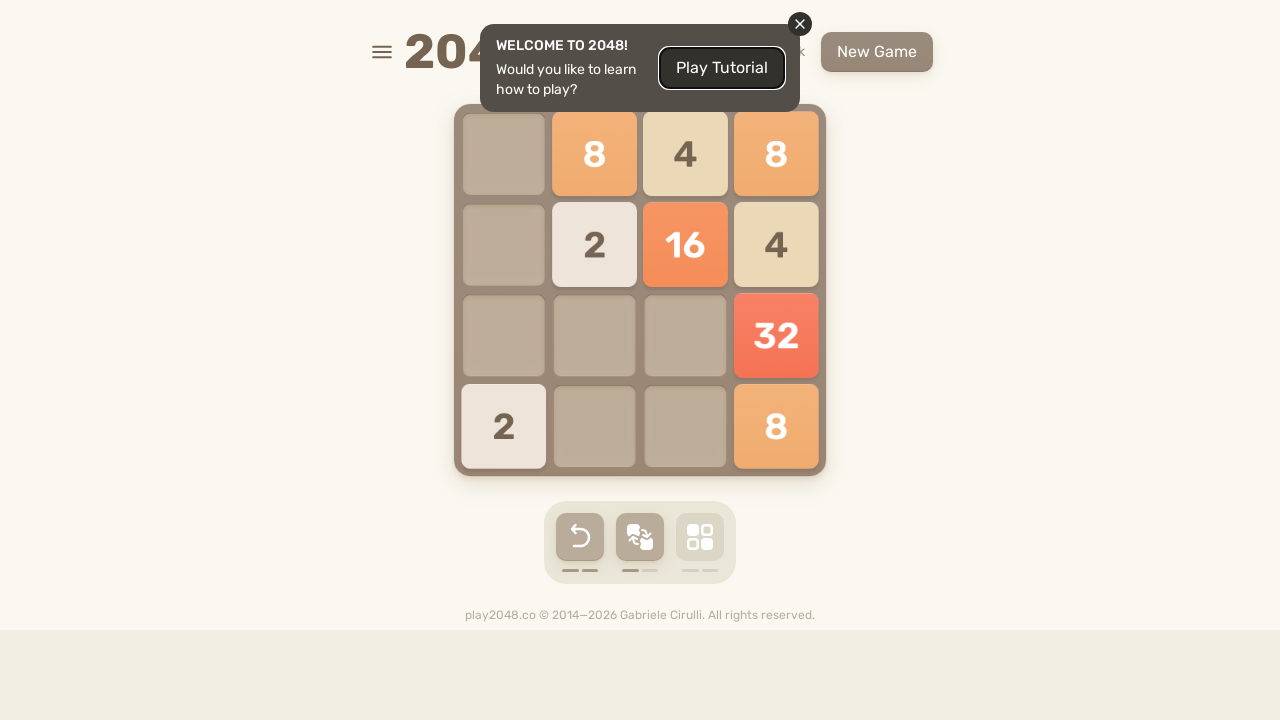

Waited 200ms for game animations to complete
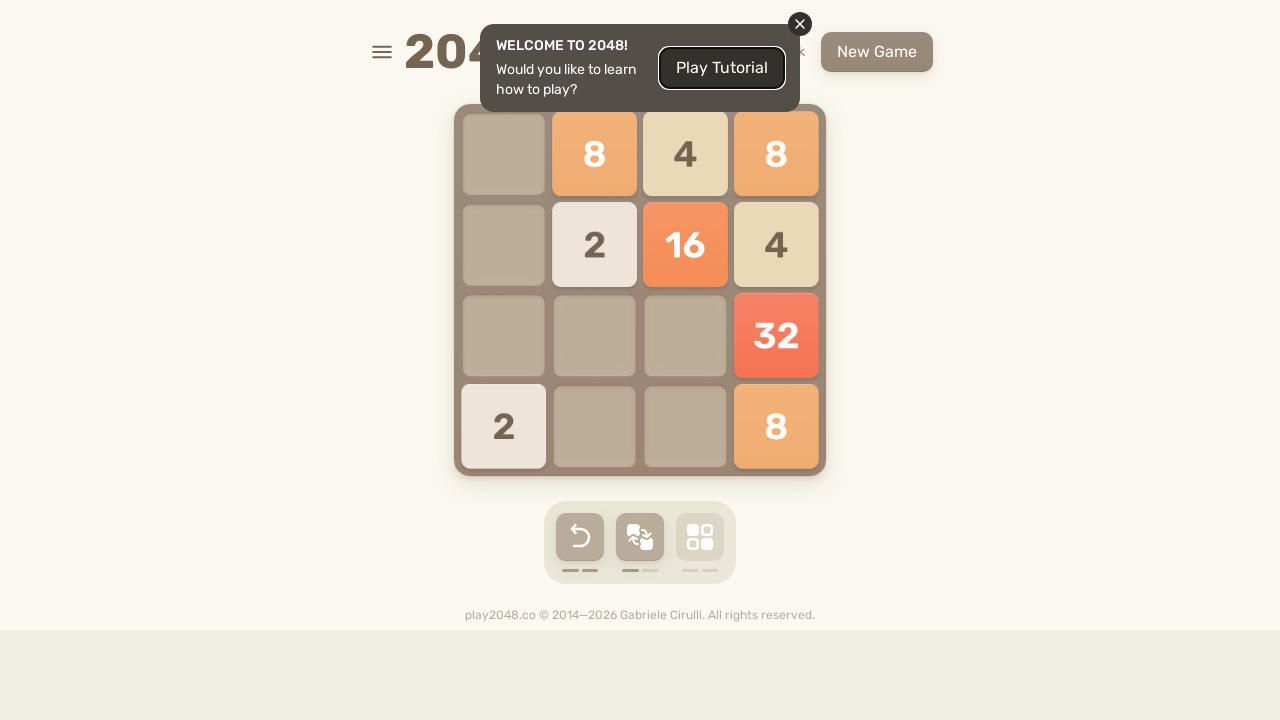

Pressed ArrowLeft arrow key to move tiles
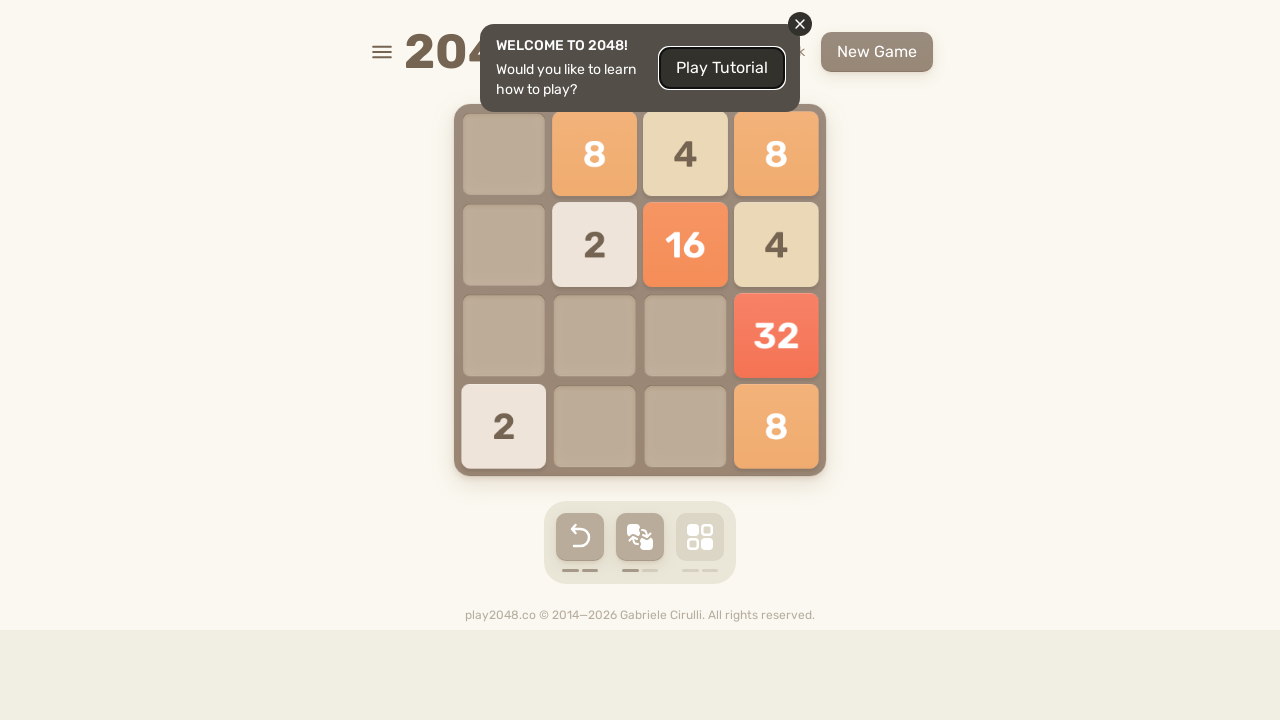

Waited 200ms for game to process the move
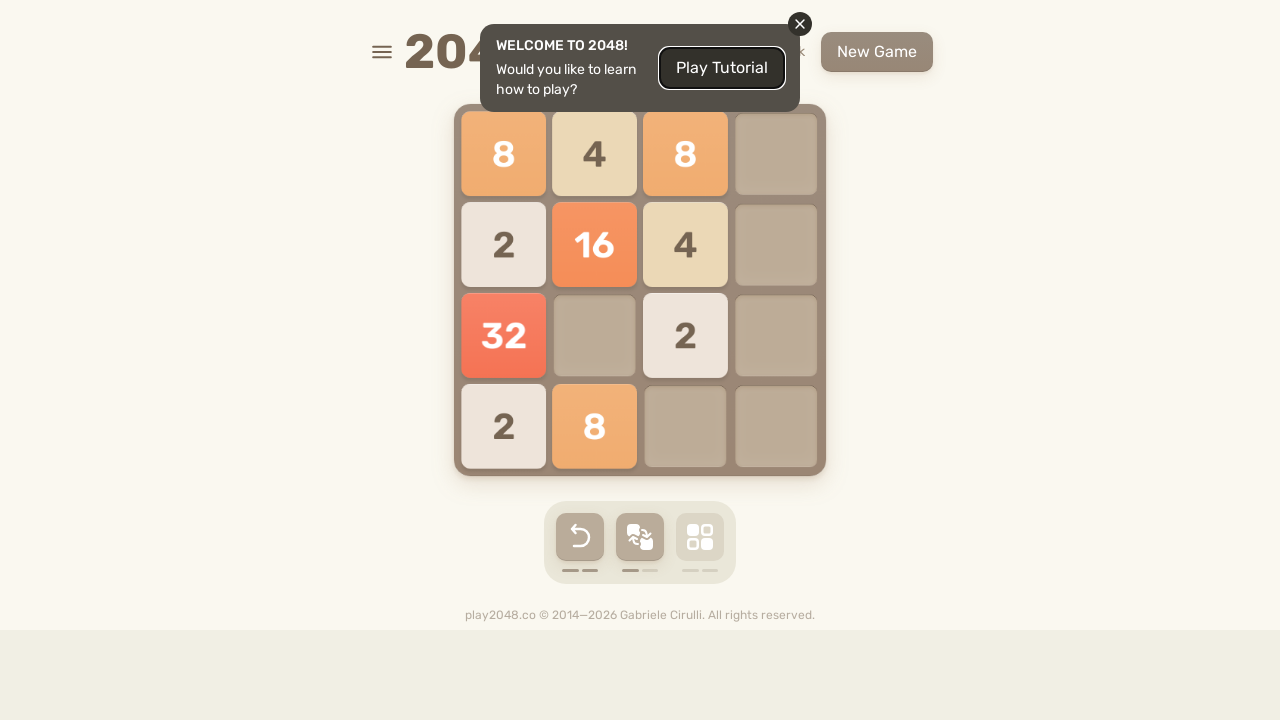

Waited 200ms for game animations to complete
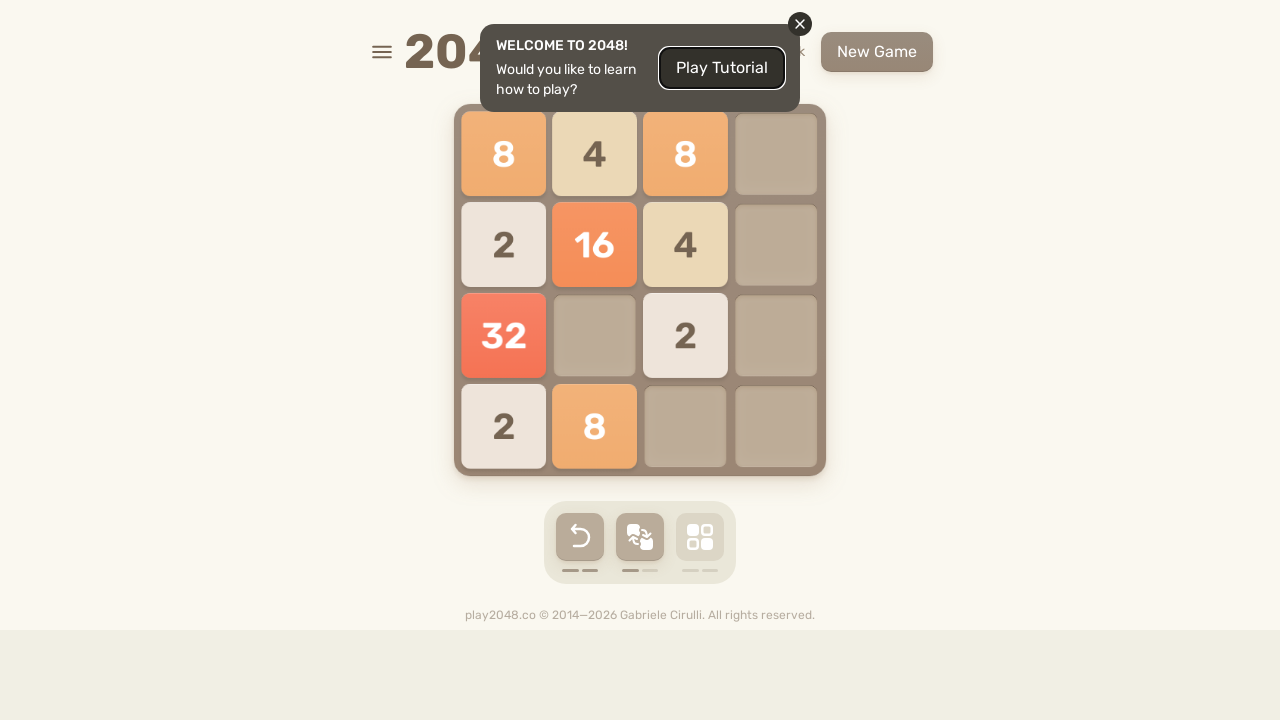

Pressed ArrowRight arrow key to move tiles
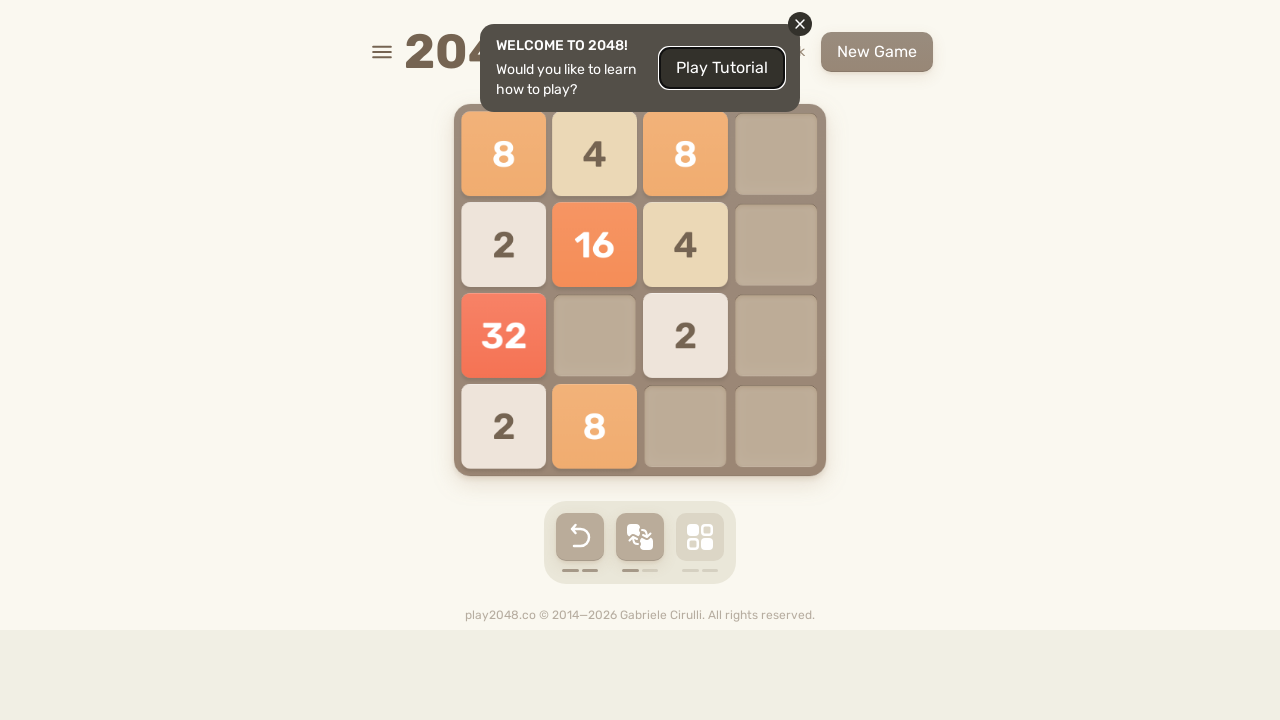

Waited 200ms for game to process the move
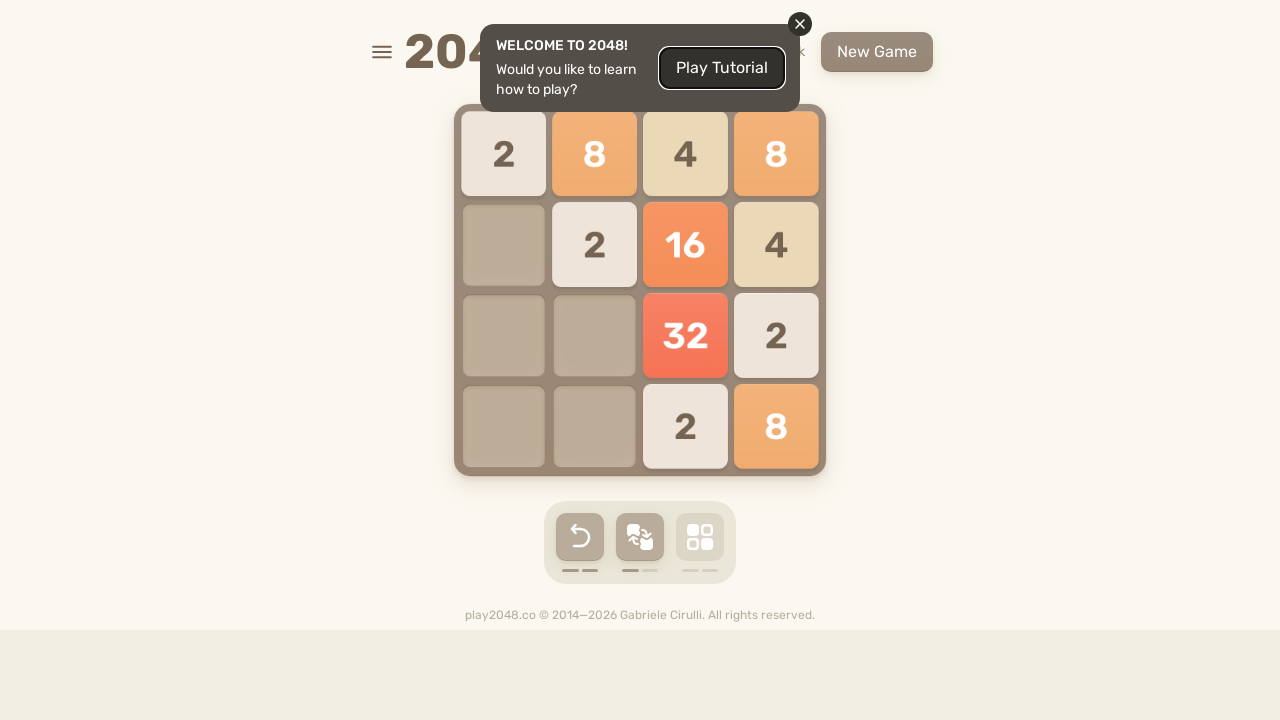

Waited 200ms for game animations to complete
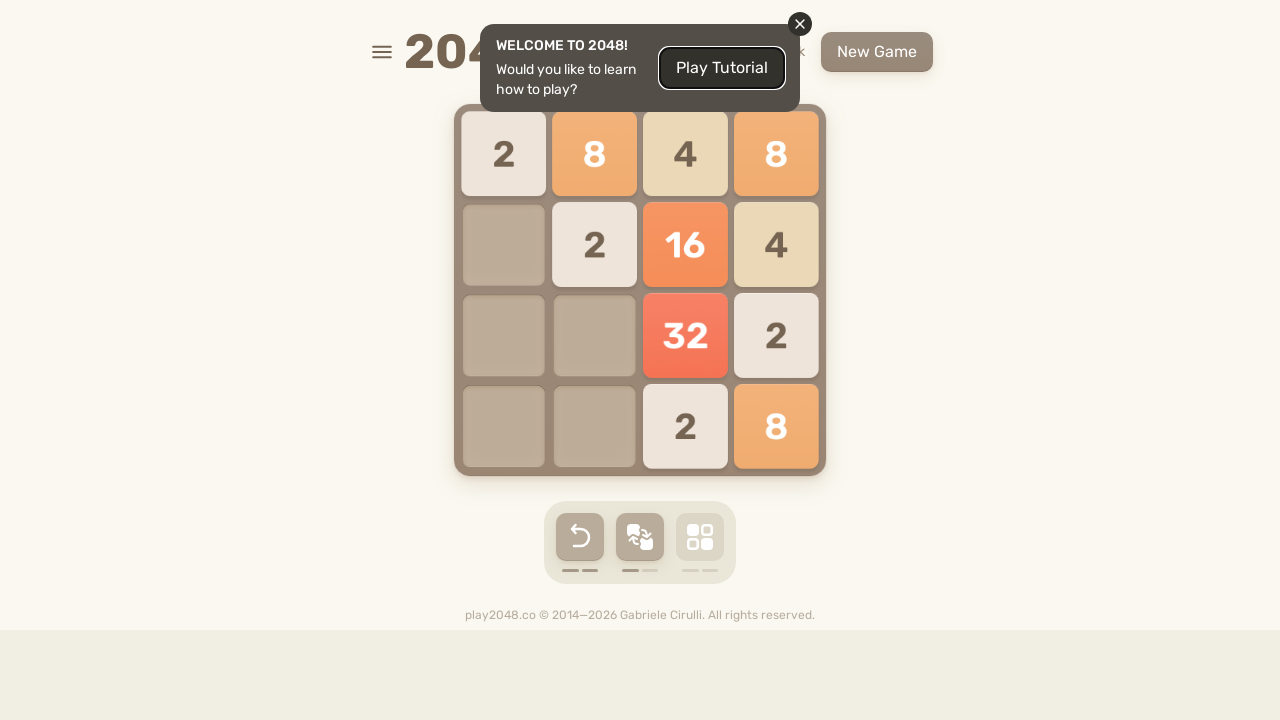

Pressed ArrowUp arrow key to move tiles
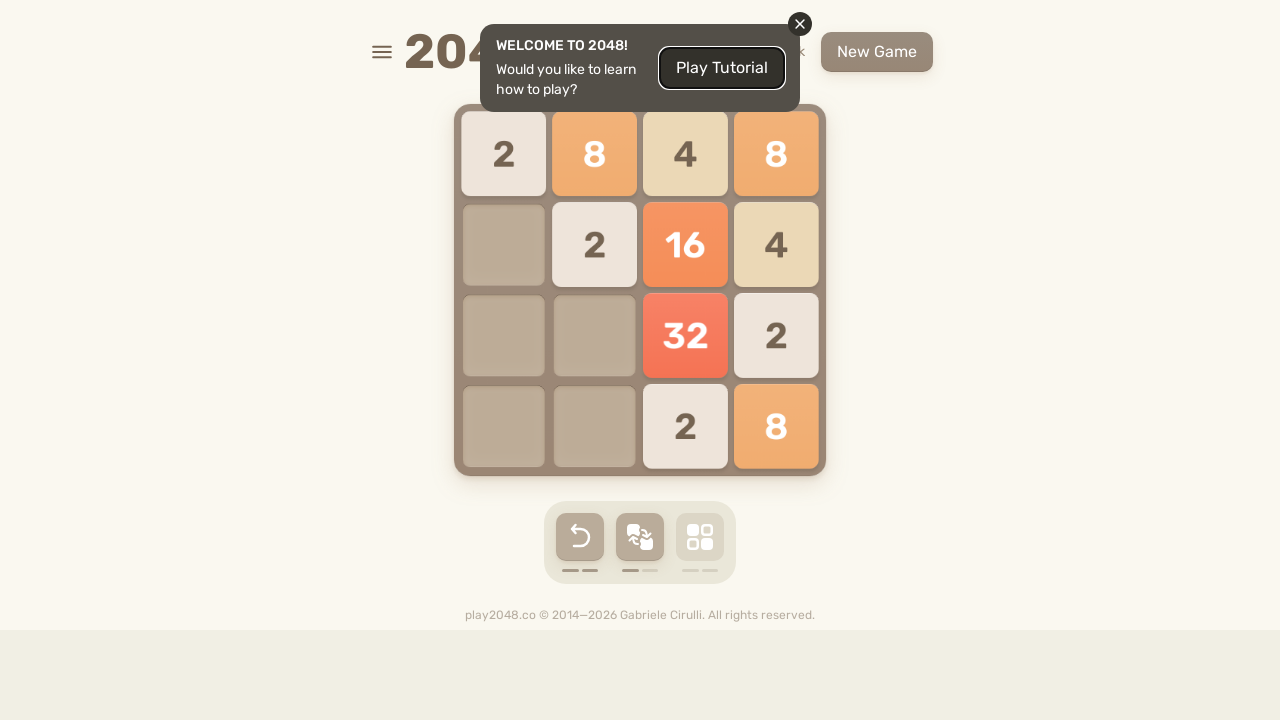

Waited 200ms for game to process the move
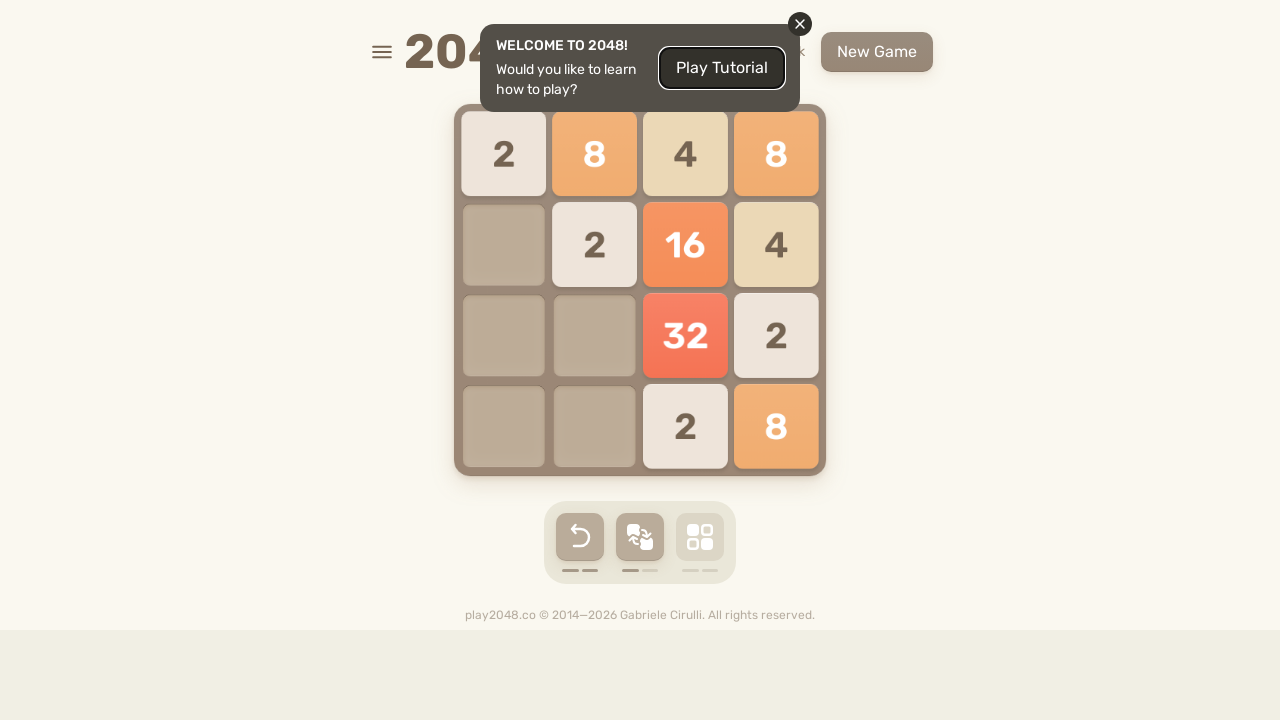

Waited 200ms for game animations to complete
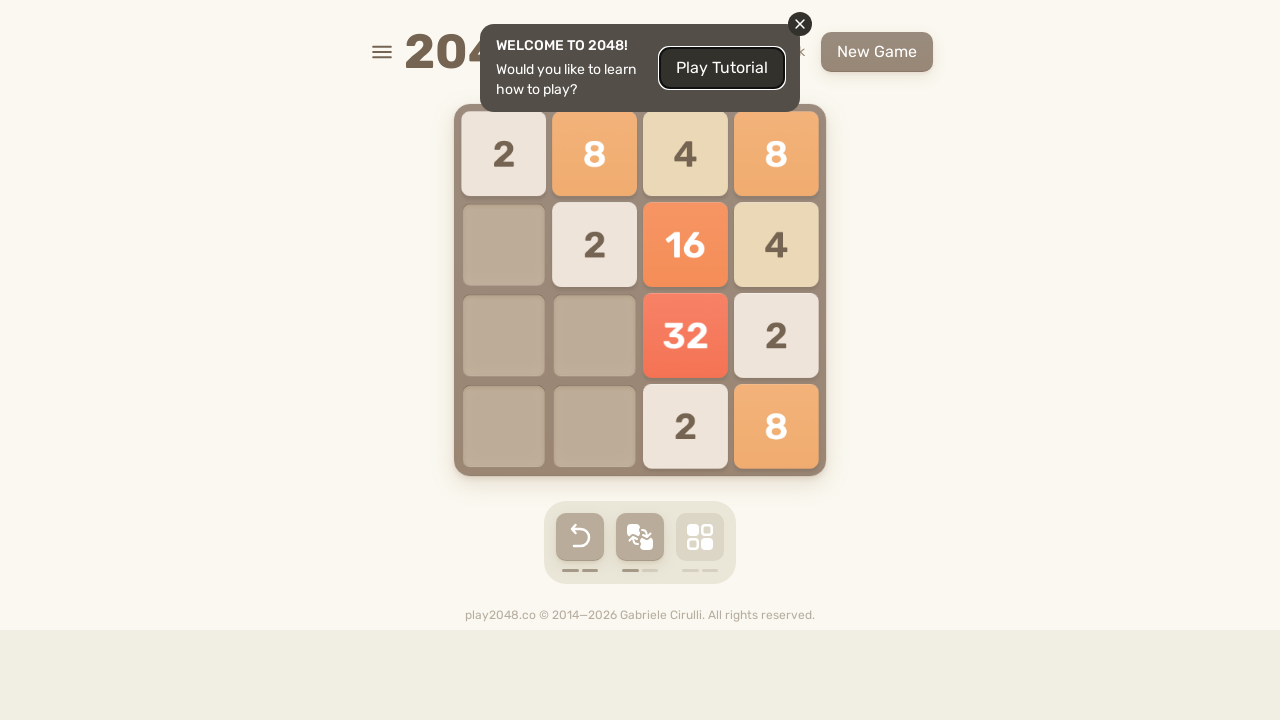

Pressed ArrowDown arrow key to move tiles
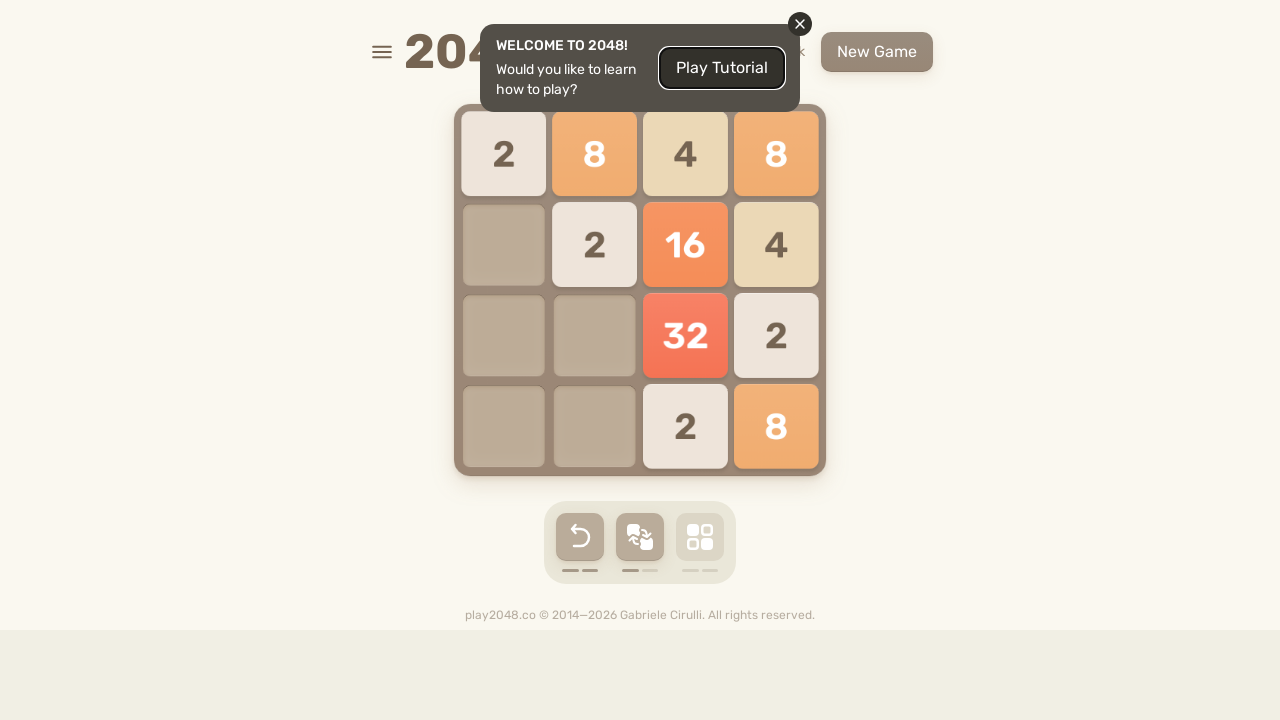

Waited 200ms for game to process the move
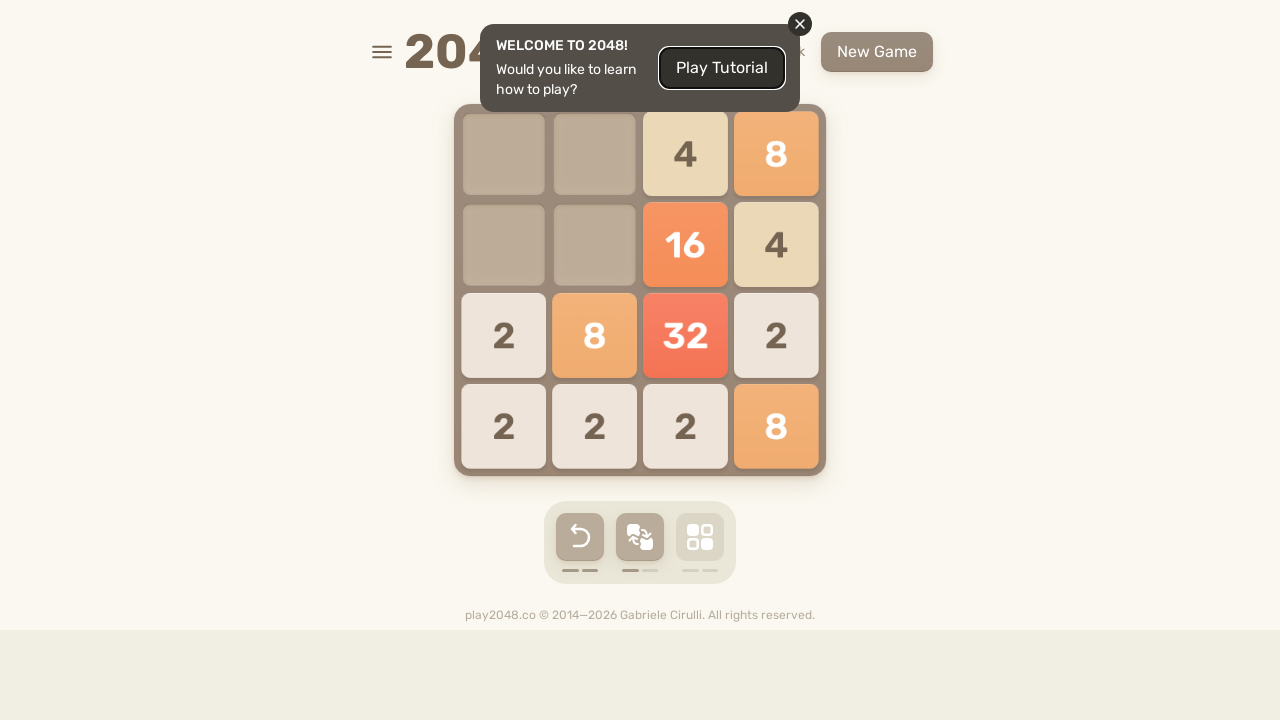

Waited 200ms for game animations to complete
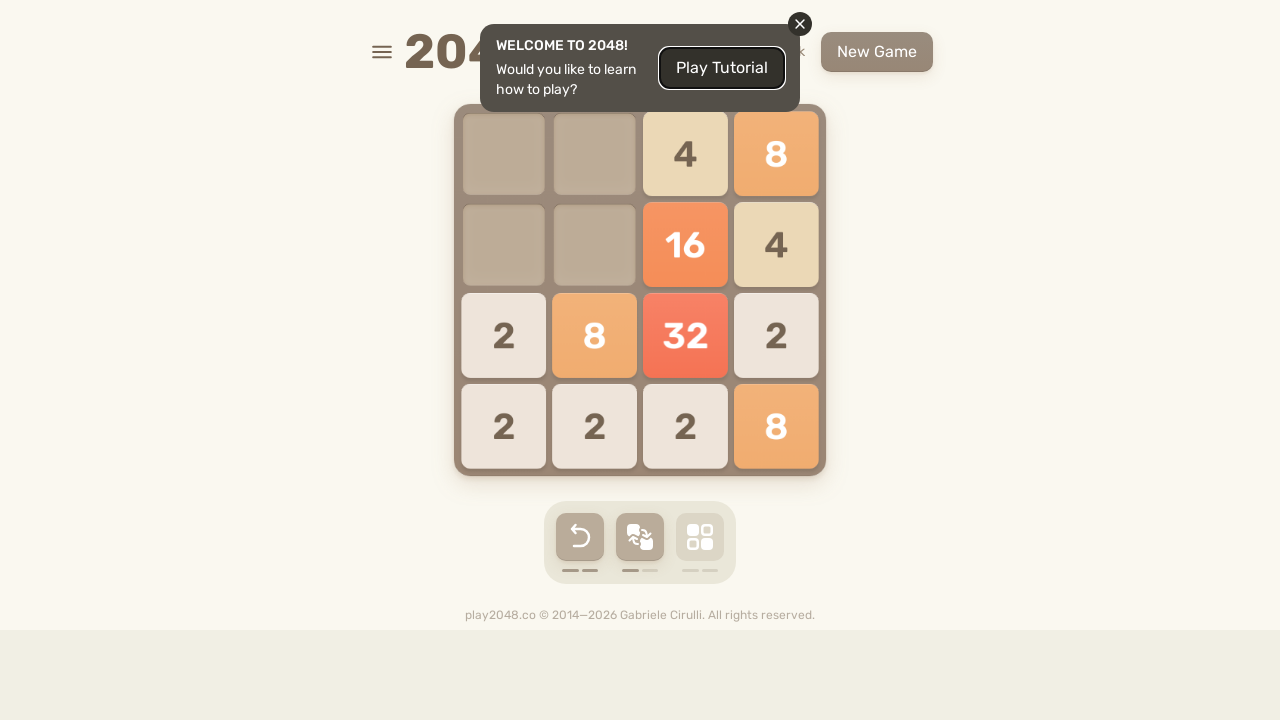

Pressed ArrowUp arrow key to move tiles
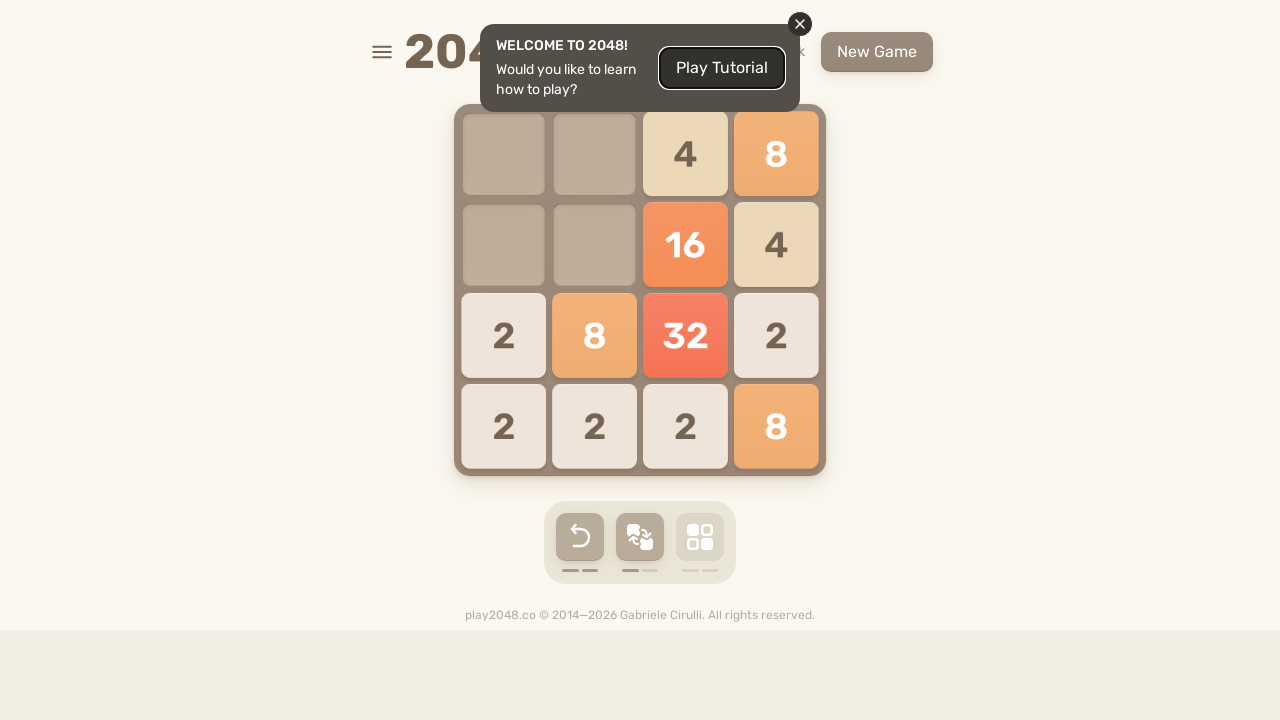

Waited 200ms for game to process the move
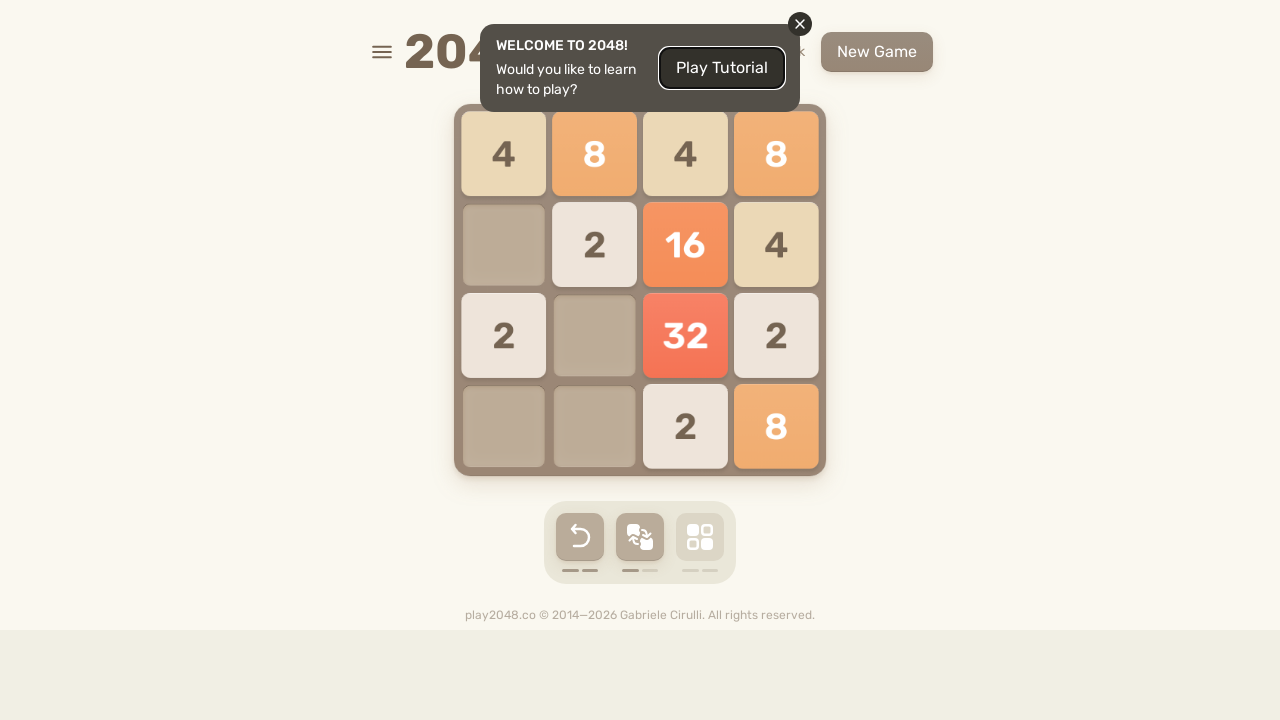

Waited 200ms for game animations to complete
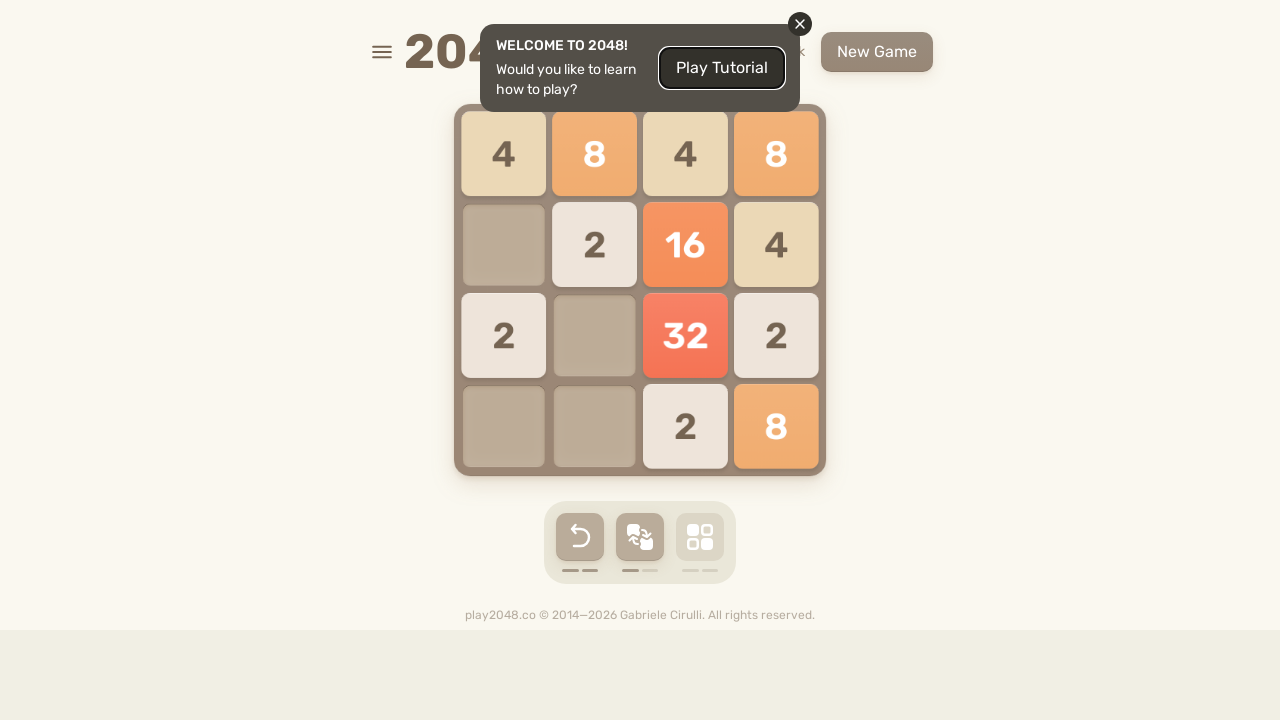

Pressed ArrowRight arrow key to move tiles
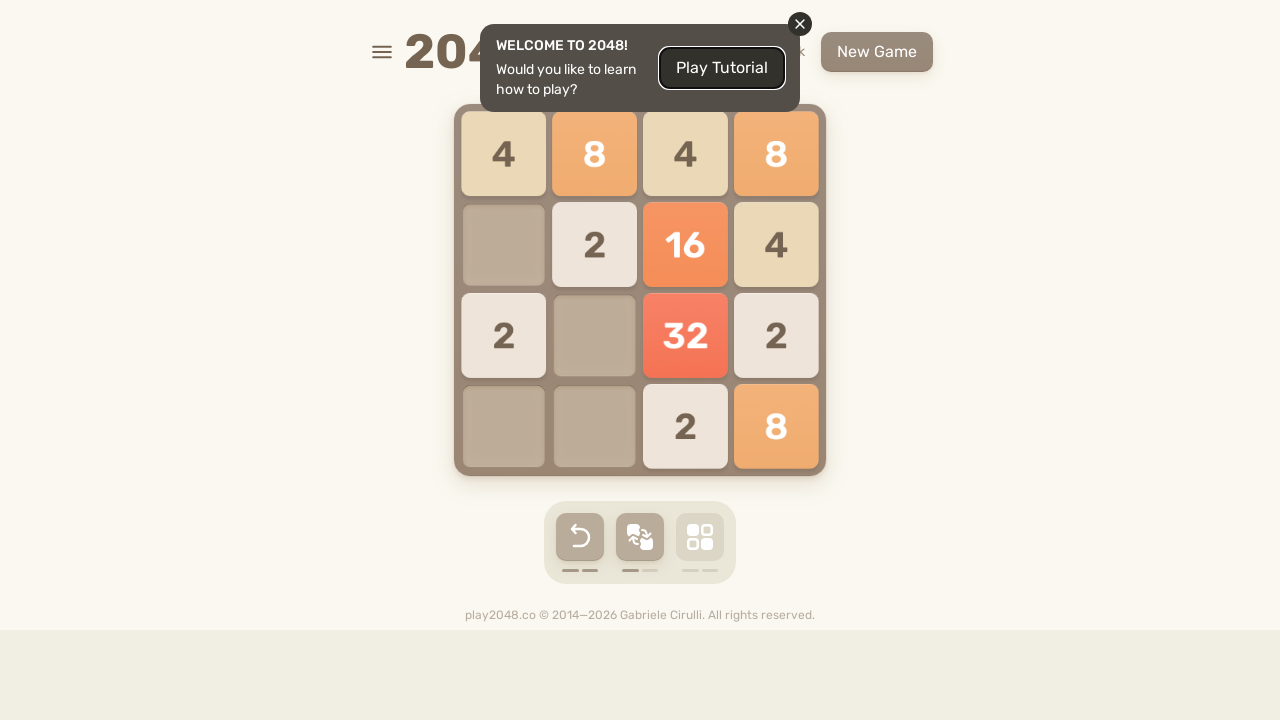

Waited 200ms for game to process the move
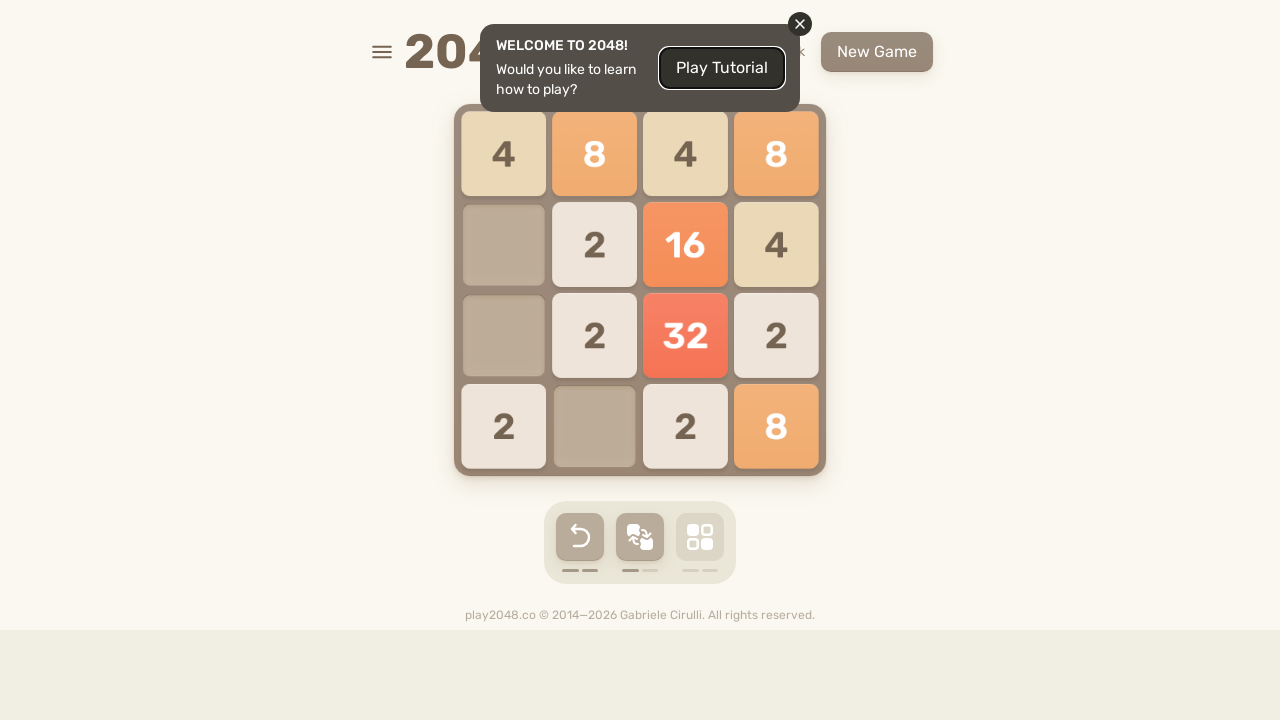

Waited 200ms for game animations to complete
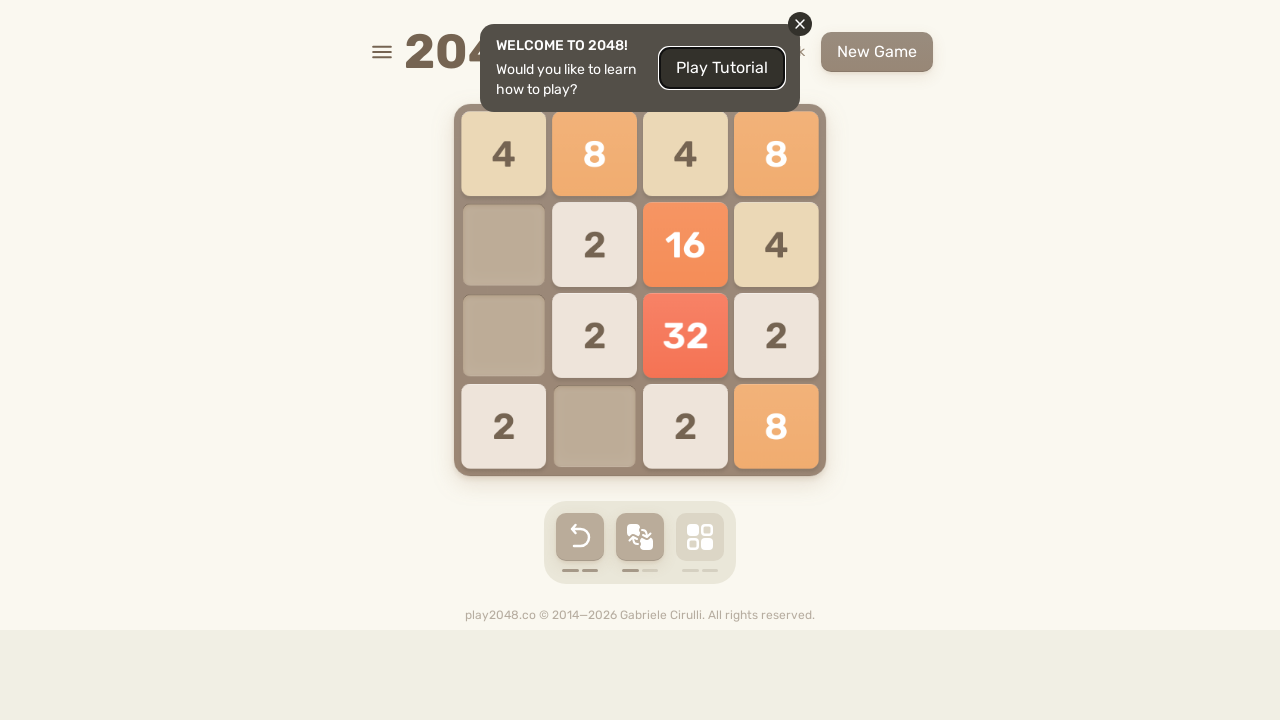

Pressed ArrowLeft arrow key to move tiles
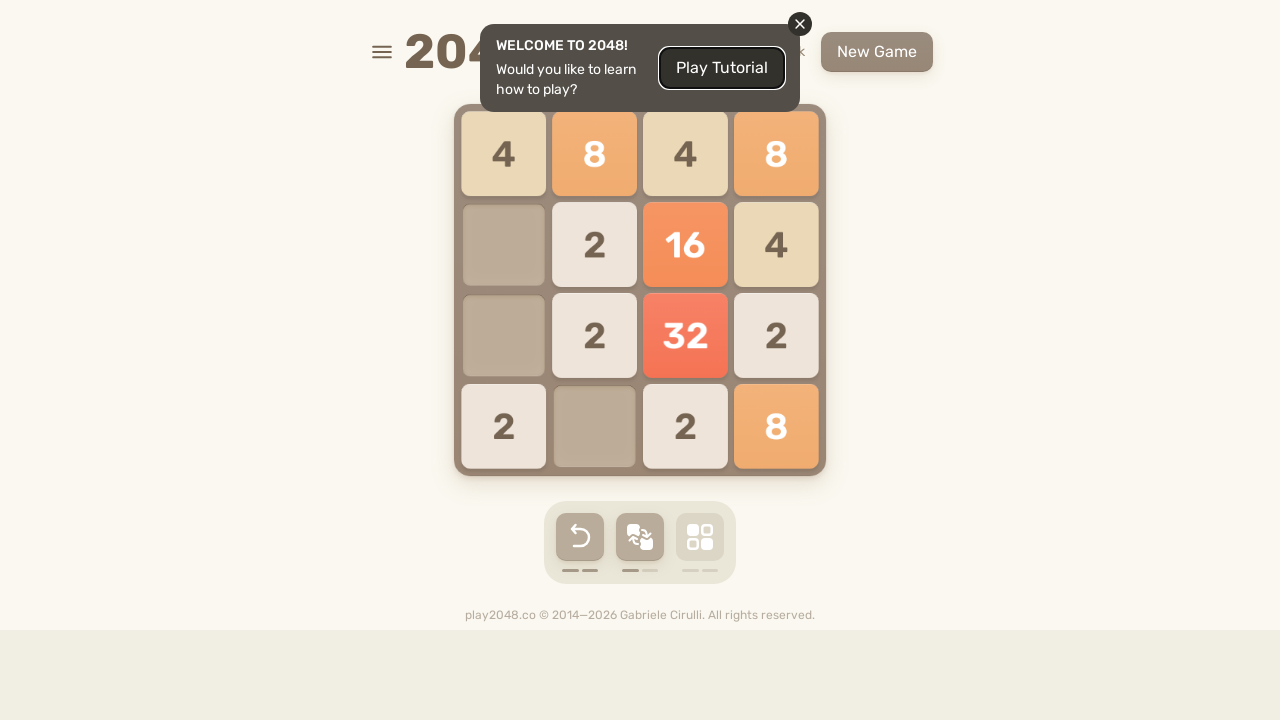

Waited 200ms for game to process the move
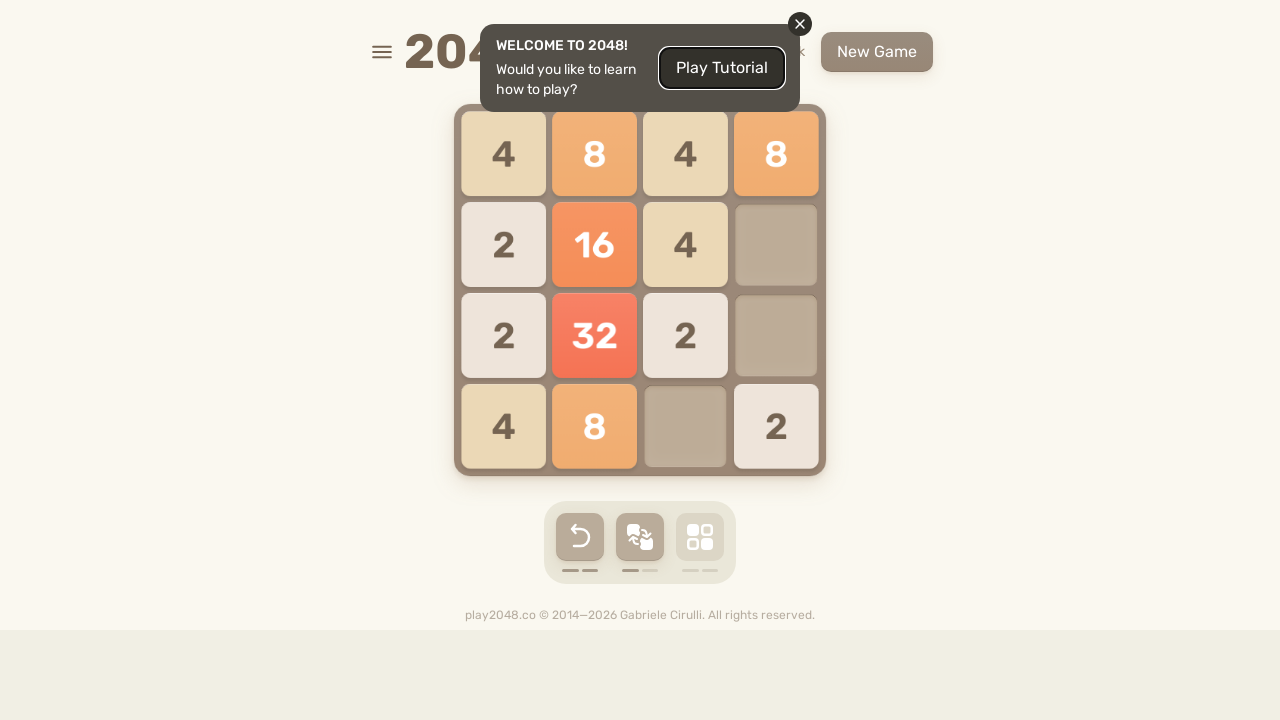

Waited 200ms for game animations to complete
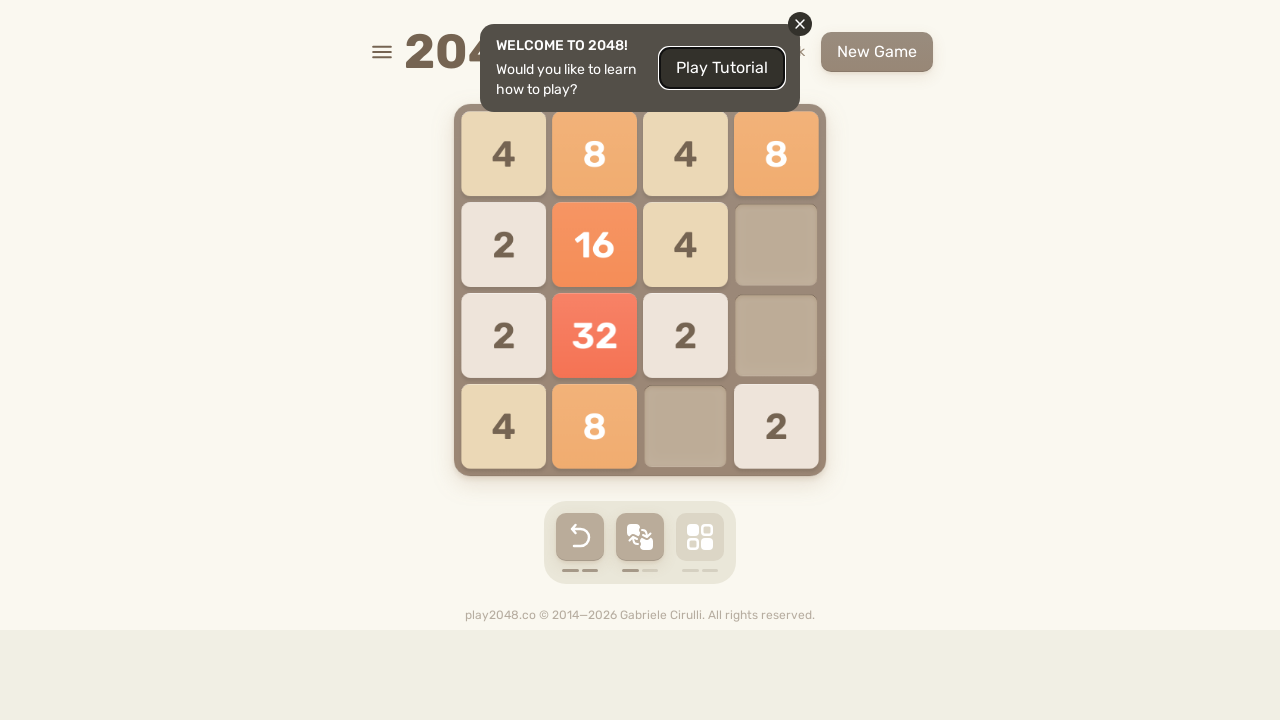

Pressed ArrowDown arrow key to move tiles
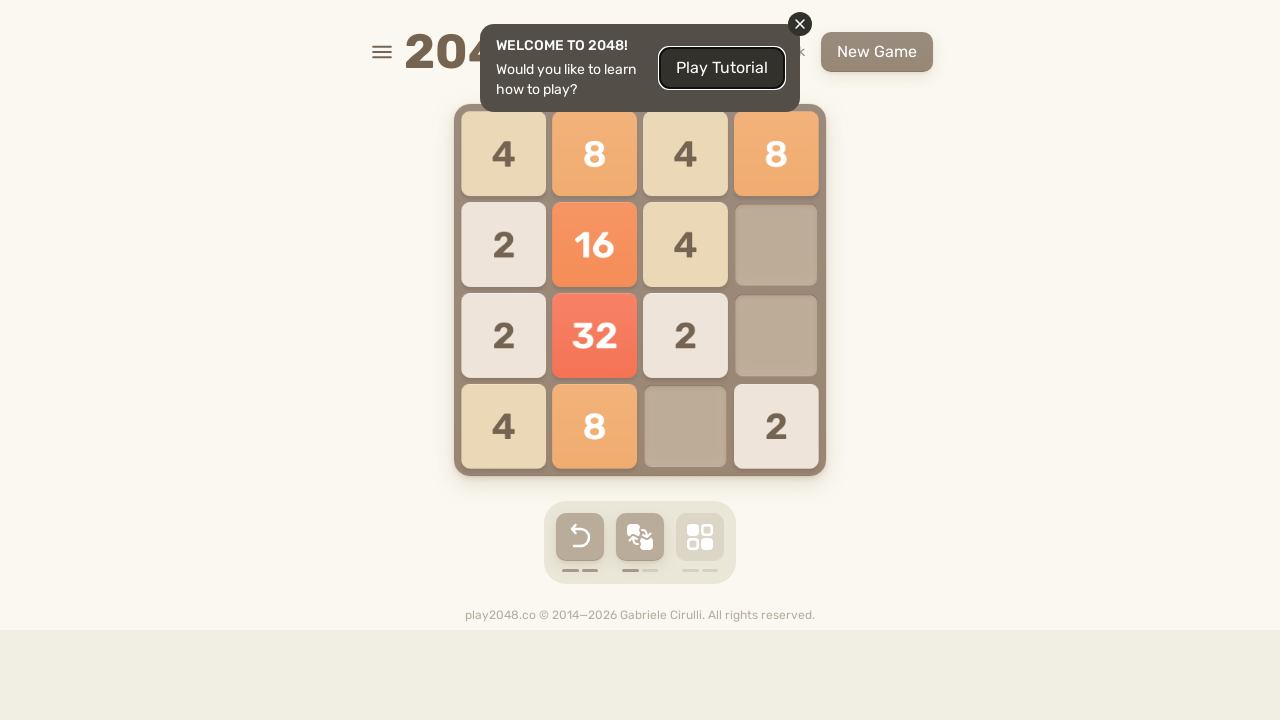

Waited 200ms for game to process the move
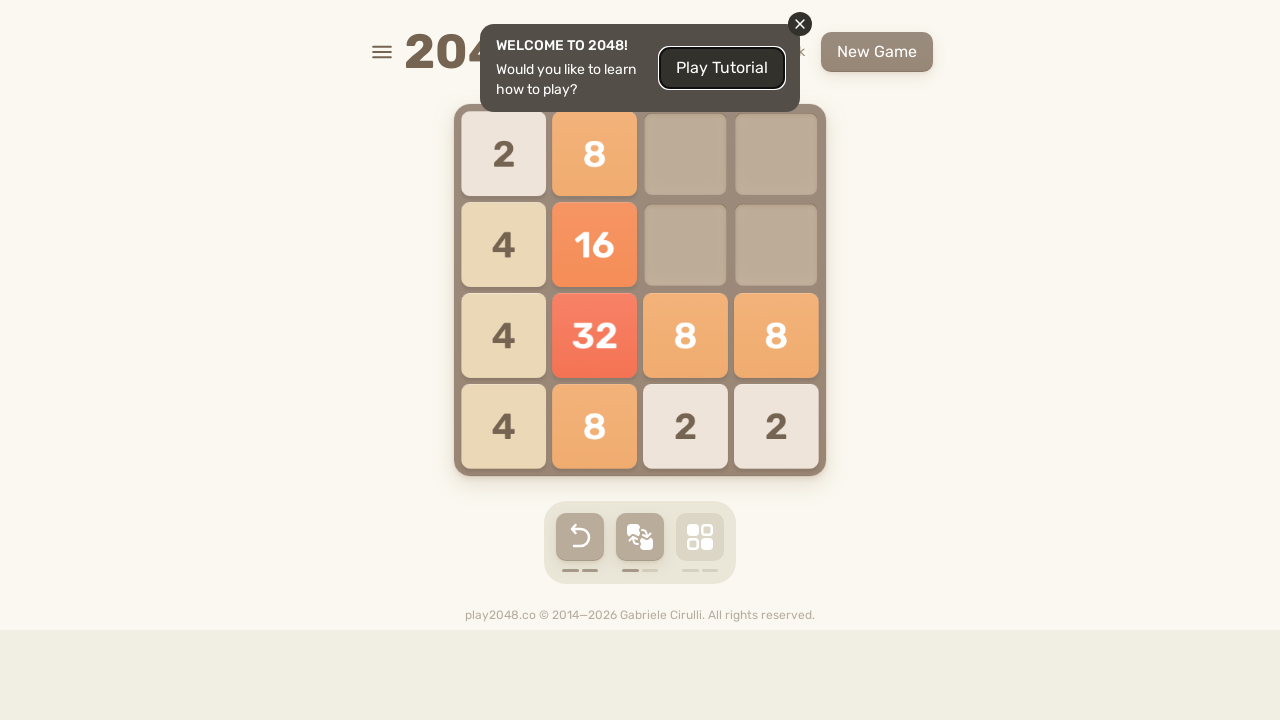

Waited 200ms for game animations to complete
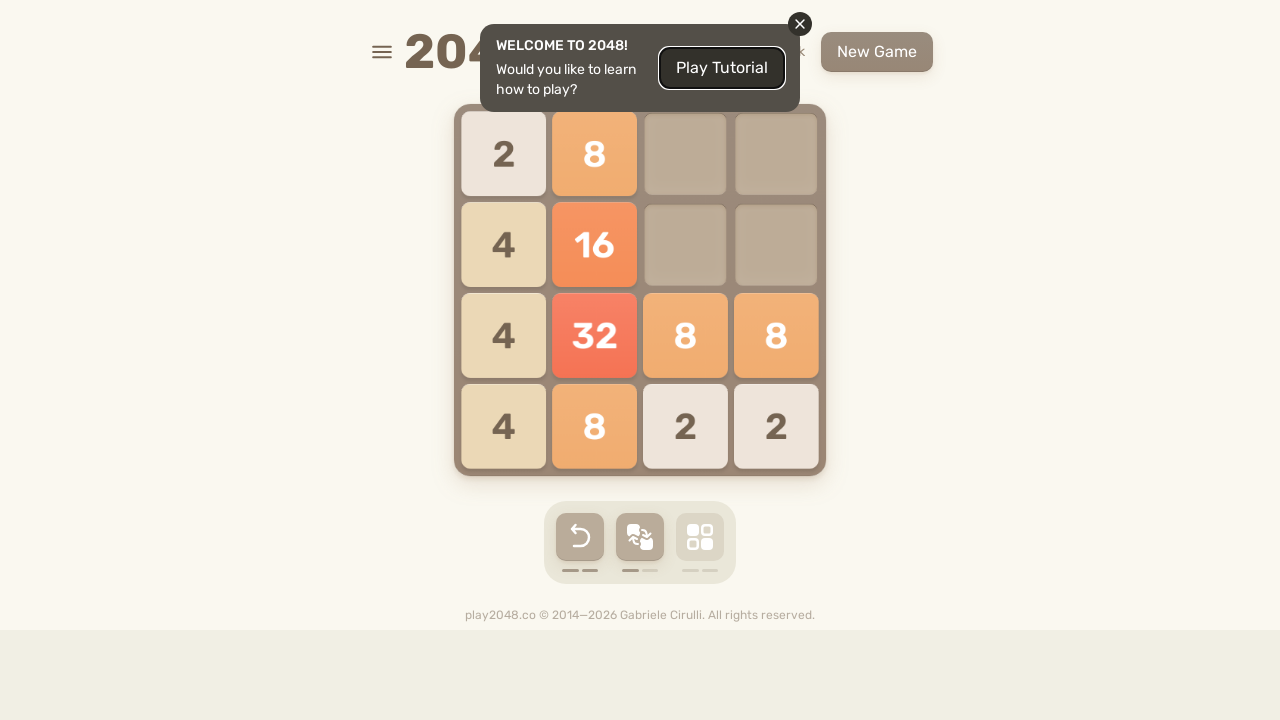

Pressed ArrowRight arrow key to move tiles
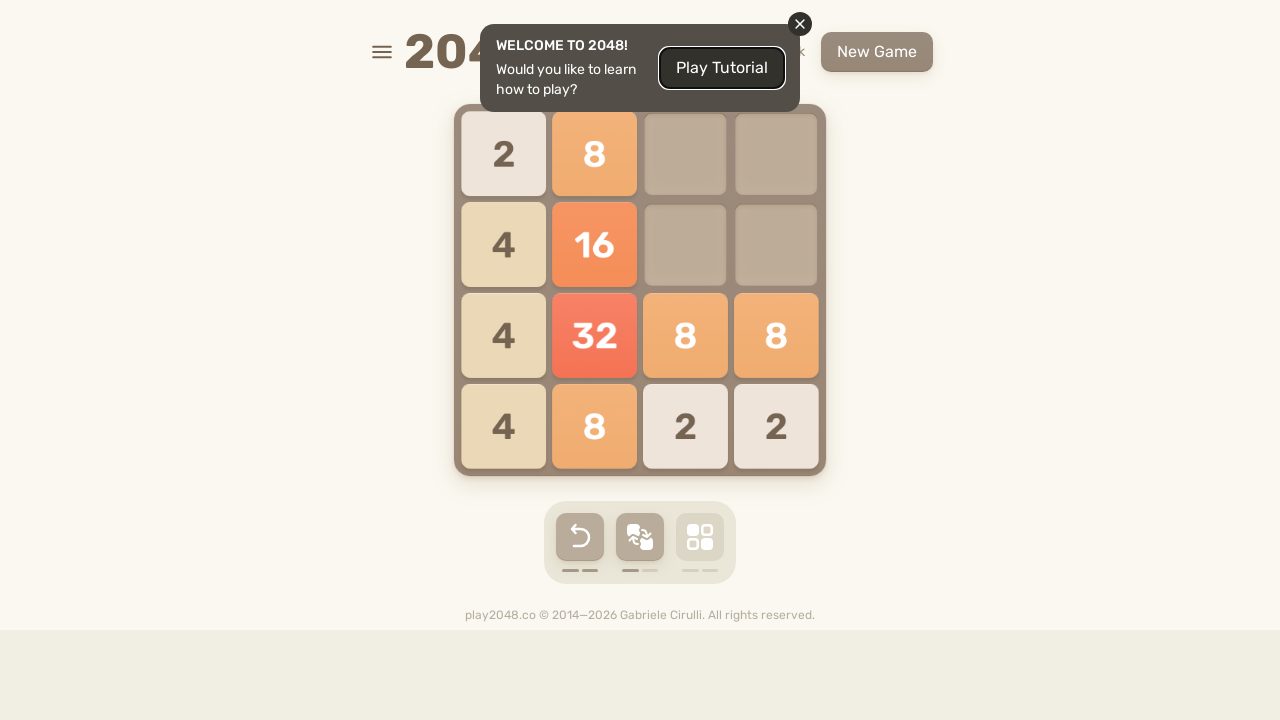

Waited 200ms for game to process the move
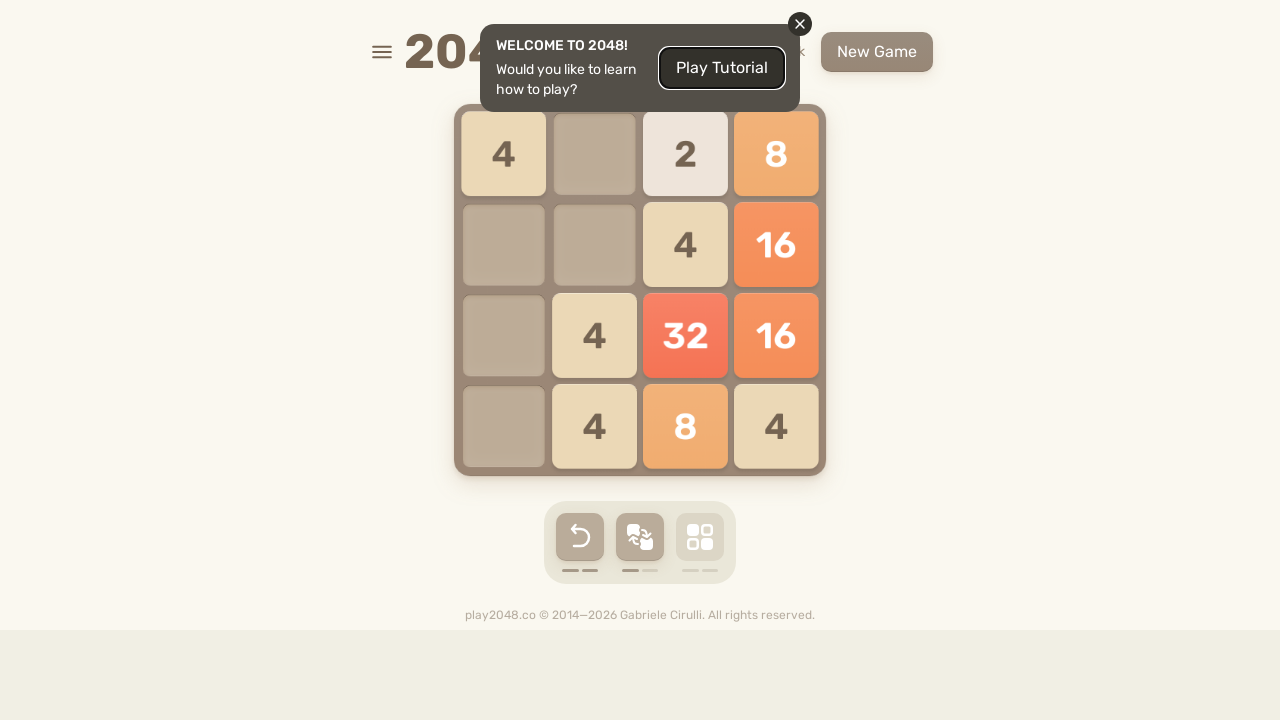

Waited 200ms for game animations to complete
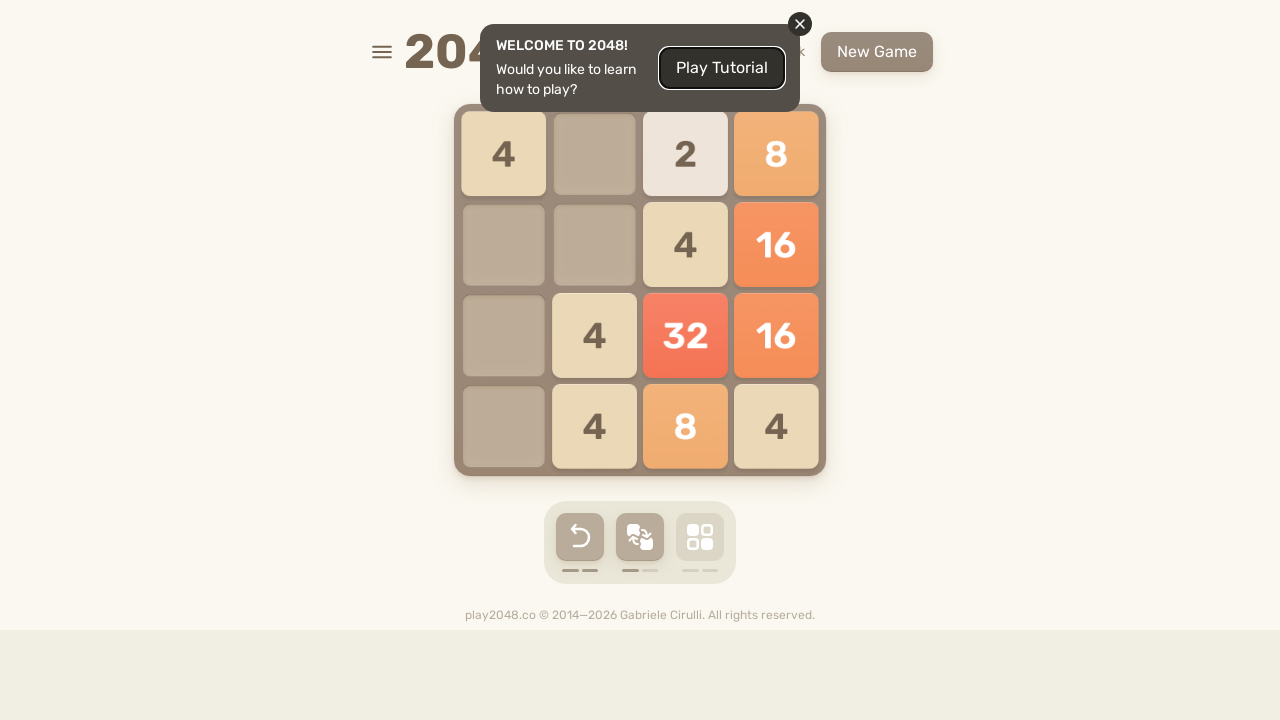

Pressed ArrowLeft arrow key to move tiles
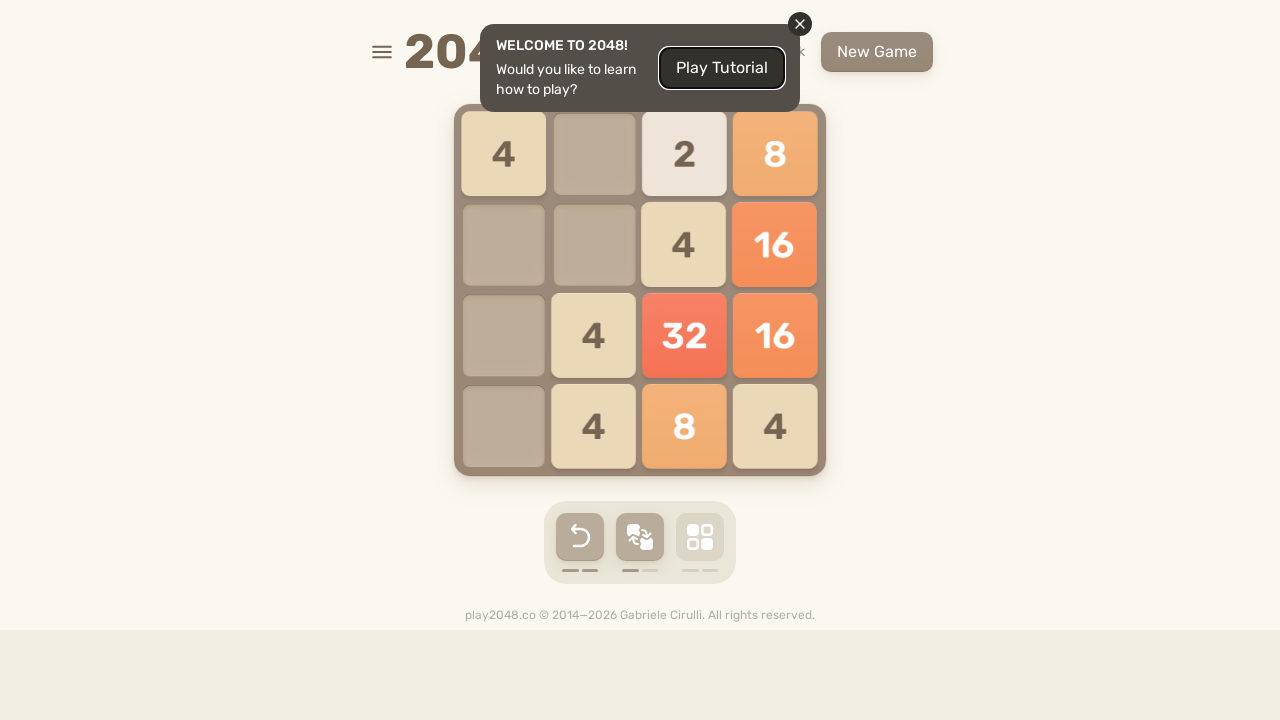

Waited 200ms for game to process the move
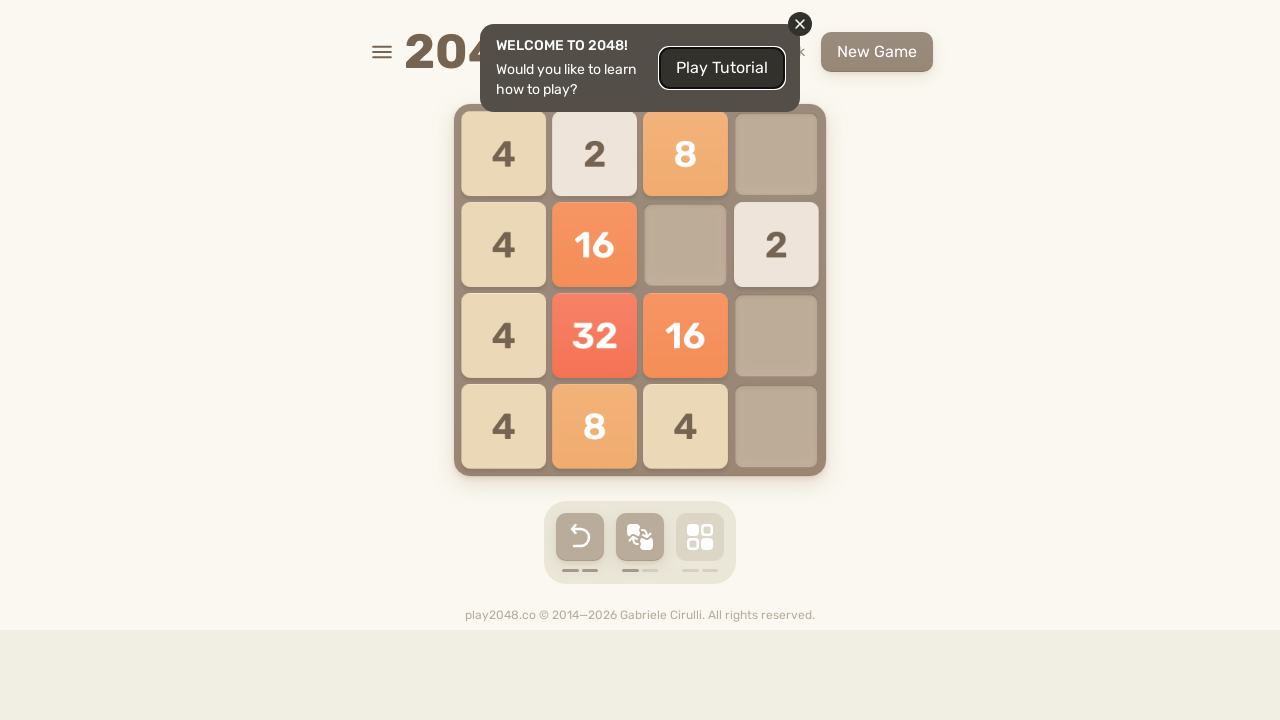

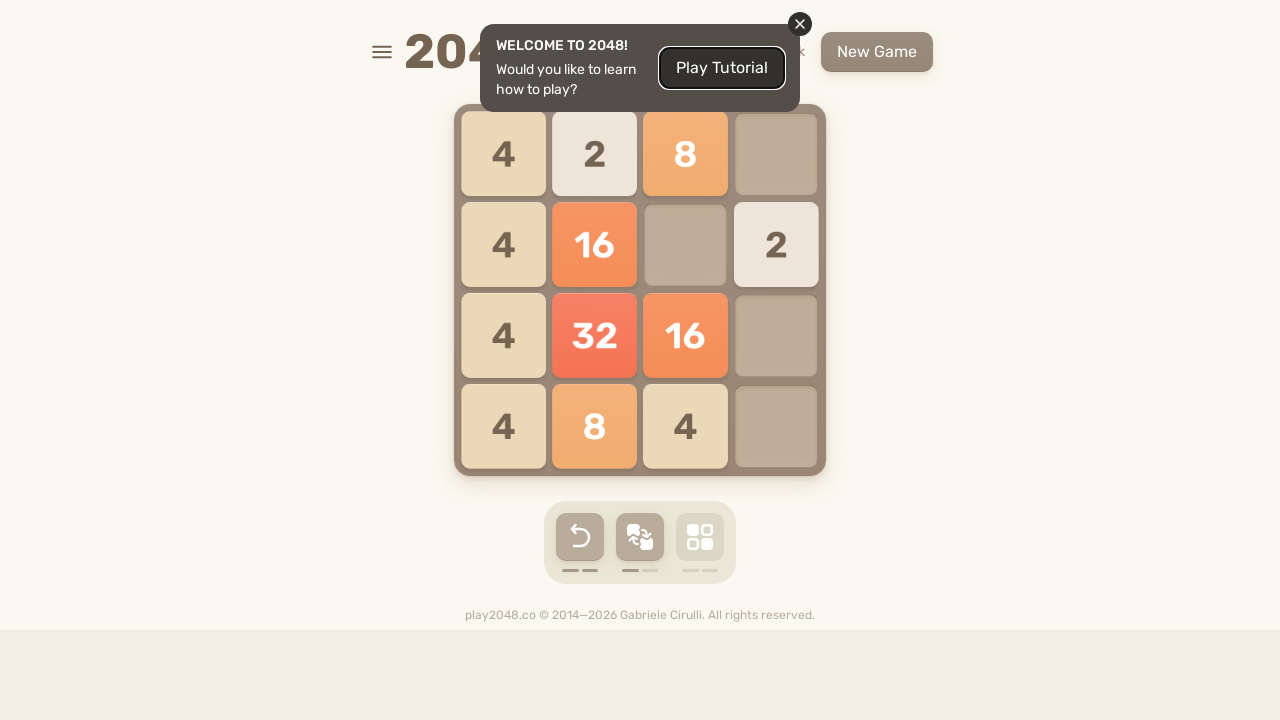